Tests UMBC class search functionality by toggling the "Show Open Classes Only" filter, clicking the Search button, and scrolling through the results to load all classes.

Starting URL: https://csprd-web.psg.umbc.edu/psc/ps/EMPLOYEE/SA/s/WEBLIB_HCX_CM.H_CLASS_SEARCH.FieldFormula.IScript_Main?

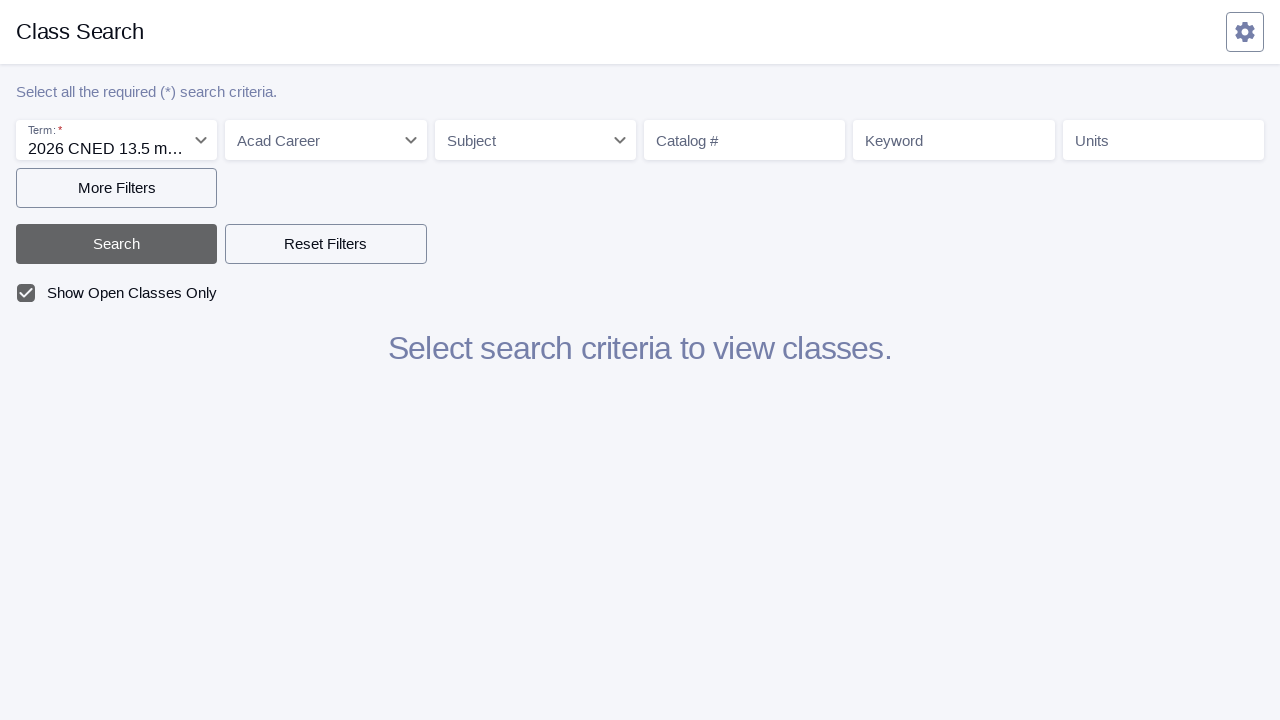

Waited for page to load - span selector found
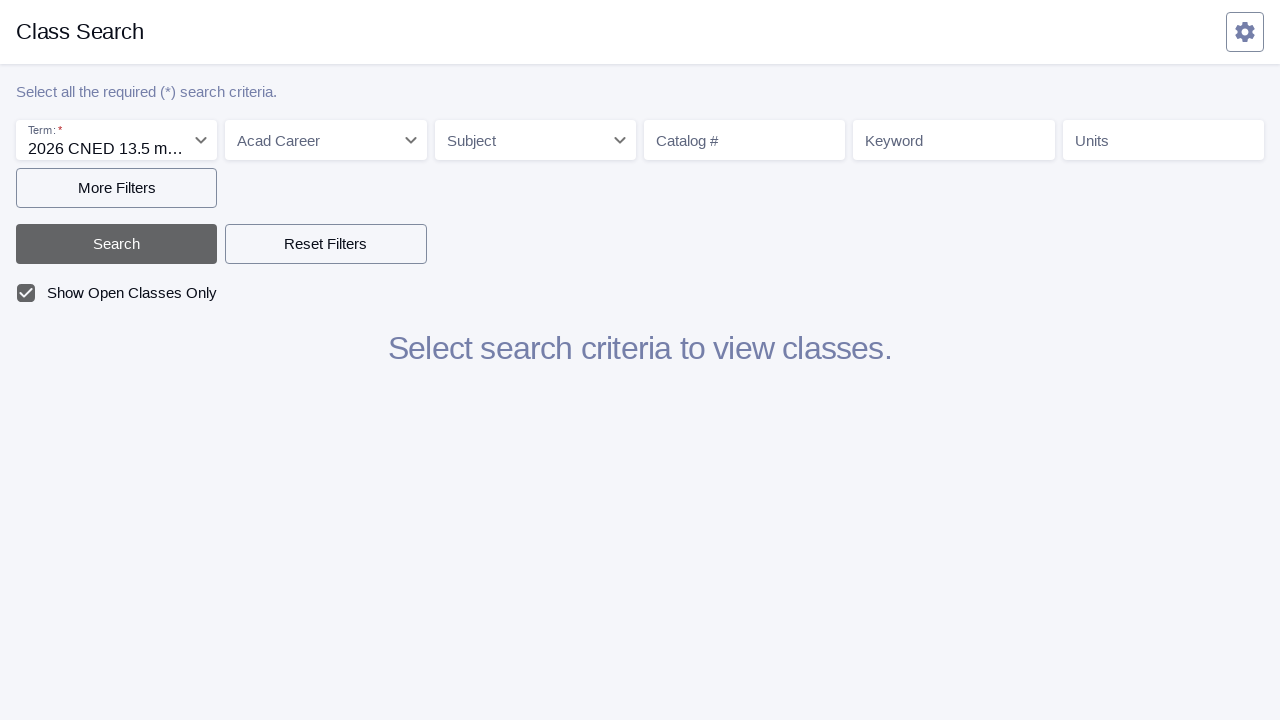

Clicked 'Show Open Classes Only' checkbox to toggle filter at (132, 293) on span:has-text('Show Open Classes Only')
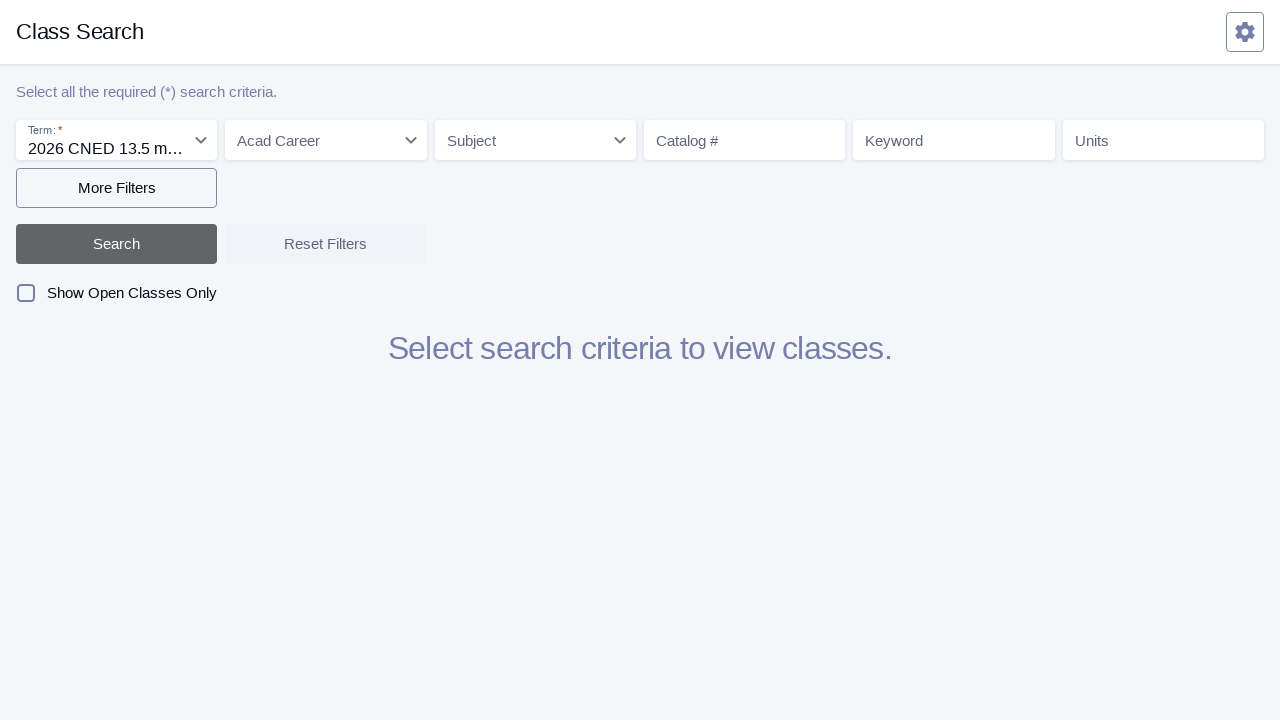

Clicked Search button to initiate class search at (117, 244) on button:has-text('Search')
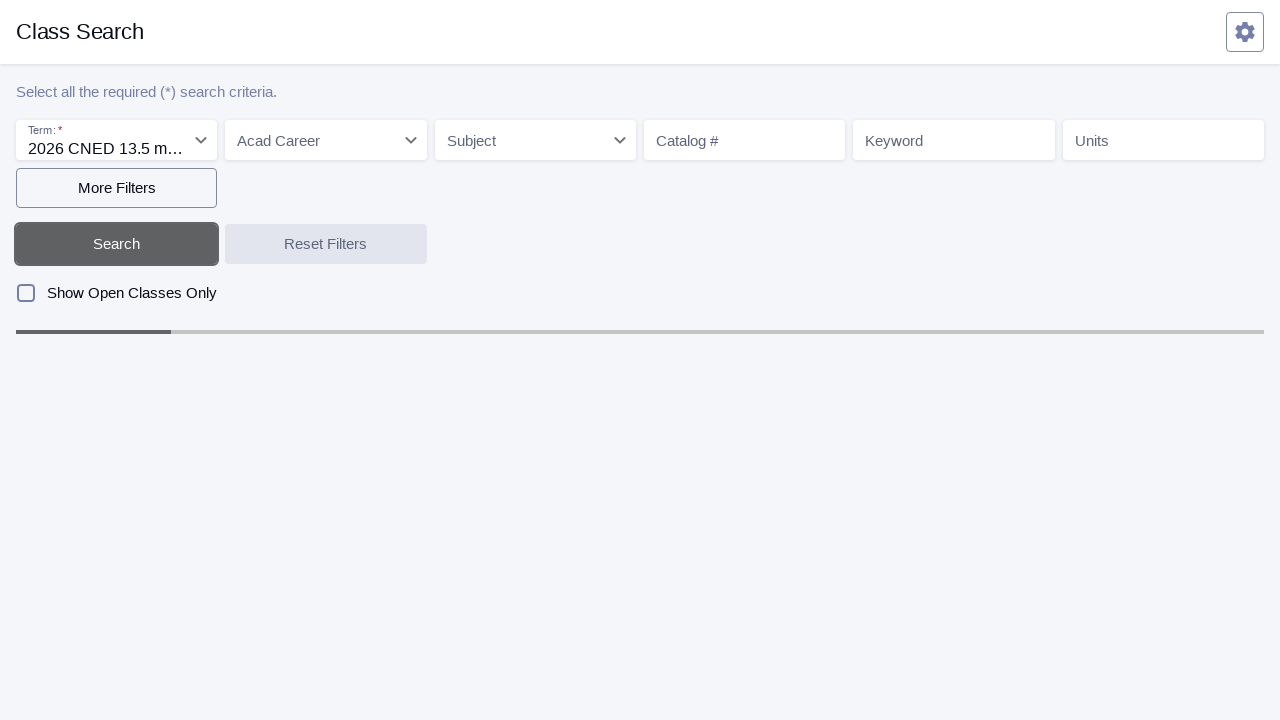

Waited 3 seconds for search results to load
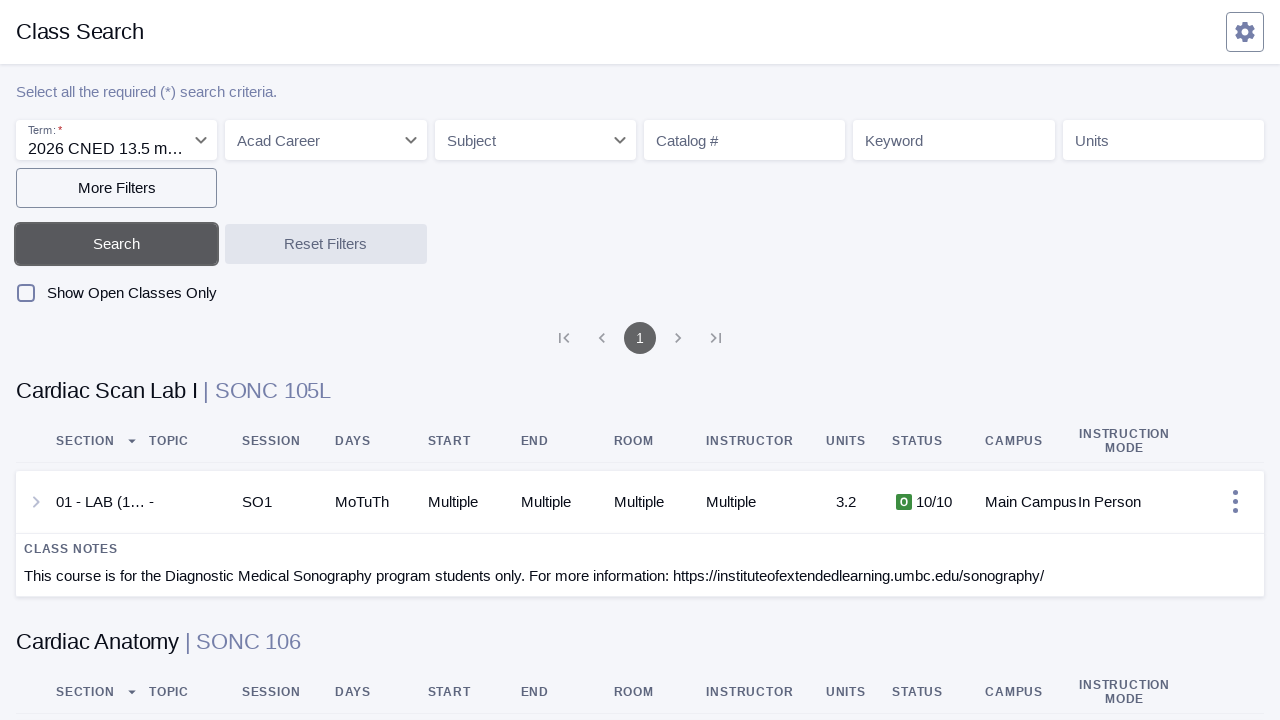

Pressed PageDown to scroll through results (scroll 1/200)
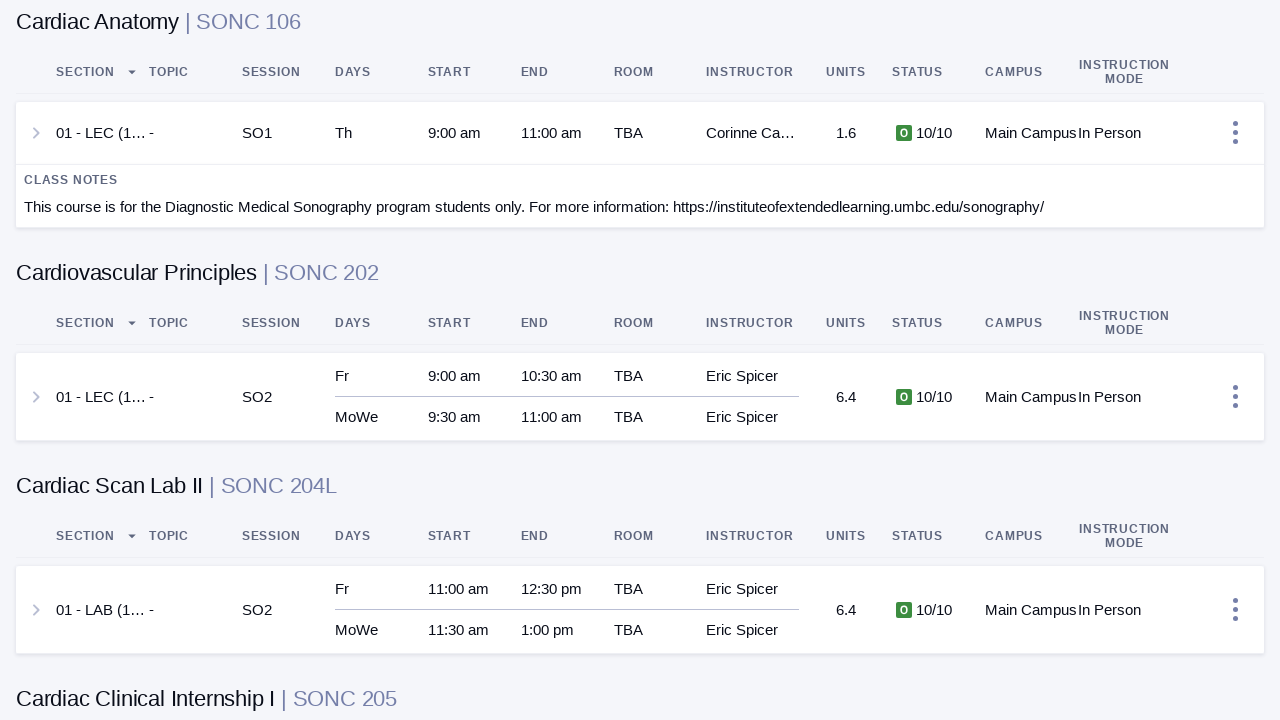

Pressed PageDown to scroll through results (scroll 2/200)
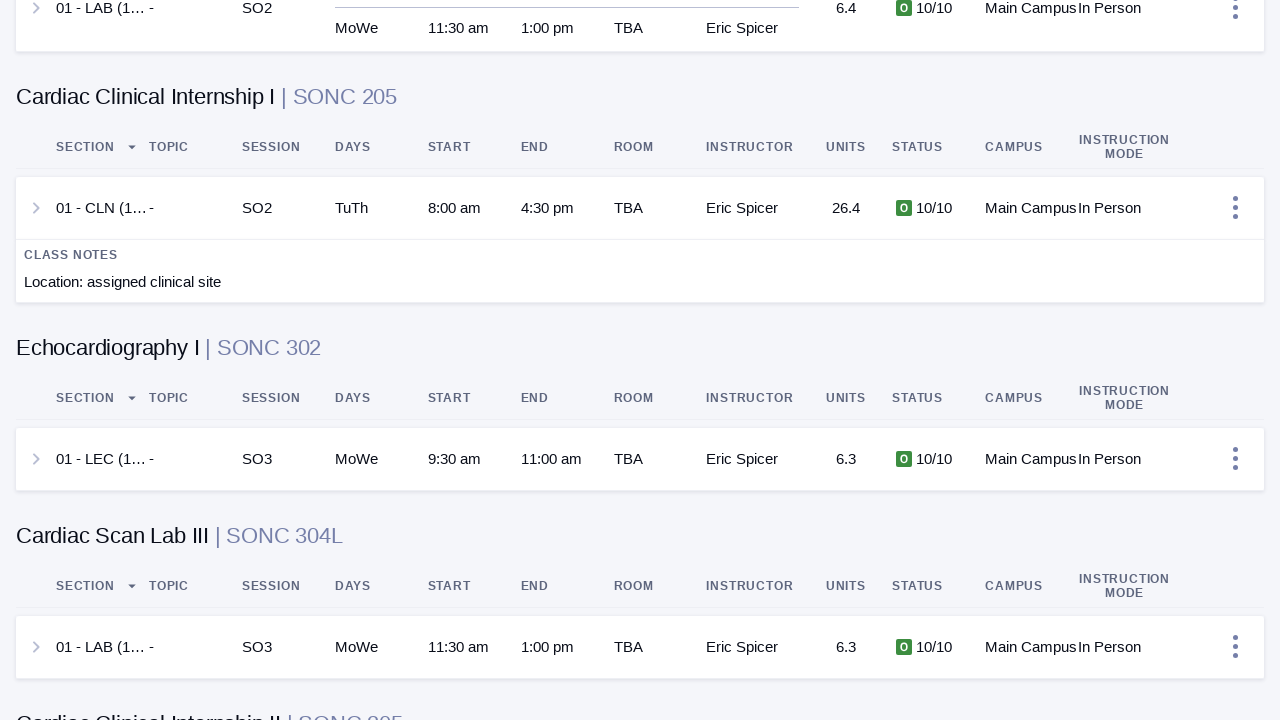

Pressed PageDown to scroll through results (scroll 3/200)
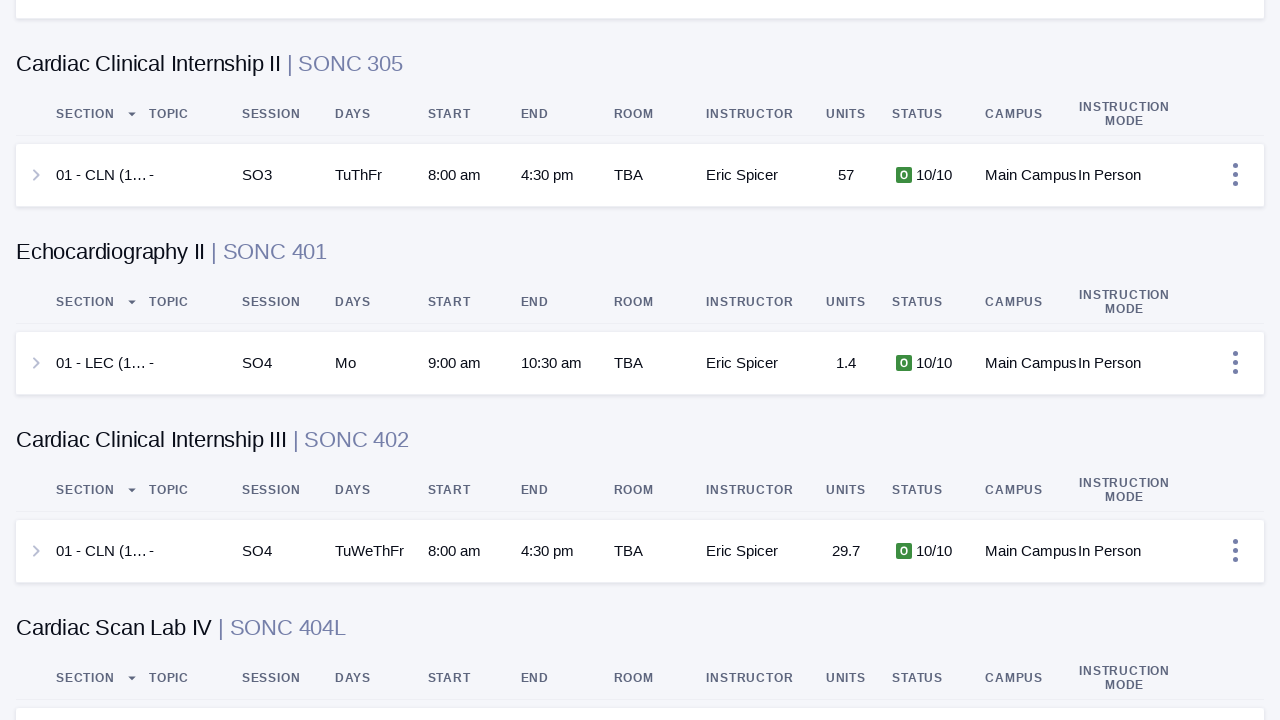

Pressed PageDown to scroll through results (scroll 4/200)
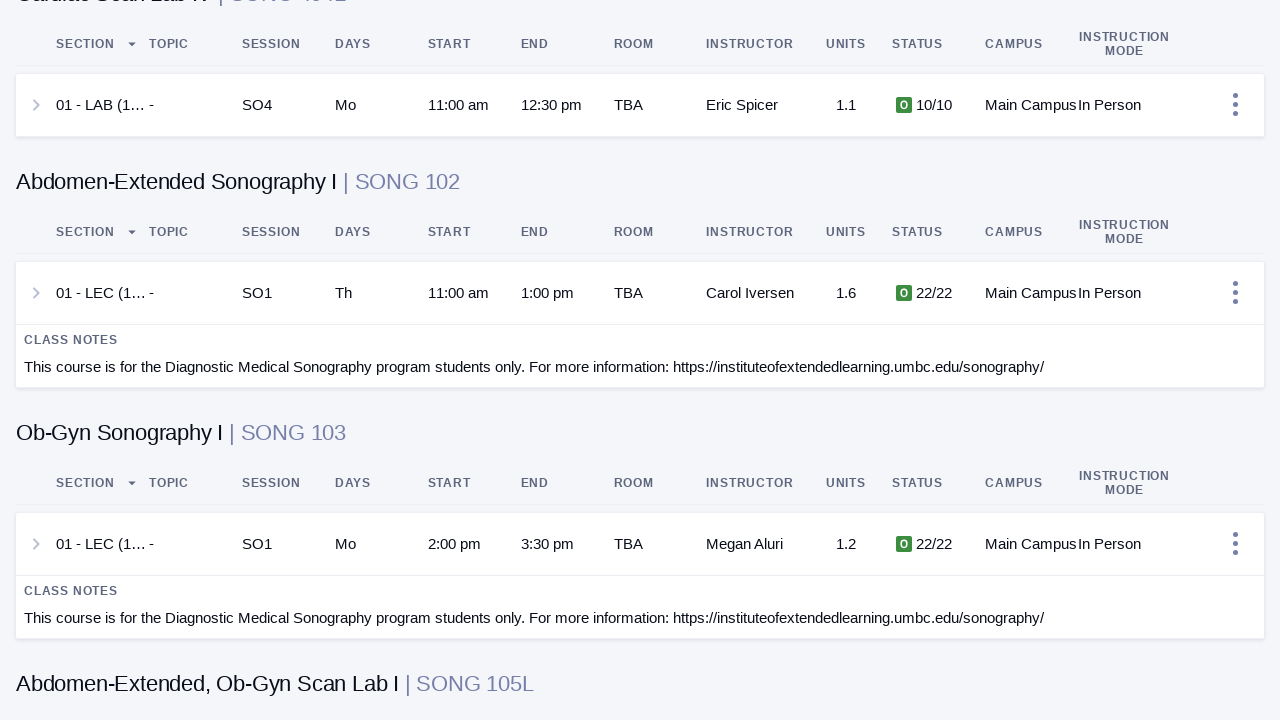

Pressed PageDown to scroll through results (scroll 5/200)
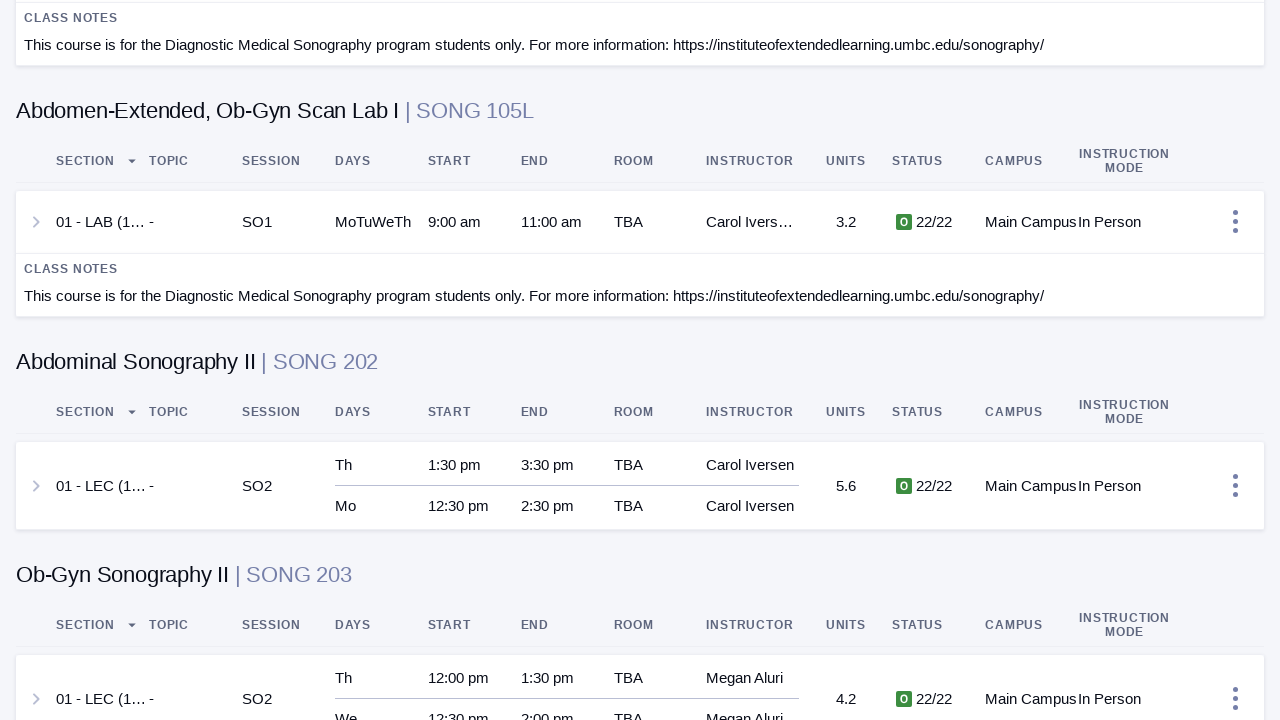

Pressed PageDown to scroll through results (scroll 6/200)
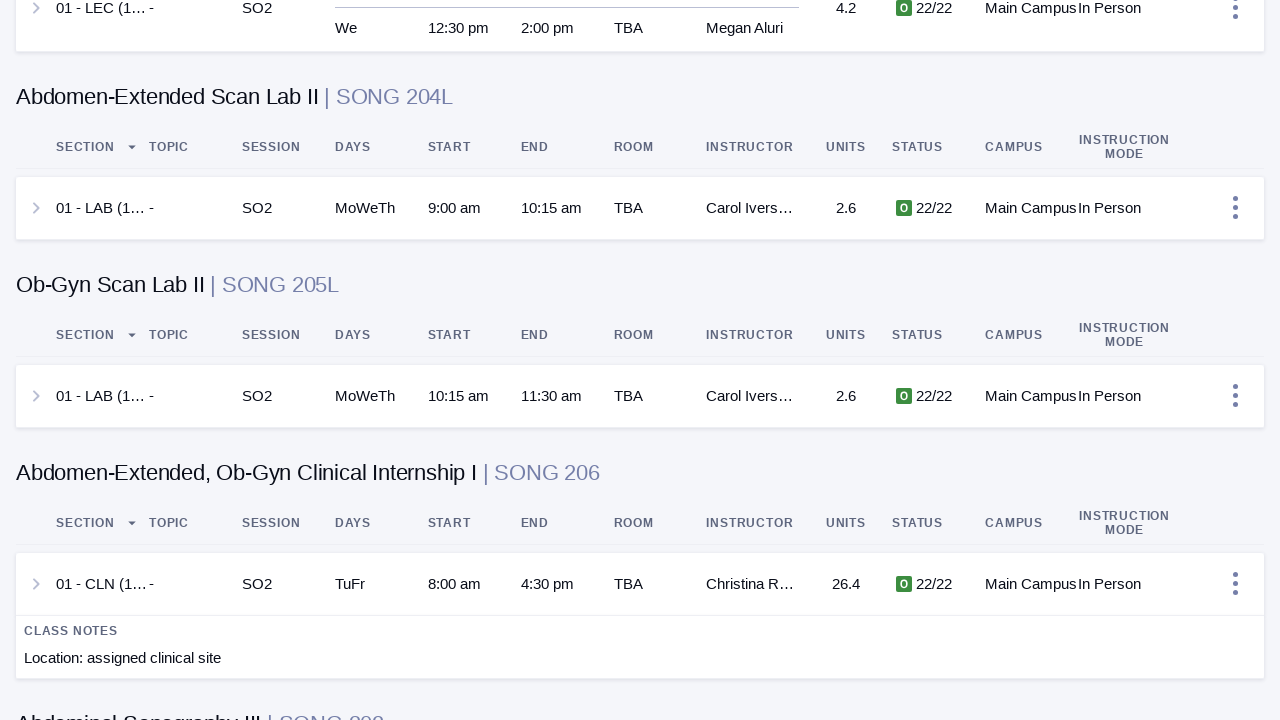

Pressed PageDown to scroll through results (scroll 7/200)
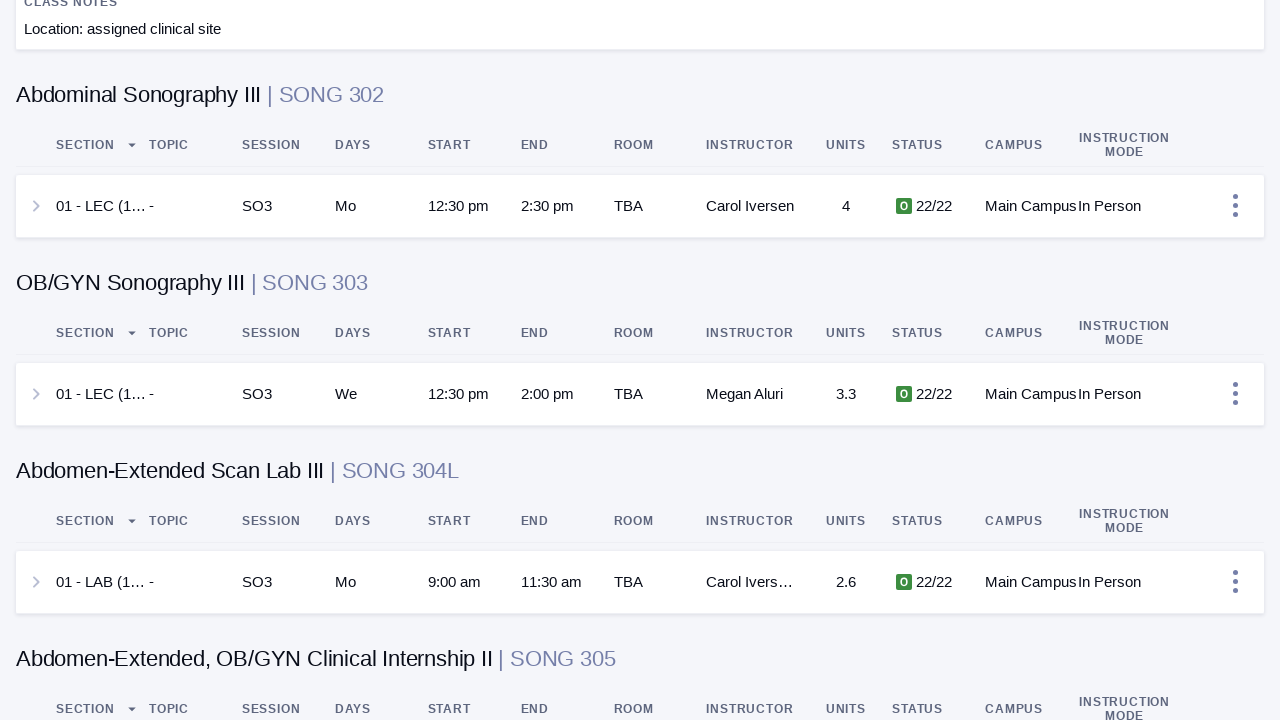

Pressed PageDown to scroll through results (scroll 8/200)
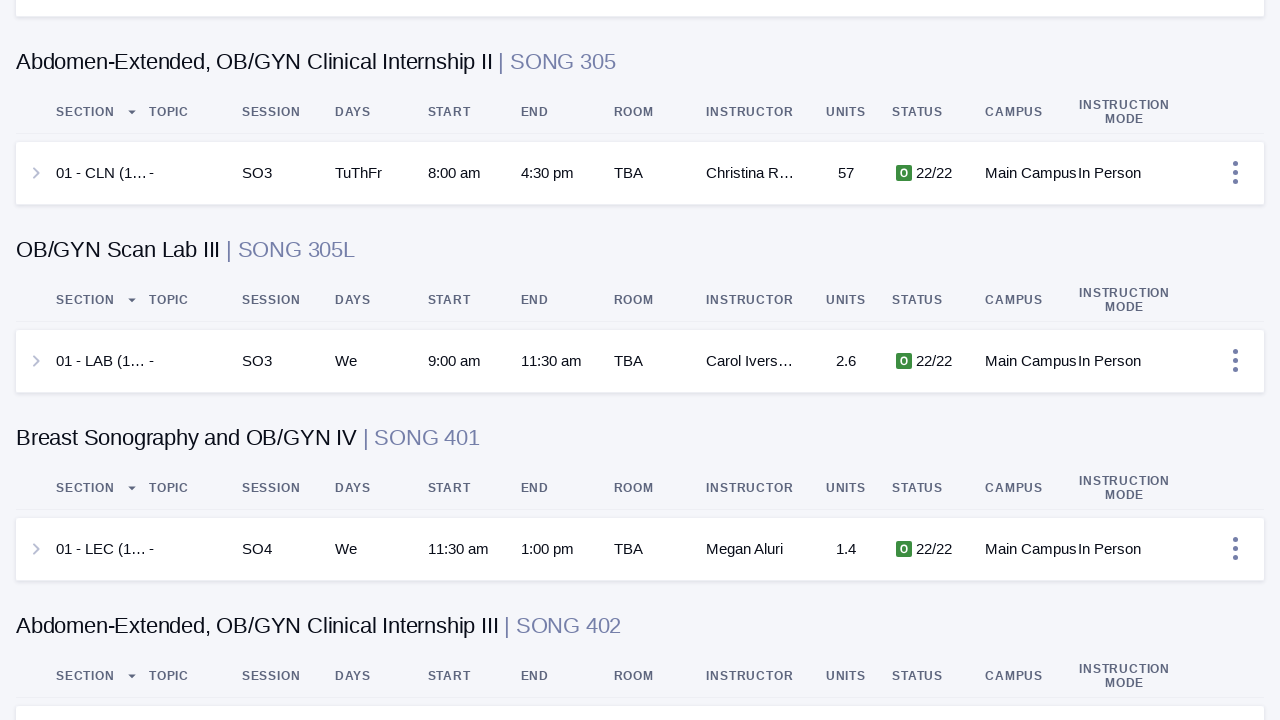

Pressed PageDown to scroll through results (scroll 9/200)
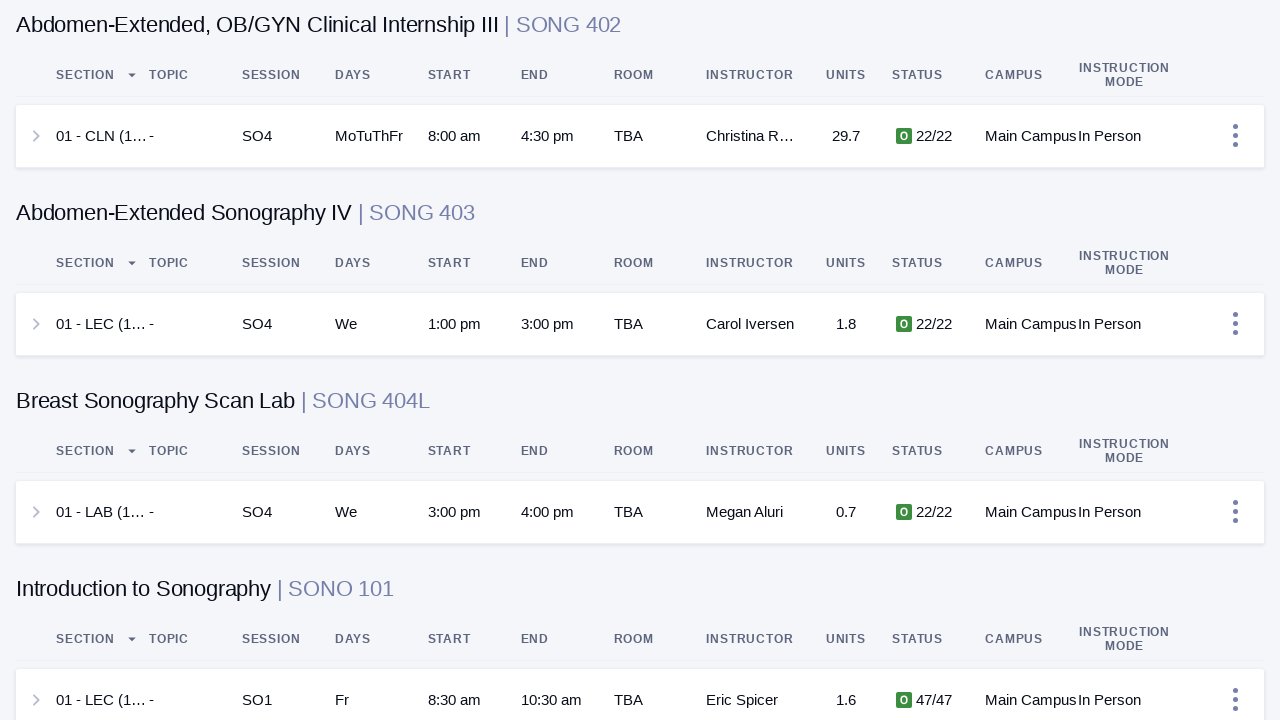

Pressed PageDown to scroll through results (scroll 10/200)
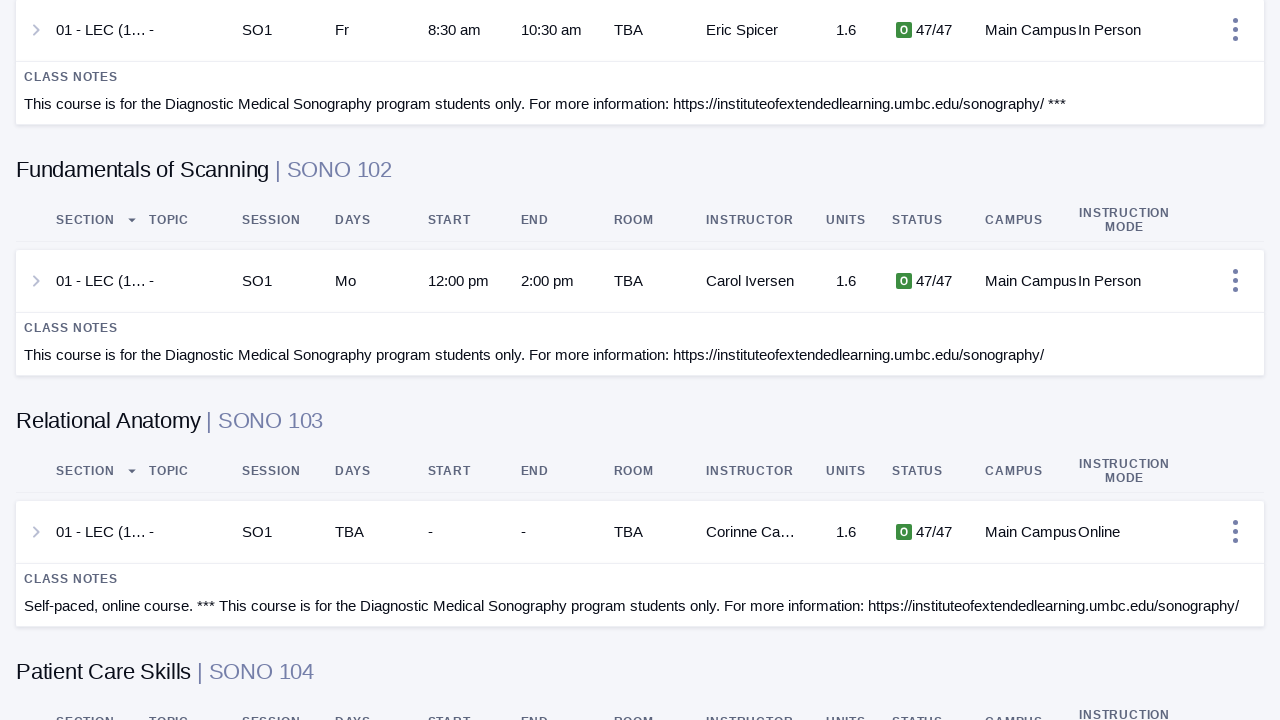

Pressed PageDown to scroll through results (scroll 11/200)
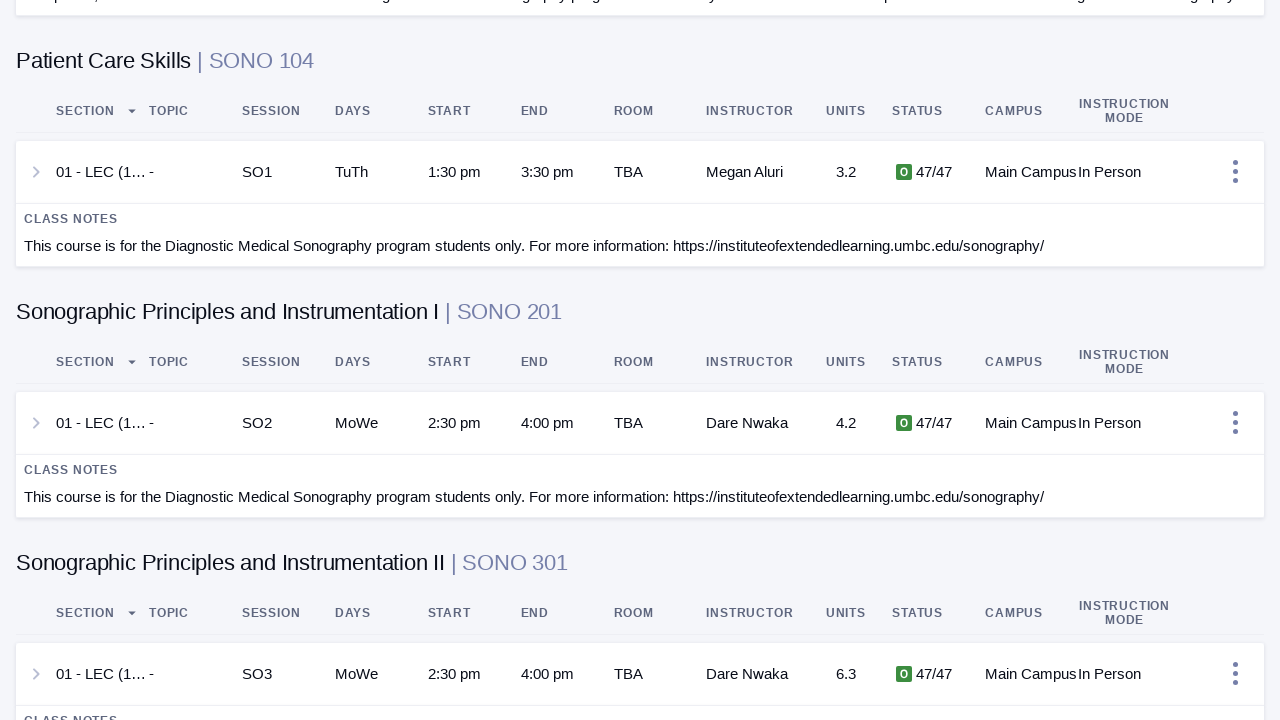

Waited 5 seconds for content to load after 11 scrolls
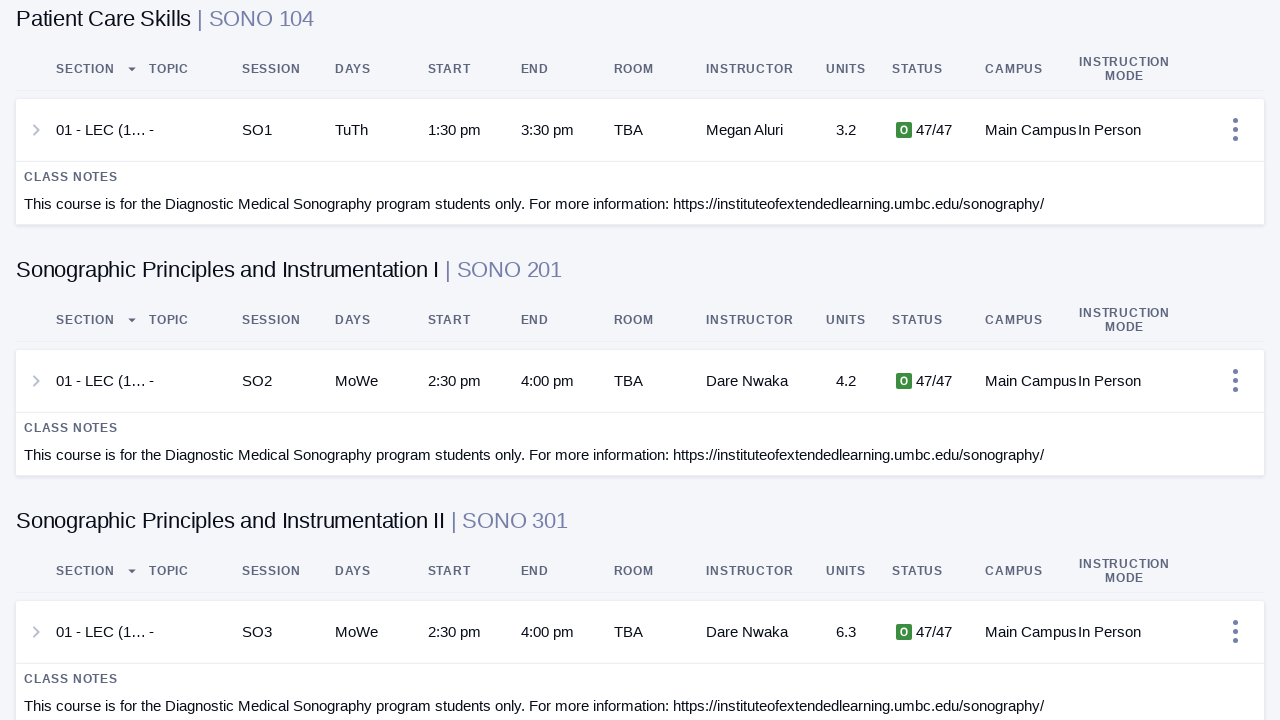

Pressed PageDown to scroll through results (scroll 12/200)
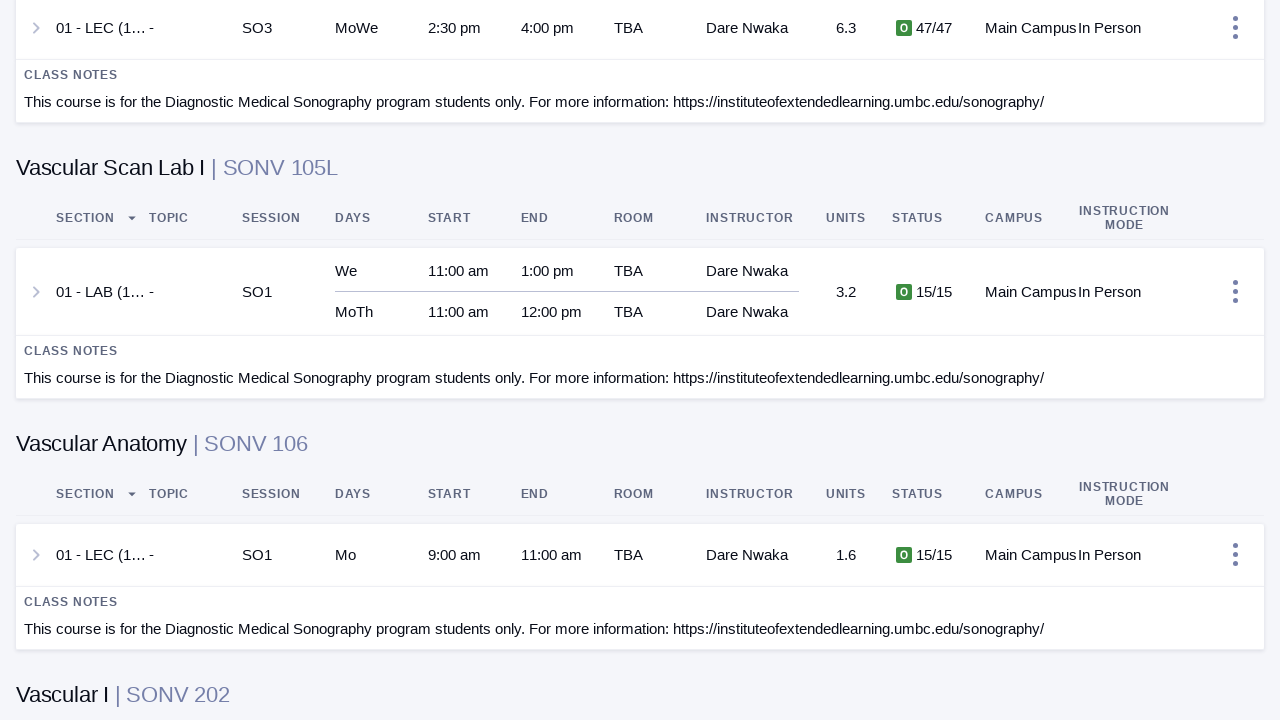

Pressed PageDown to scroll through results (scroll 13/200)
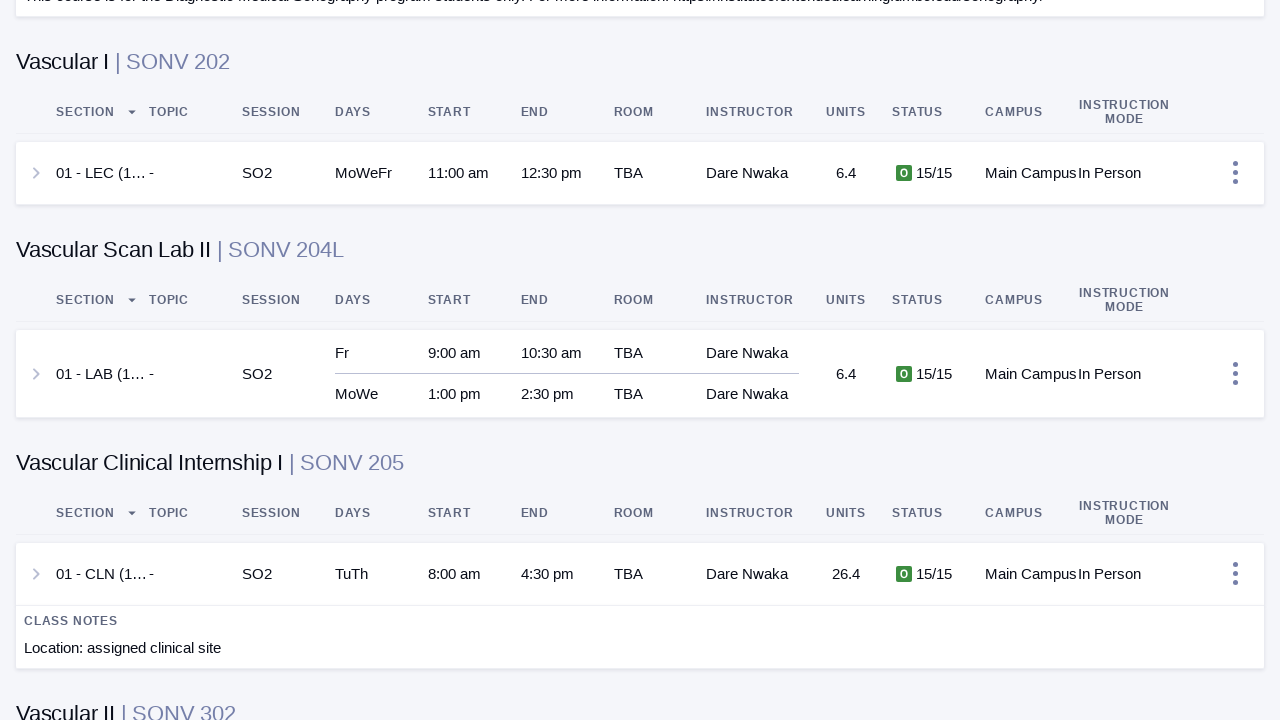

Pressed PageDown to scroll through results (scroll 14/200)
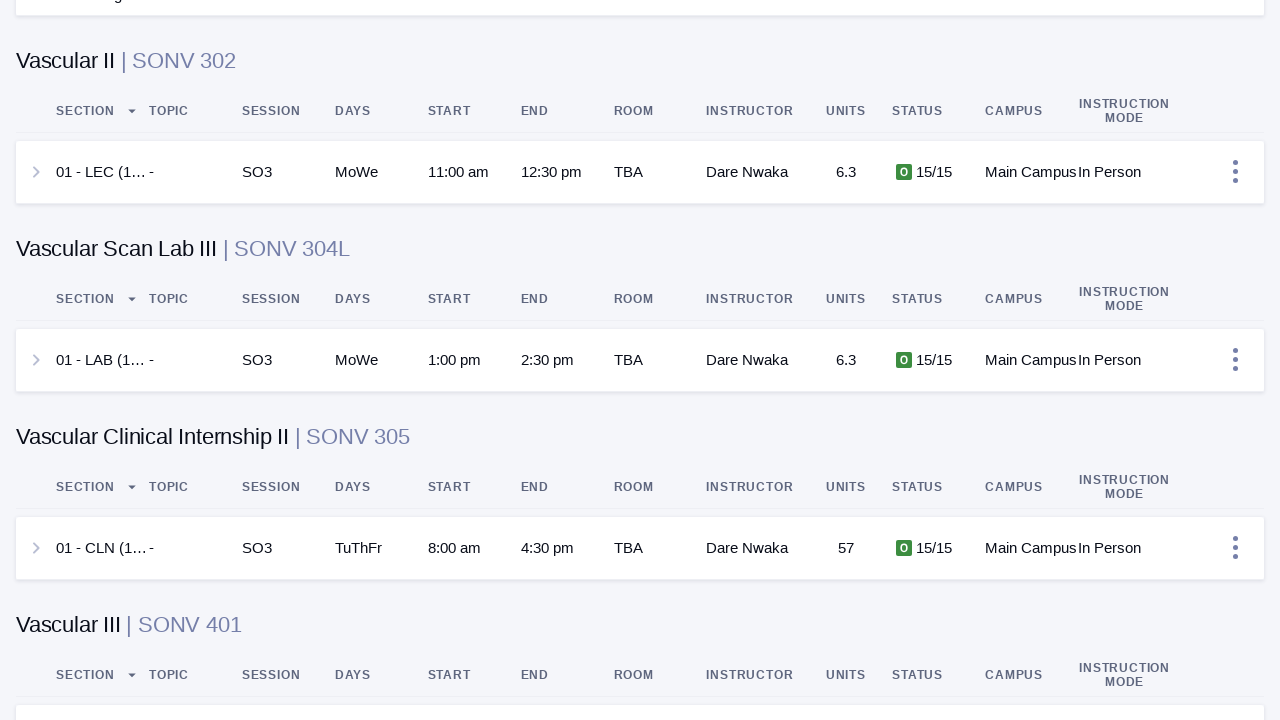

Pressed PageDown to scroll through results (scroll 15/200)
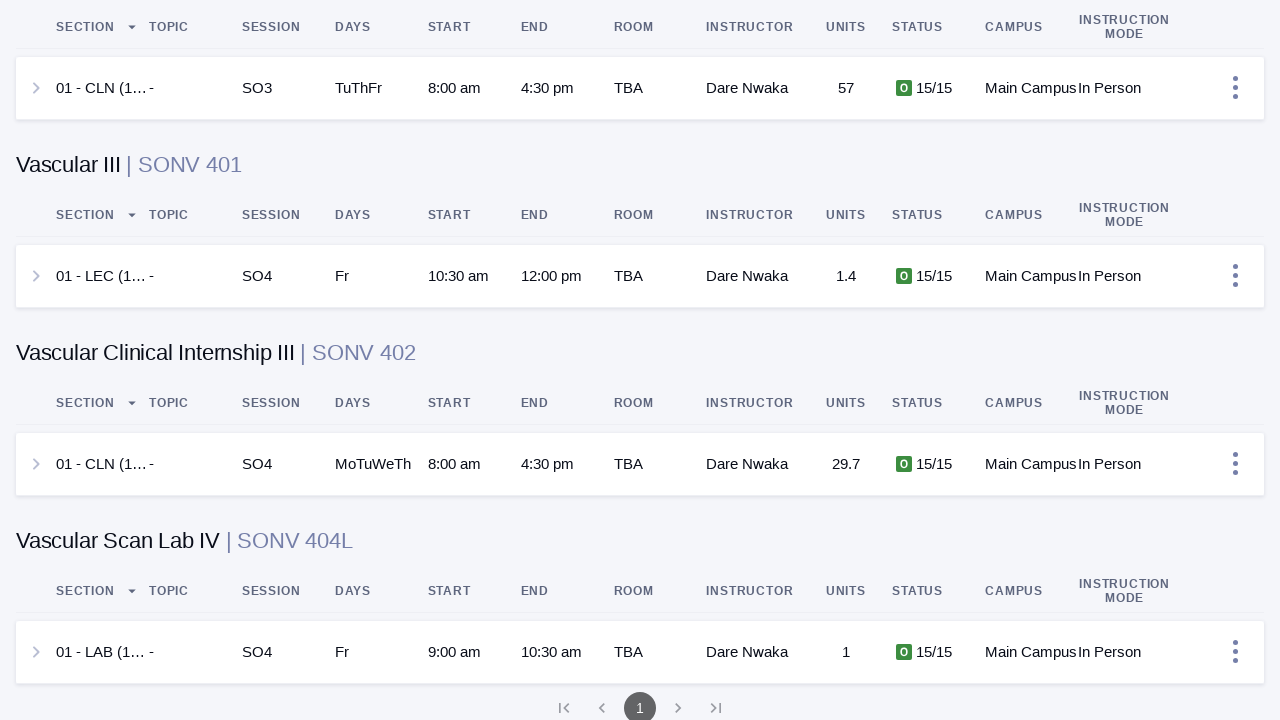

Pressed PageDown to scroll through results (scroll 16/200)
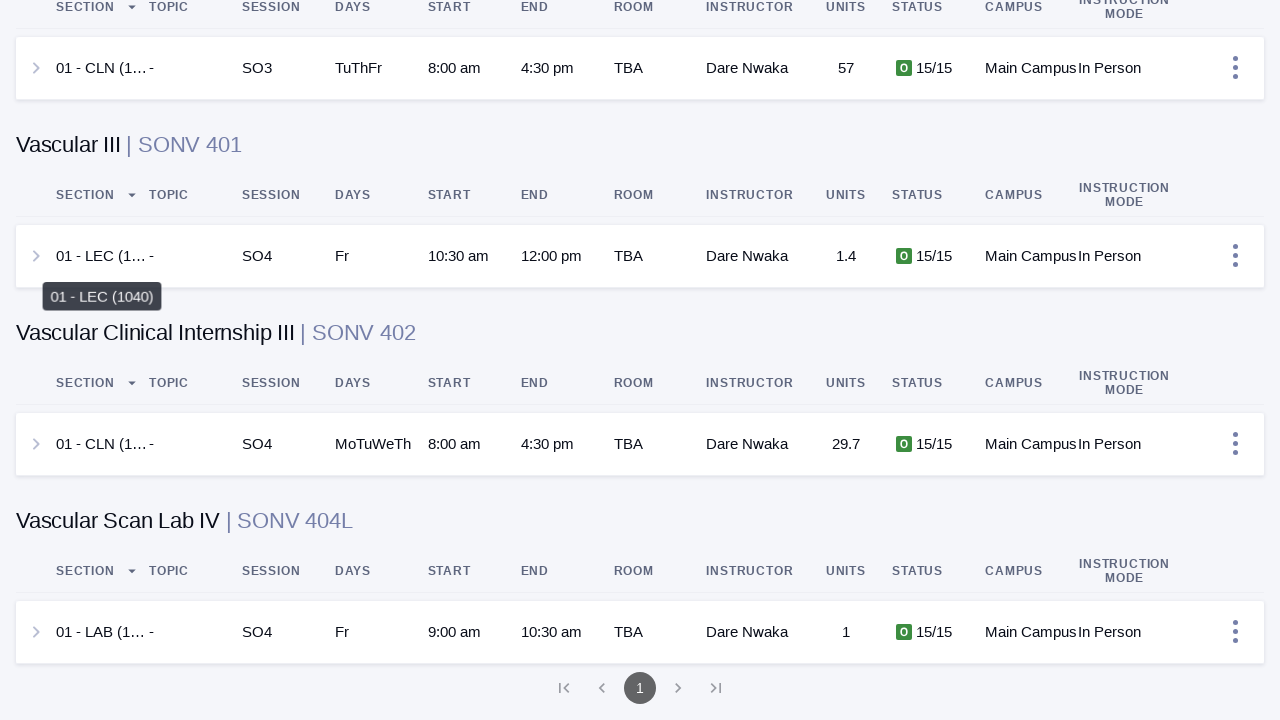

Pressed PageDown to scroll through results (scroll 17/200)
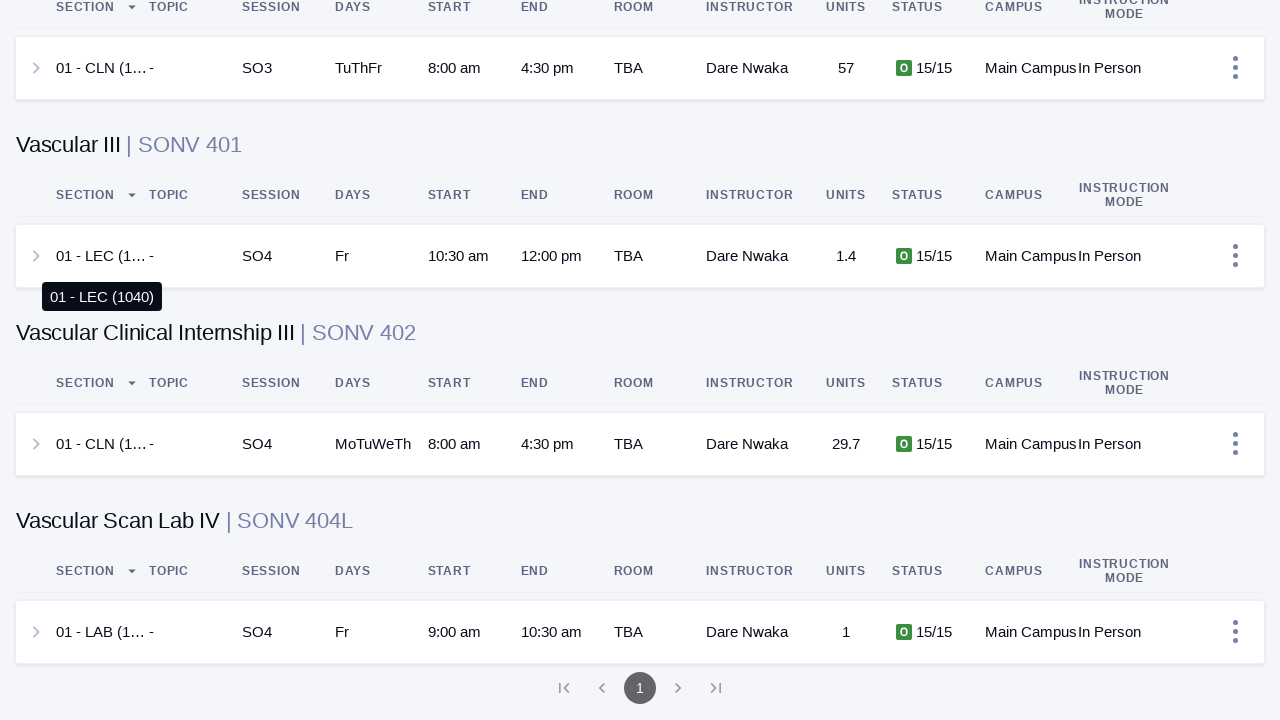

Pressed PageDown to scroll through results (scroll 18/200)
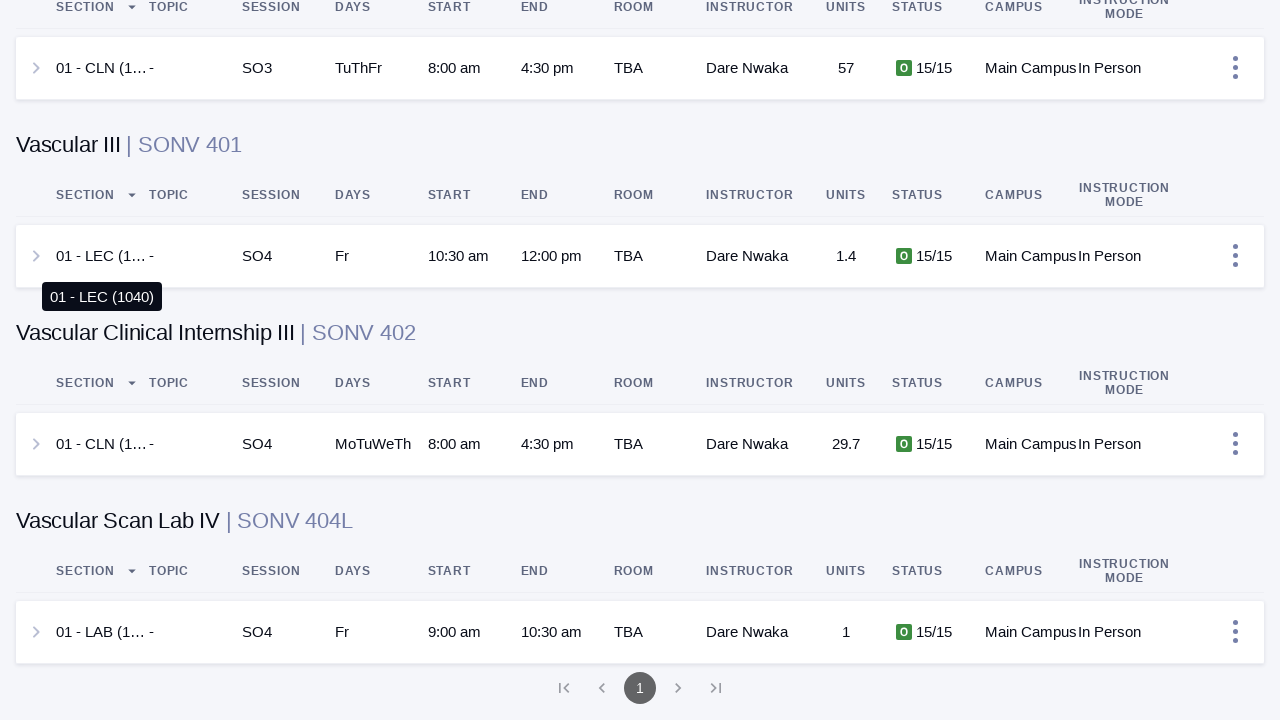

Pressed PageDown to scroll through results (scroll 19/200)
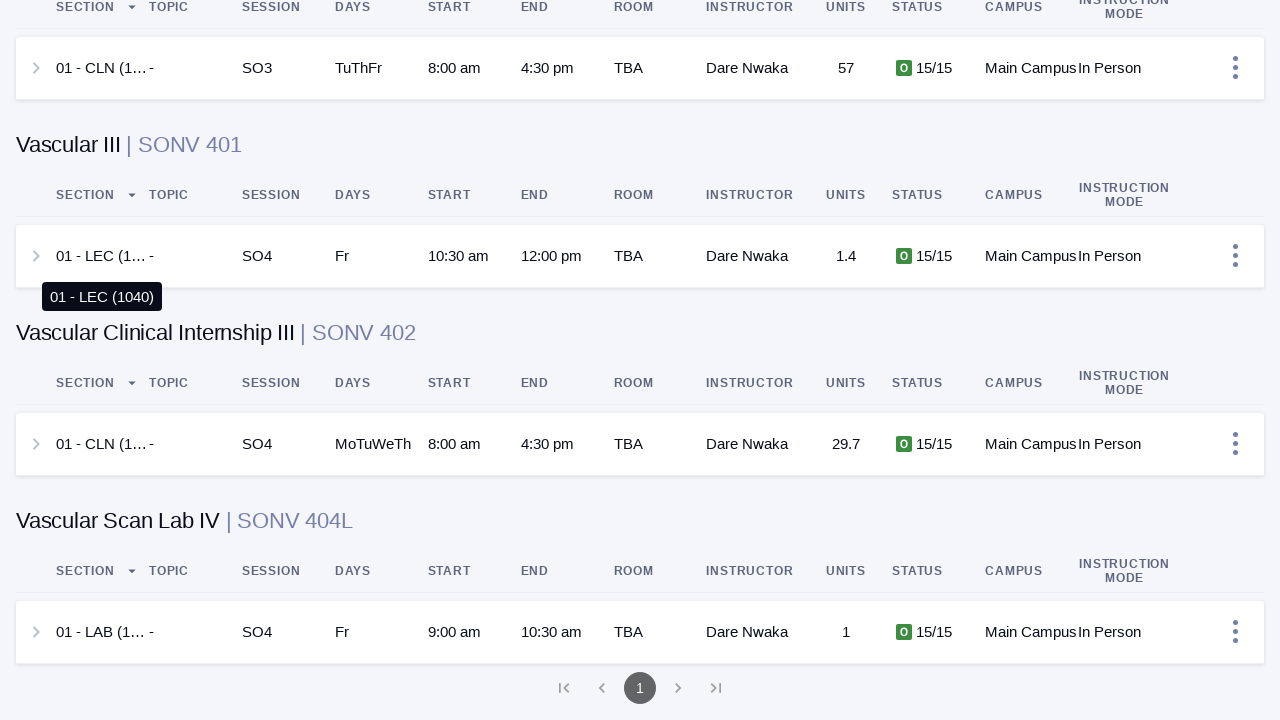

Pressed PageDown to scroll through results (scroll 20/200)
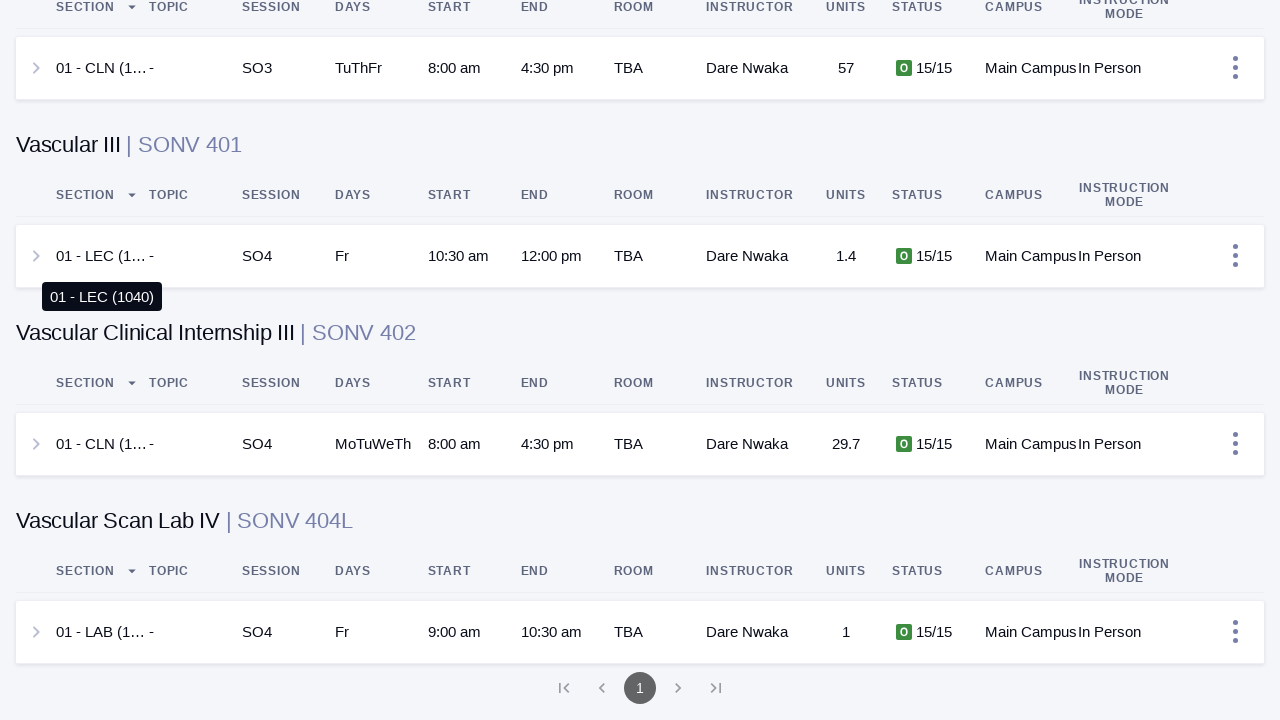

Pressed PageDown to scroll through results (scroll 21/200)
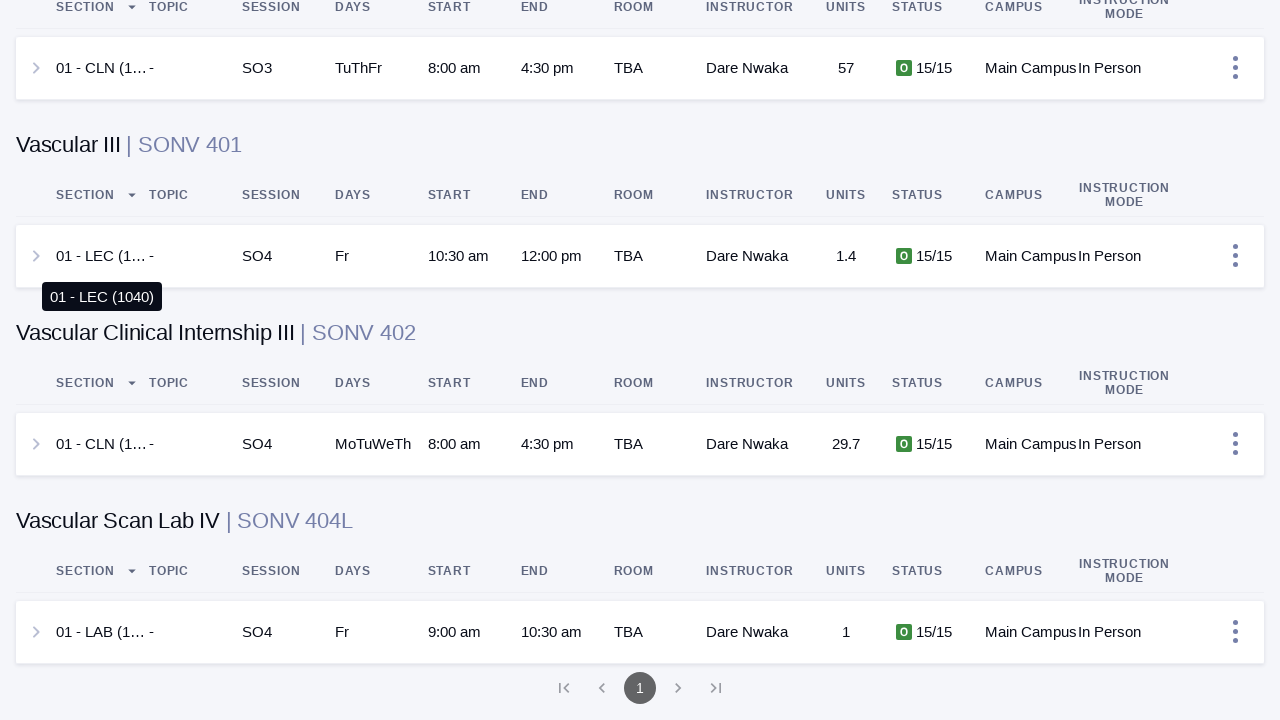

Pressed PageDown to scroll through results (scroll 22/200)
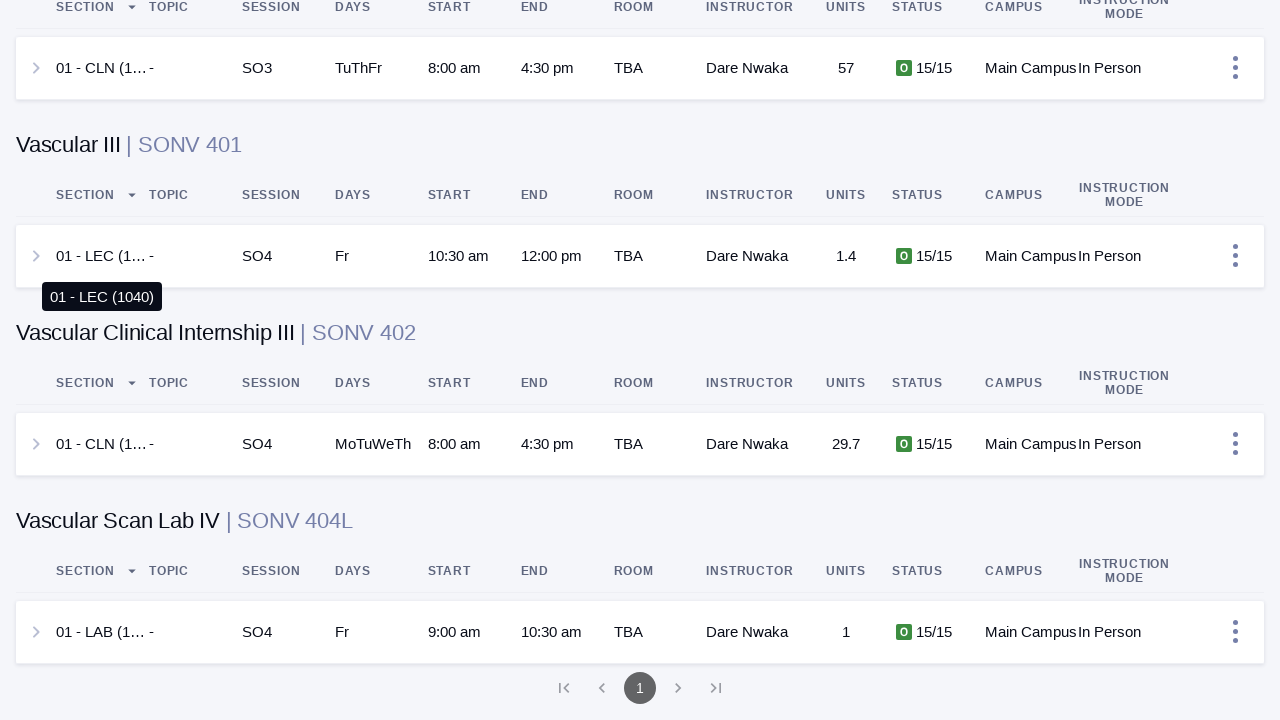

Waited 5 seconds for content to load after 22 scrolls
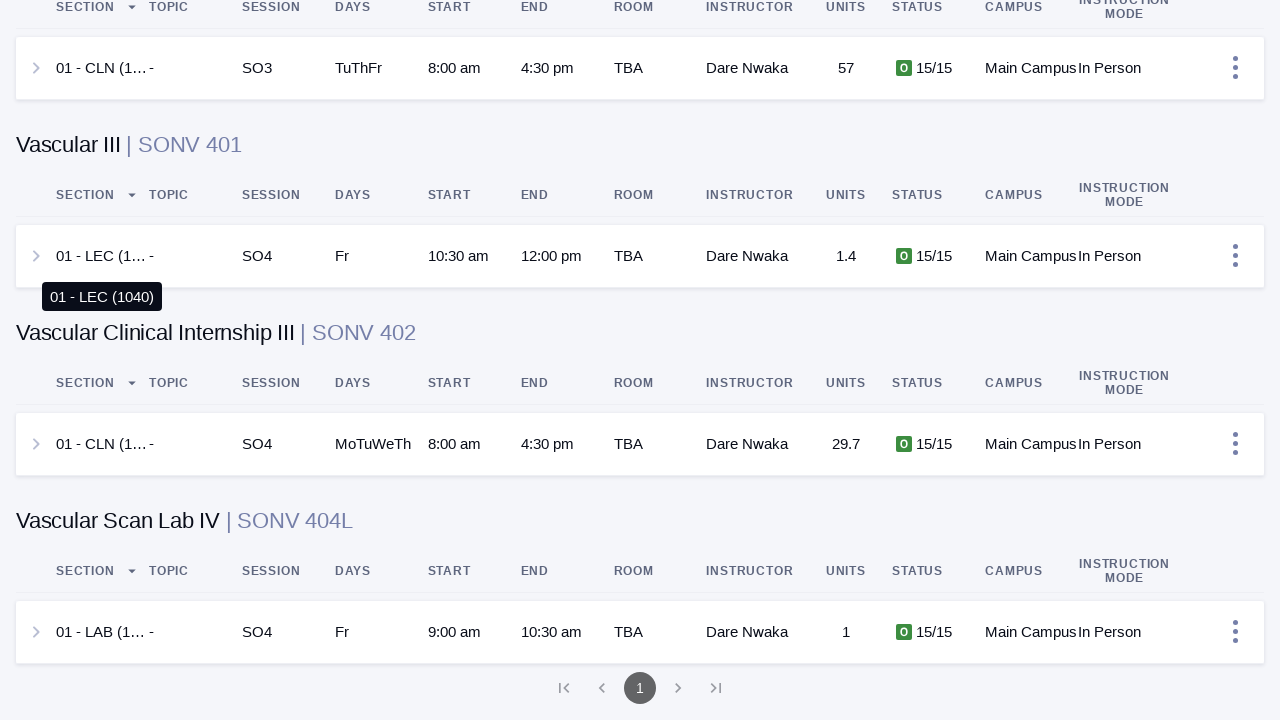

Pressed PageDown to scroll through results (scroll 23/200)
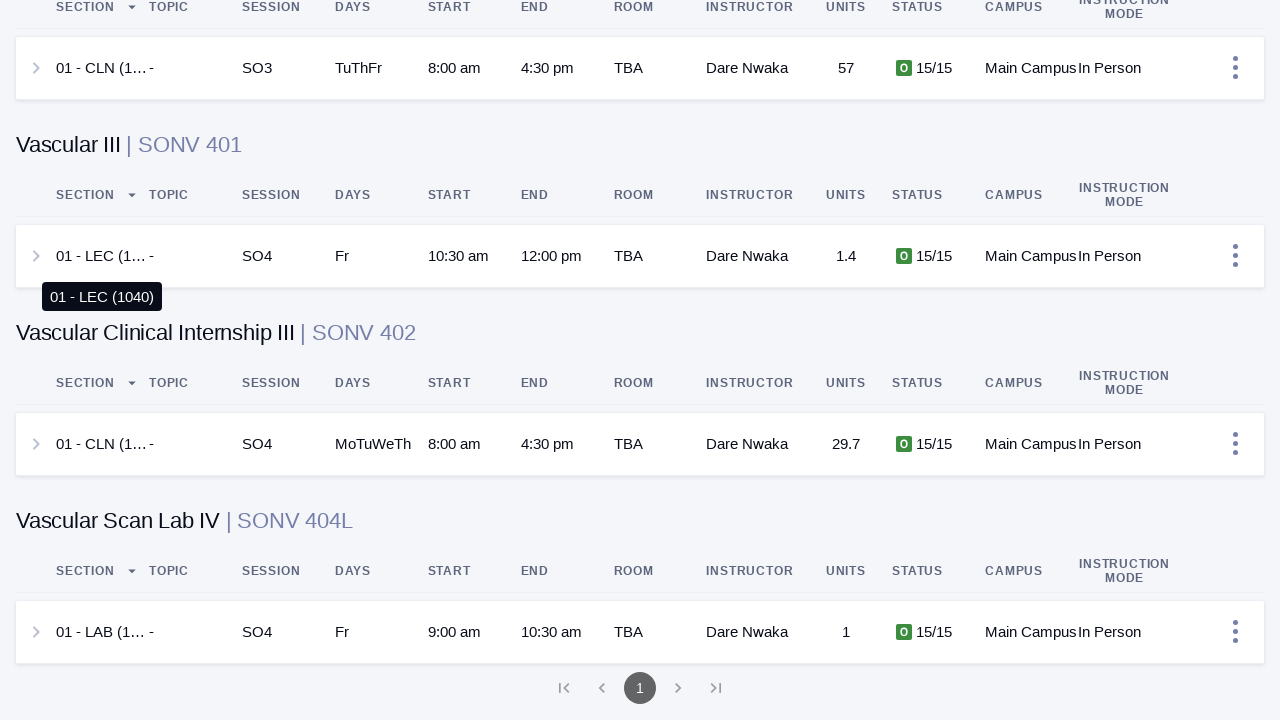

Pressed PageDown to scroll through results (scroll 24/200)
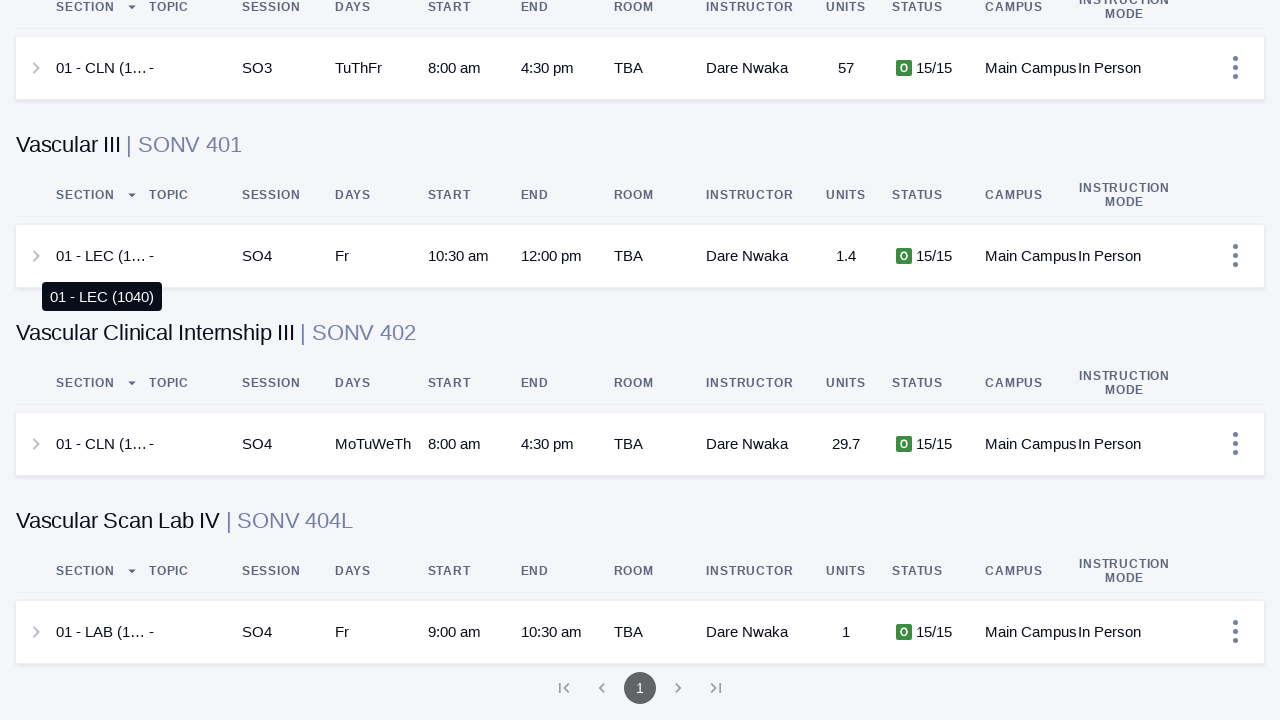

Pressed PageDown to scroll through results (scroll 25/200)
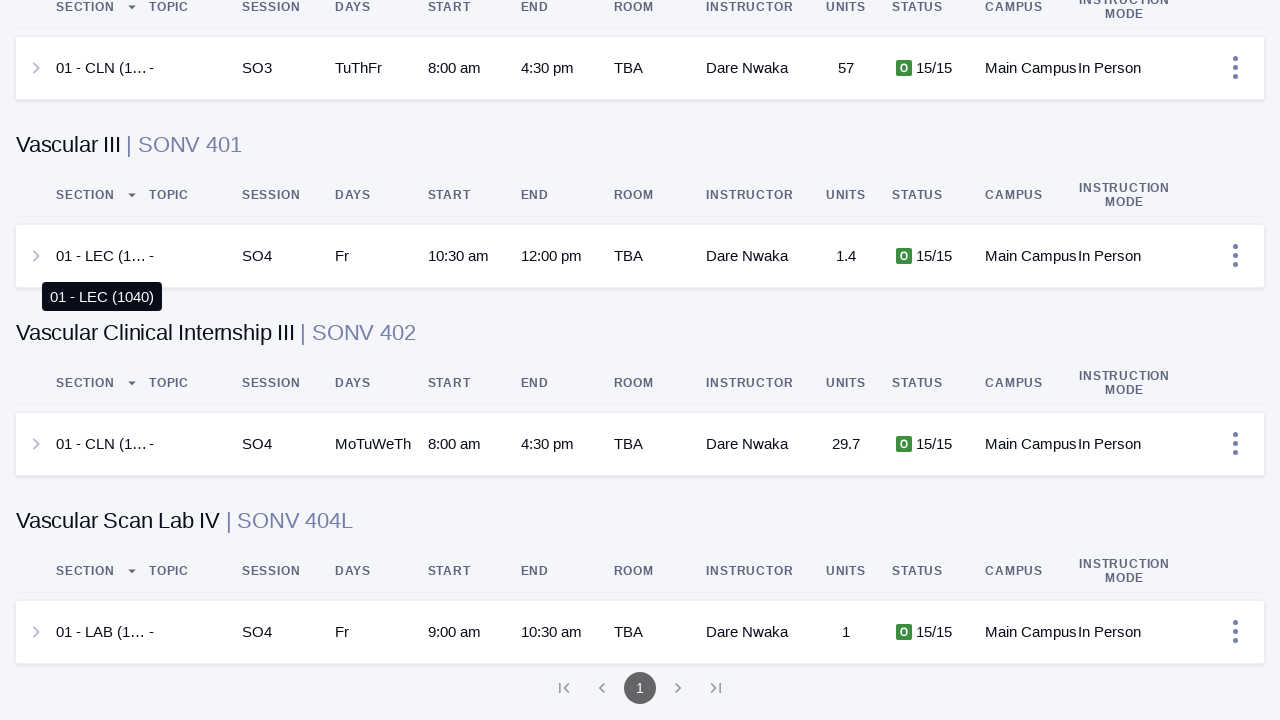

Pressed PageDown to scroll through results (scroll 26/200)
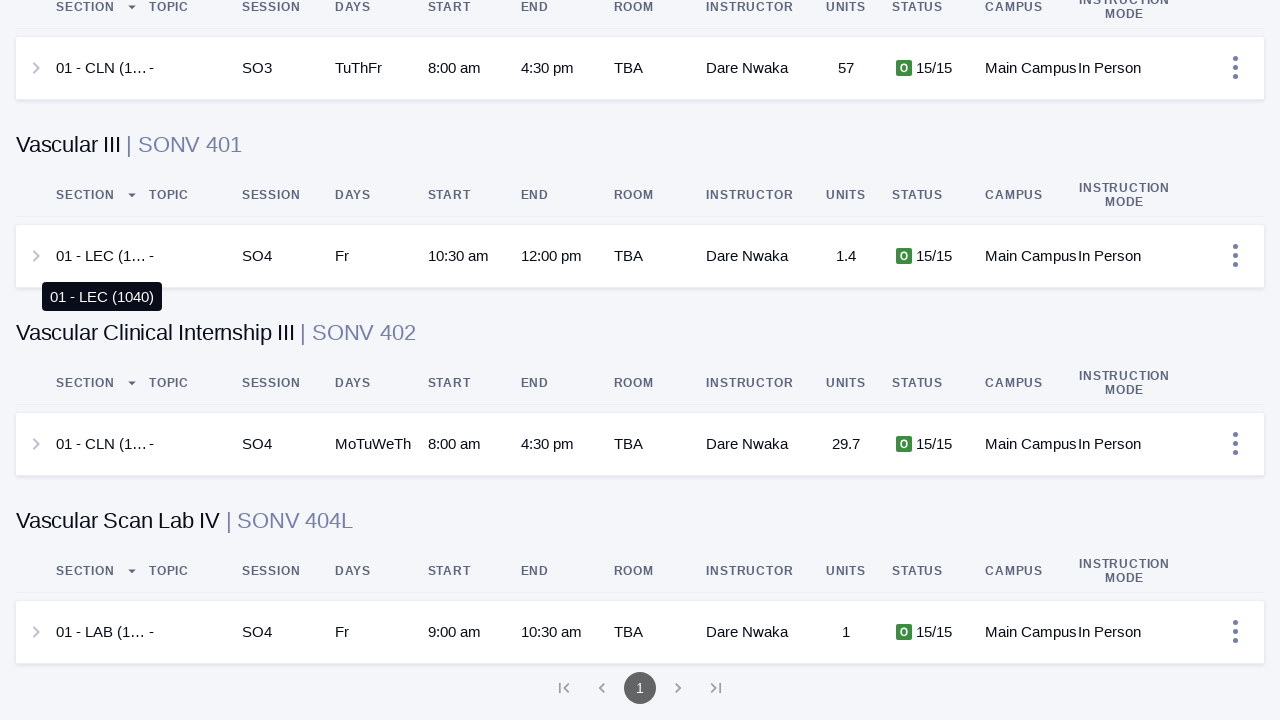

Pressed PageDown to scroll through results (scroll 27/200)
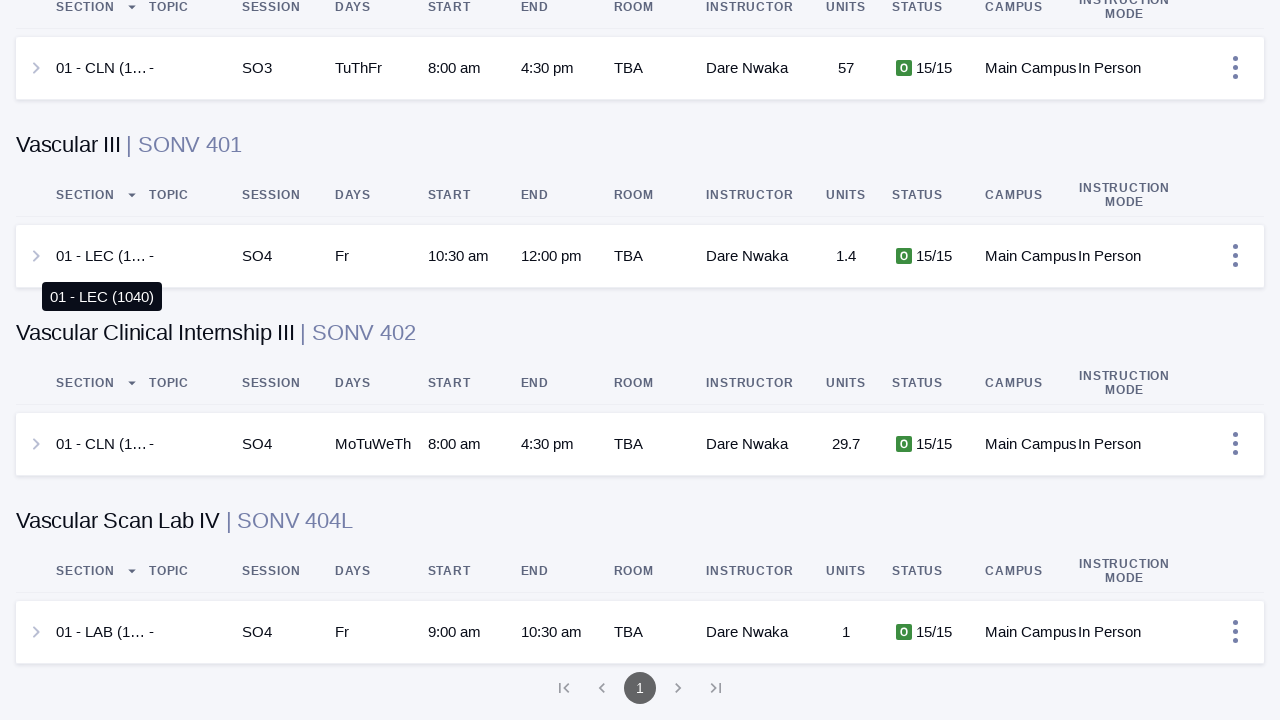

Pressed PageDown to scroll through results (scroll 28/200)
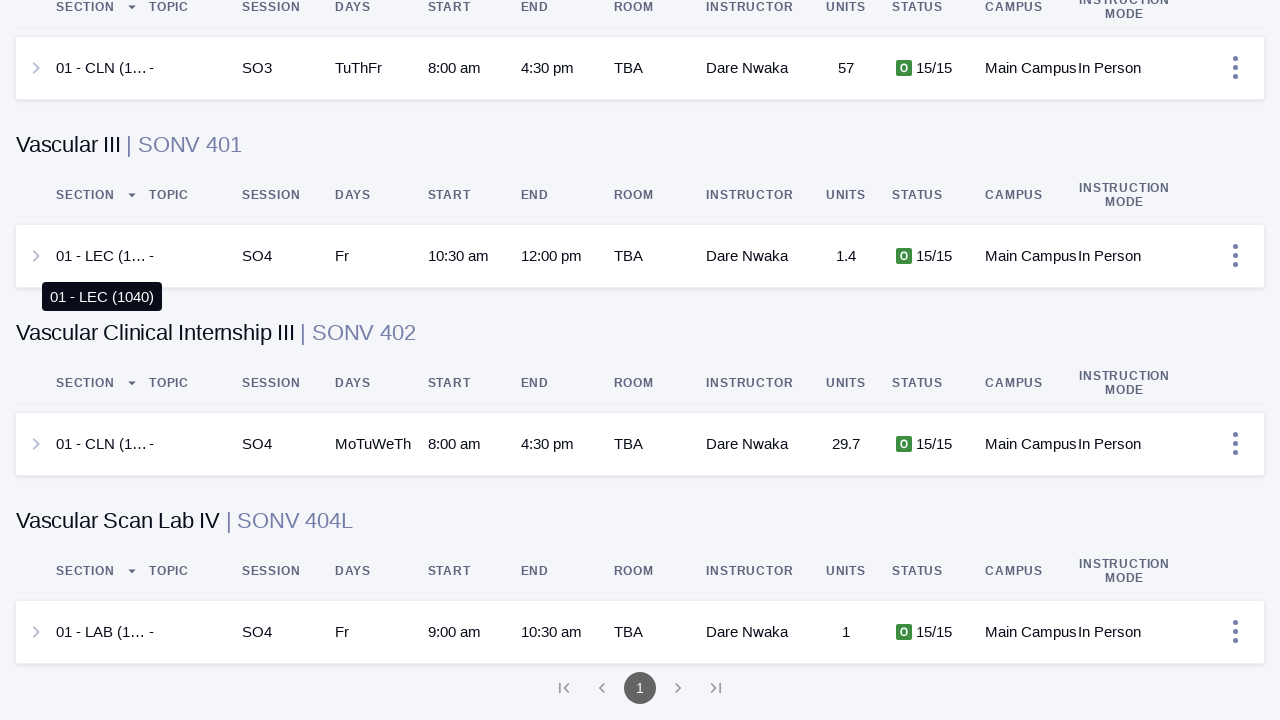

Pressed PageDown to scroll through results (scroll 29/200)
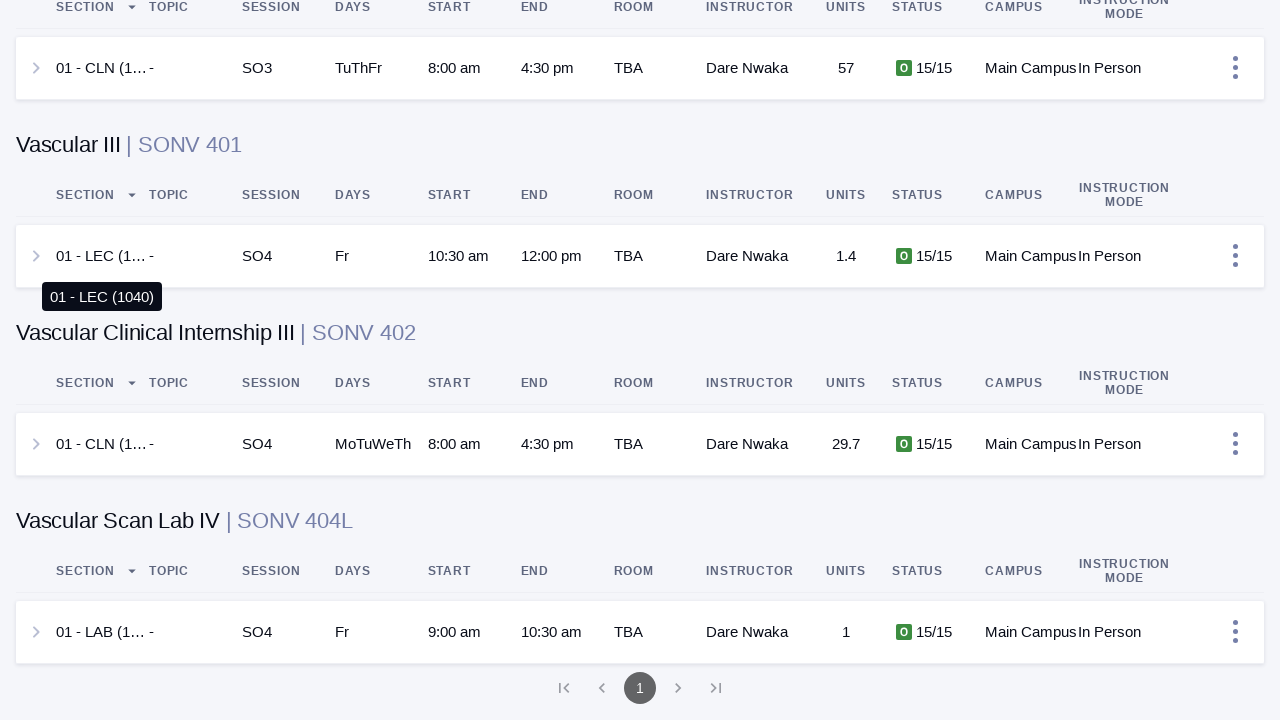

Pressed PageDown to scroll through results (scroll 30/200)
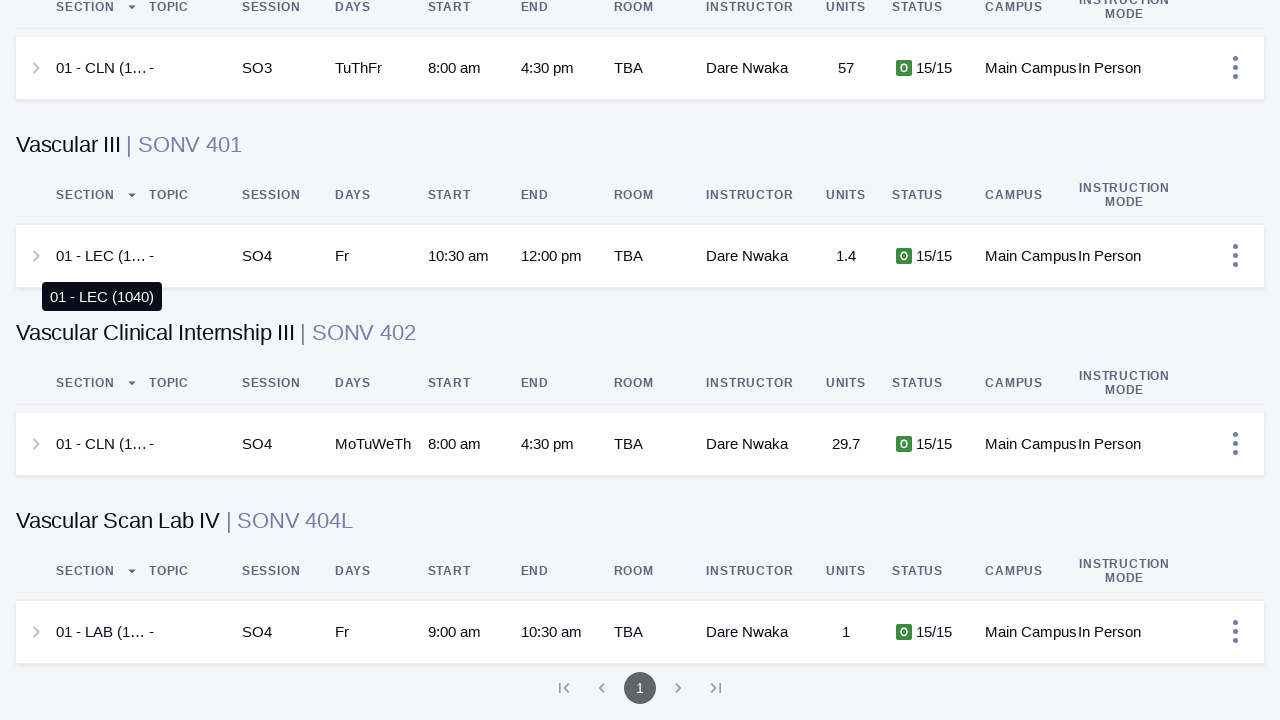

Pressed PageDown to scroll through results (scroll 31/200)
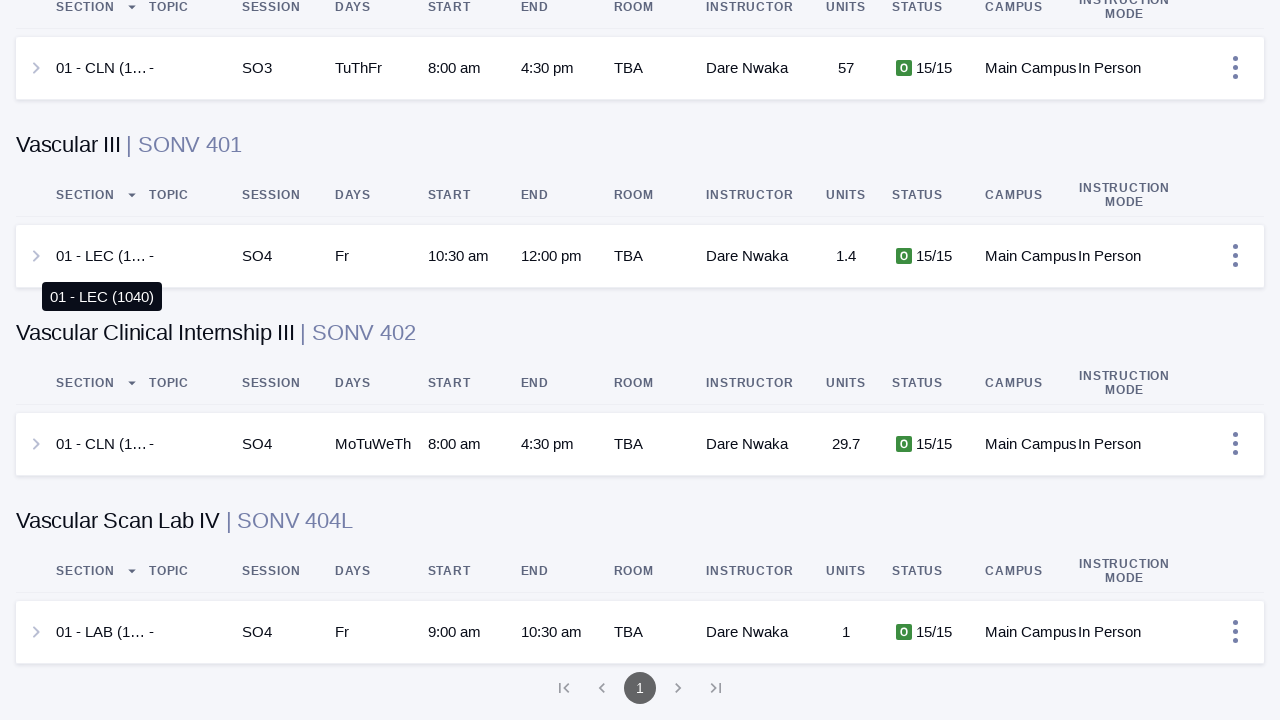

Pressed PageDown to scroll through results (scroll 32/200)
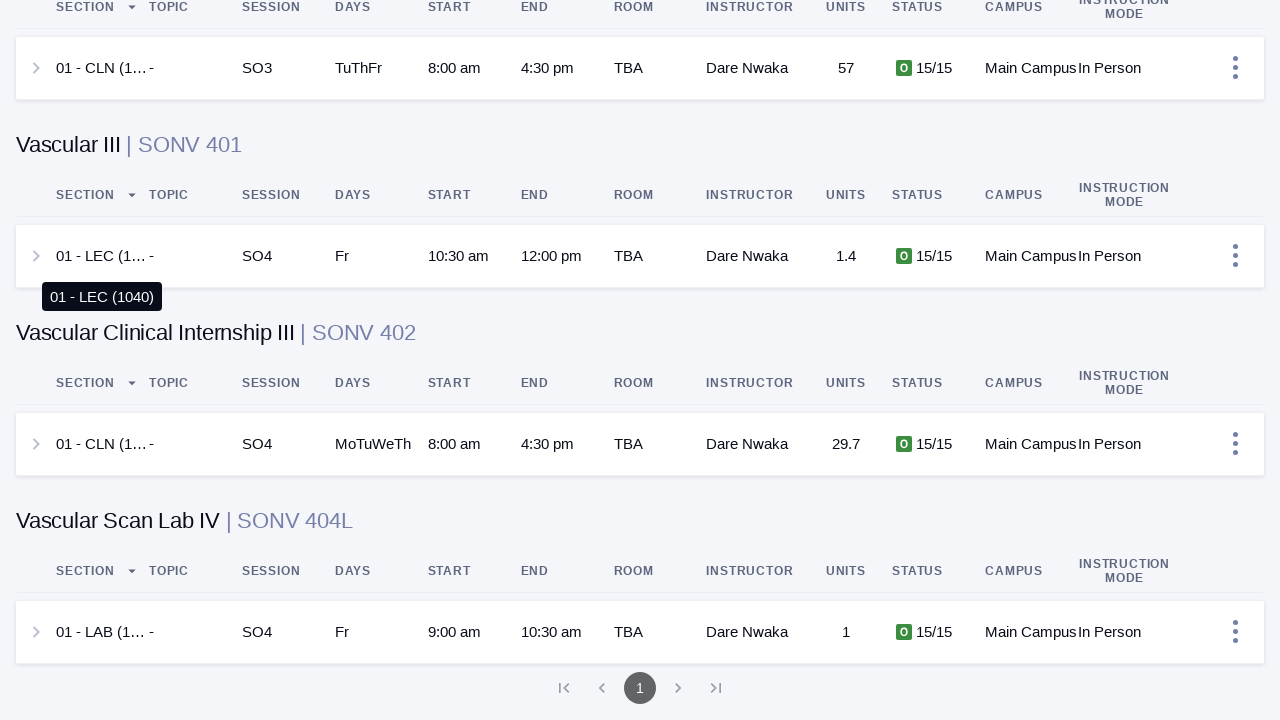

Pressed PageDown to scroll through results (scroll 33/200)
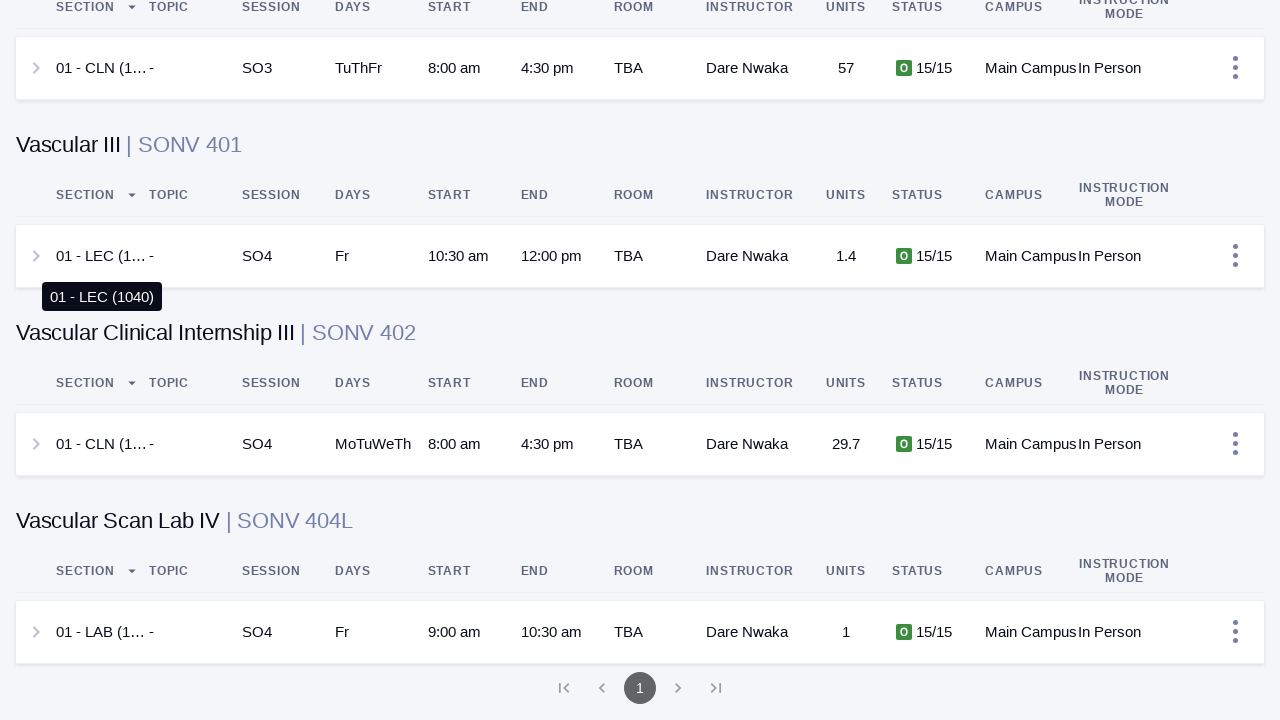

Waited 5 seconds for content to load after 33 scrolls
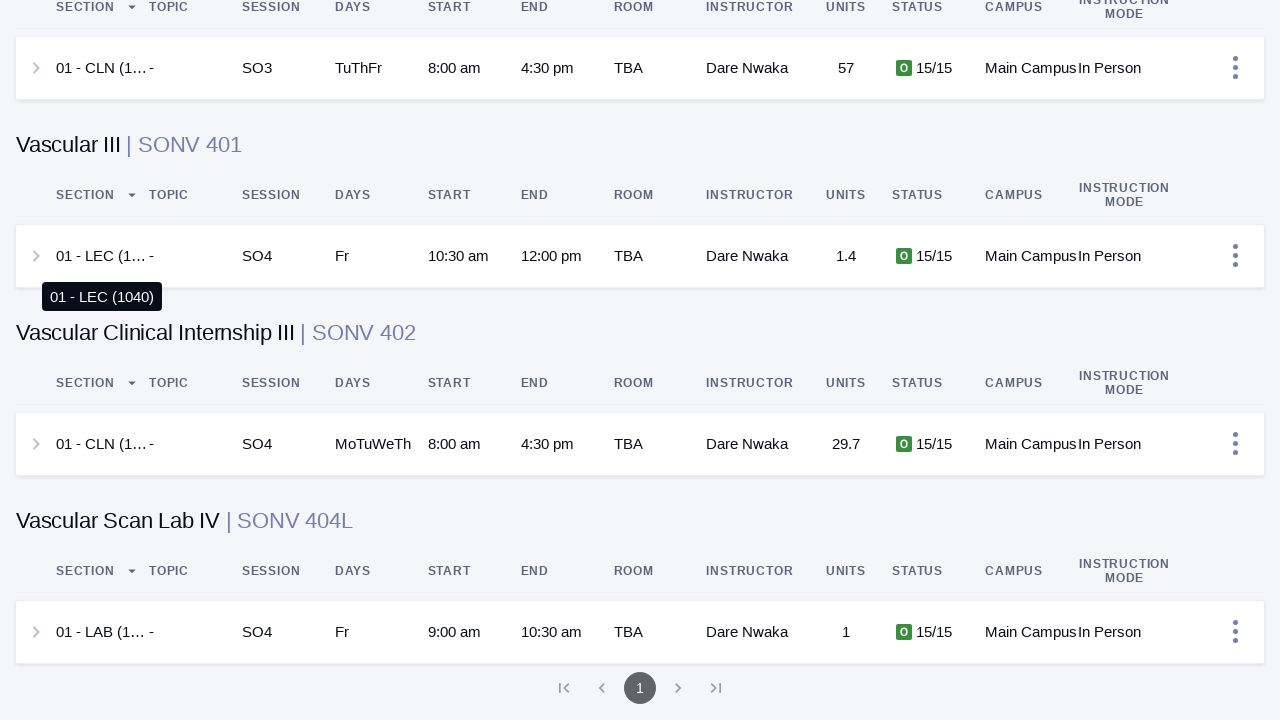

Pressed PageDown to scroll through results (scroll 34/200)
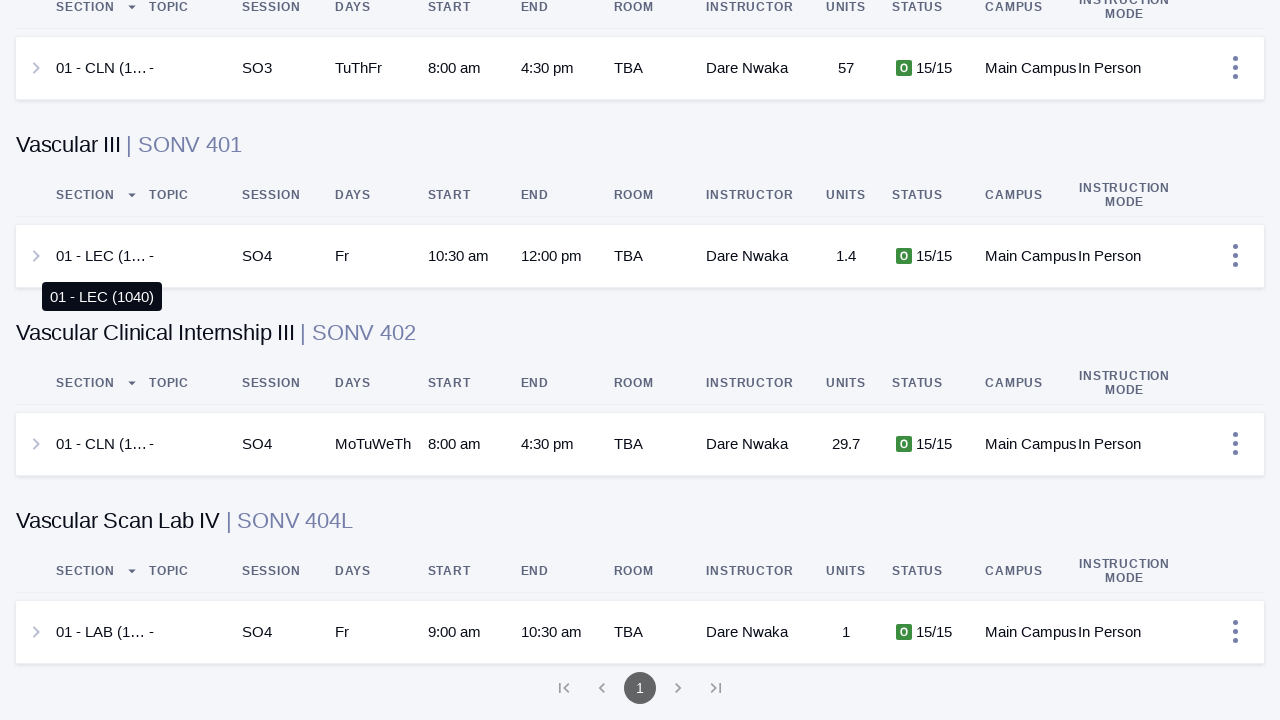

Pressed PageDown to scroll through results (scroll 35/200)
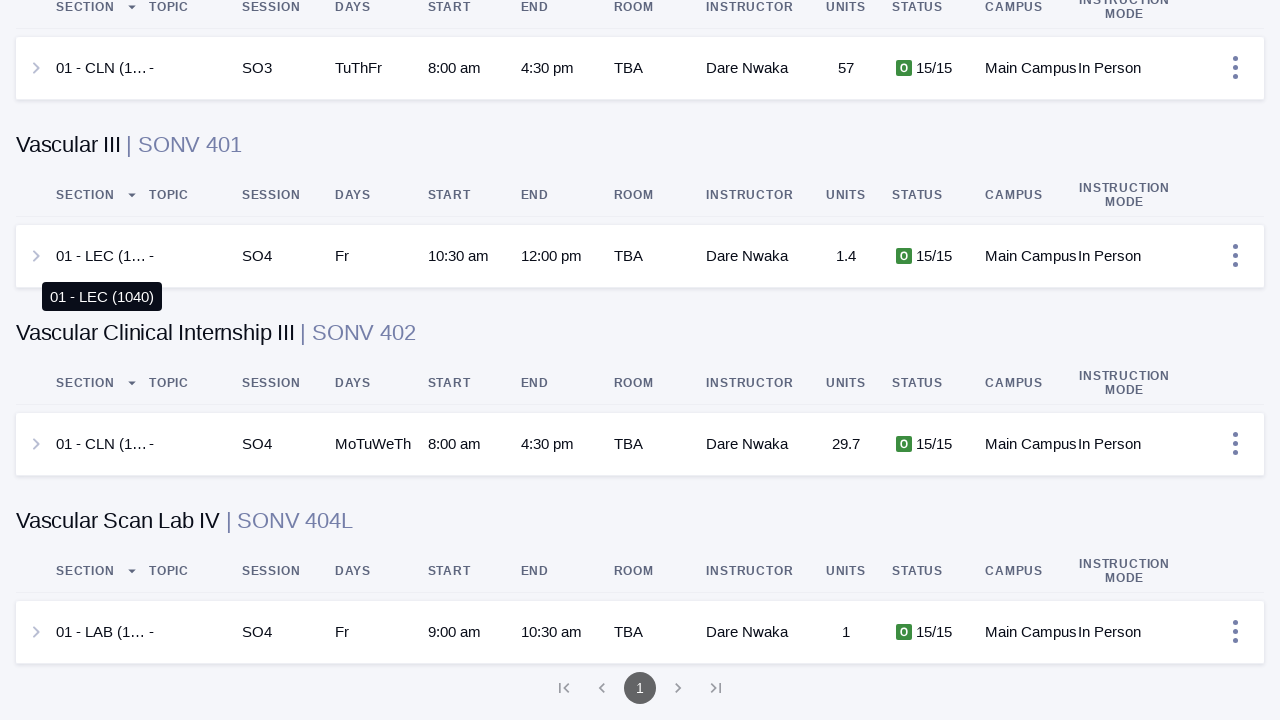

Pressed PageDown to scroll through results (scroll 36/200)
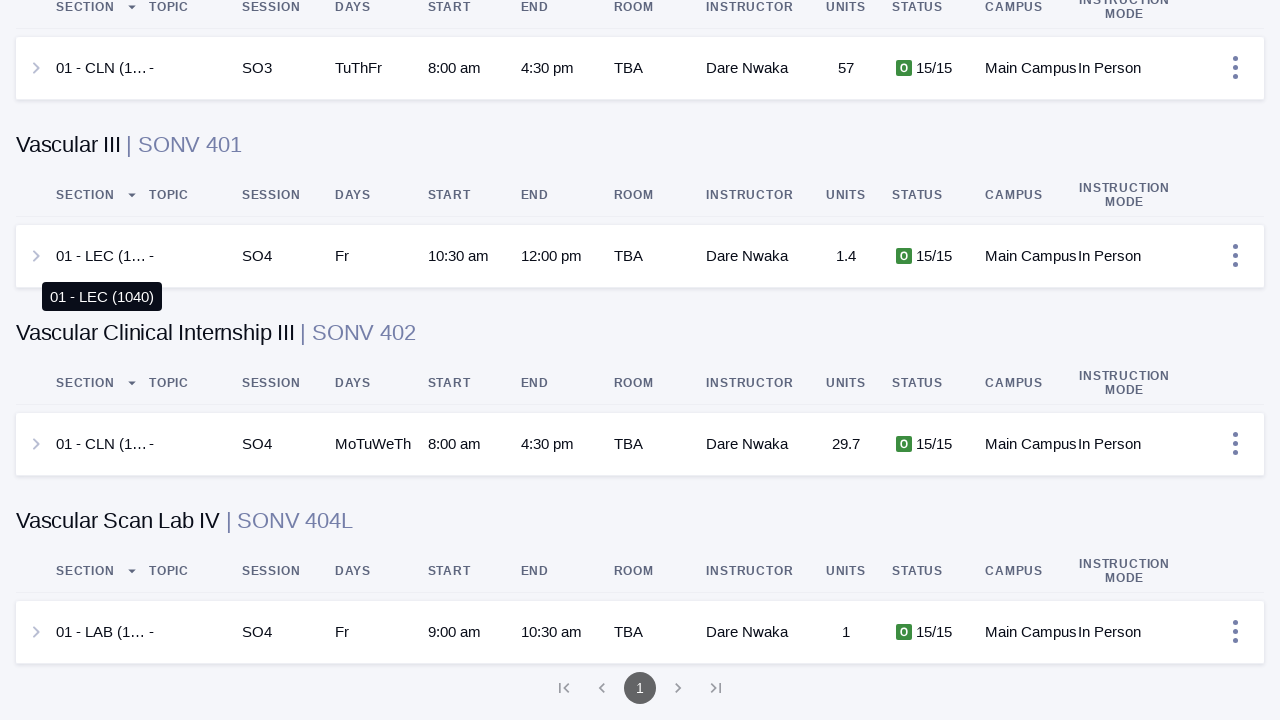

Pressed PageDown to scroll through results (scroll 37/200)
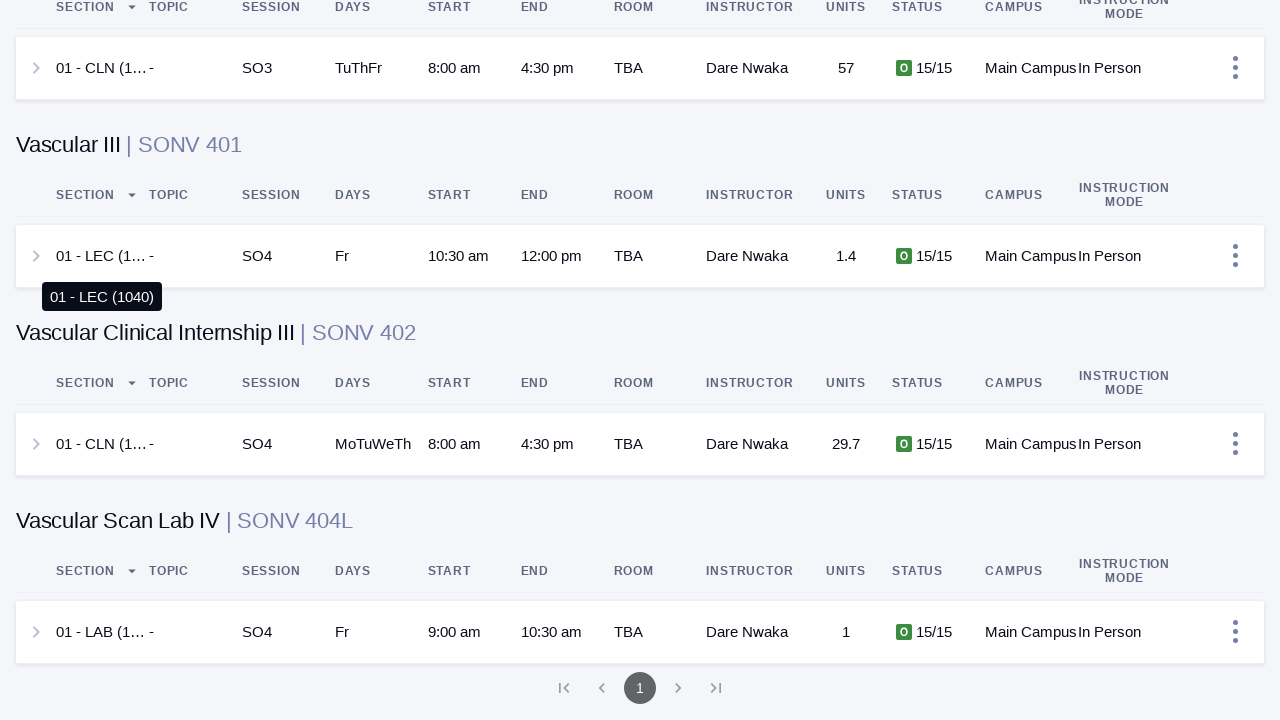

Pressed PageDown to scroll through results (scroll 38/200)
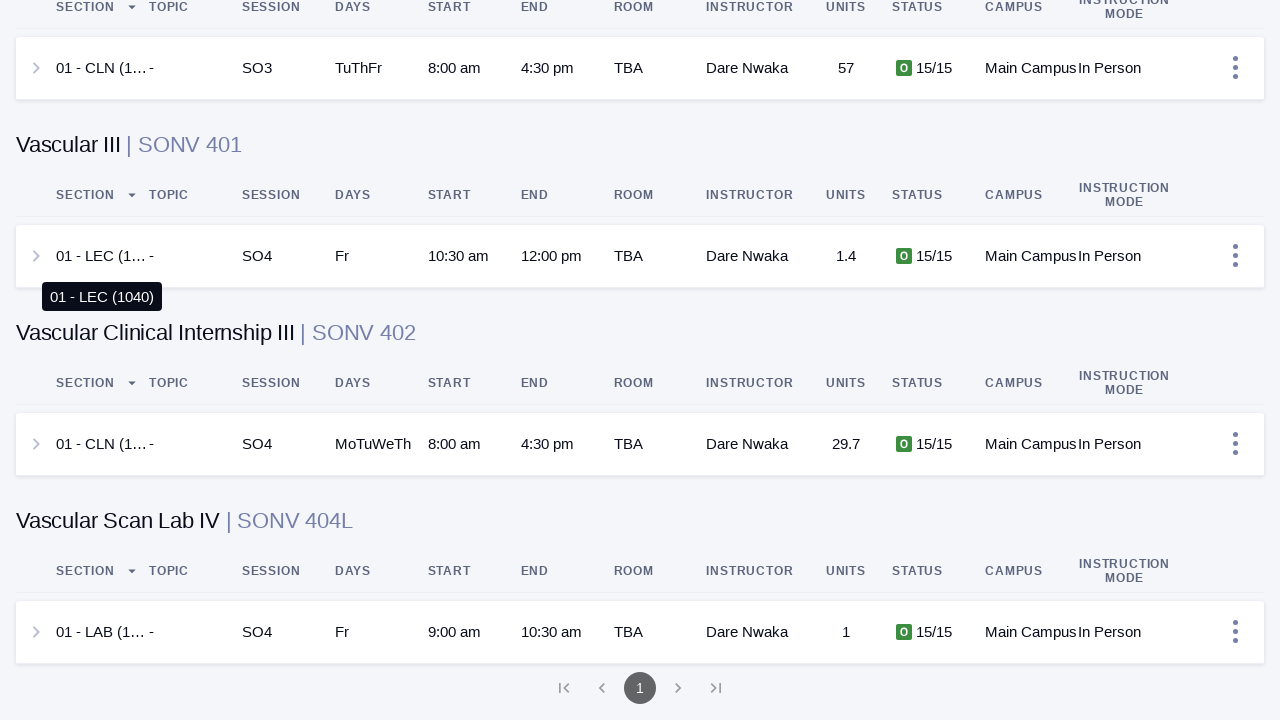

Pressed PageDown to scroll through results (scroll 39/200)
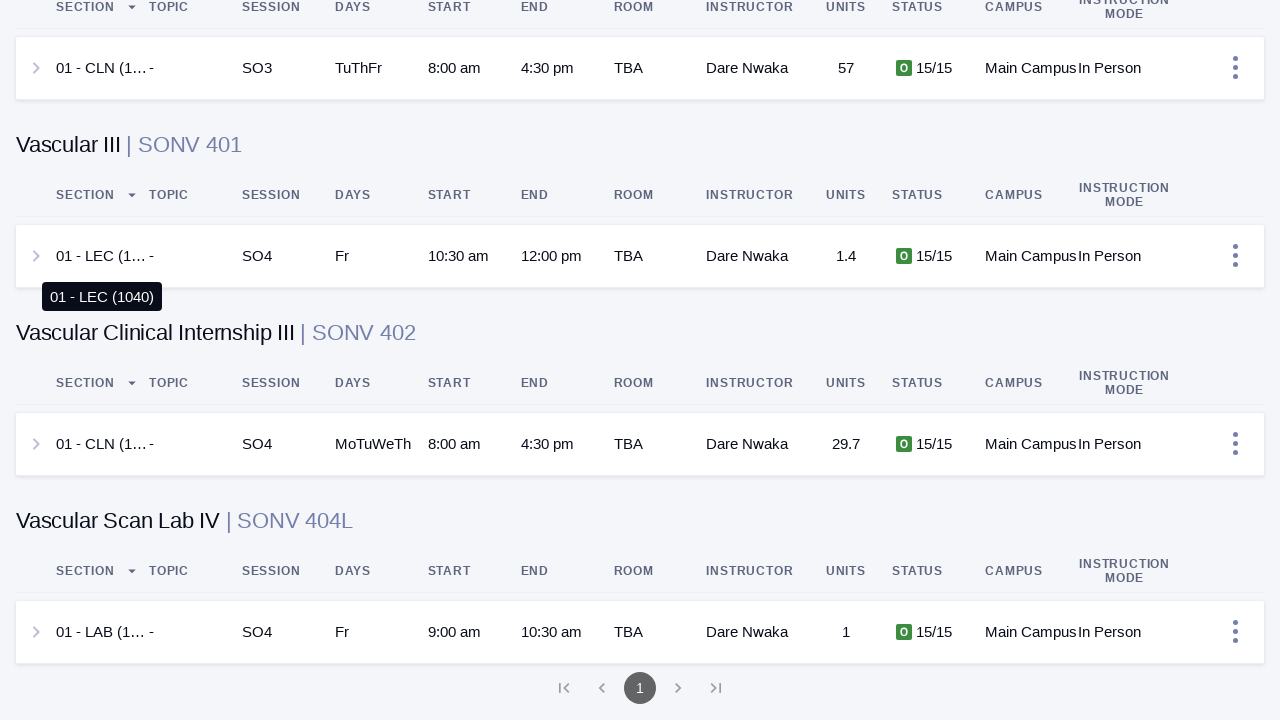

Pressed PageDown to scroll through results (scroll 40/200)
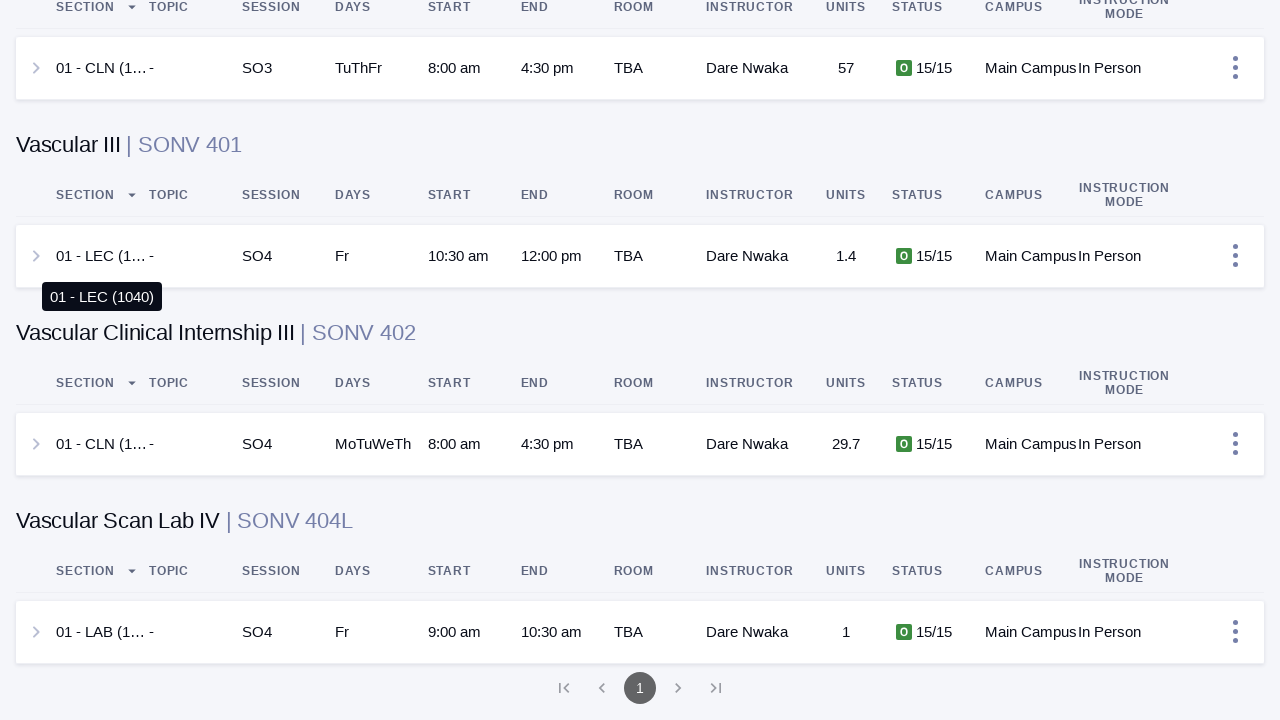

Pressed PageDown to scroll through results (scroll 41/200)
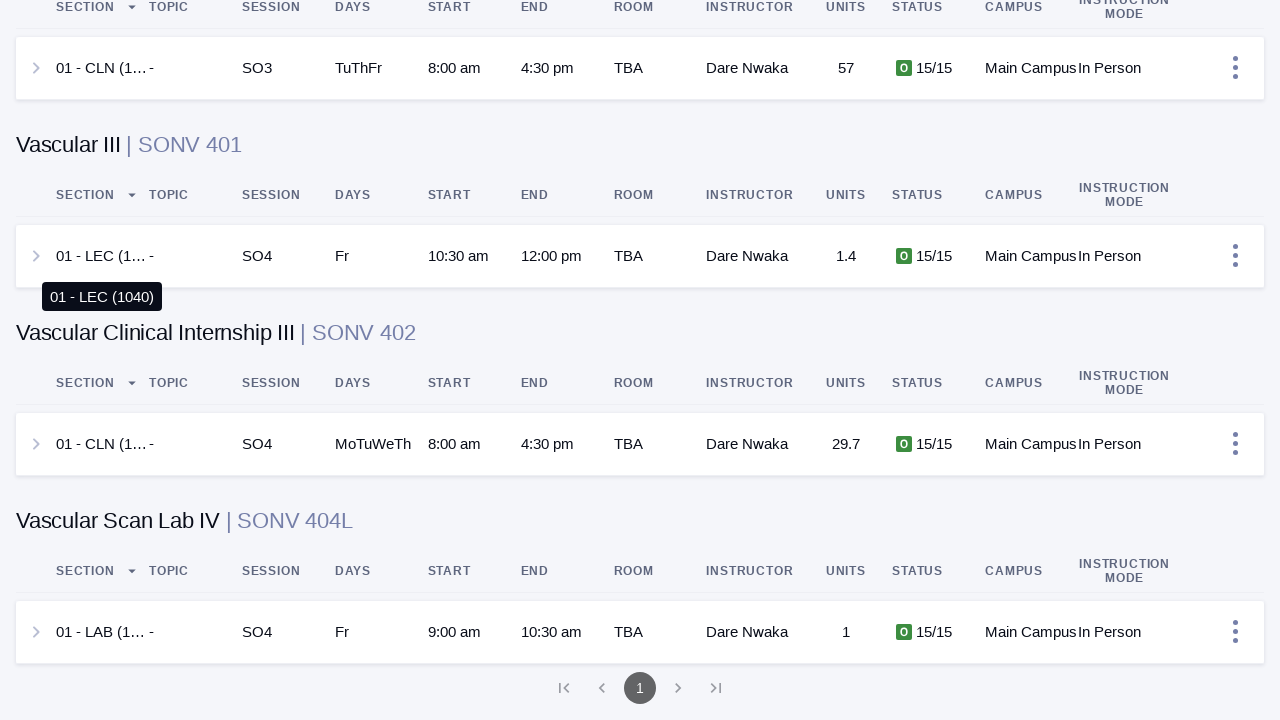

Pressed PageDown to scroll through results (scroll 42/200)
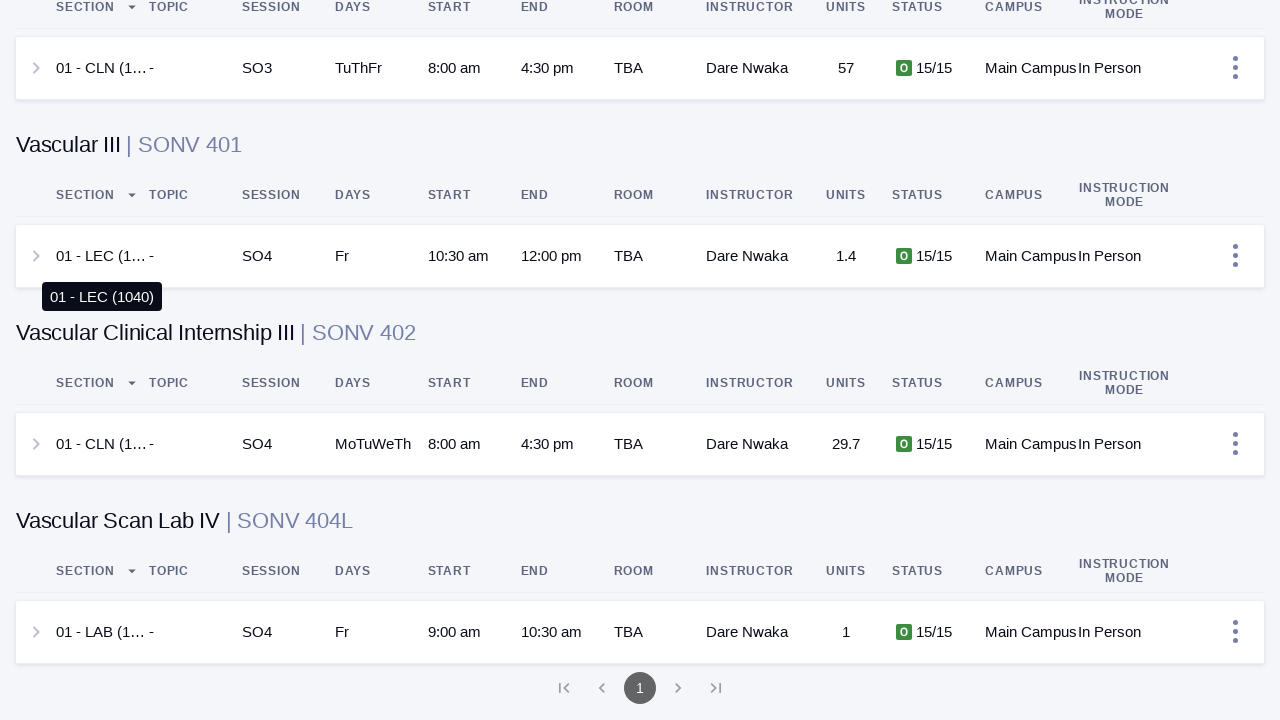

Pressed PageDown to scroll through results (scroll 43/200)
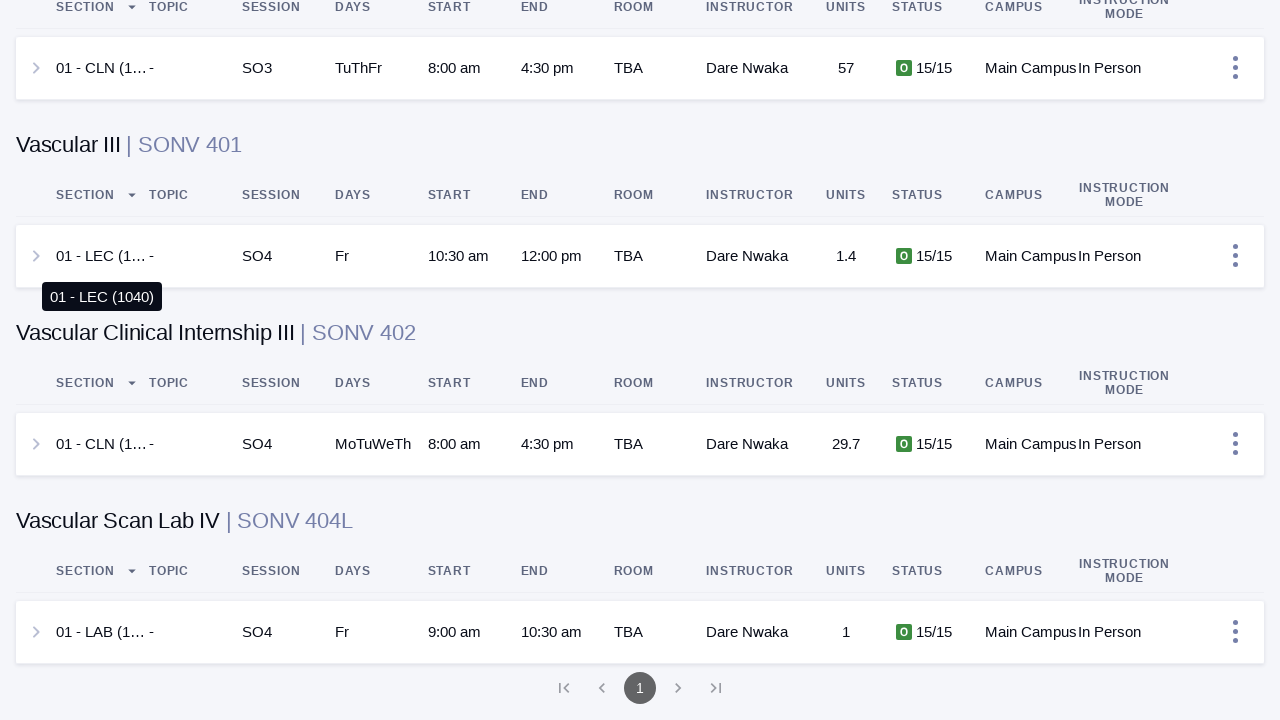

Pressed PageDown to scroll through results (scroll 44/200)
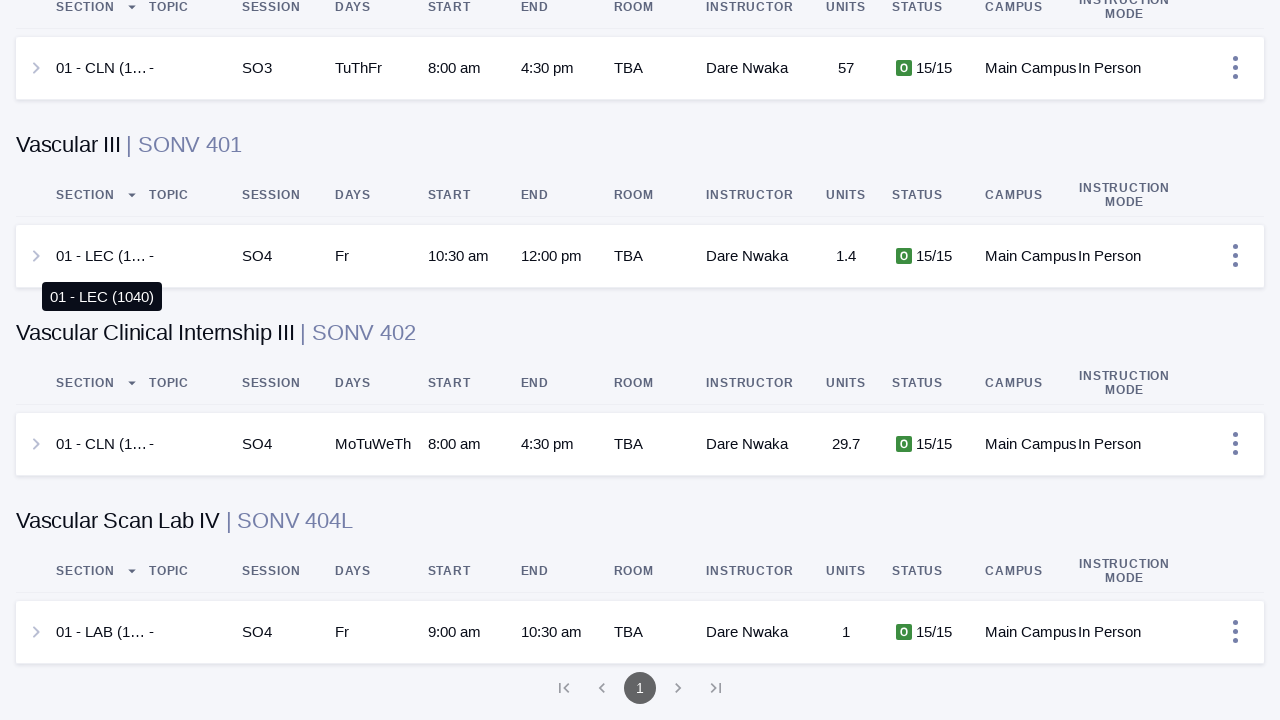

Waited 5 seconds for content to load after 44 scrolls
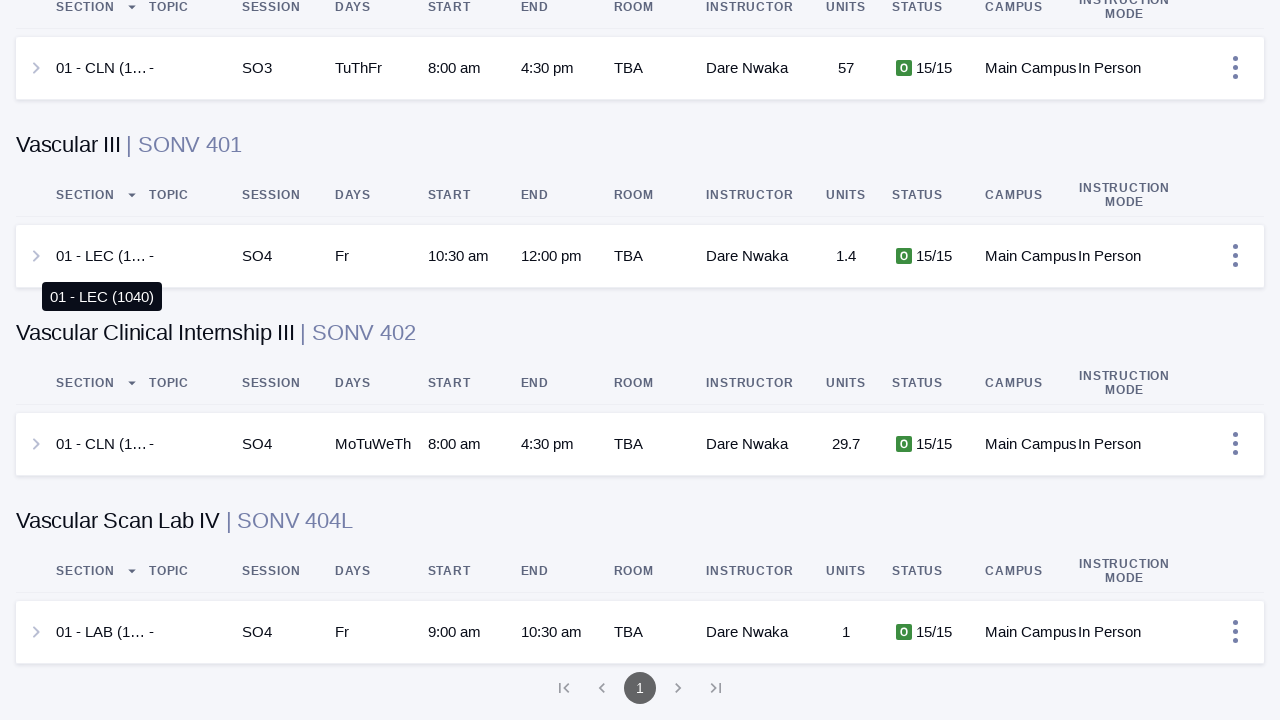

Pressed PageDown to scroll through results (scroll 45/200)
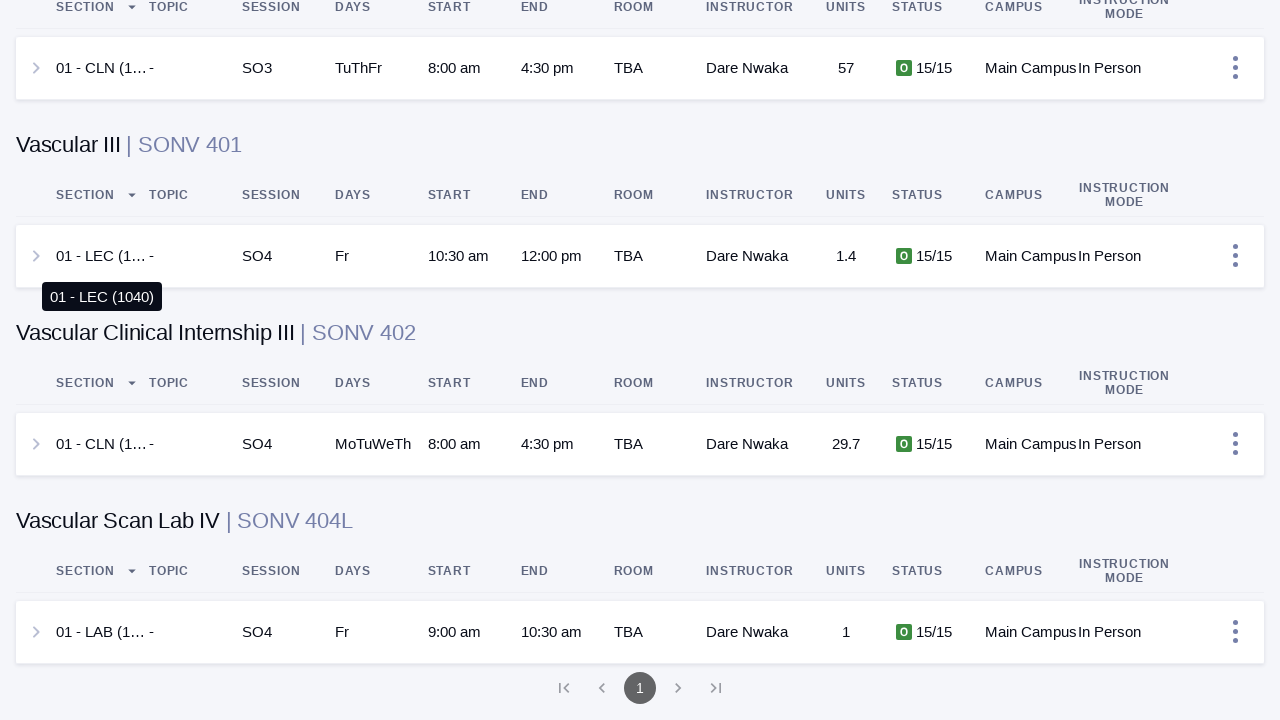

Pressed PageDown to scroll through results (scroll 46/200)
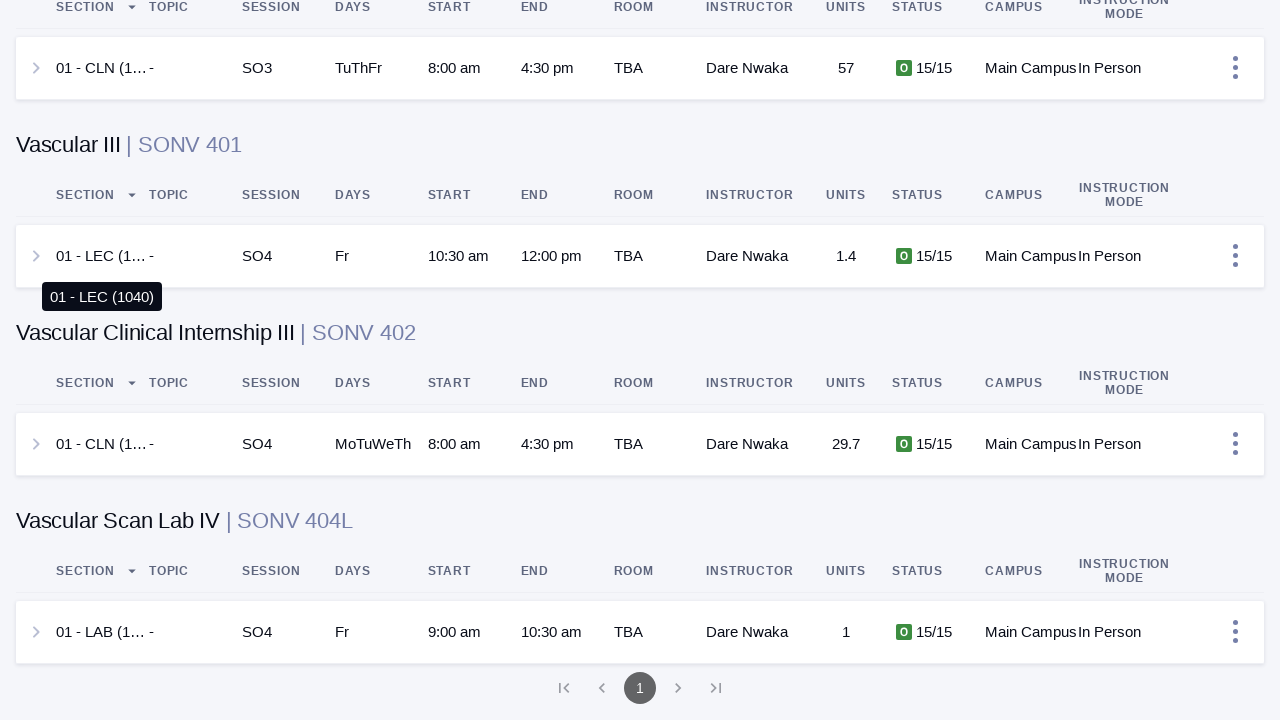

Pressed PageDown to scroll through results (scroll 47/200)
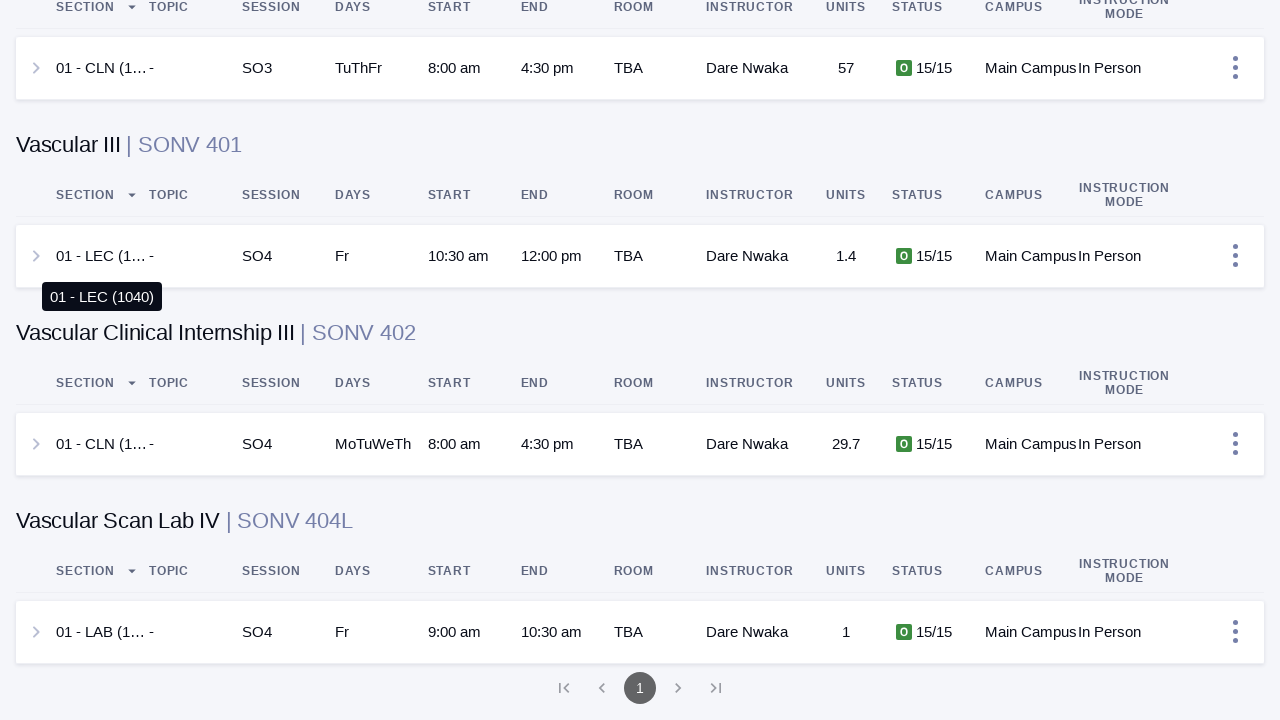

Pressed PageDown to scroll through results (scroll 48/200)
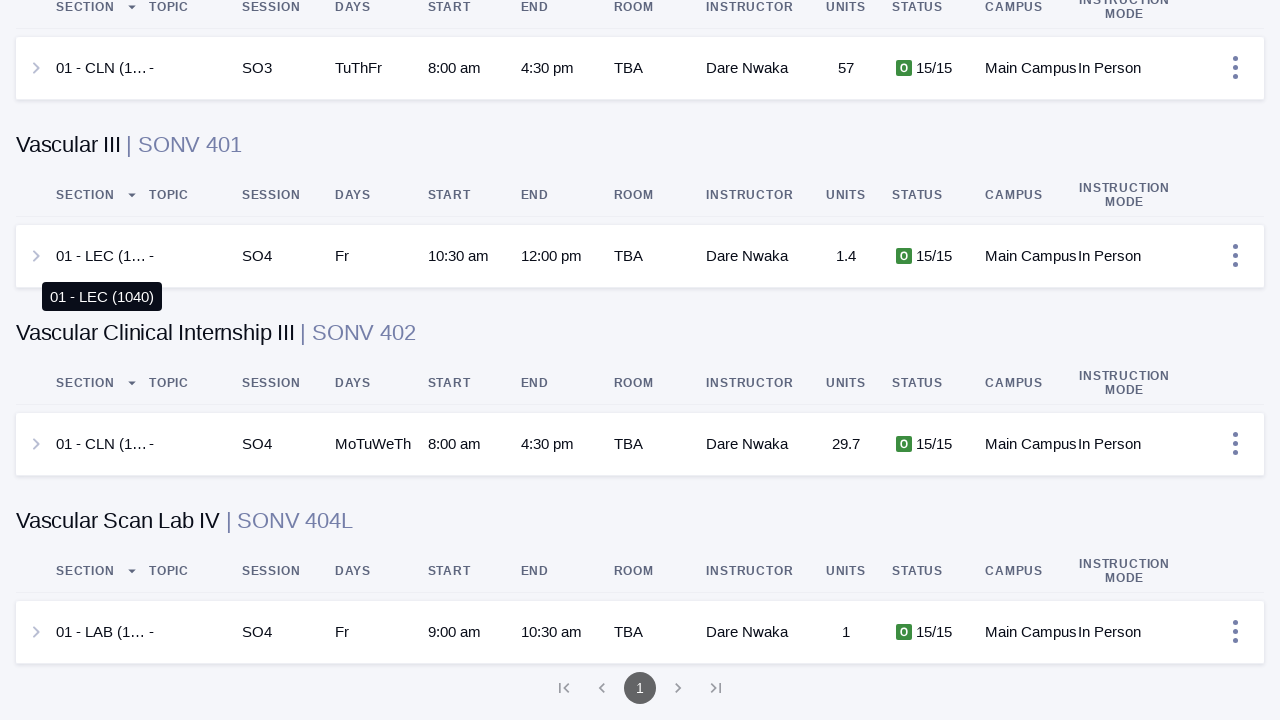

Pressed PageDown to scroll through results (scroll 49/200)
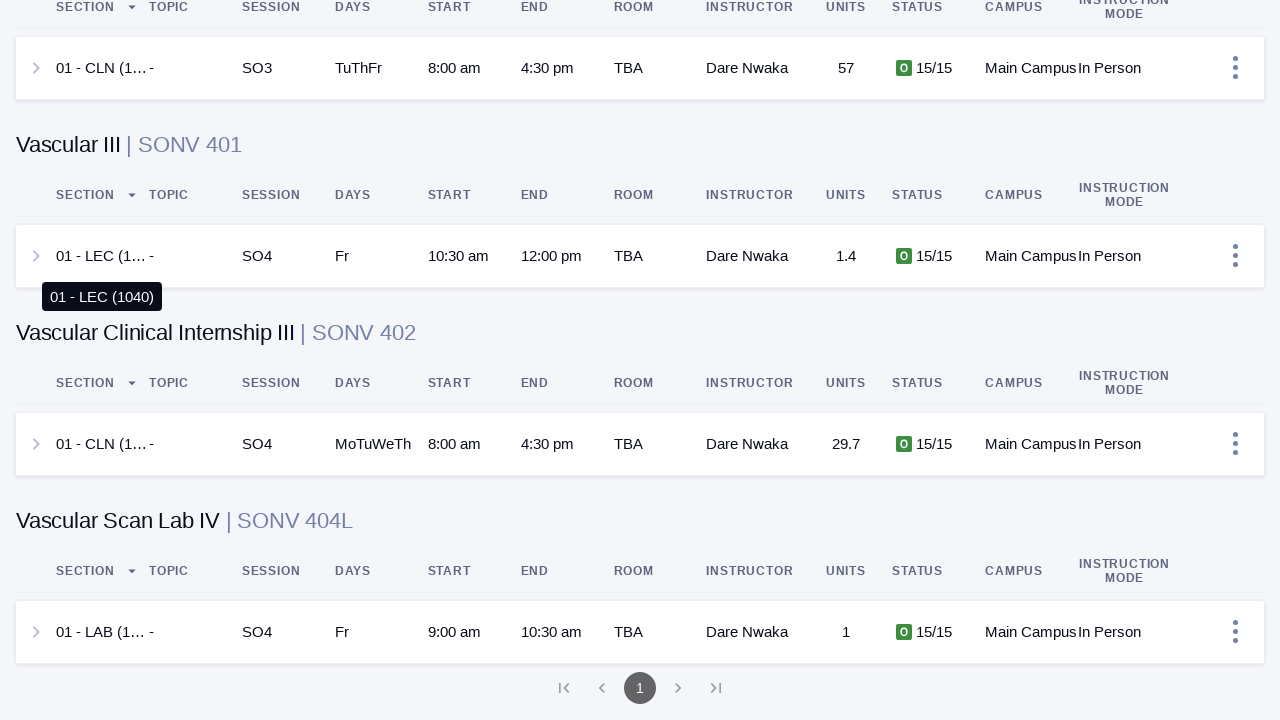

Pressed PageDown to scroll through results (scroll 50/200)
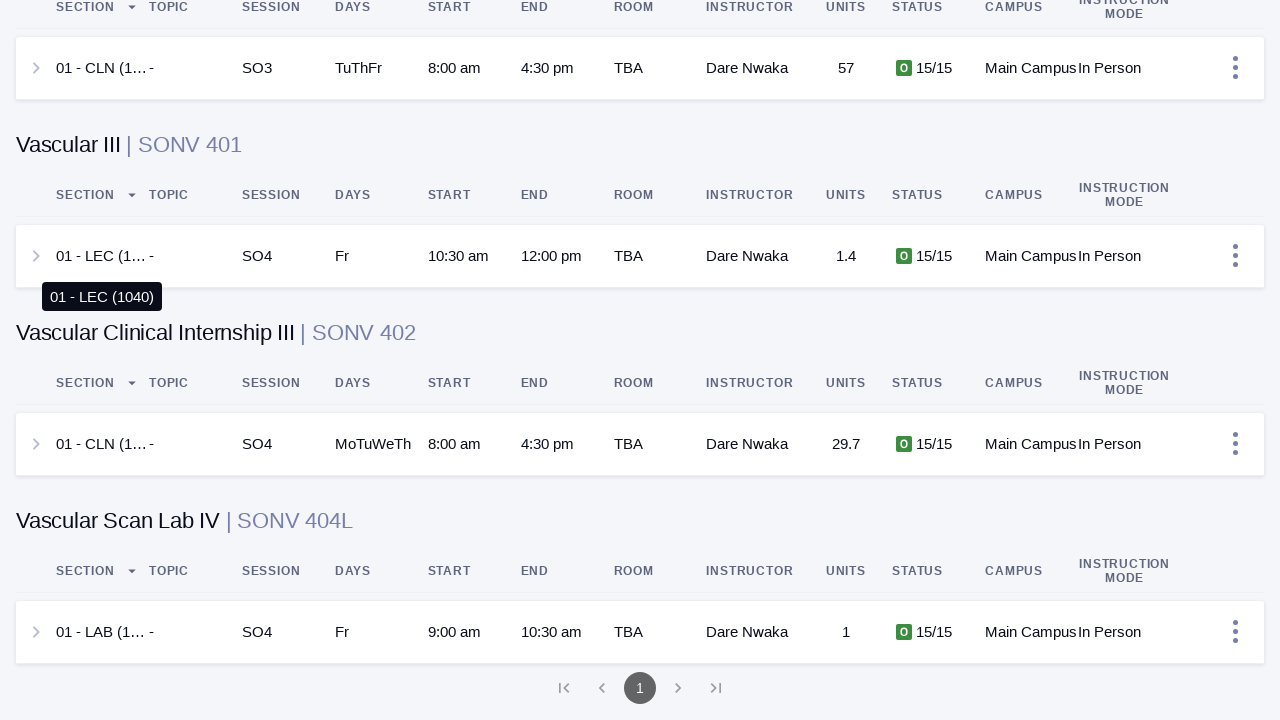

Pressed PageDown to scroll through results (scroll 51/200)
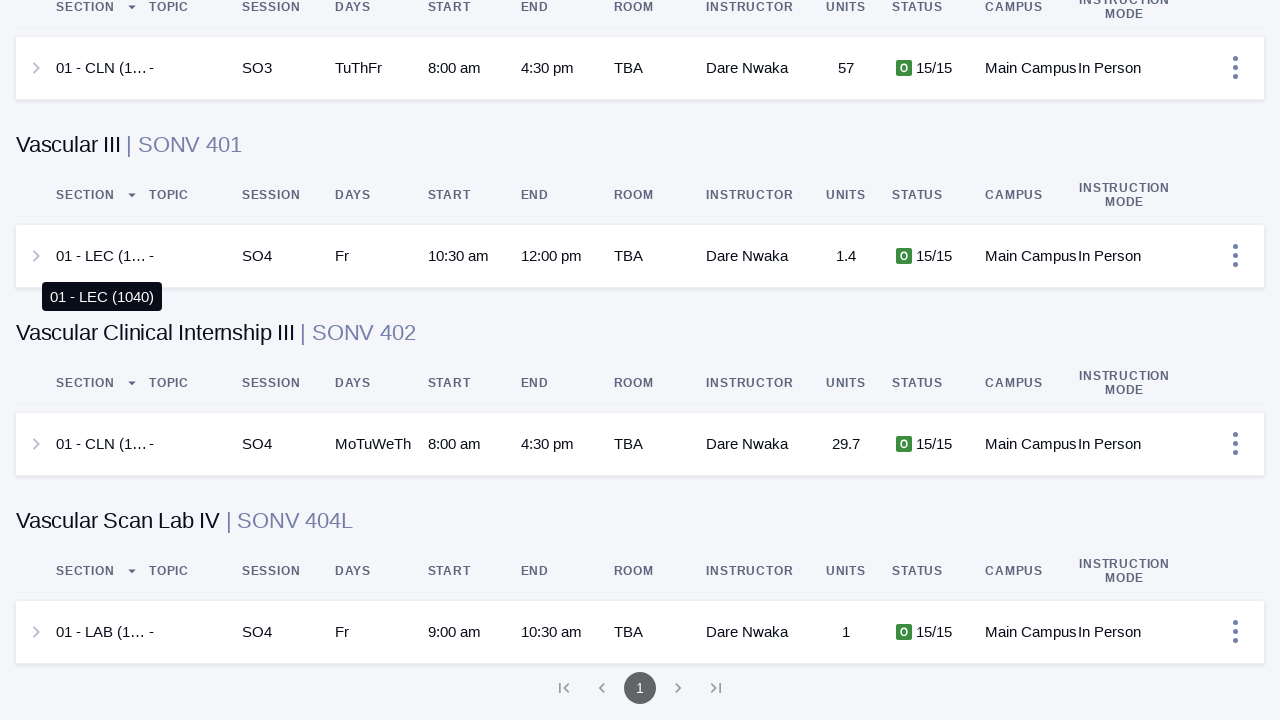

Pressed PageDown to scroll through results (scroll 52/200)
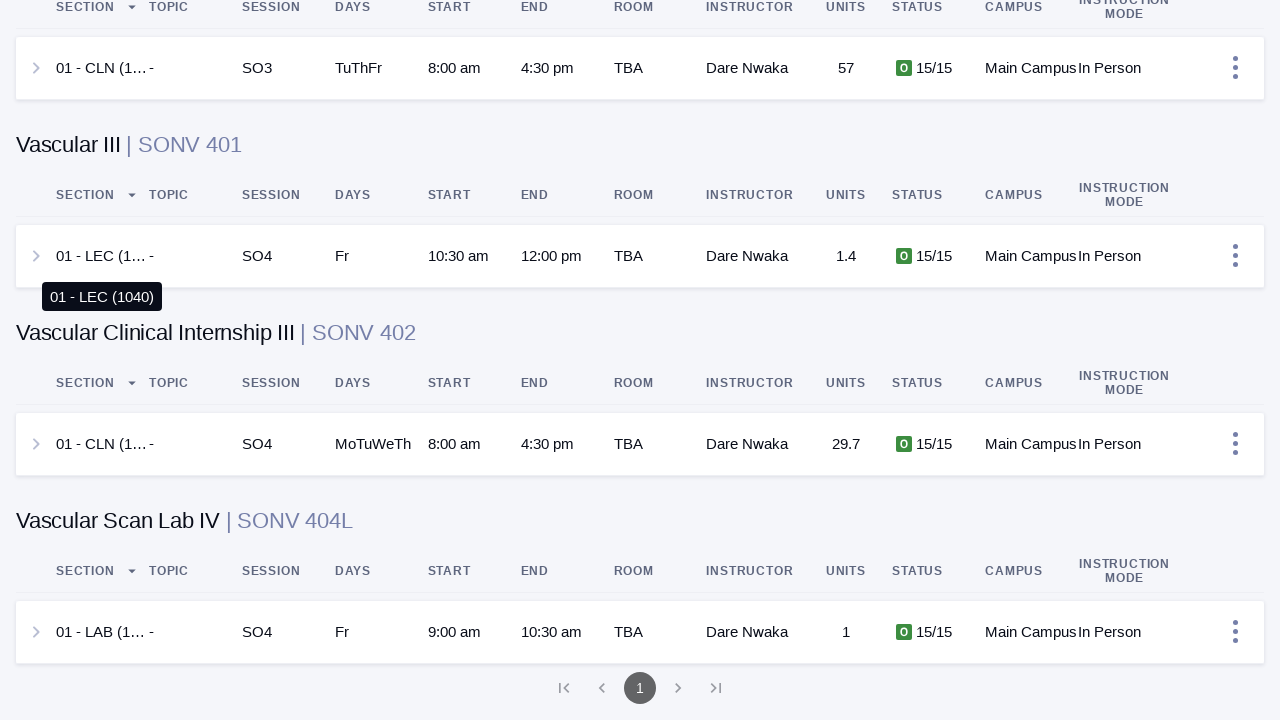

Pressed PageDown to scroll through results (scroll 53/200)
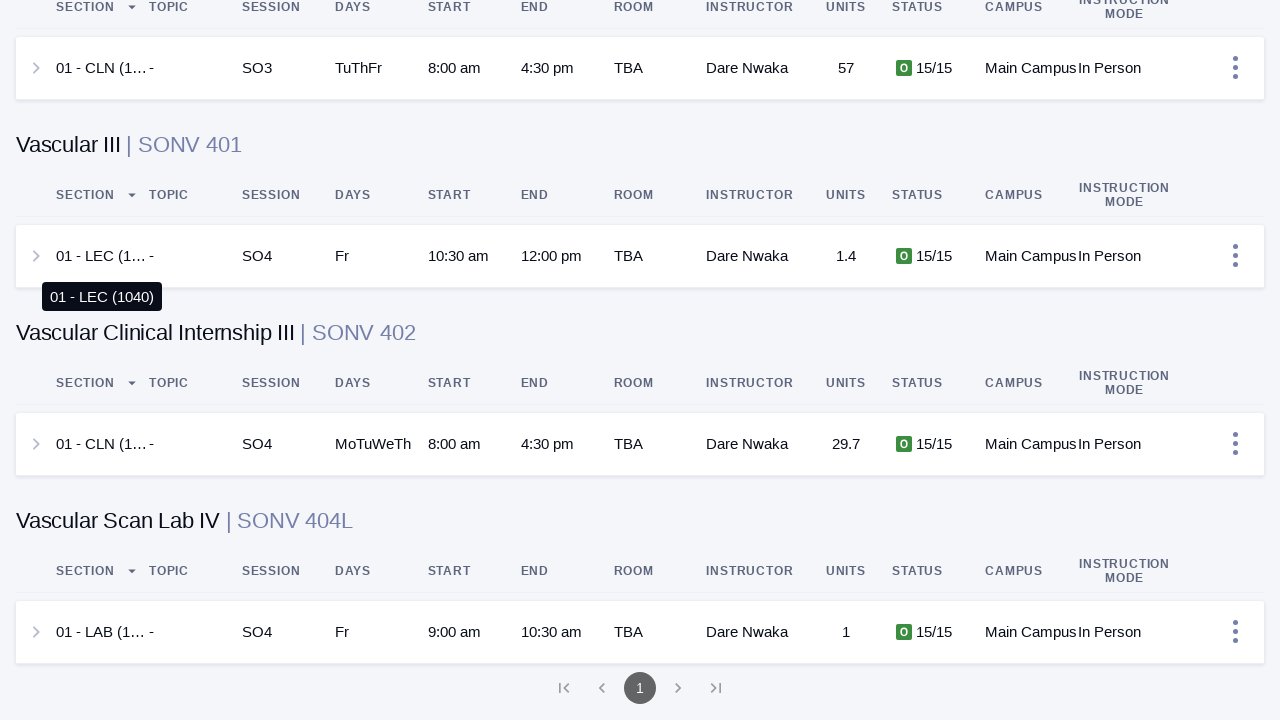

Pressed PageDown to scroll through results (scroll 54/200)
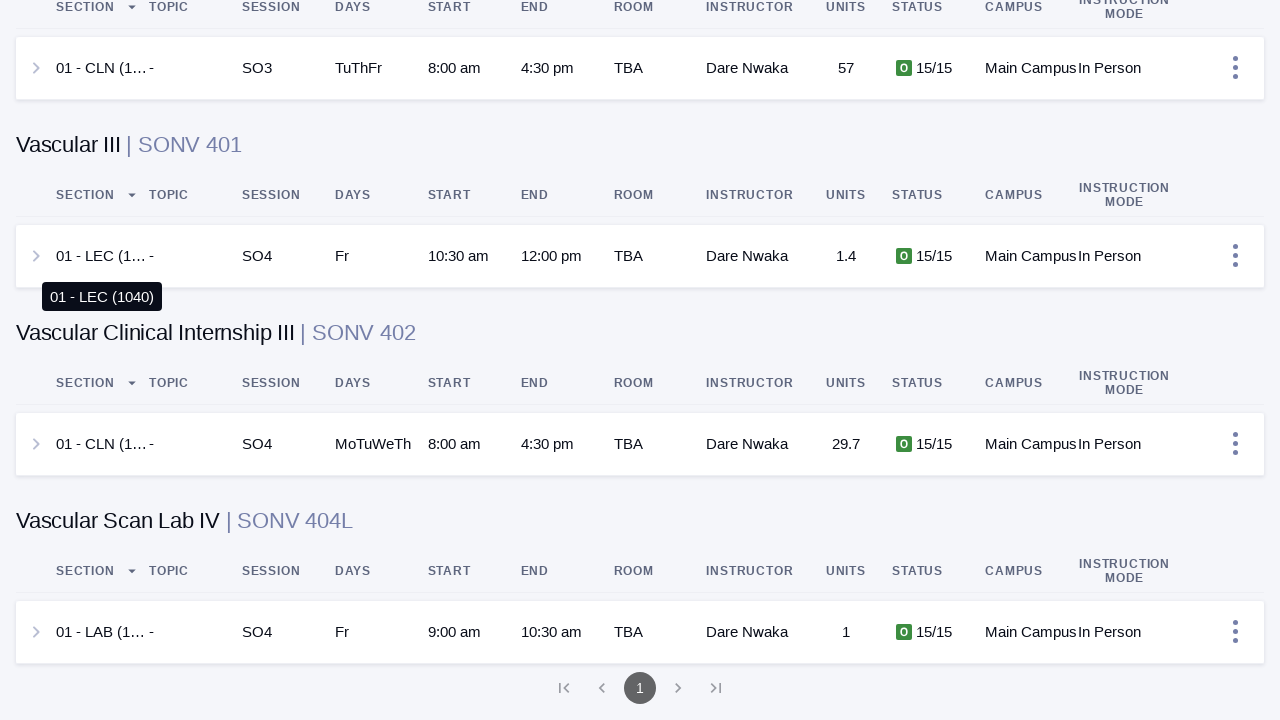

Pressed PageDown to scroll through results (scroll 55/200)
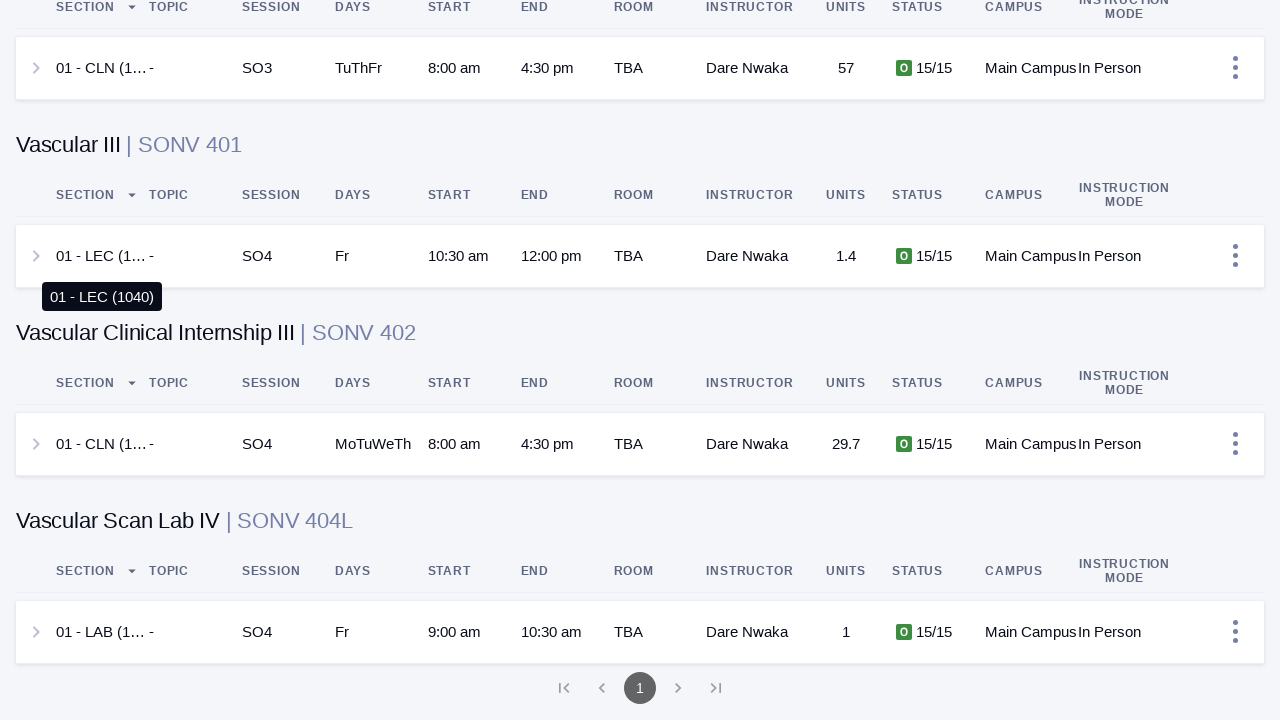

Waited 5 seconds for content to load after 55 scrolls
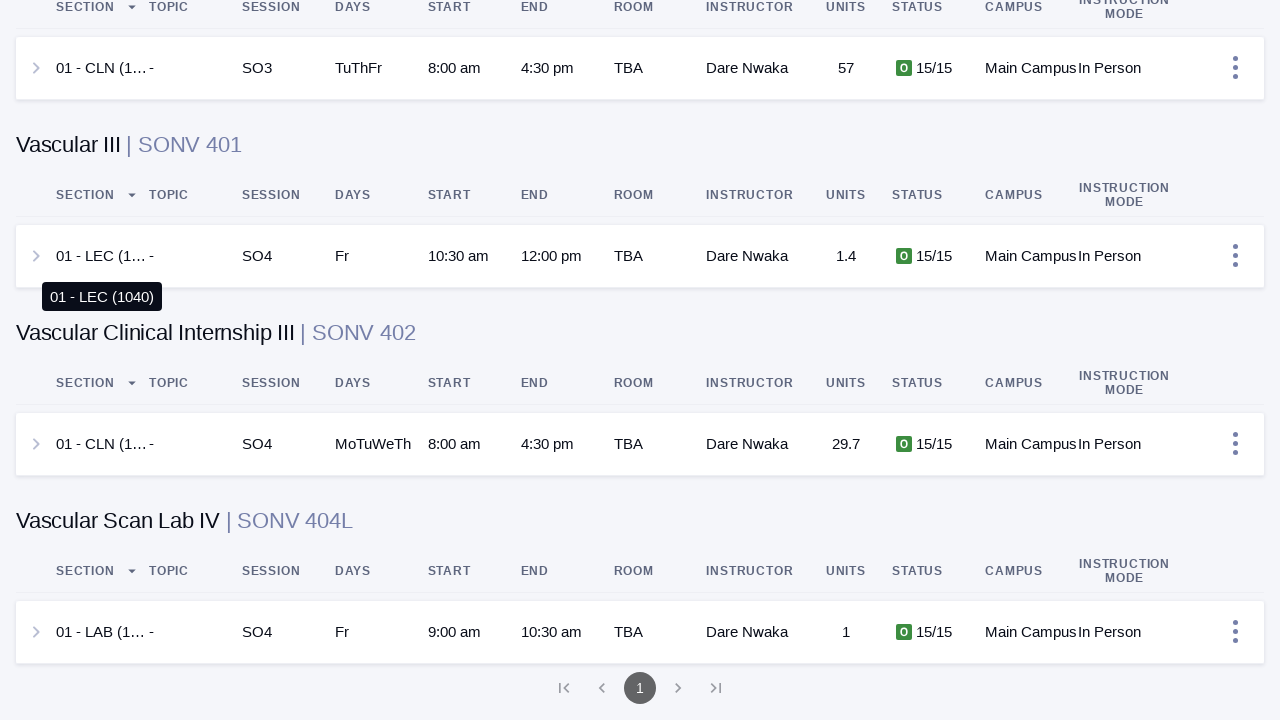

Pressed PageDown to scroll through results (scroll 56/200)
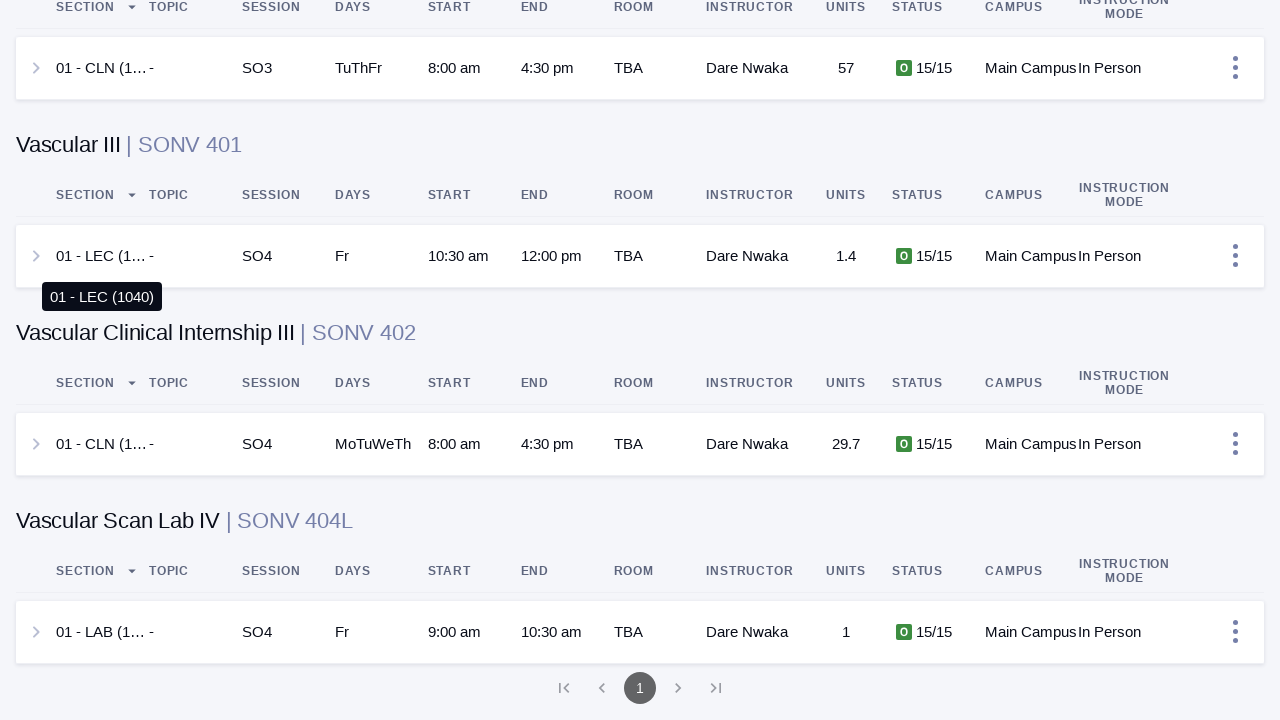

Pressed PageDown to scroll through results (scroll 57/200)
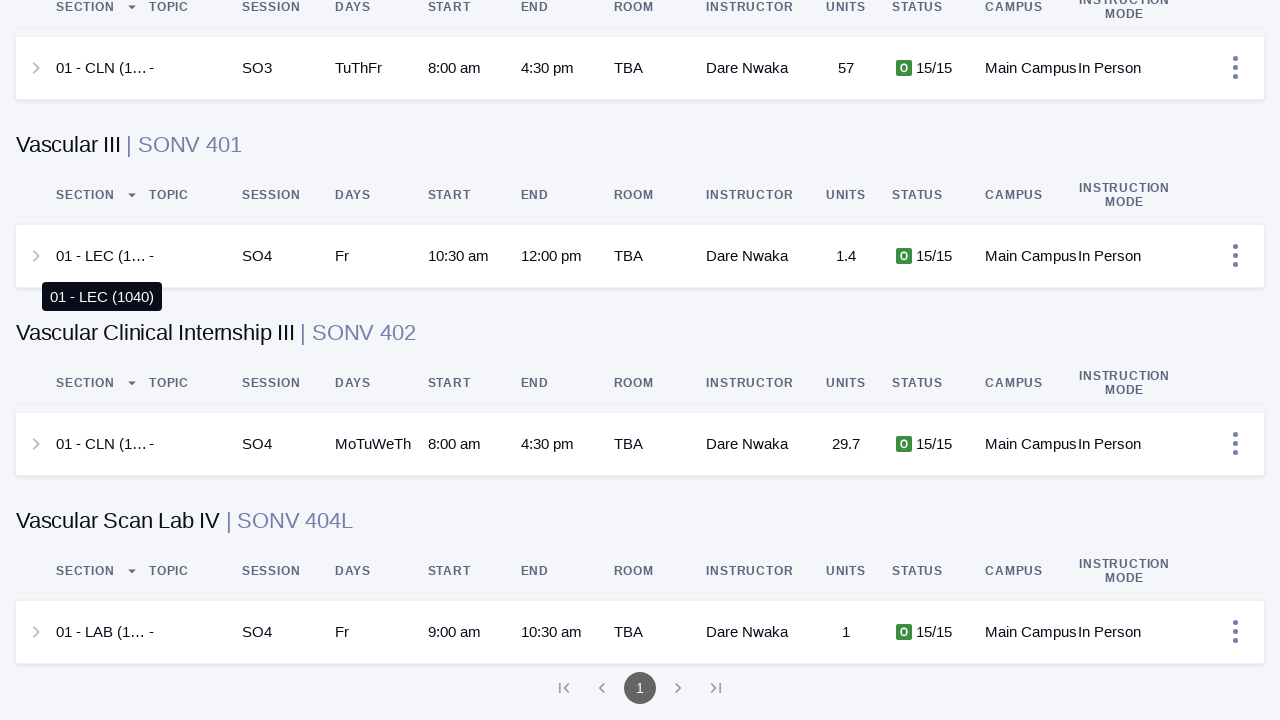

Pressed PageDown to scroll through results (scroll 58/200)
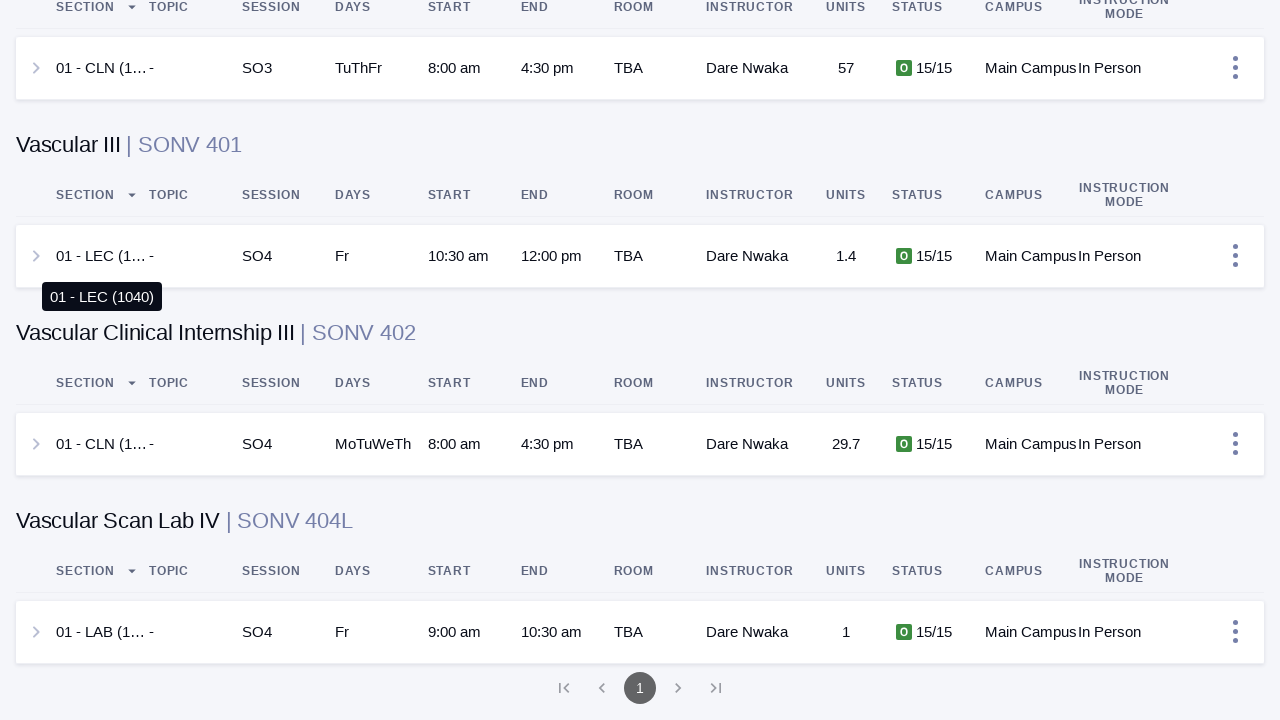

Pressed PageDown to scroll through results (scroll 59/200)
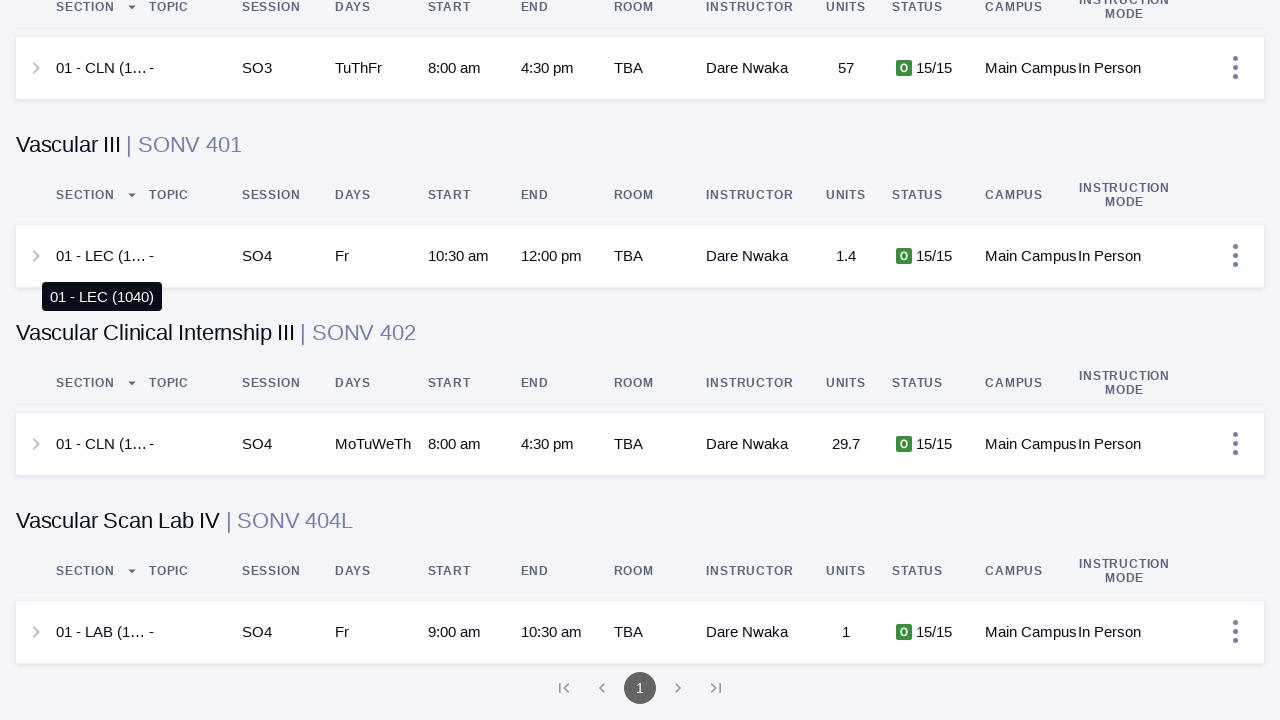

Pressed PageDown to scroll through results (scroll 60/200)
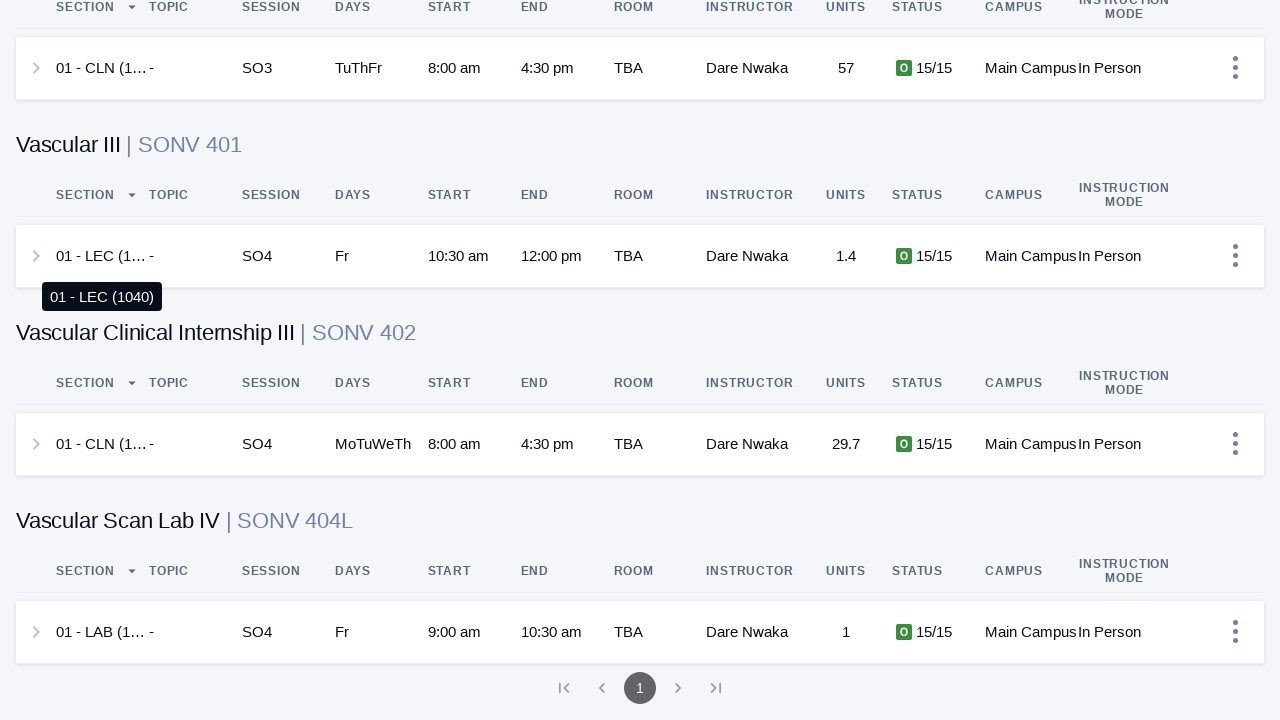

Pressed PageDown to scroll through results (scroll 61/200)
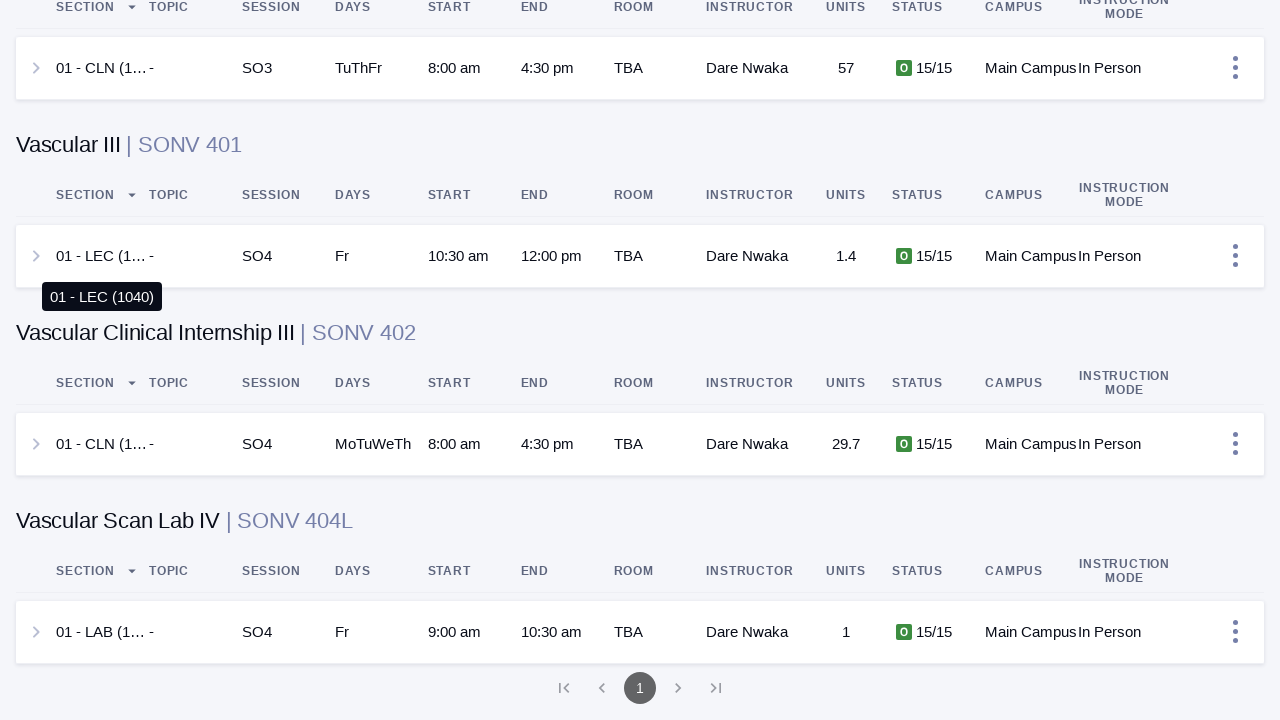

Pressed PageDown to scroll through results (scroll 62/200)
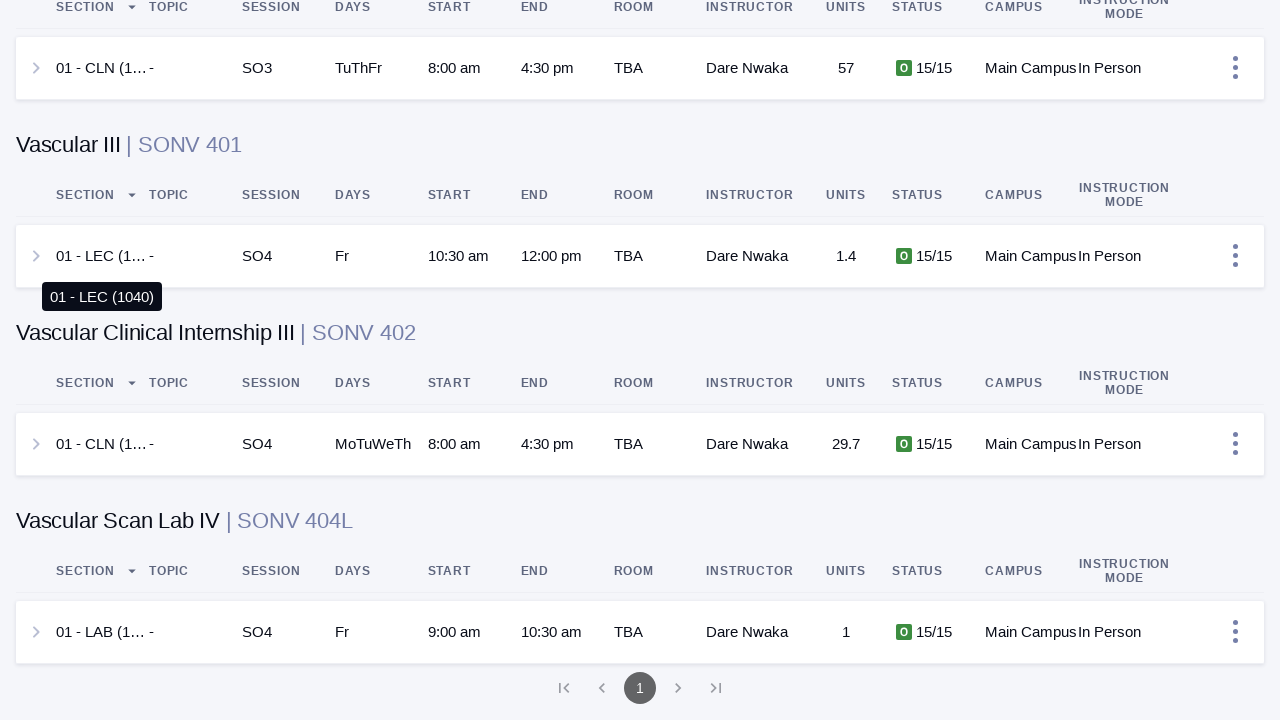

Pressed PageDown to scroll through results (scroll 63/200)
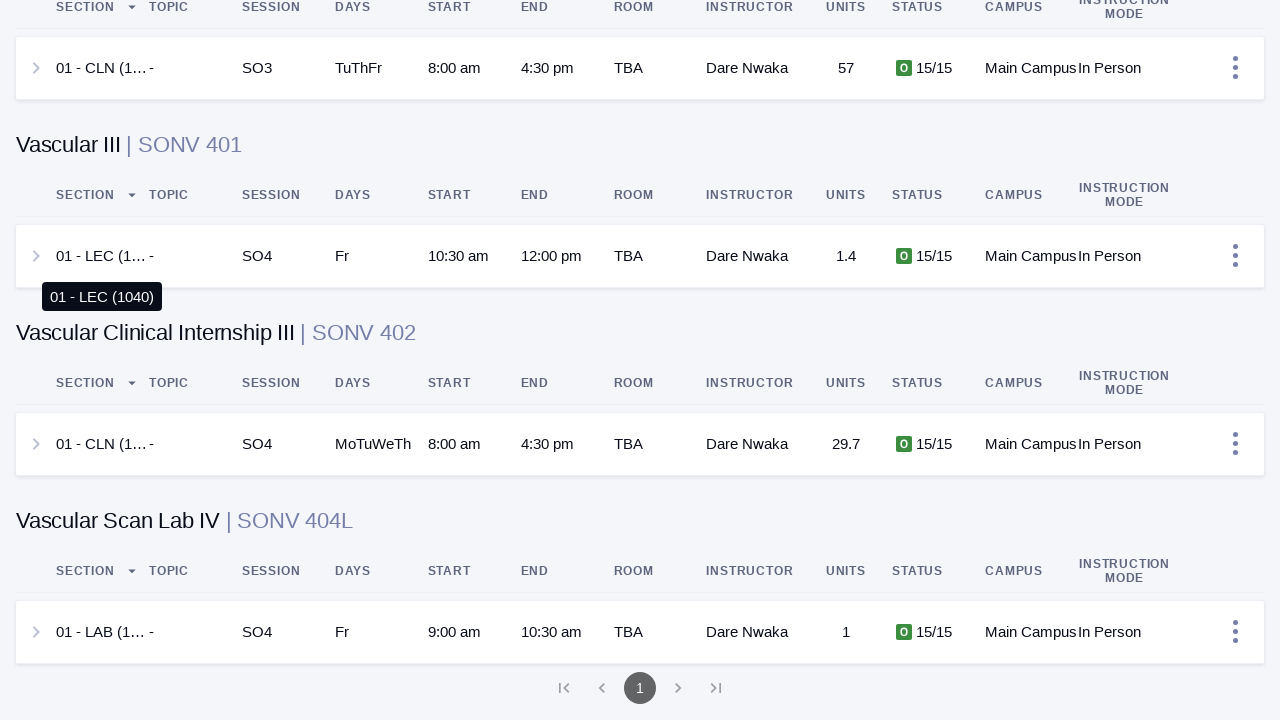

Pressed PageDown to scroll through results (scroll 64/200)
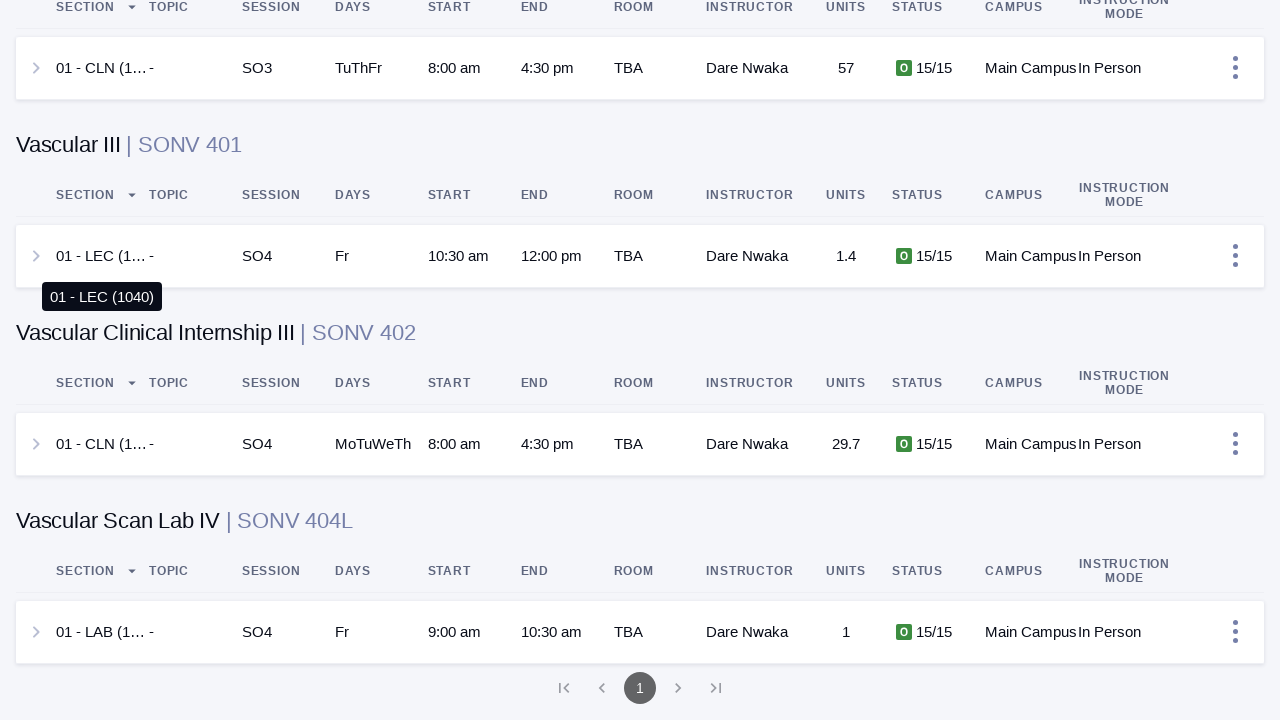

Pressed PageDown to scroll through results (scroll 65/200)
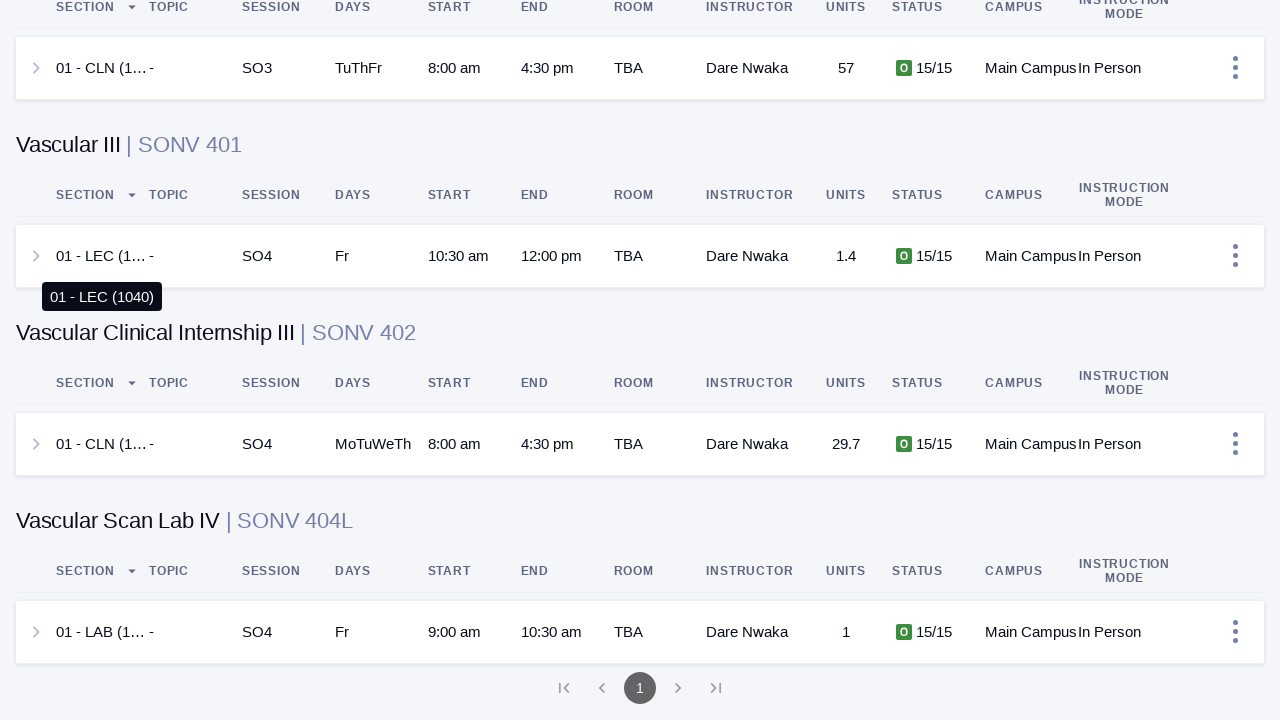

Pressed PageDown to scroll through results (scroll 66/200)
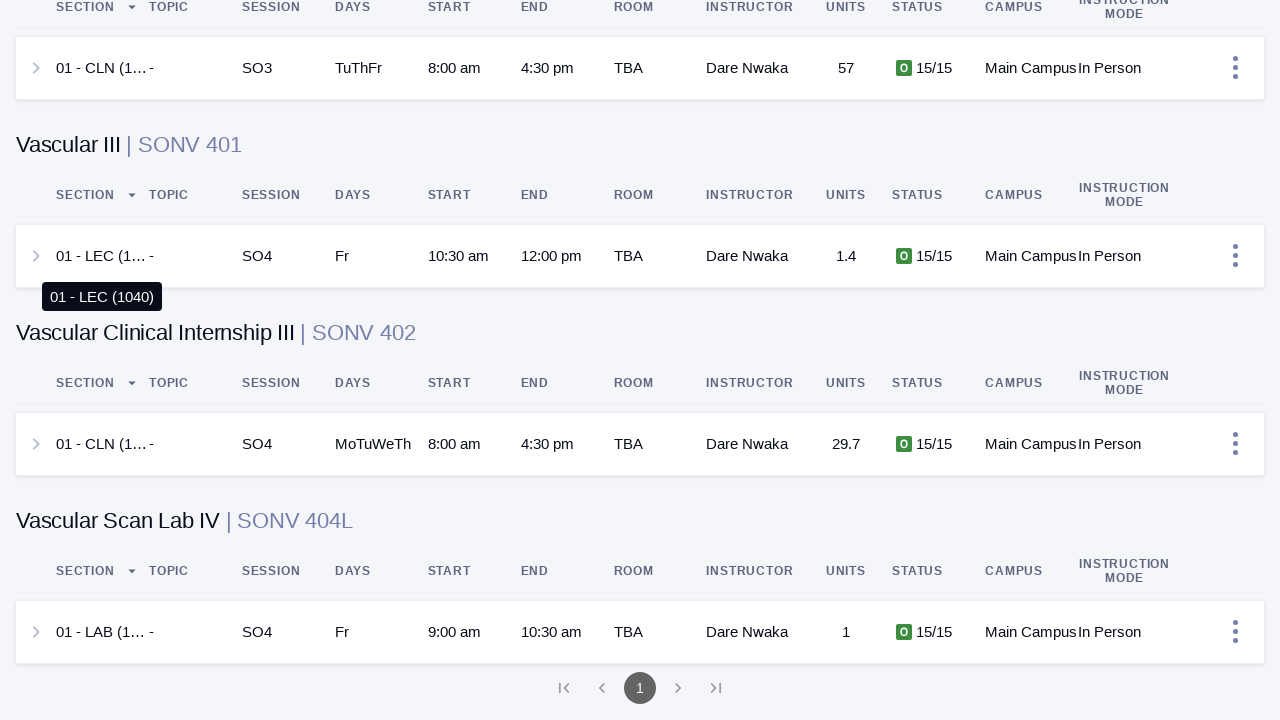

Waited 5 seconds for content to load after 66 scrolls
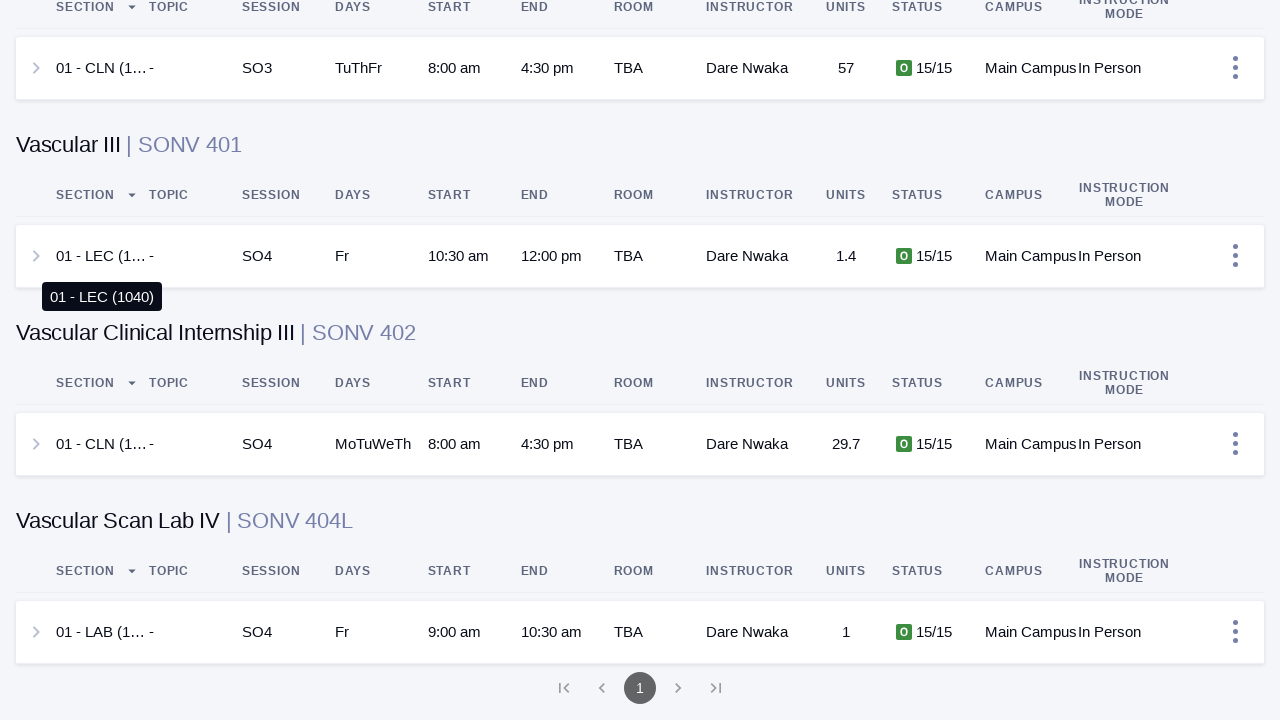

Pressed PageDown to scroll through results (scroll 67/200)
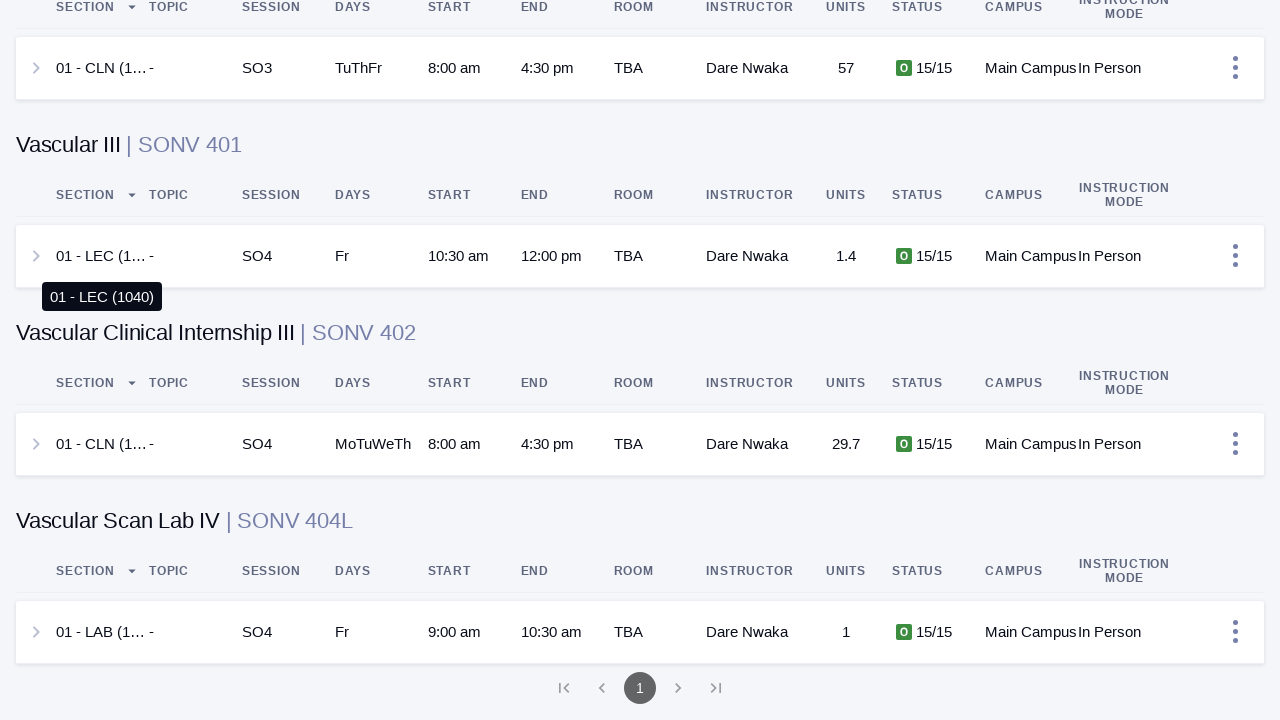

Pressed PageDown to scroll through results (scroll 68/200)
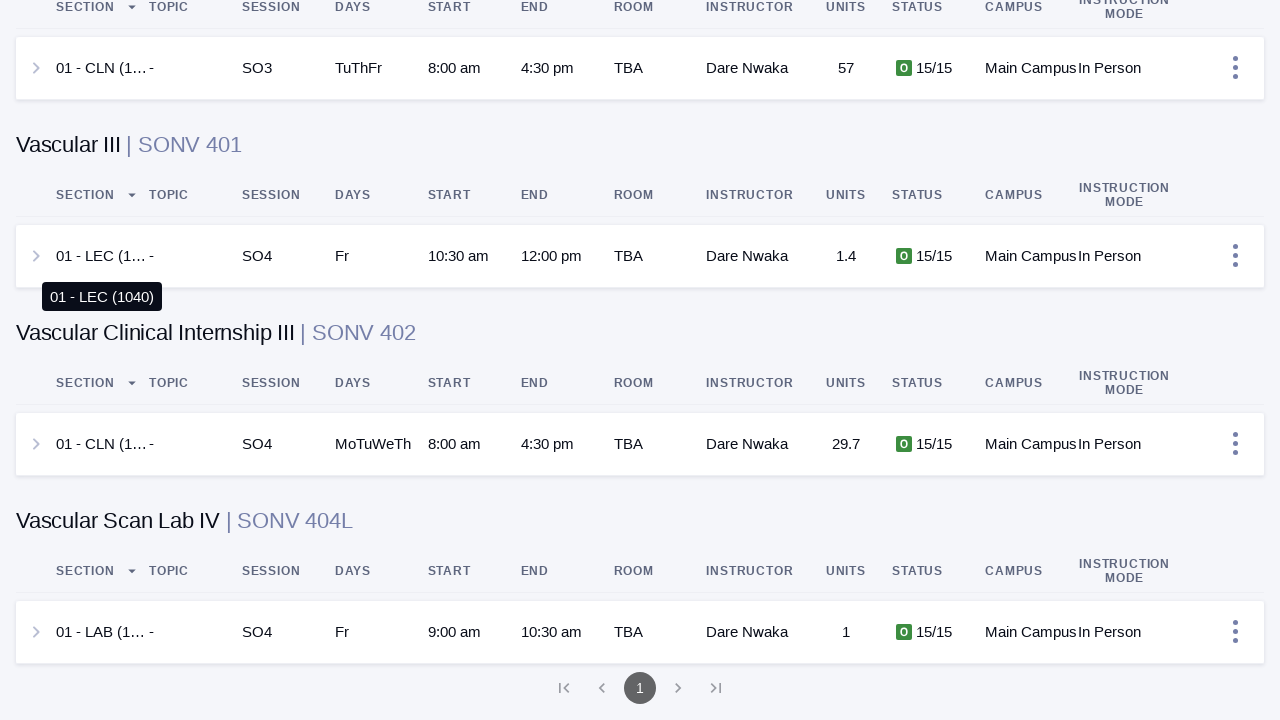

Pressed PageDown to scroll through results (scroll 69/200)
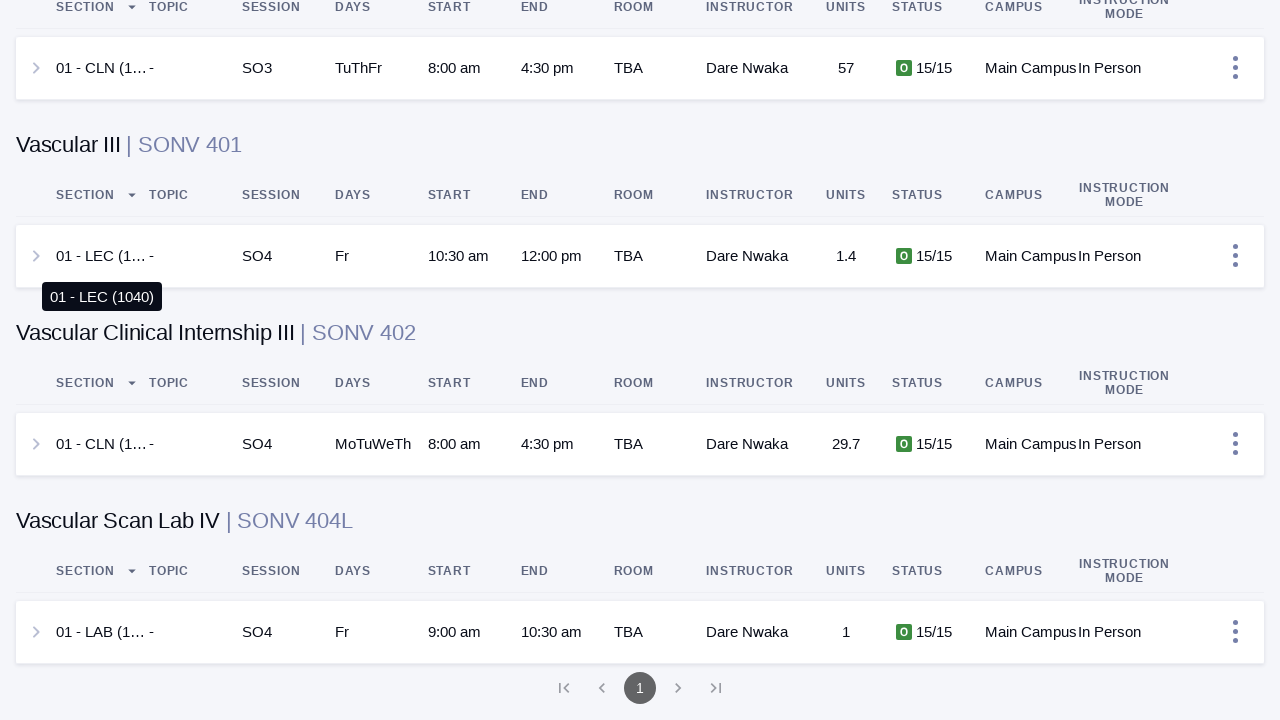

Pressed PageDown to scroll through results (scroll 70/200)
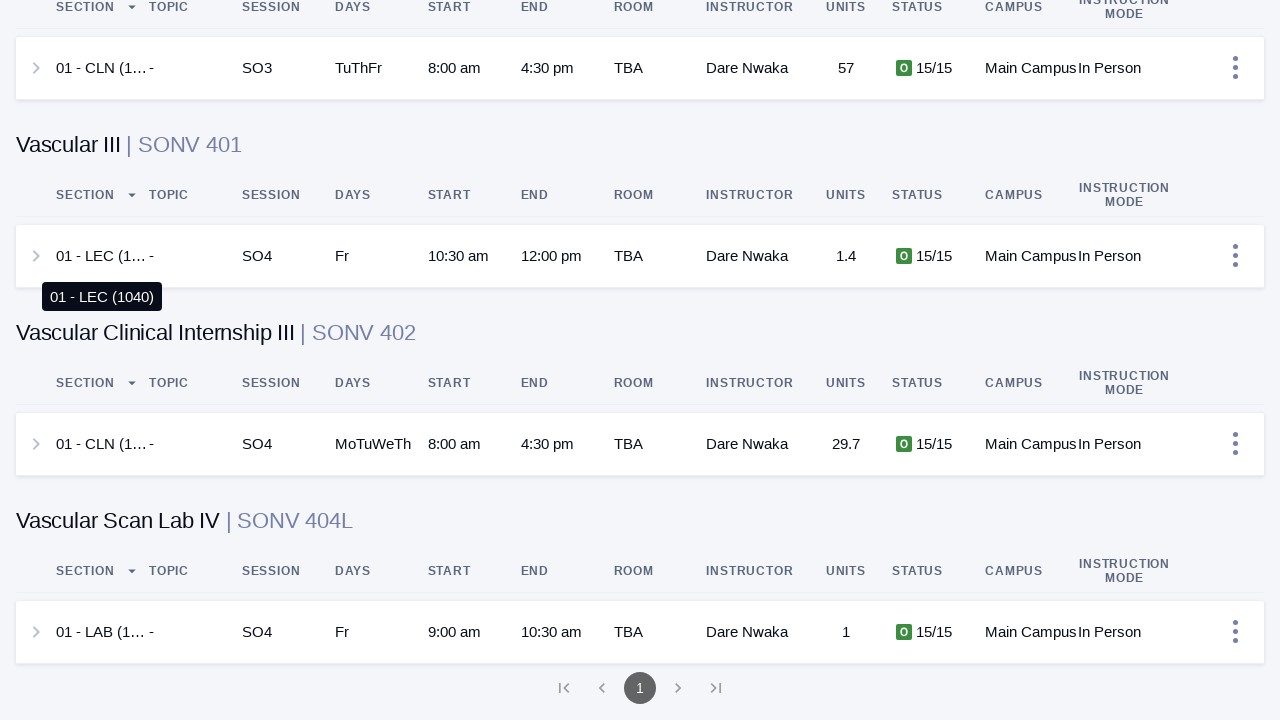

Pressed PageDown to scroll through results (scroll 71/200)
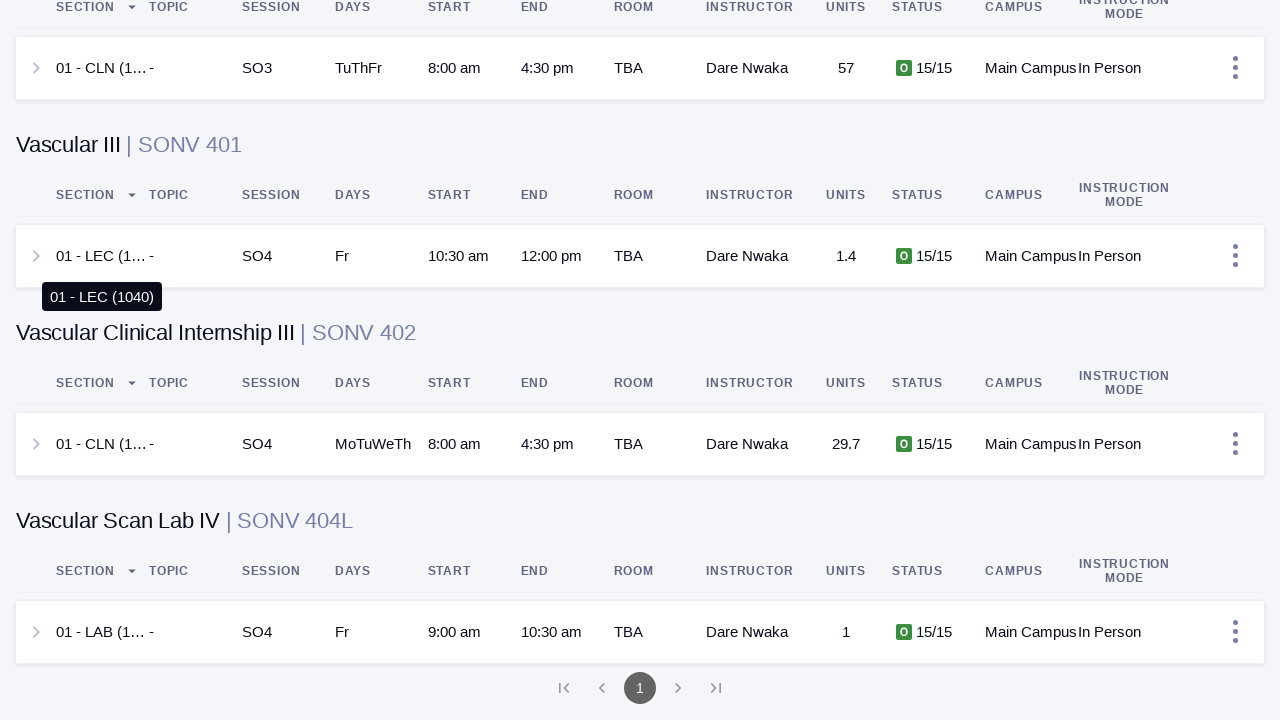

Pressed PageDown to scroll through results (scroll 72/200)
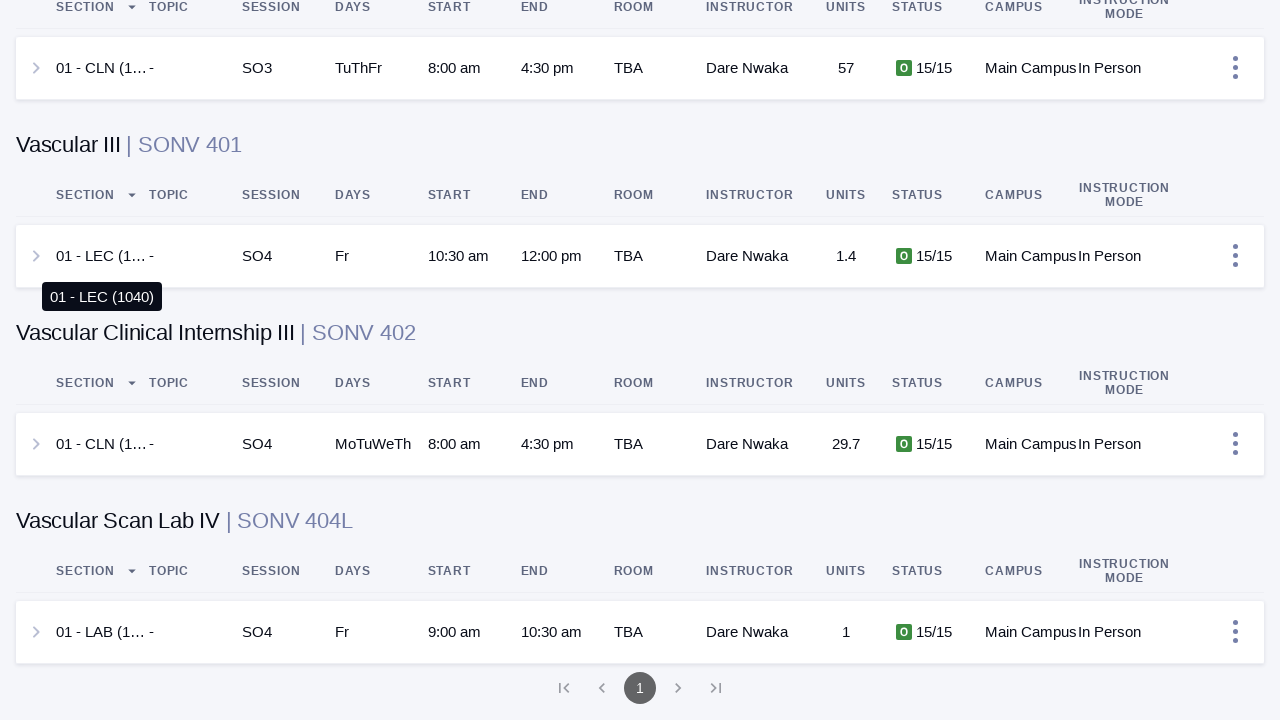

Pressed PageDown to scroll through results (scroll 73/200)
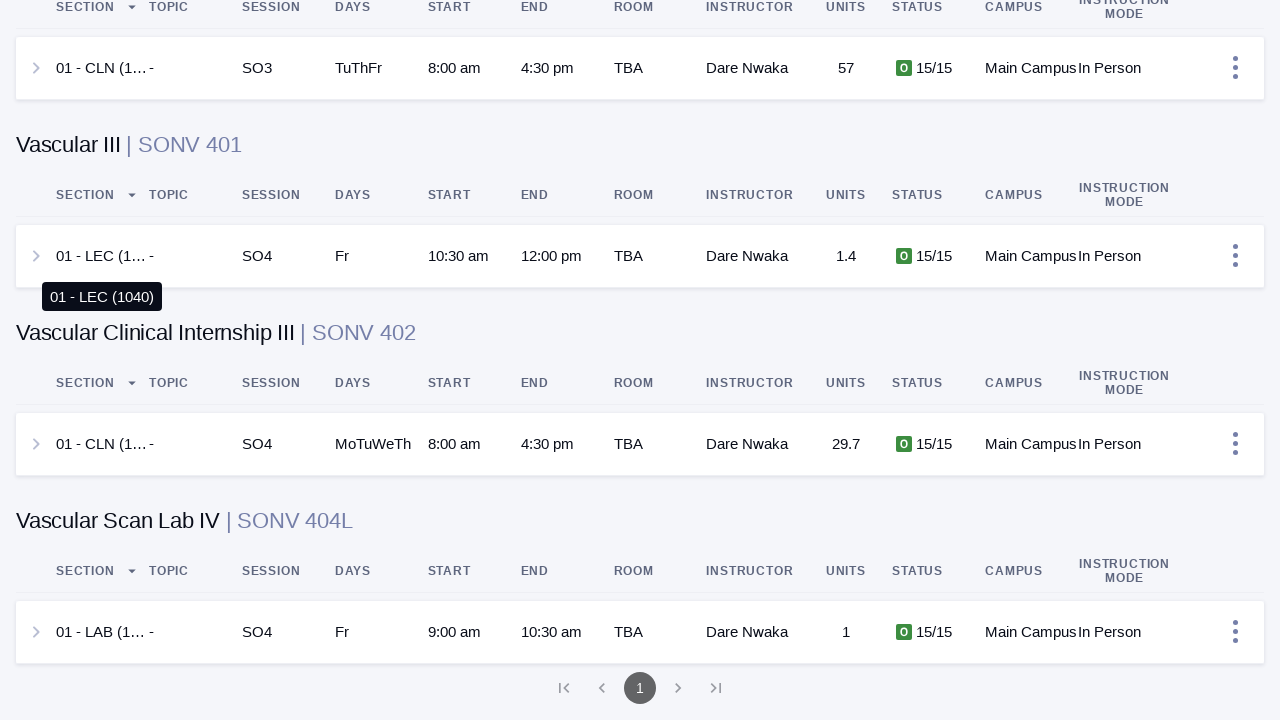

Pressed PageDown to scroll through results (scroll 74/200)
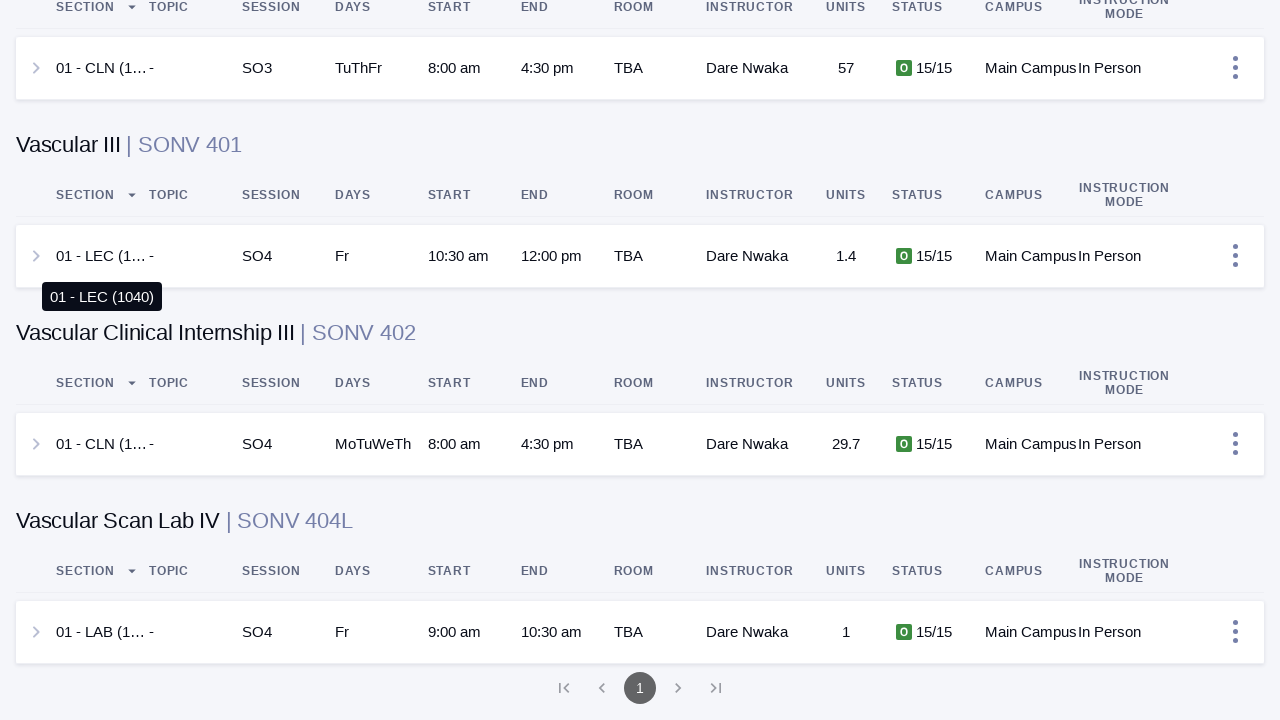

Pressed PageDown to scroll through results (scroll 75/200)
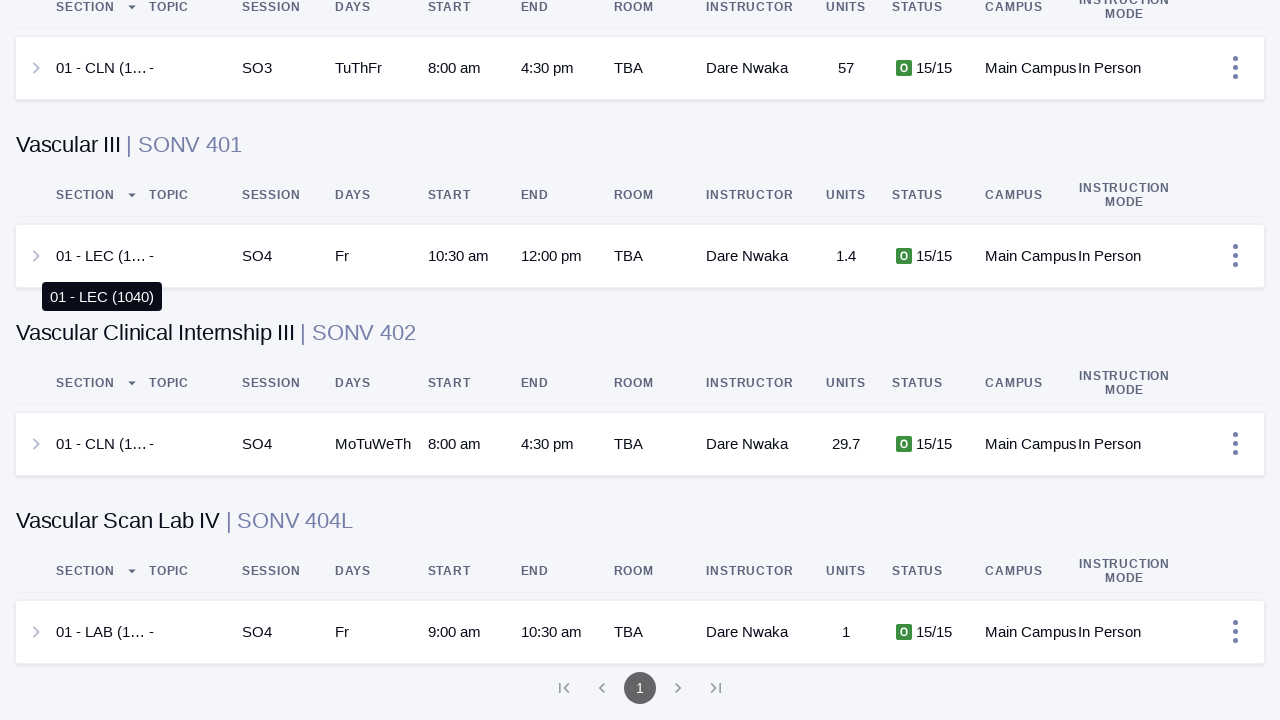

Pressed PageDown to scroll through results (scroll 76/200)
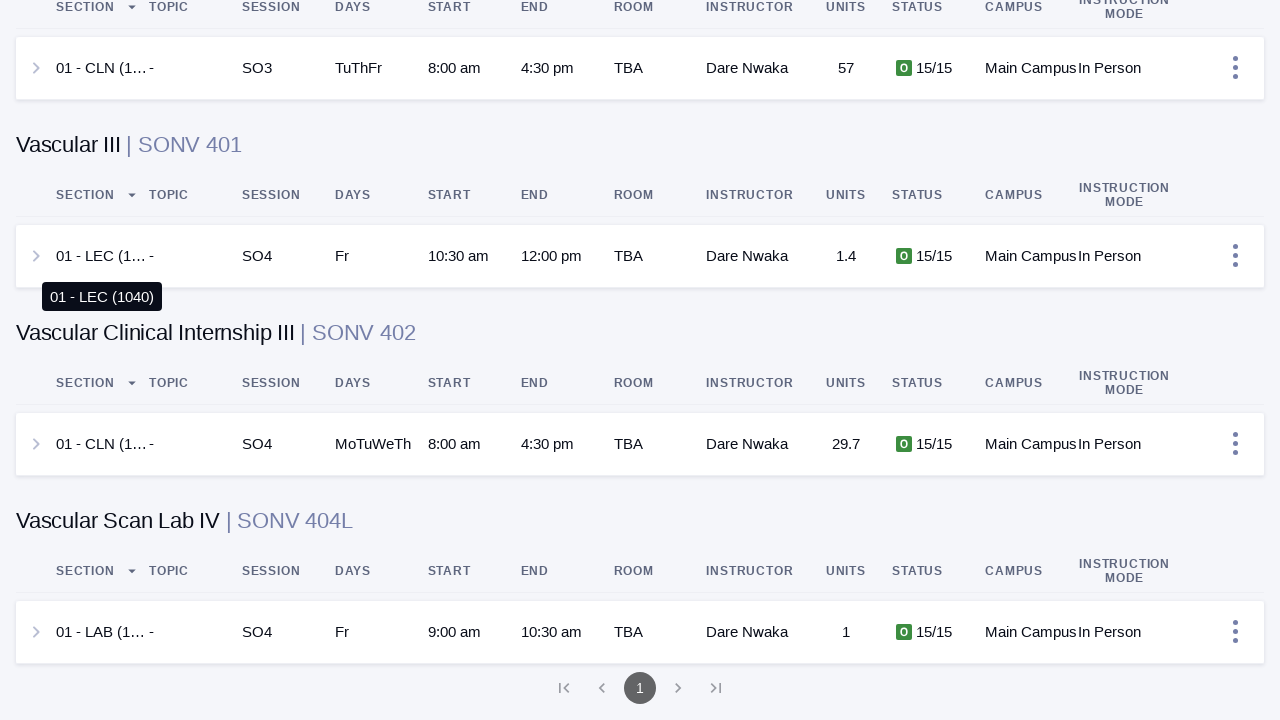

Pressed PageDown to scroll through results (scroll 77/200)
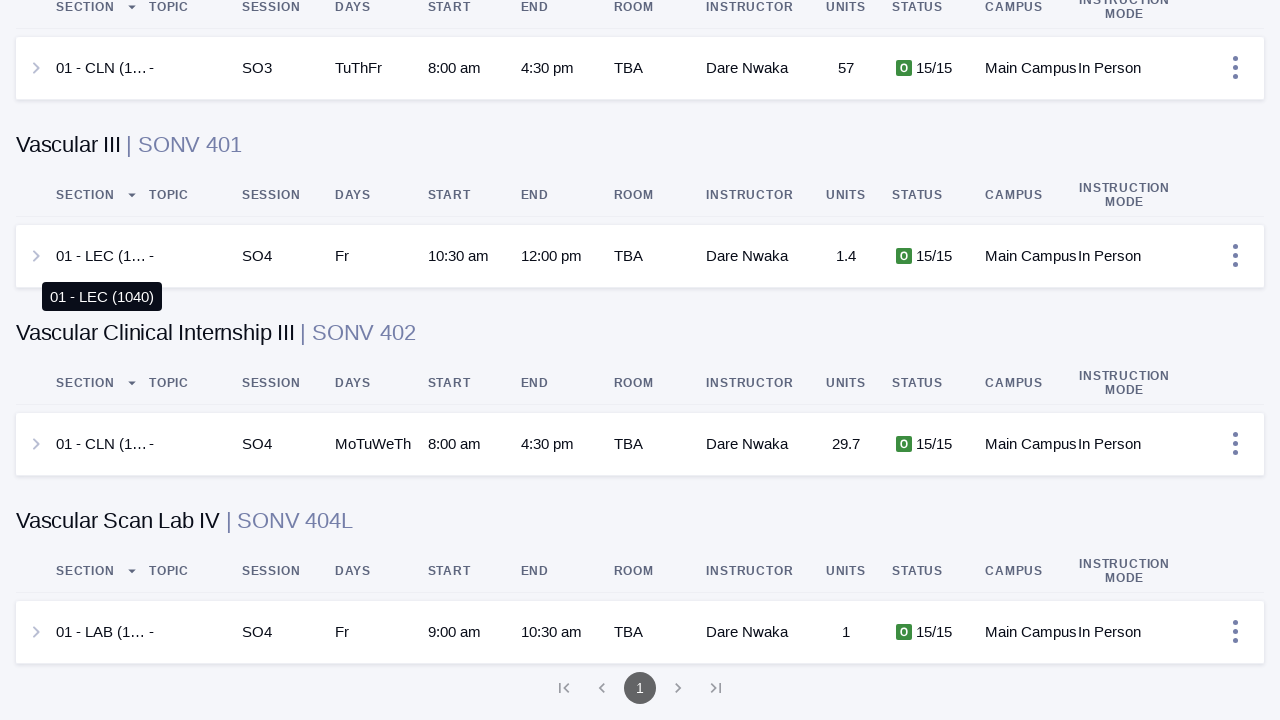

Waited 5 seconds for content to load after 77 scrolls
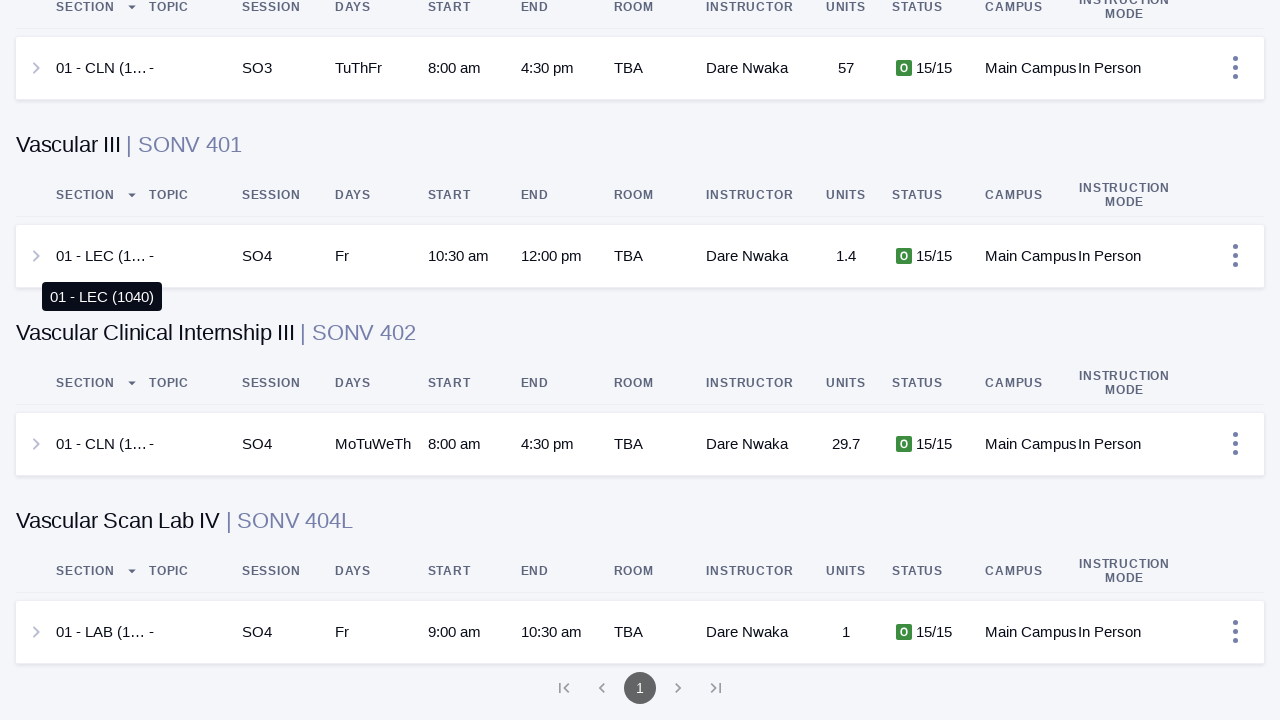

Pressed PageDown to scroll through results (scroll 78/200)
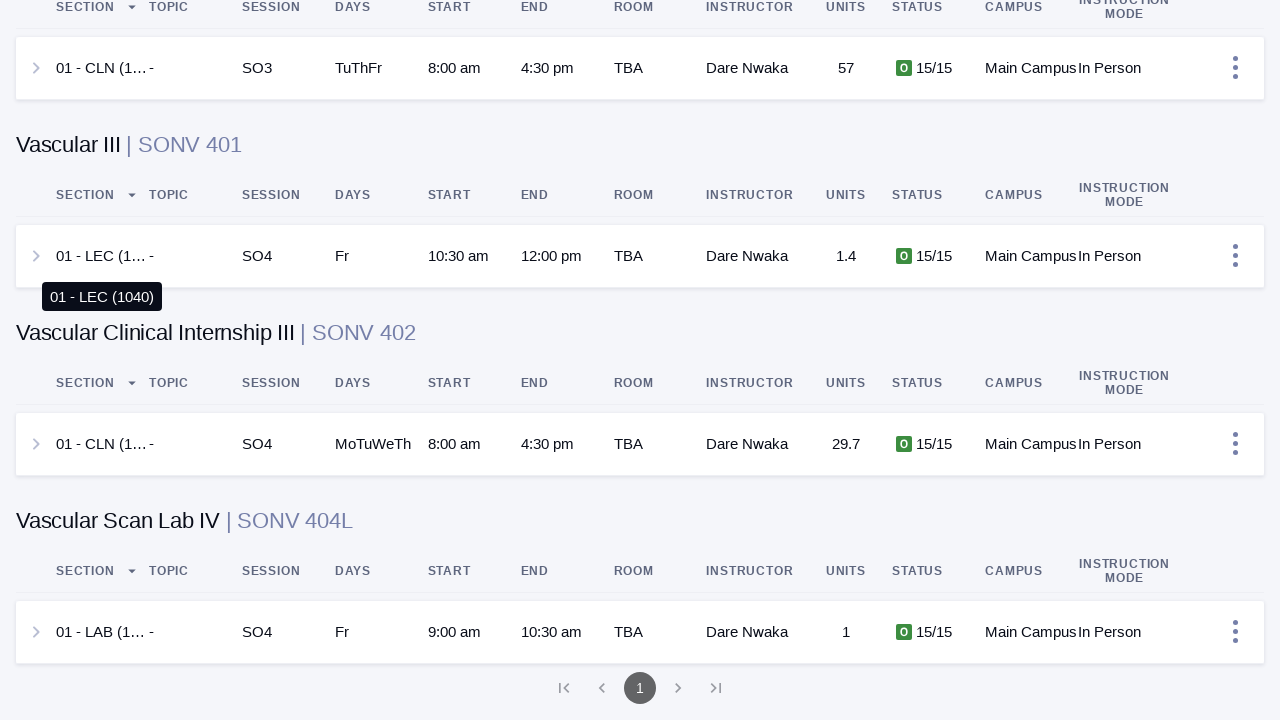

Pressed PageDown to scroll through results (scroll 79/200)
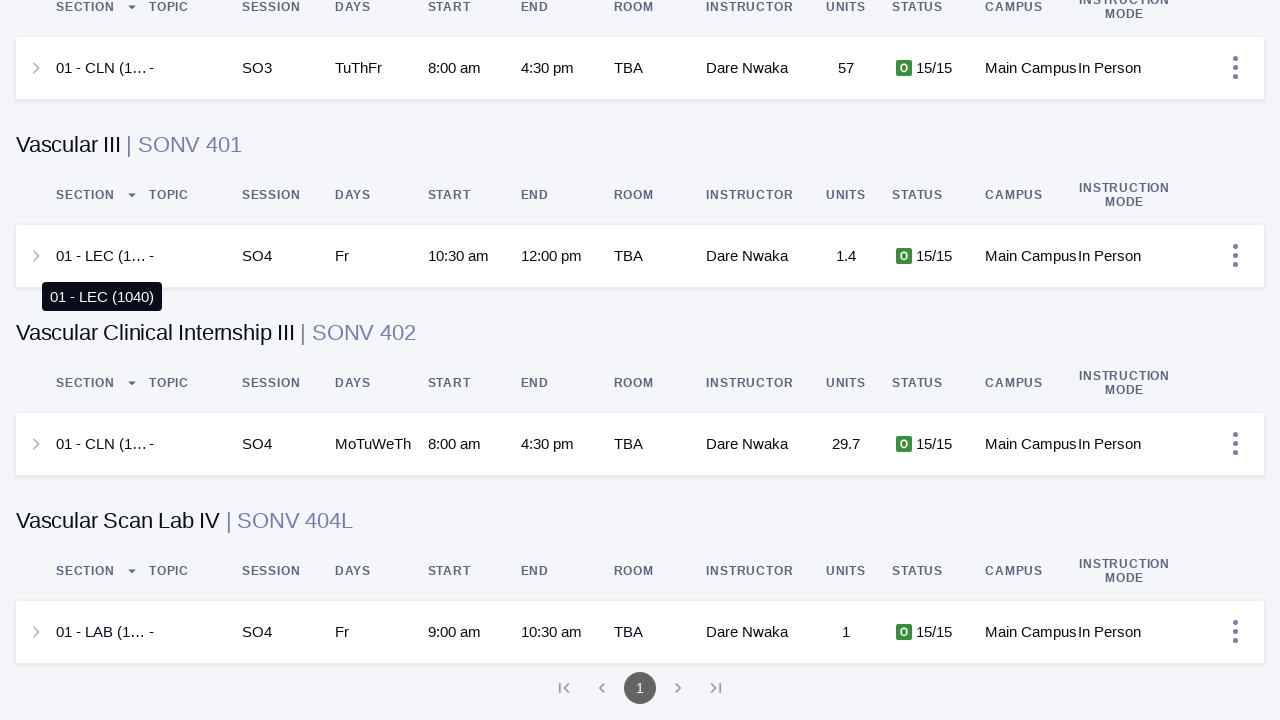

Pressed PageDown to scroll through results (scroll 80/200)
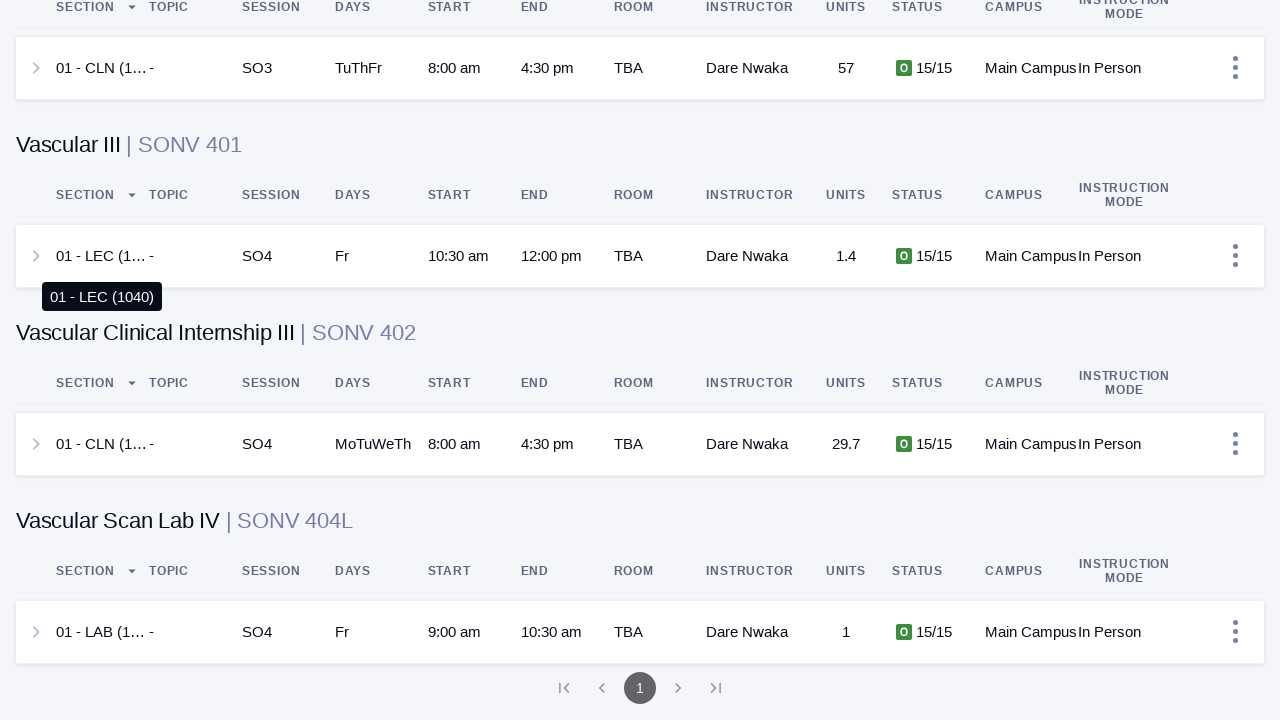

Pressed PageDown to scroll through results (scroll 81/200)
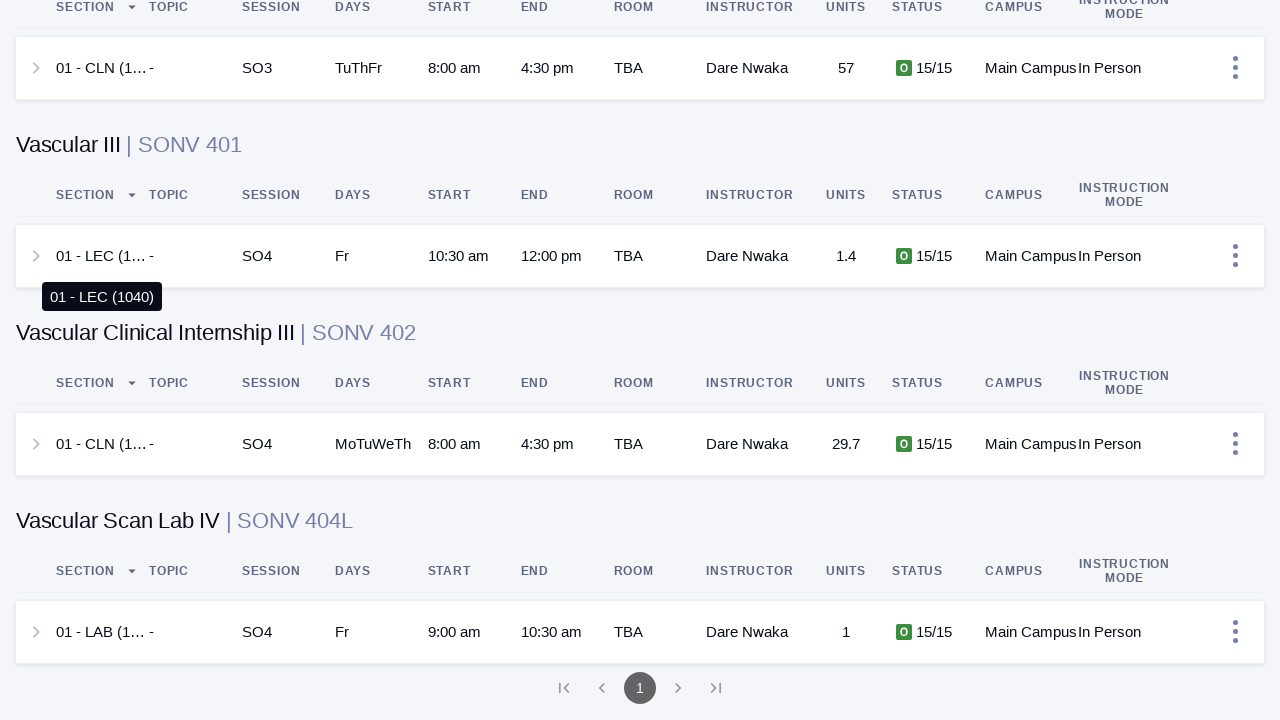

Pressed PageDown to scroll through results (scroll 82/200)
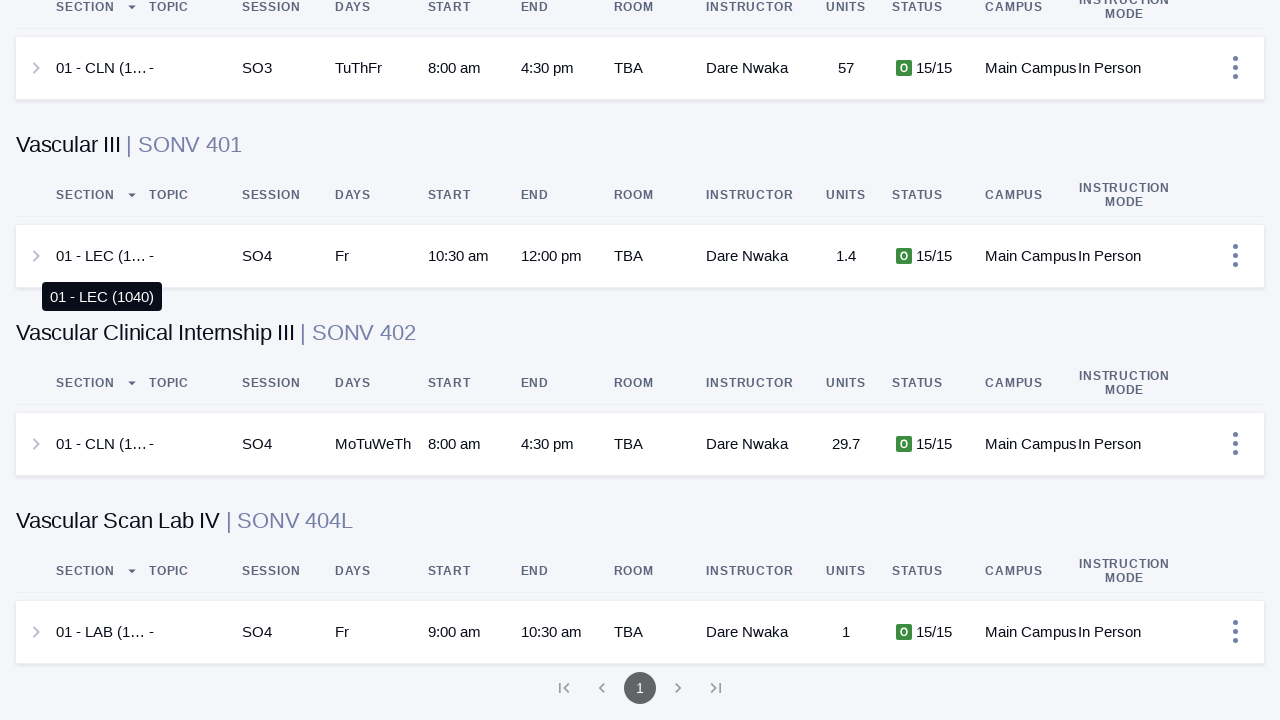

Pressed PageDown to scroll through results (scroll 83/200)
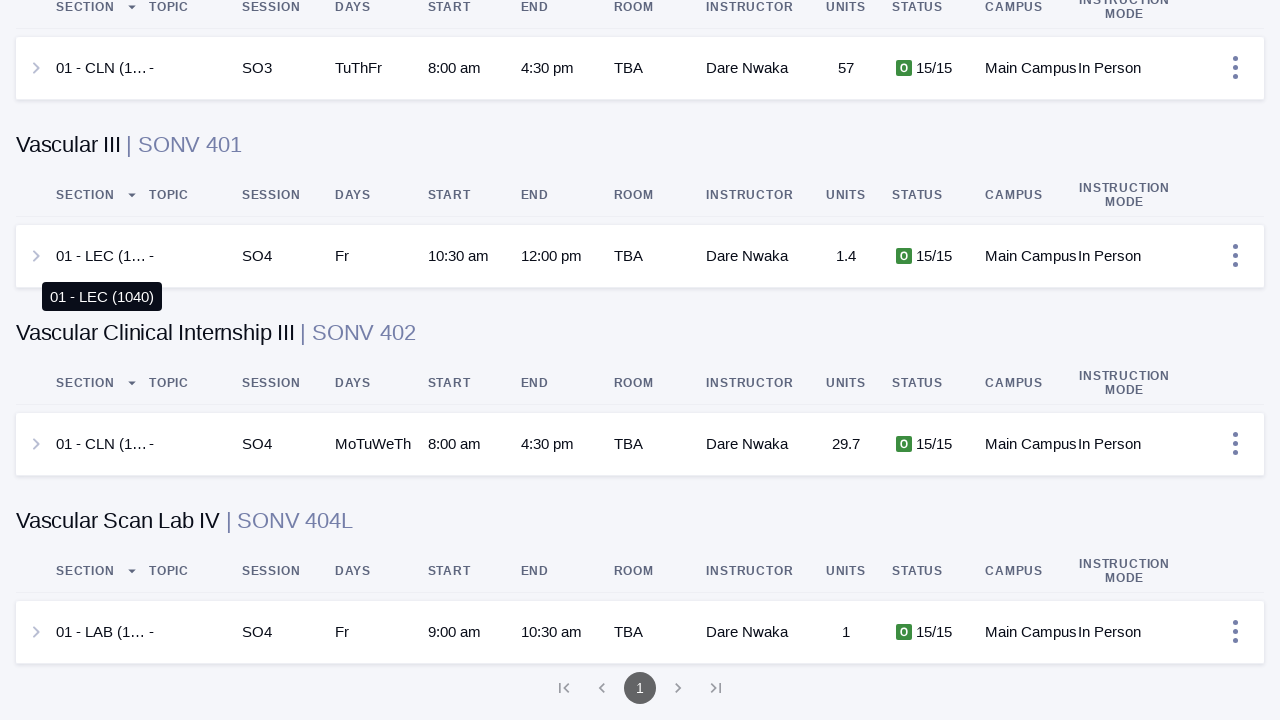

Pressed PageDown to scroll through results (scroll 84/200)
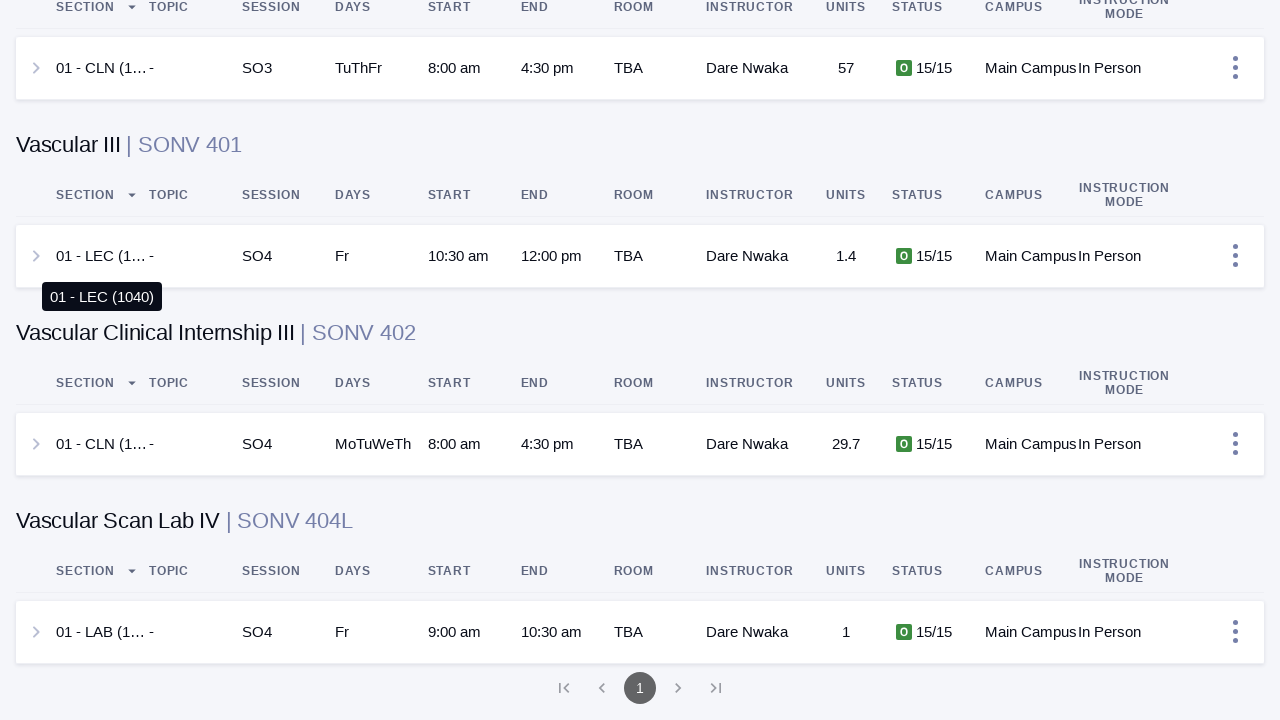

Pressed PageDown to scroll through results (scroll 85/200)
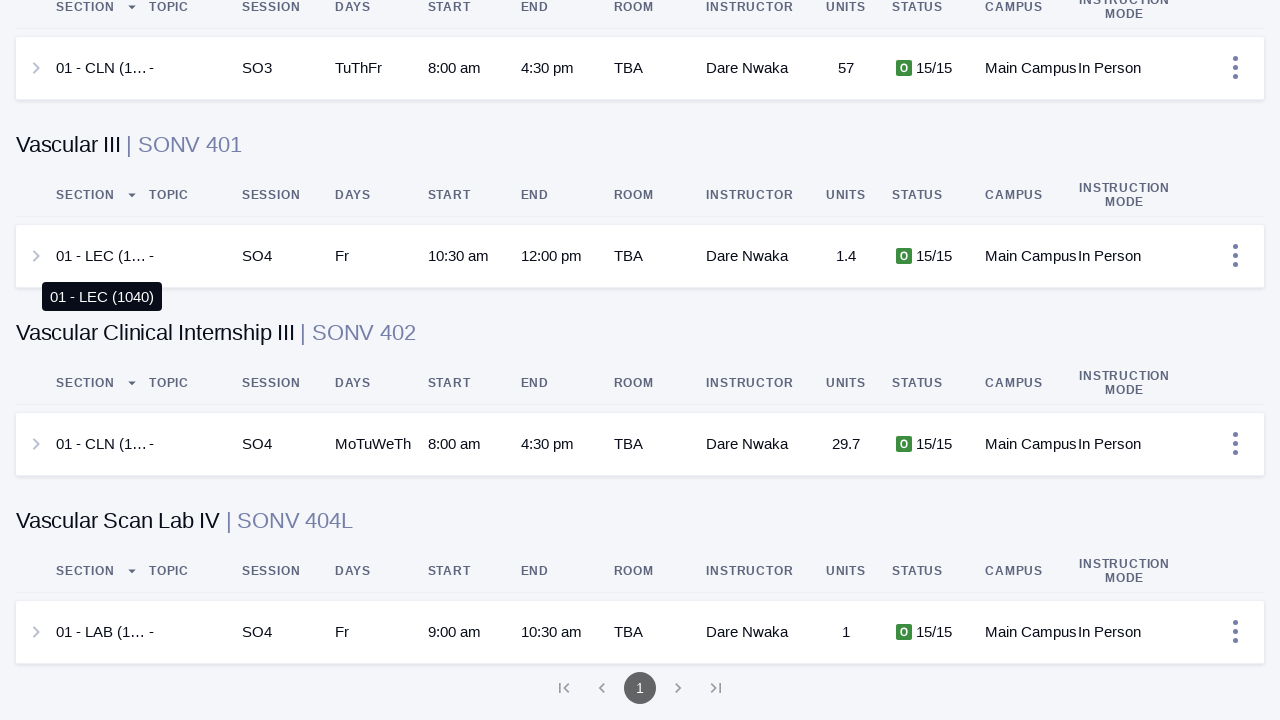

Pressed PageDown to scroll through results (scroll 86/200)
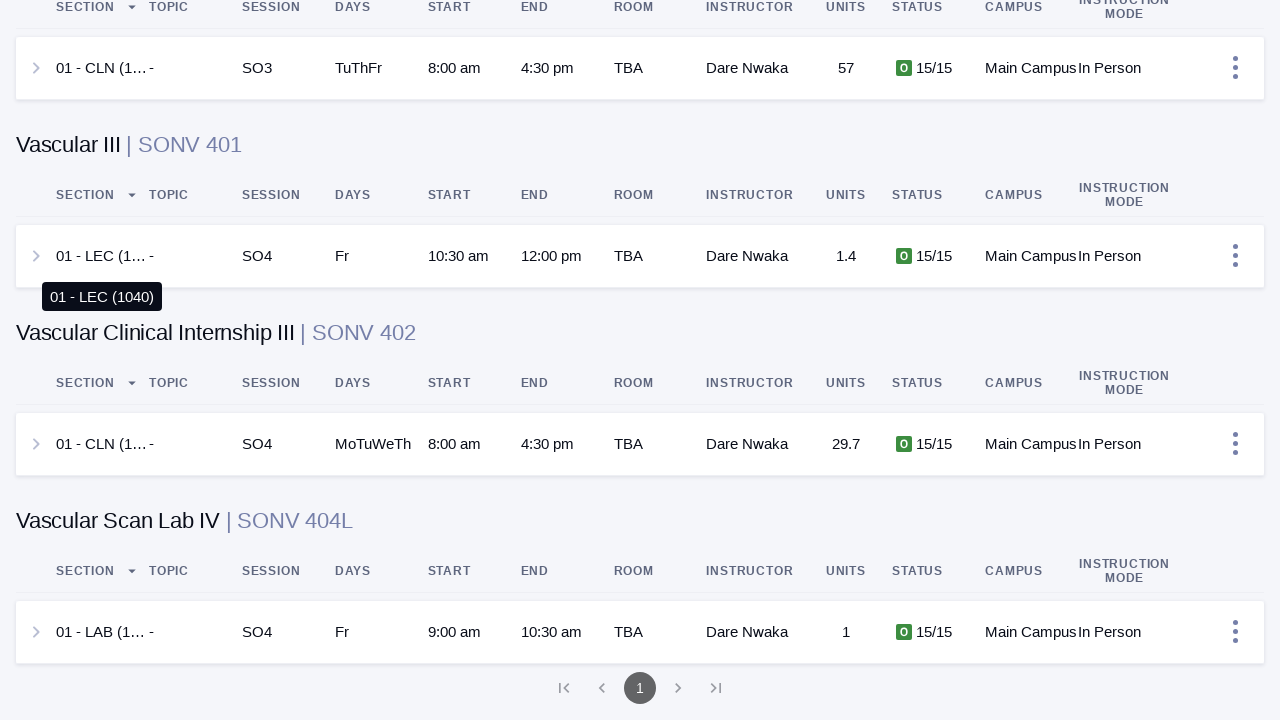

Pressed PageDown to scroll through results (scroll 87/200)
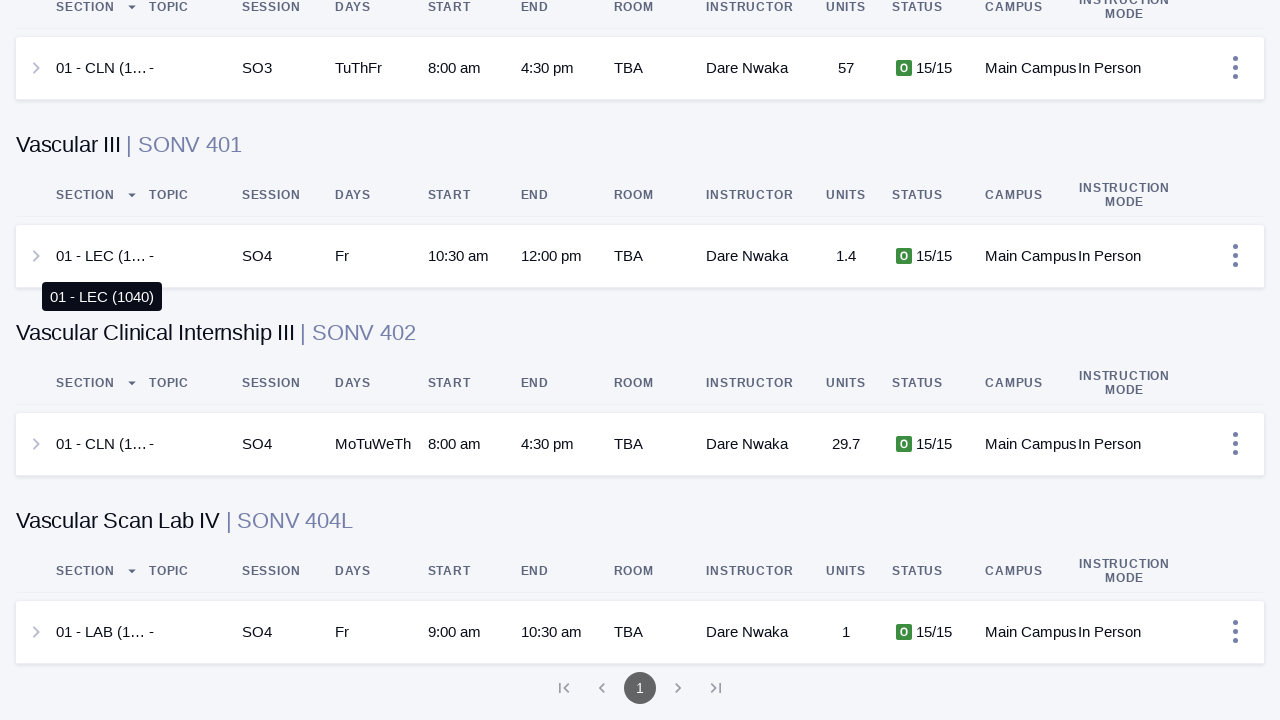

Pressed PageDown to scroll through results (scroll 88/200)
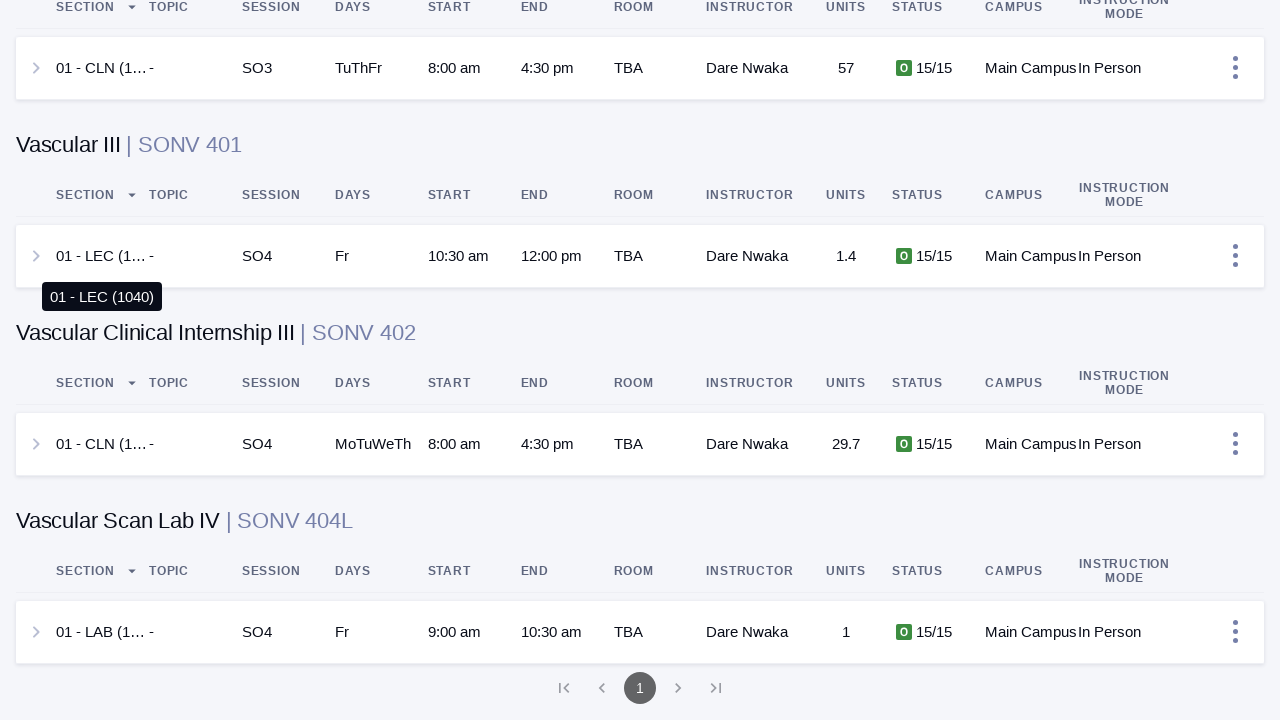

Waited 5 seconds for content to load after 88 scrolls
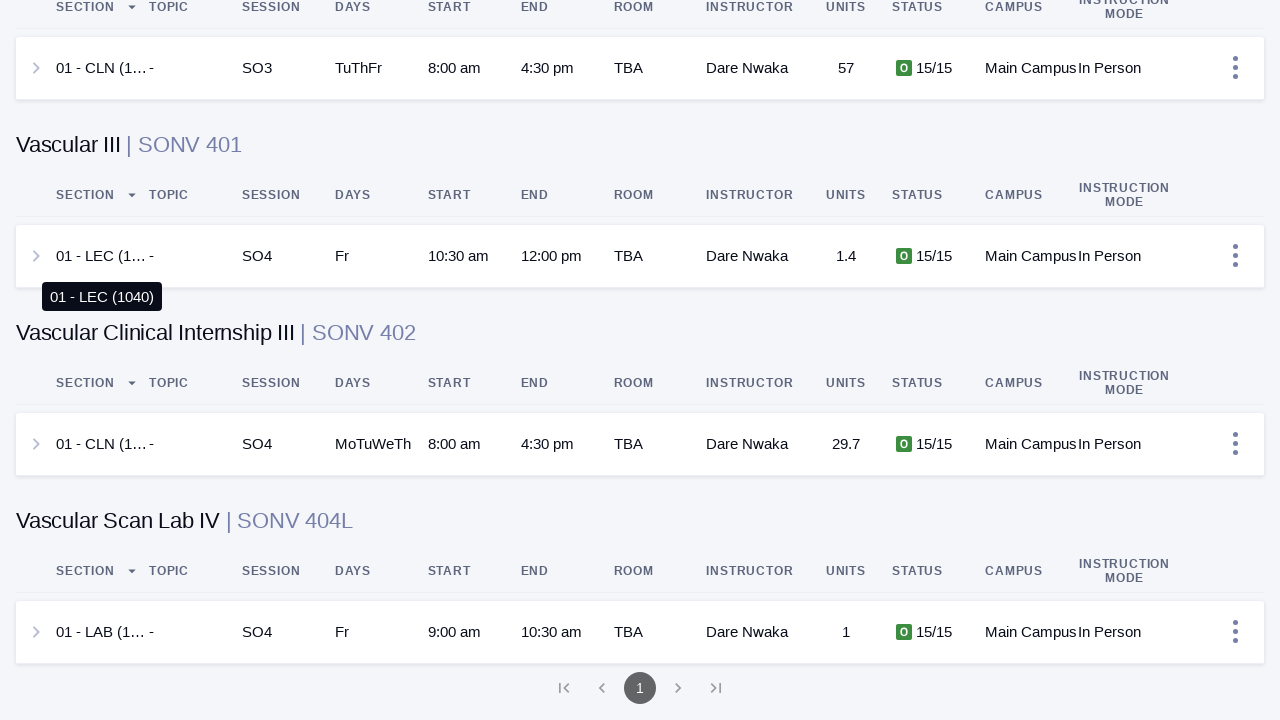

Pressed PageDown to scroll through results (scroll 89/200)
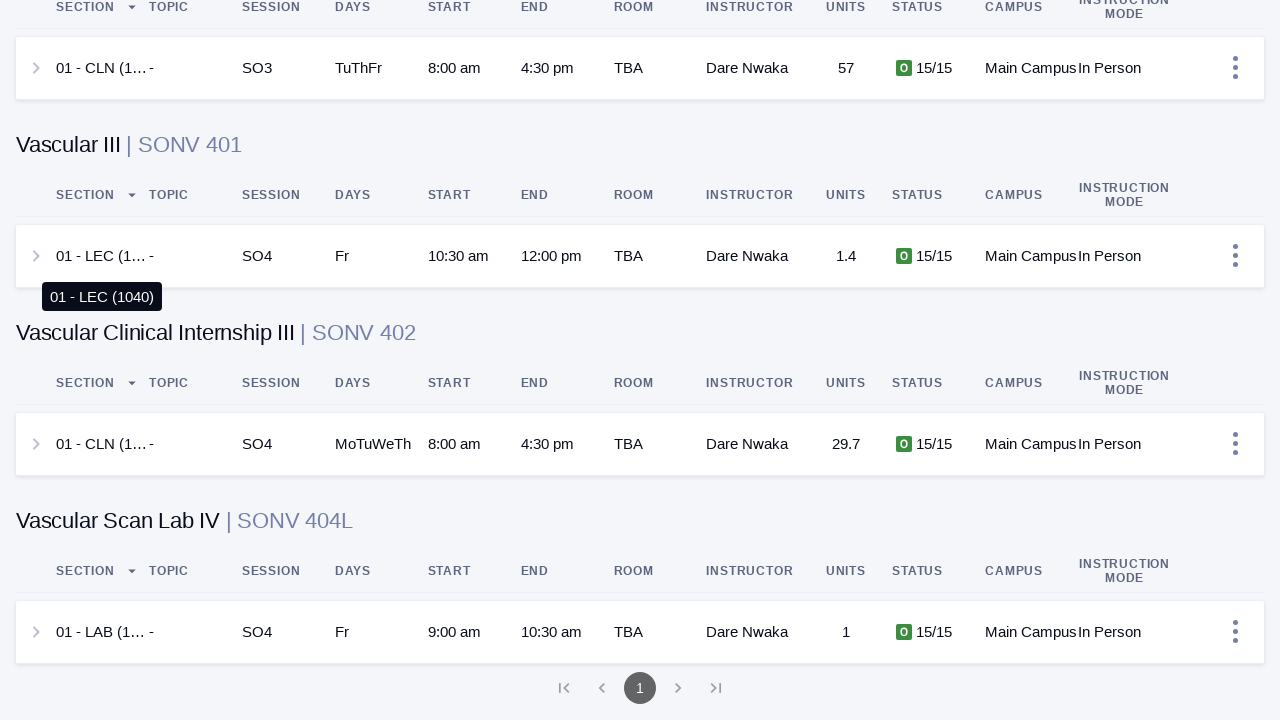

Pressed PageDown to scroll through results (scroll 90/200)
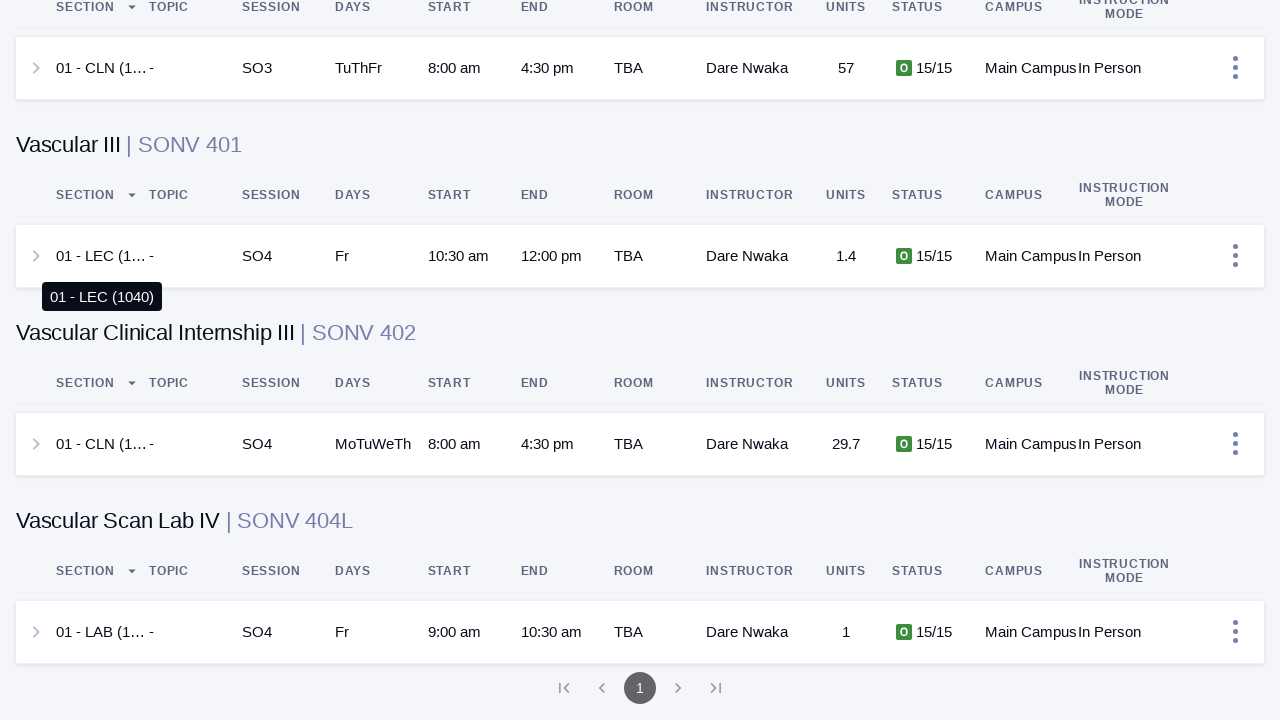

Pressed PageDown to scroll through results (scroll 91/200)
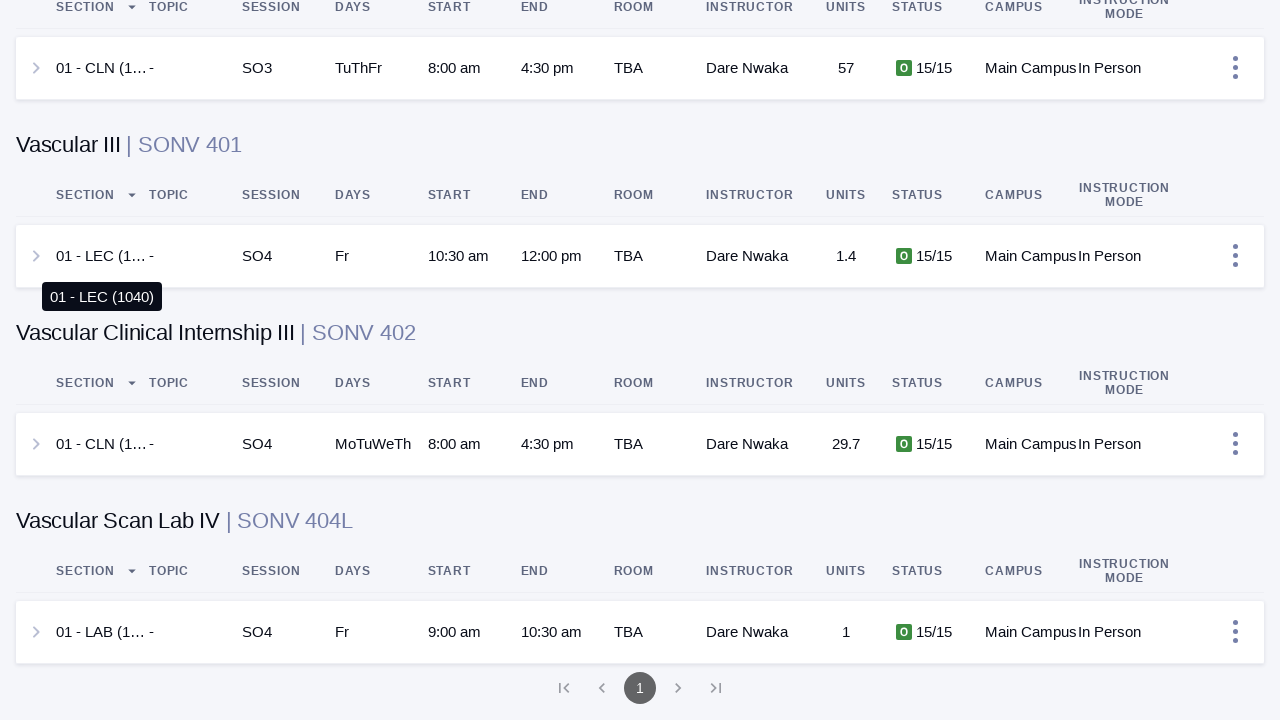

Pressed PageDown to scroll through results (scroll 92/200)
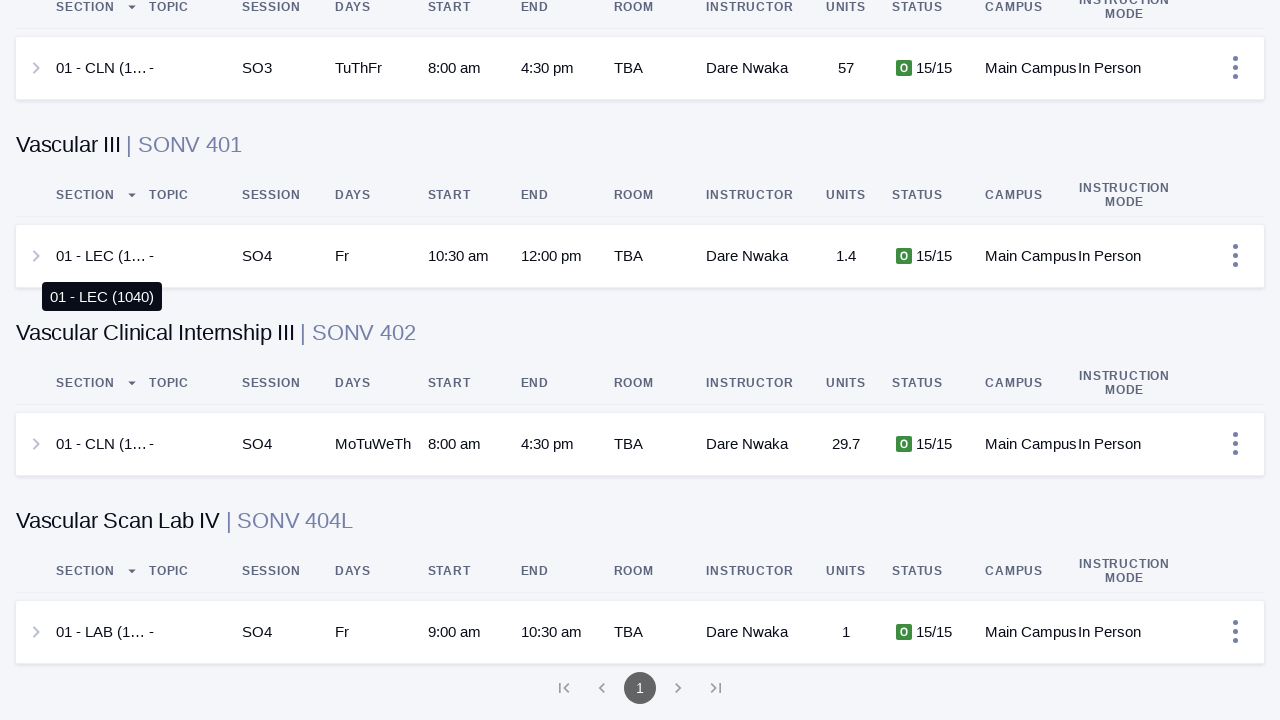

Pressed PageDown to scroll through results (scroll 93/200)
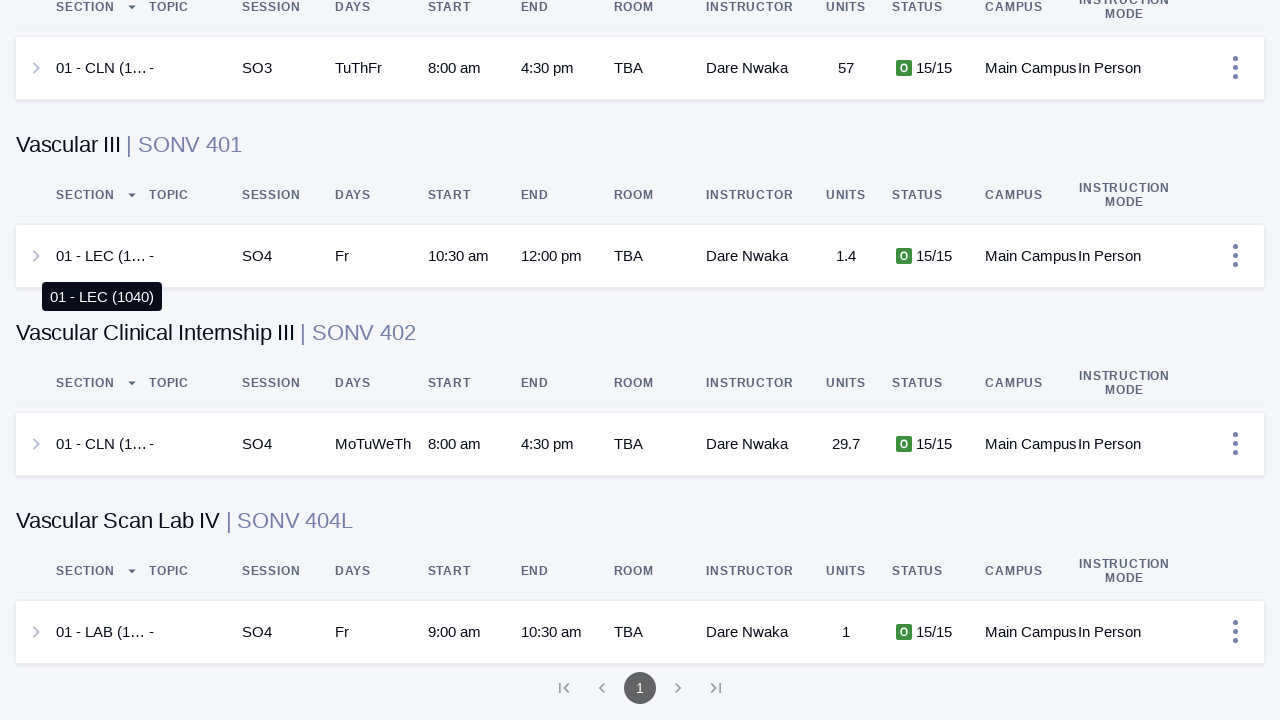

Pressed PageDown to scroll through results (scroll 94/200)
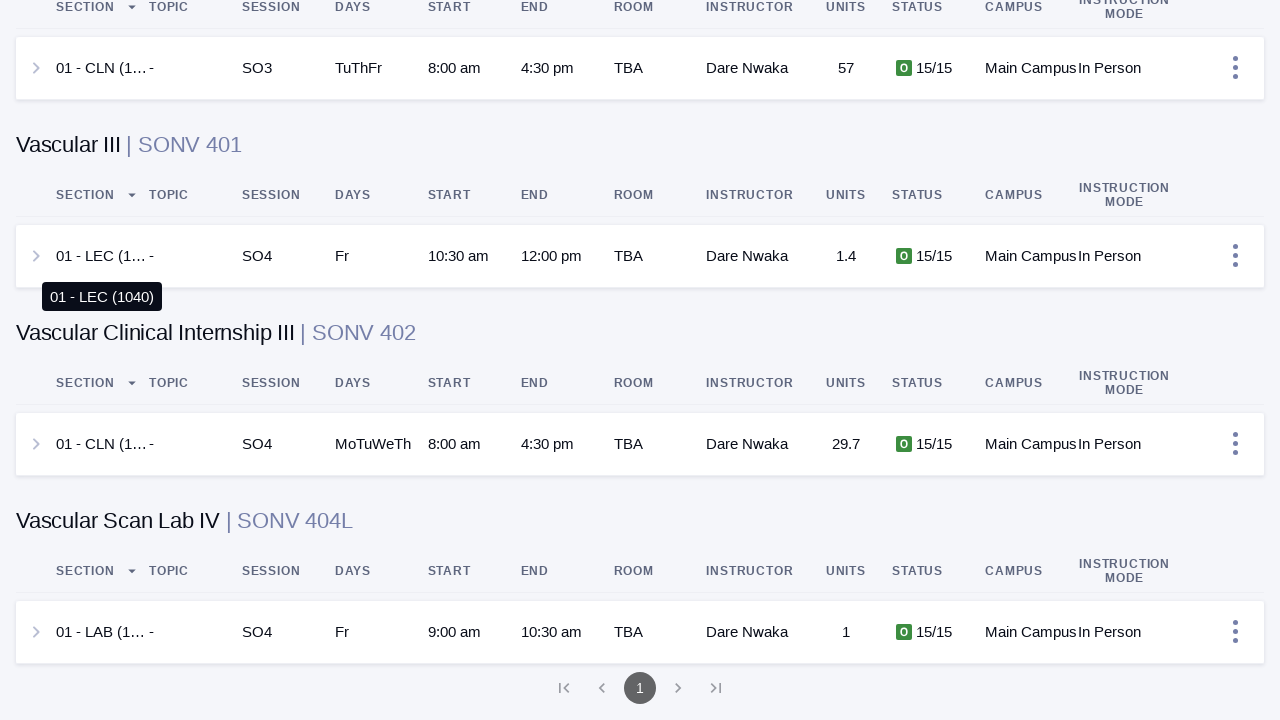

Pressed PageDown to scroll through results (scroll 95/200)
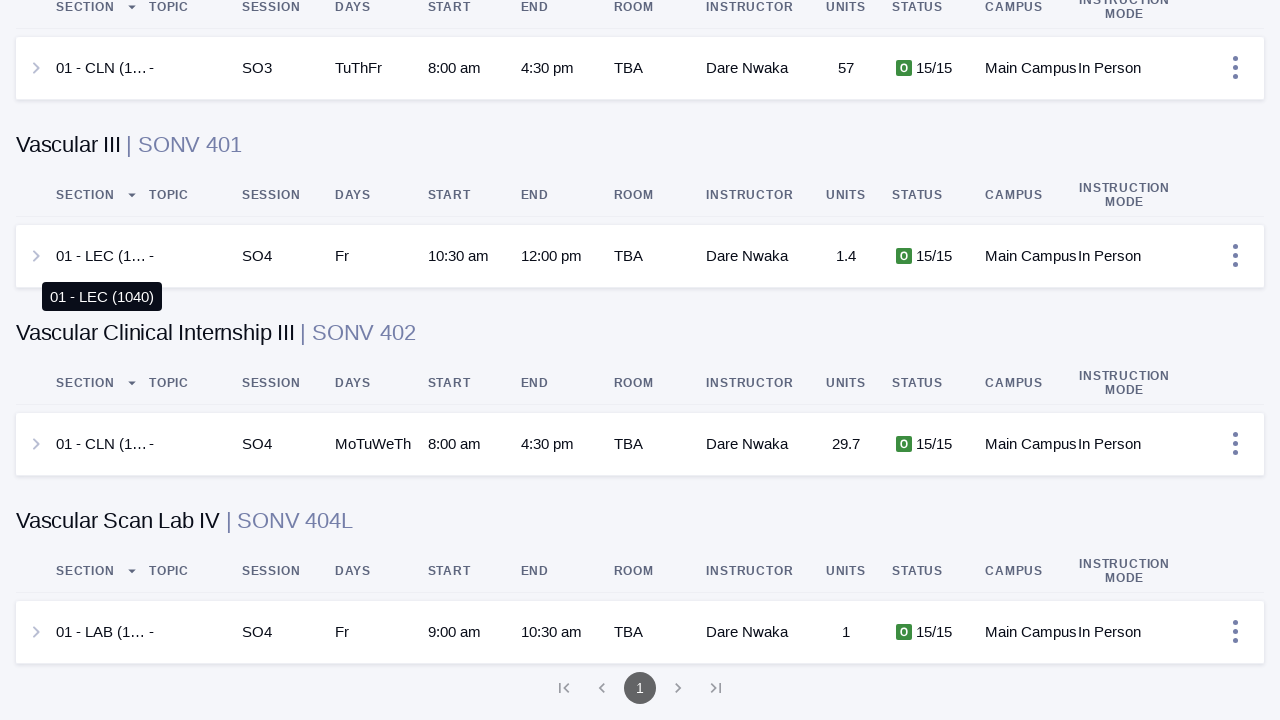

Pressed PageDown to scroll through results (scroll 96/200)
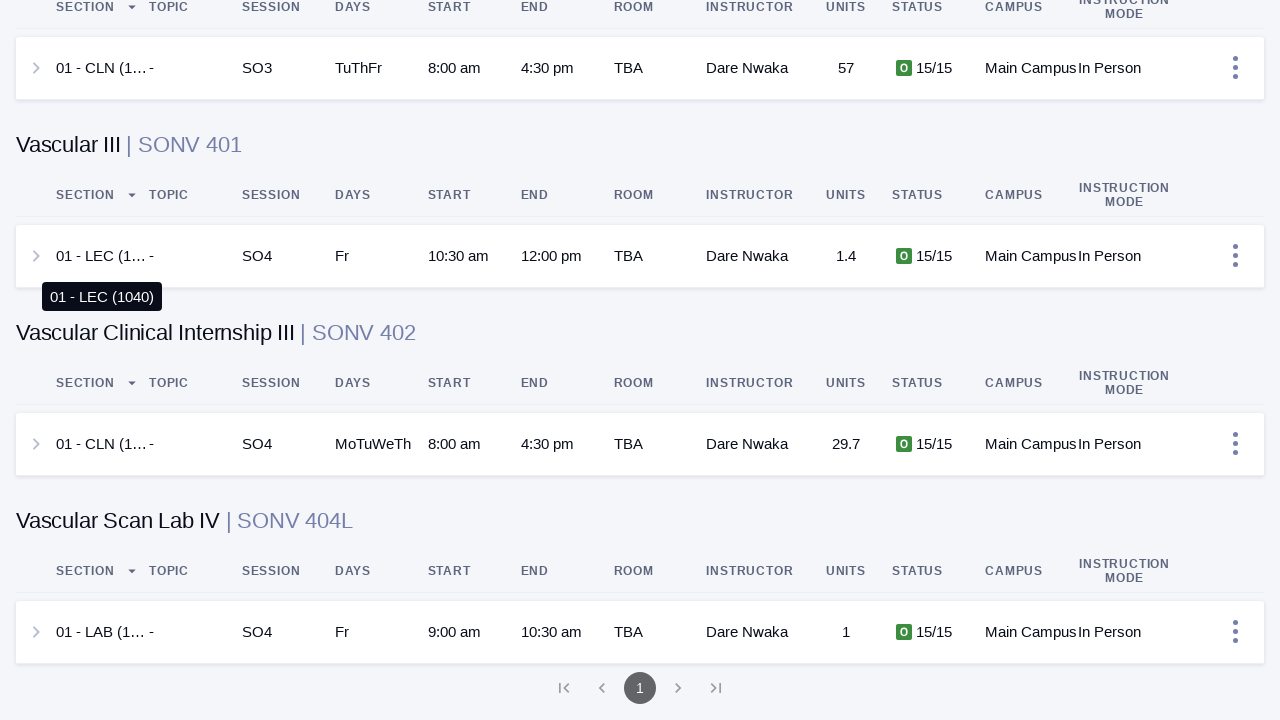

Pressed PageDown to scroll through results (scroll 97/200)
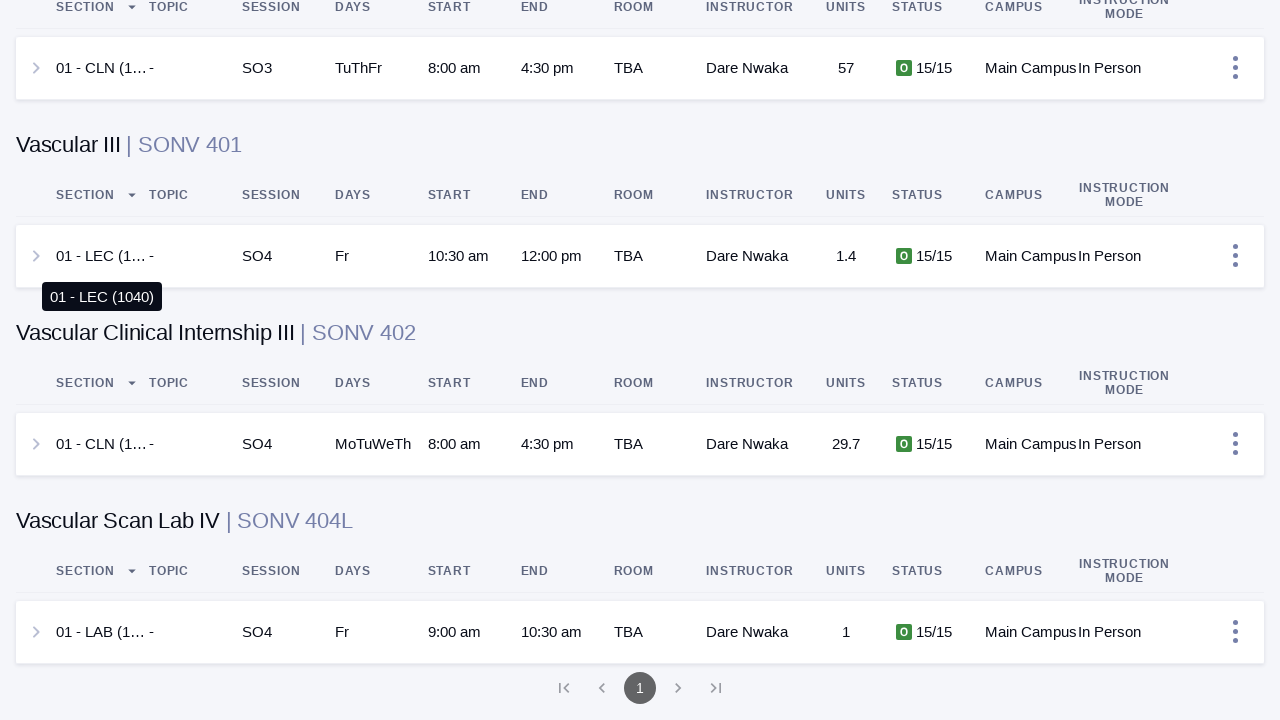

Pressed PageDown to scroll through results (scroll 98/200)
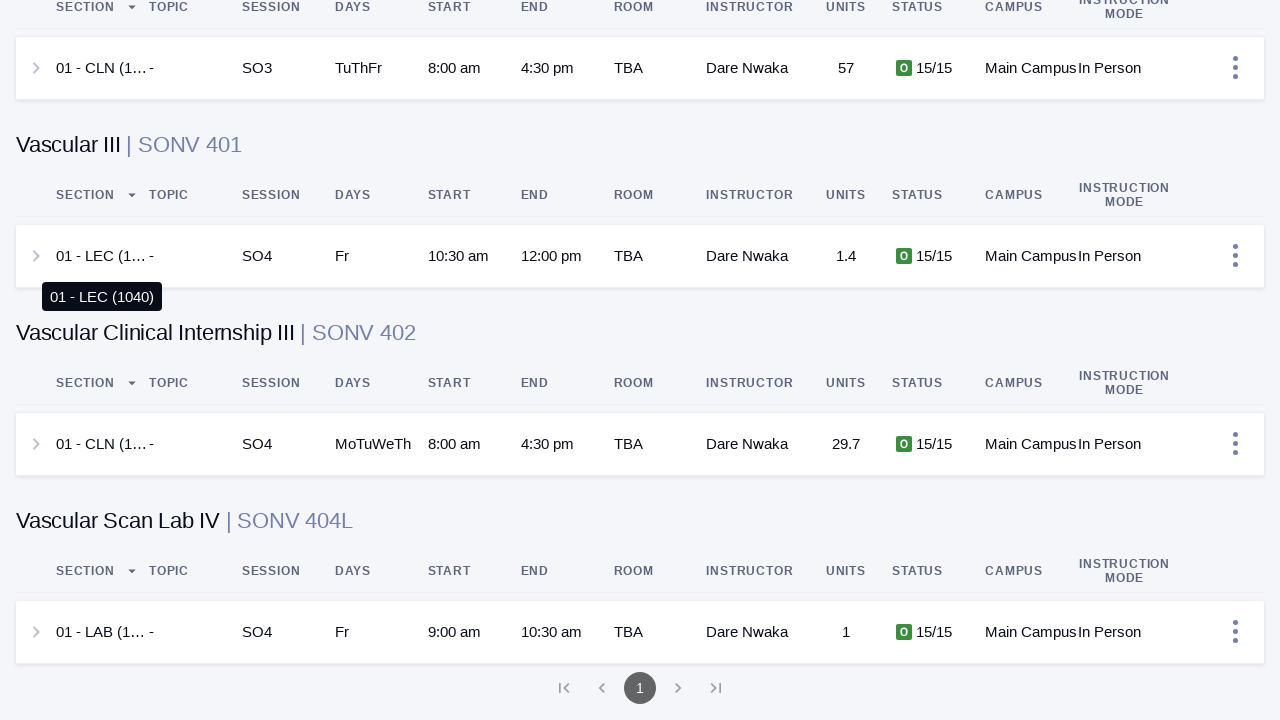

Pressed PageDown to scroll through results (scroll 99/200)
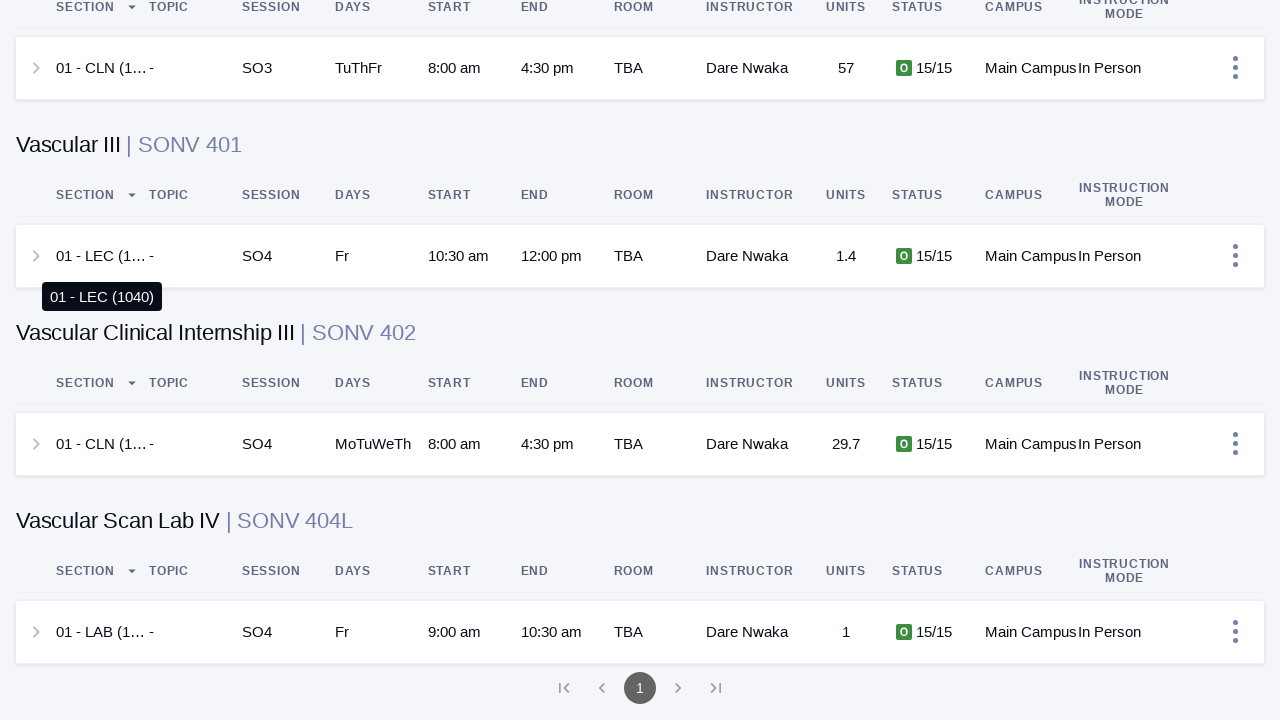

Waited 5 seconds for content to load after 99 scrolls
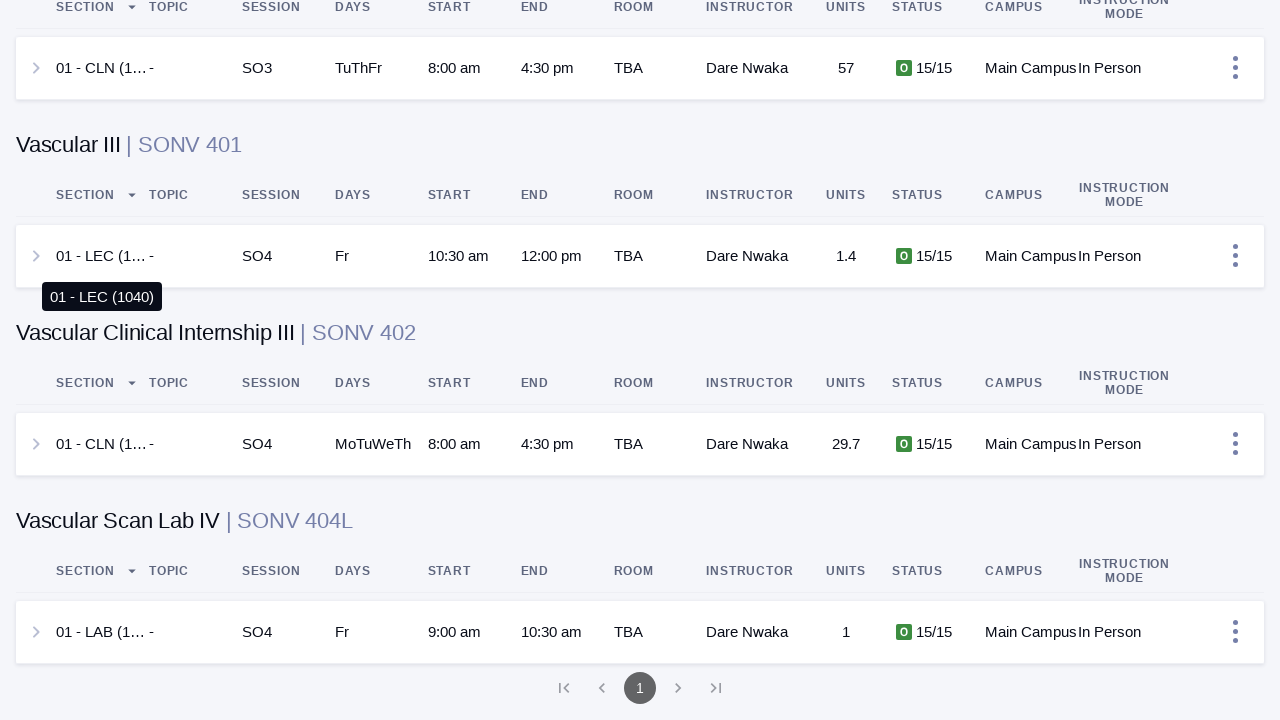

Pressed PageDown to scroll through results (scroll 100/200)
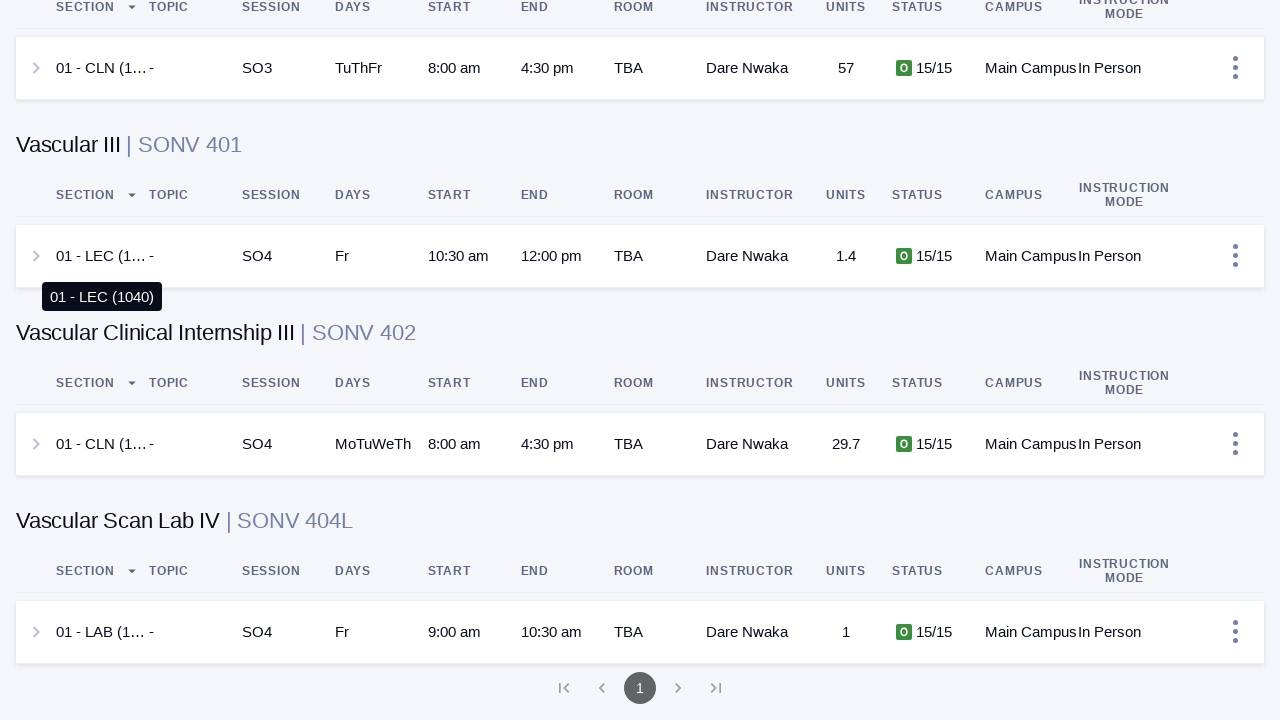

Pressed PageDown to scroll through results (scroll 101/200)
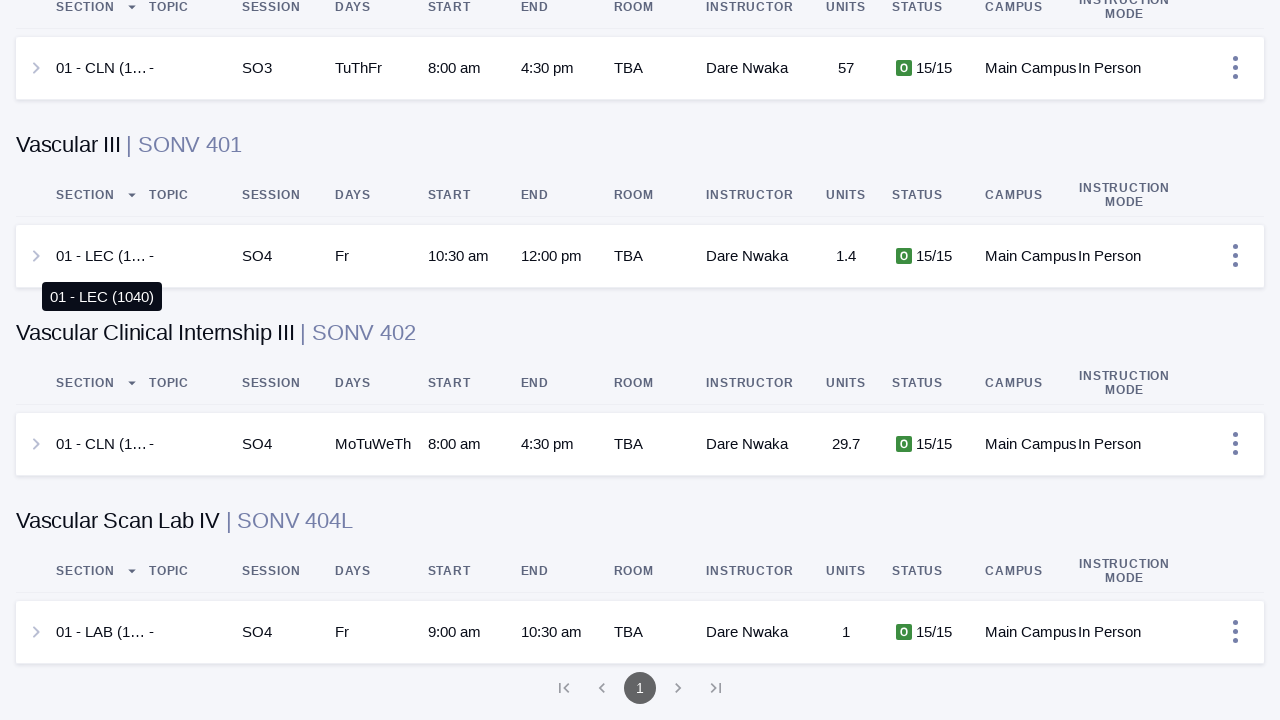

Pressed PageDown to scroll through results (scroll 102/200)
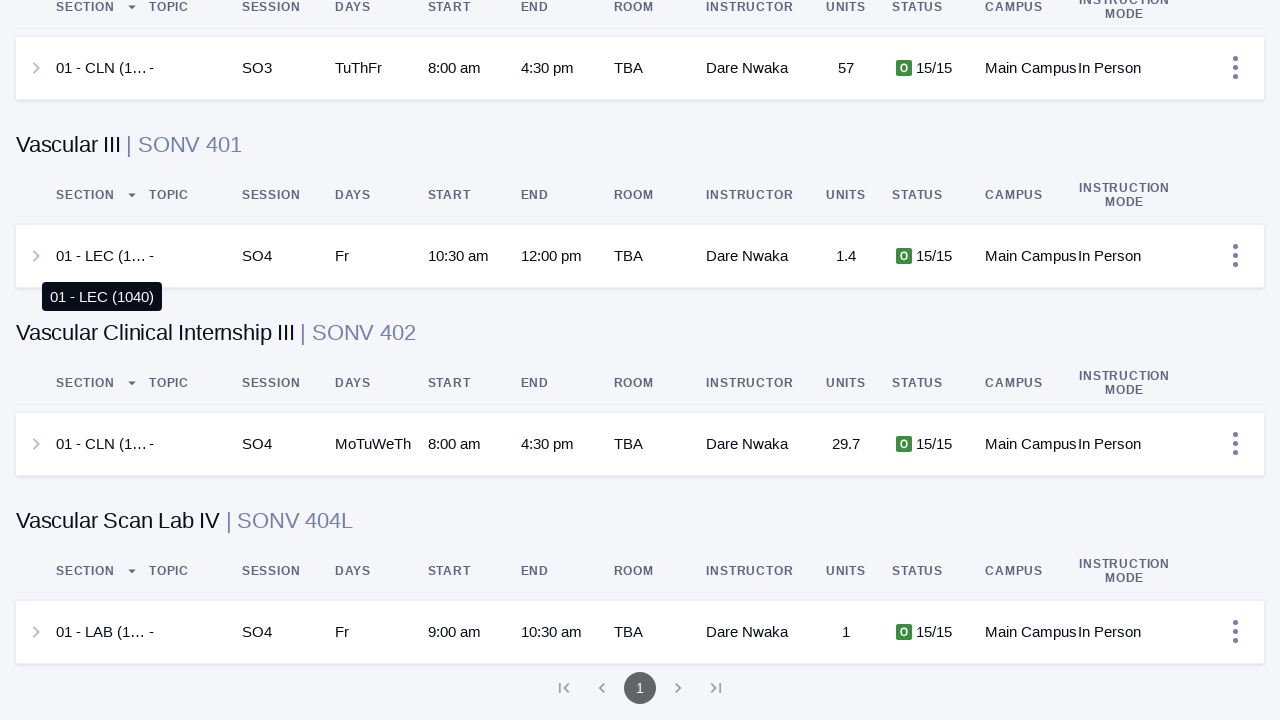

Pressed PageDown to scroll through results (scroll 103/200)
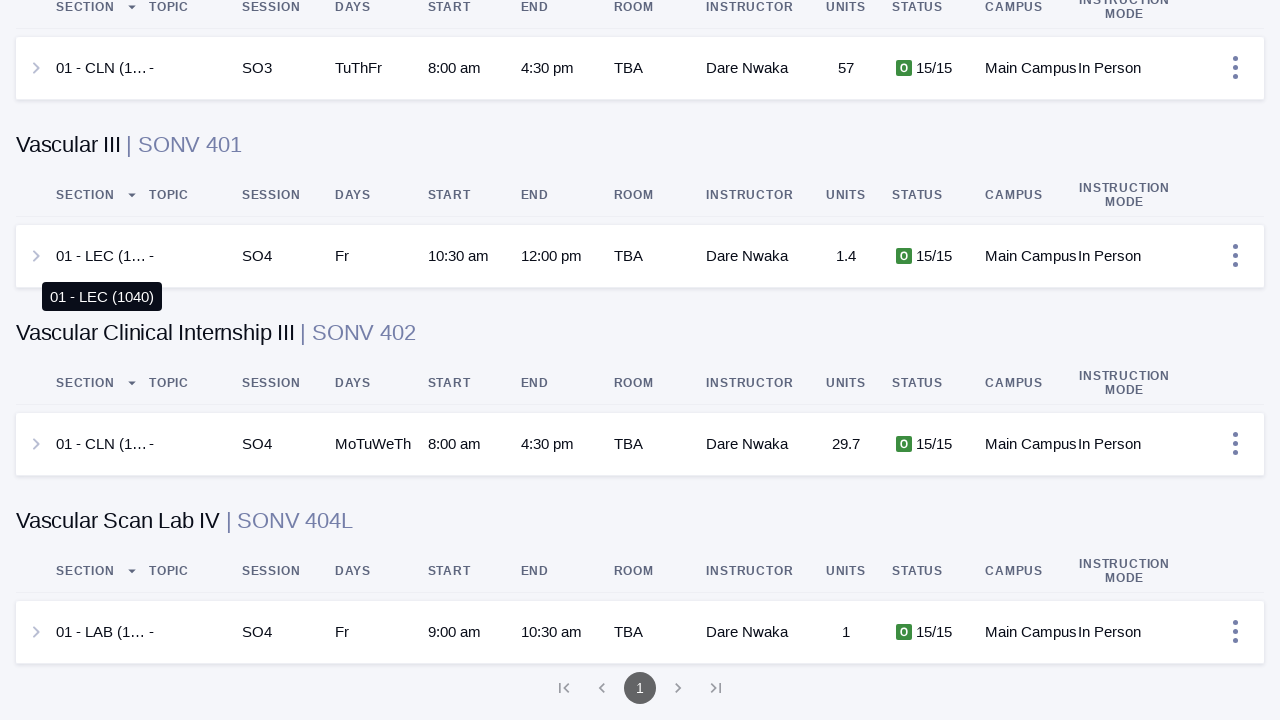

Pressed PageDown to scroll through results (scroll 104/200)
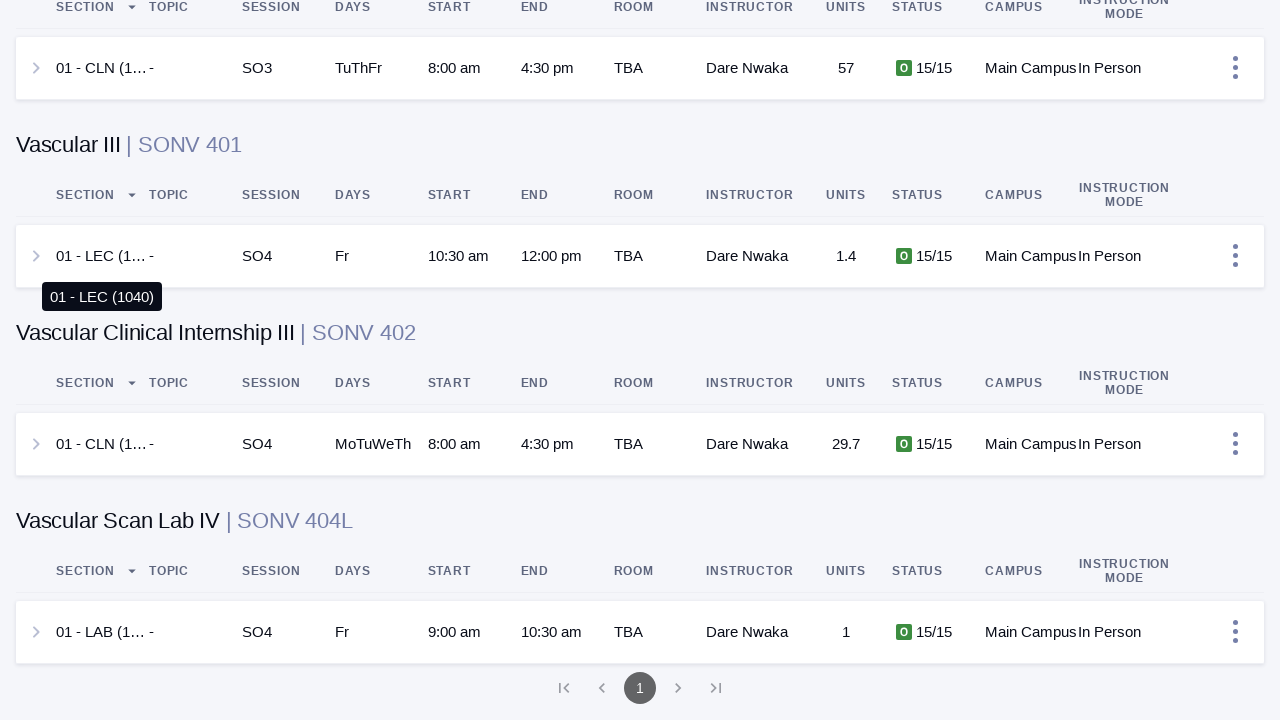

Pressed PageDown to scroll through results (scroll 105/200)
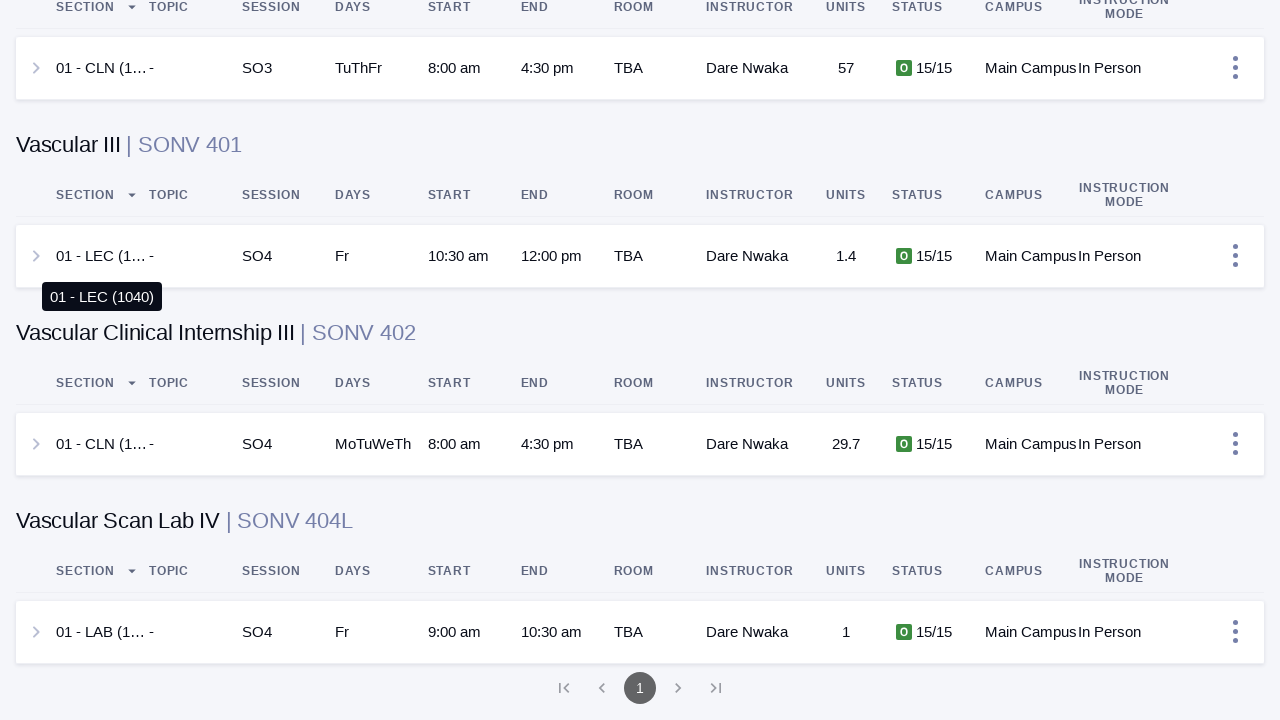

Pressed PageDown to scroll through results (scroll 106/200)
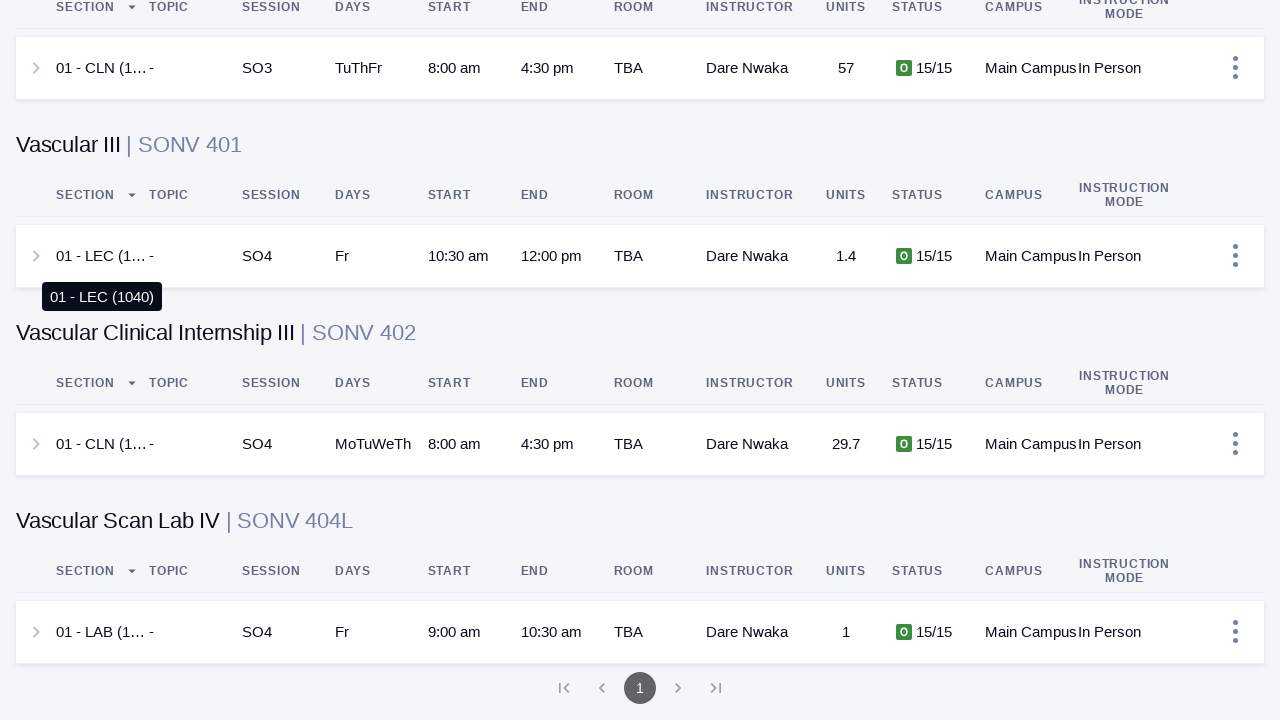

Pressed PageDown to scroll through results (scroll 107/200)
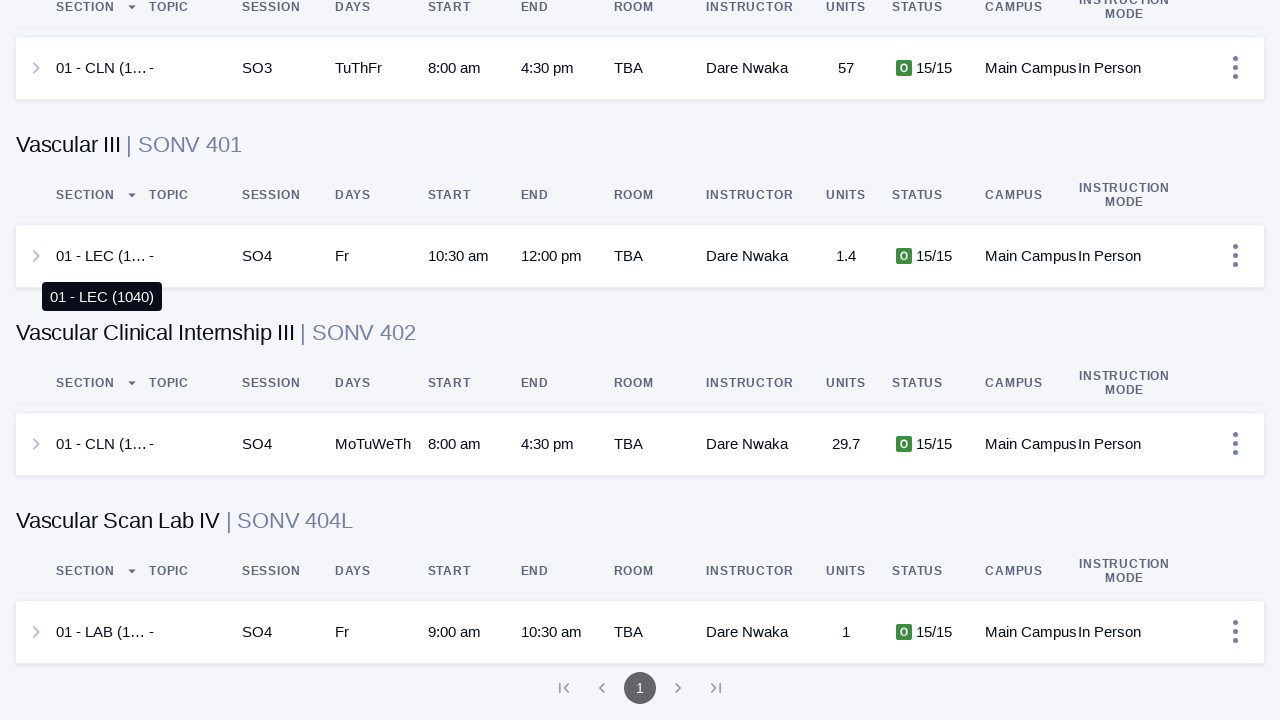

Pressed PageDown to scroll through results (scroll 108/200)
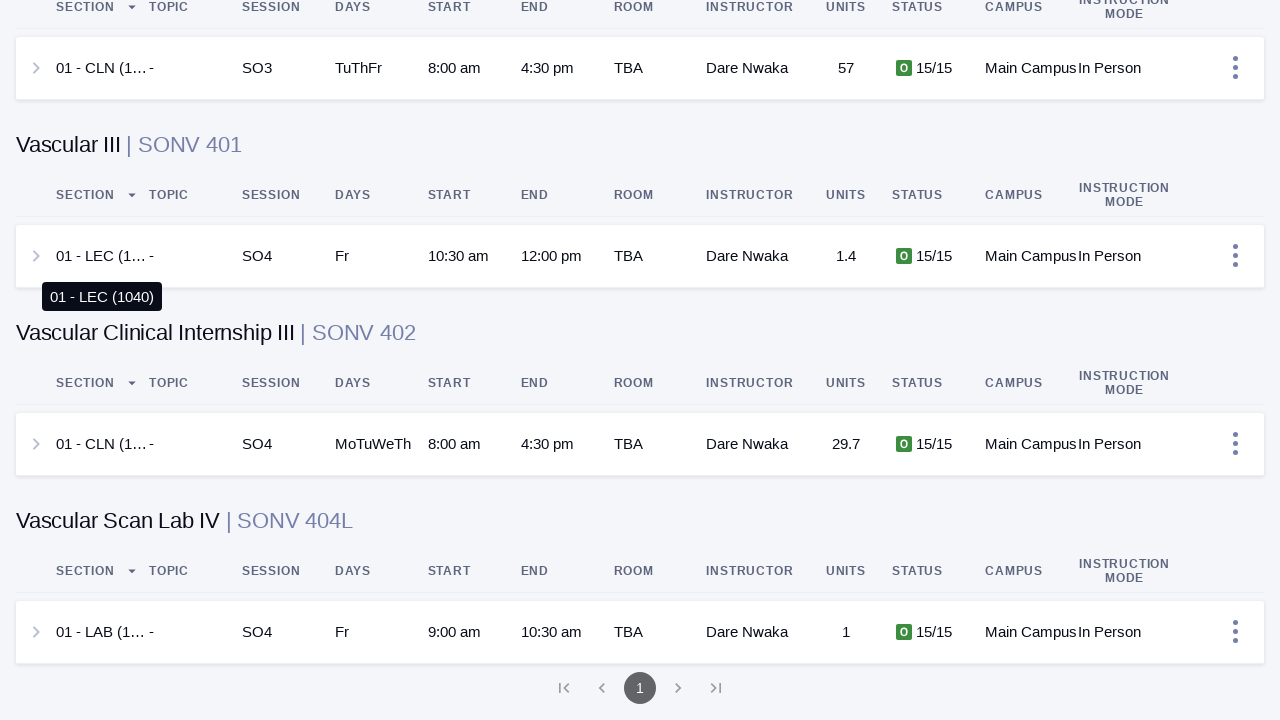

Pressed PageDown to scroll through results (scroll 109/200)
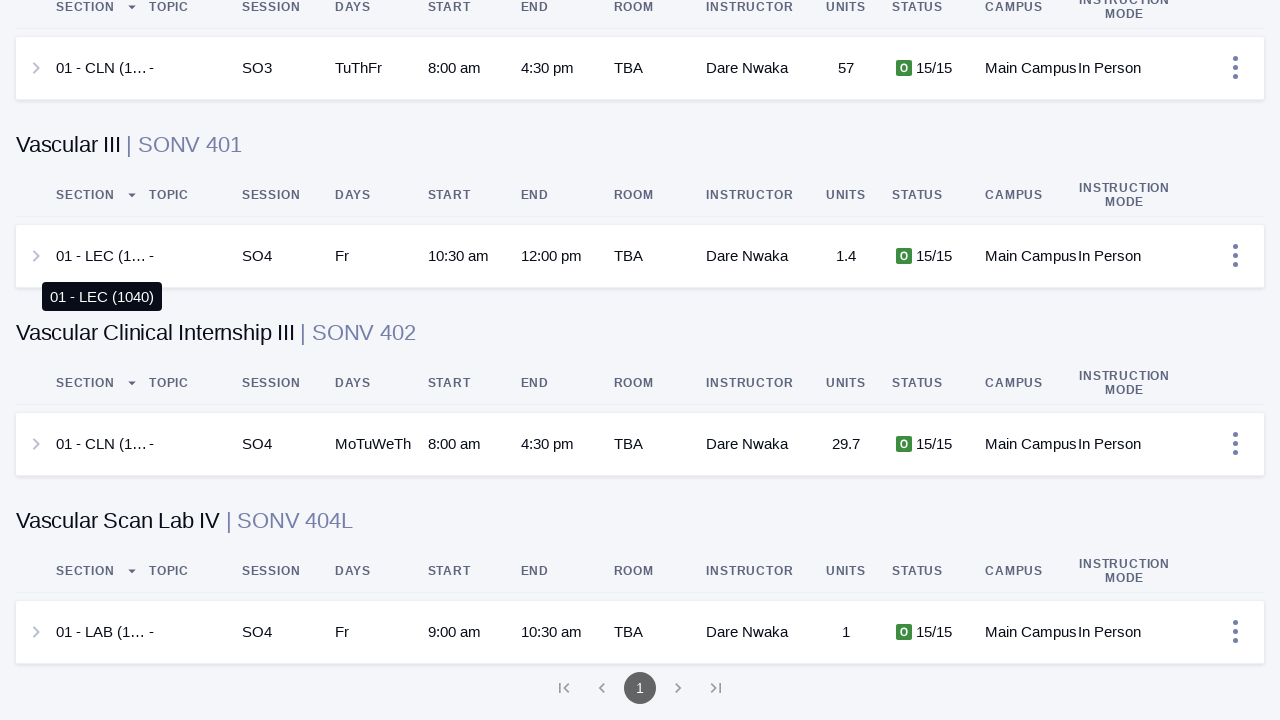

Pressed PageDown to scroll through results (scroll 110/200)
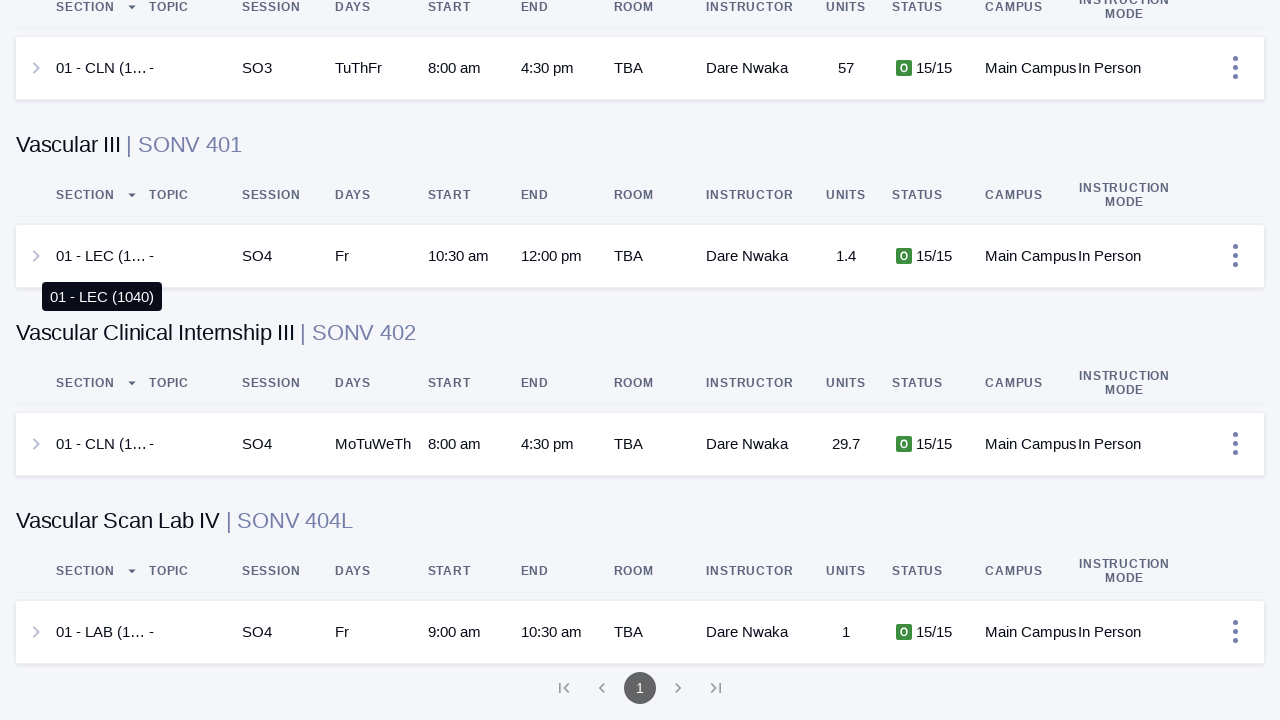

Waited 5 seconds for content to load after 110 scrolls
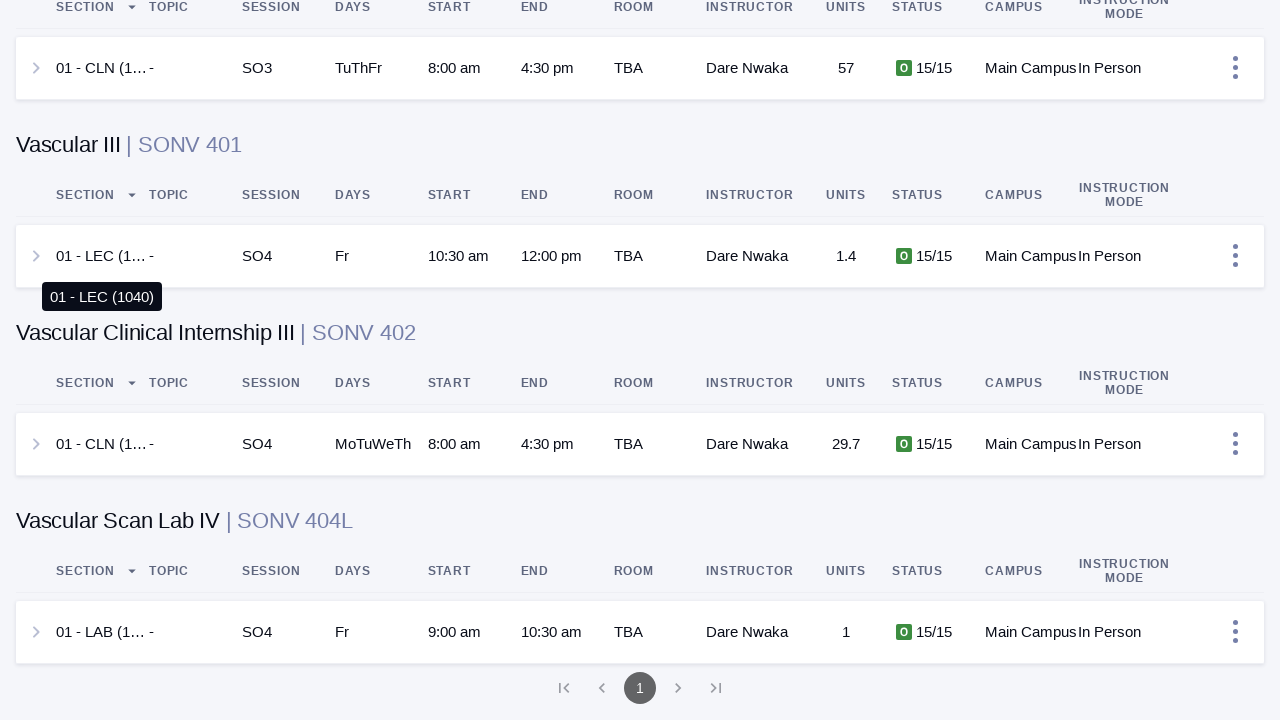

Pressed PageDown to scroll through results (scroll 111/200)
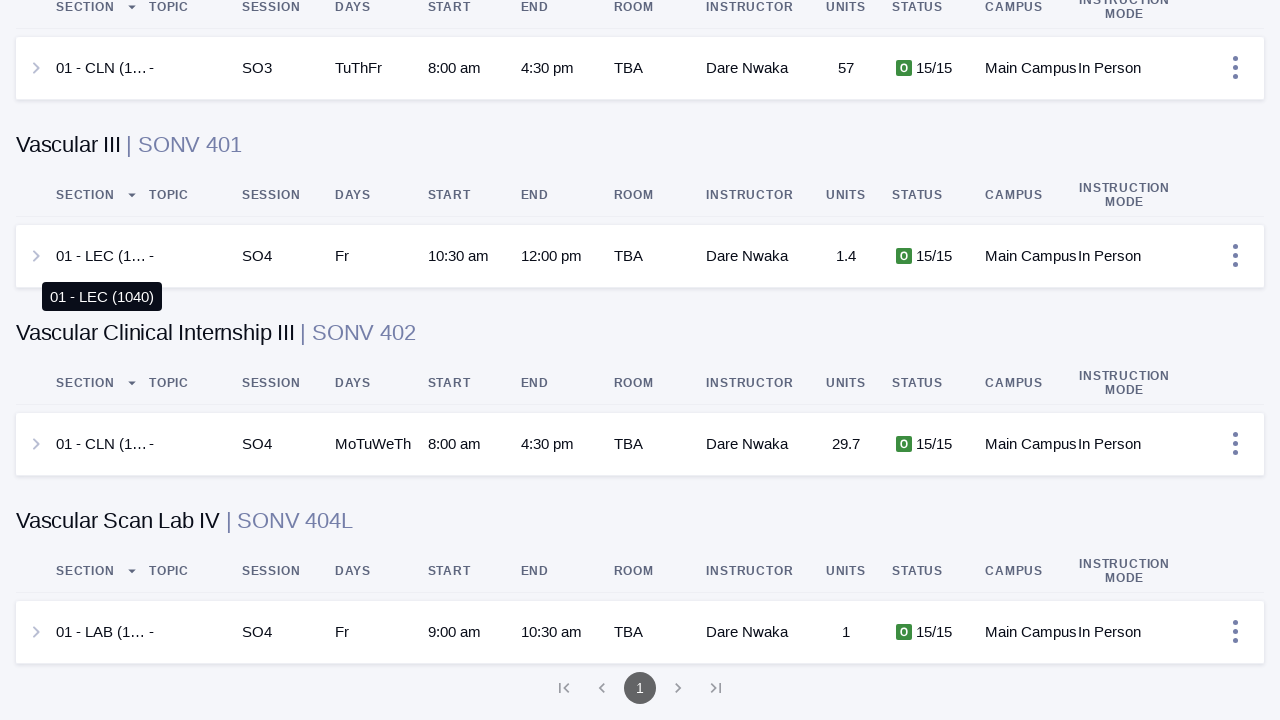

Pressed PageDown to scroll through results (scroll 112/200)
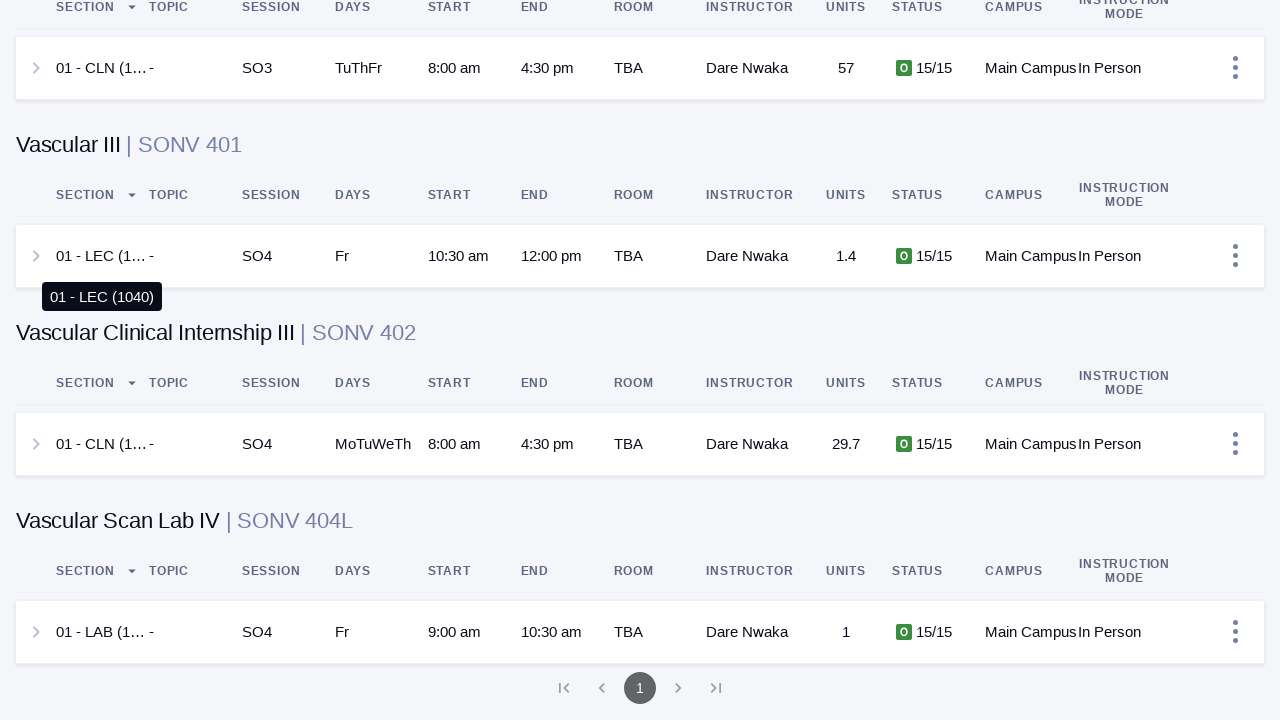

Pressed PageDown to scroll through results (scroll 113/200)
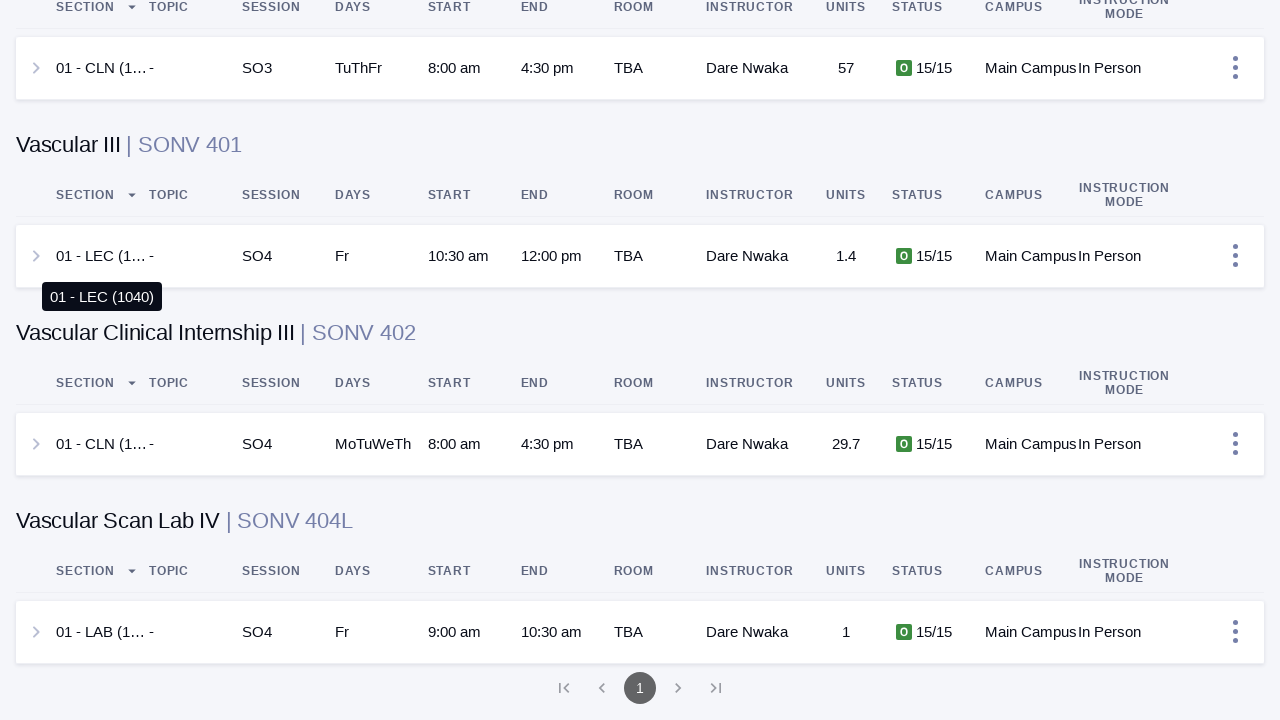

Pressed PageDown to scroll through results (scroll 114/200)
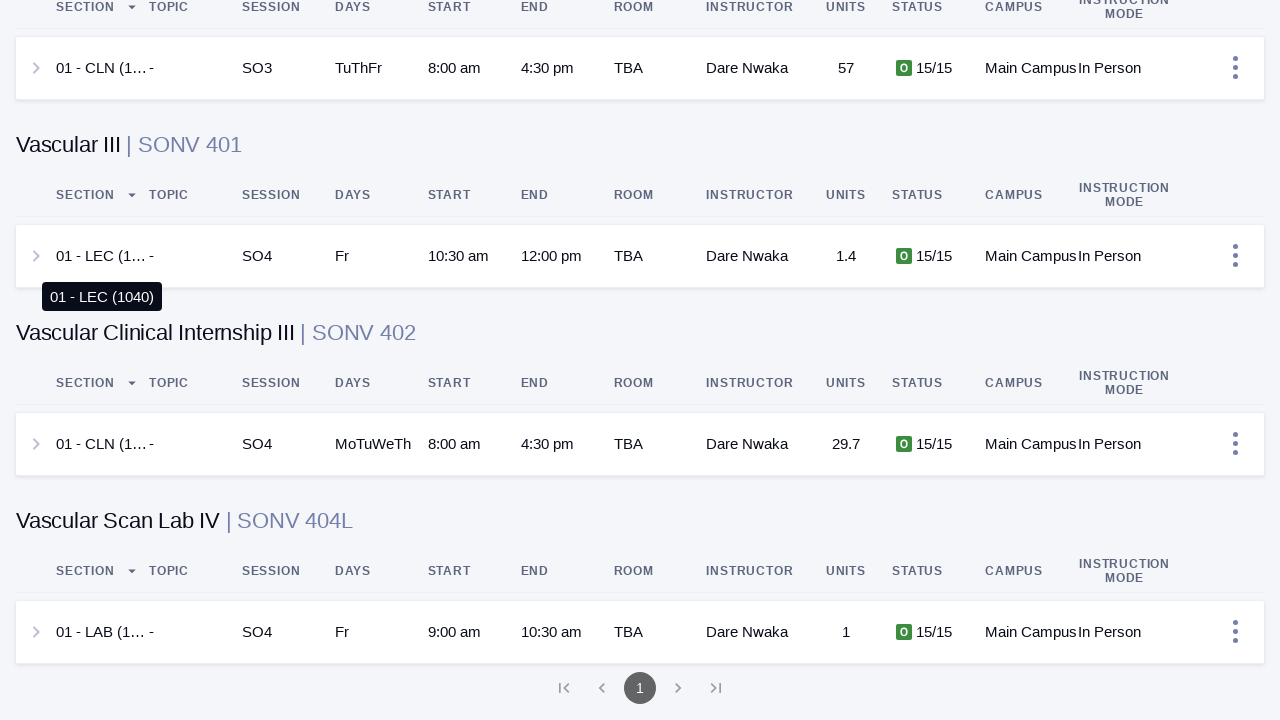

Pressed PageDown to scroll through results (scroll 115/200)
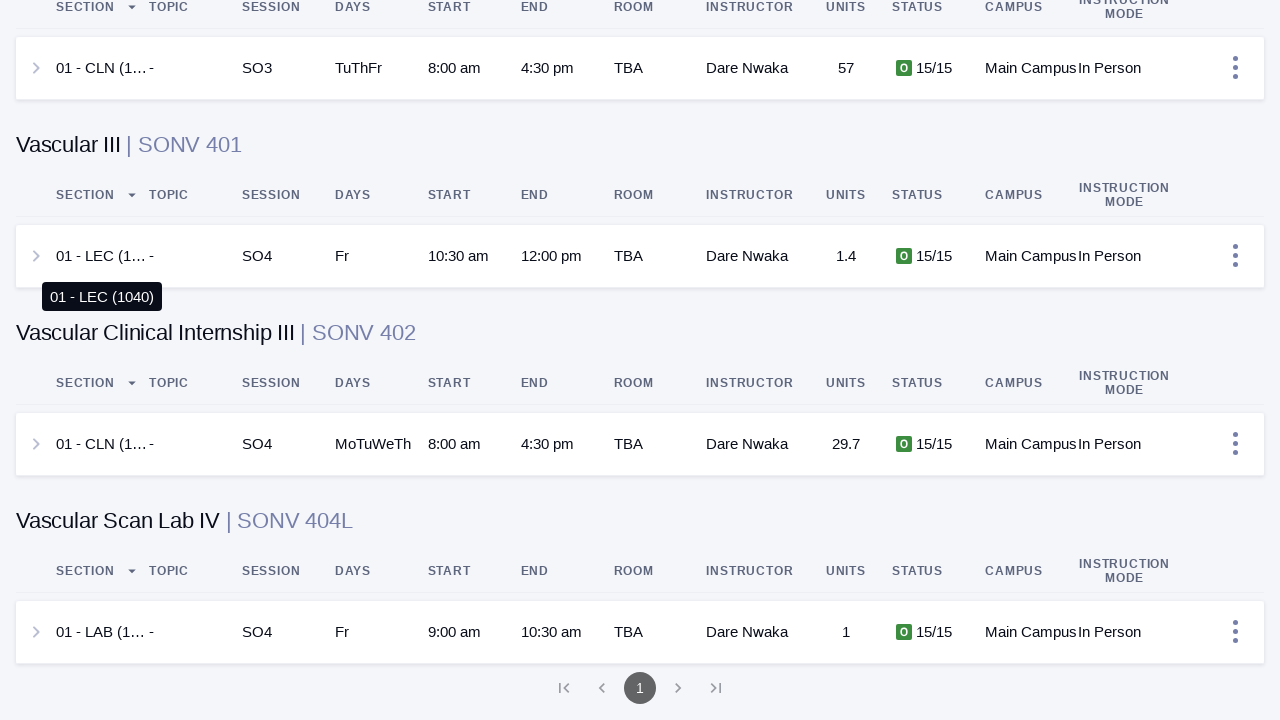

Pressed PageDown to scroll through results (scroll 116/200)
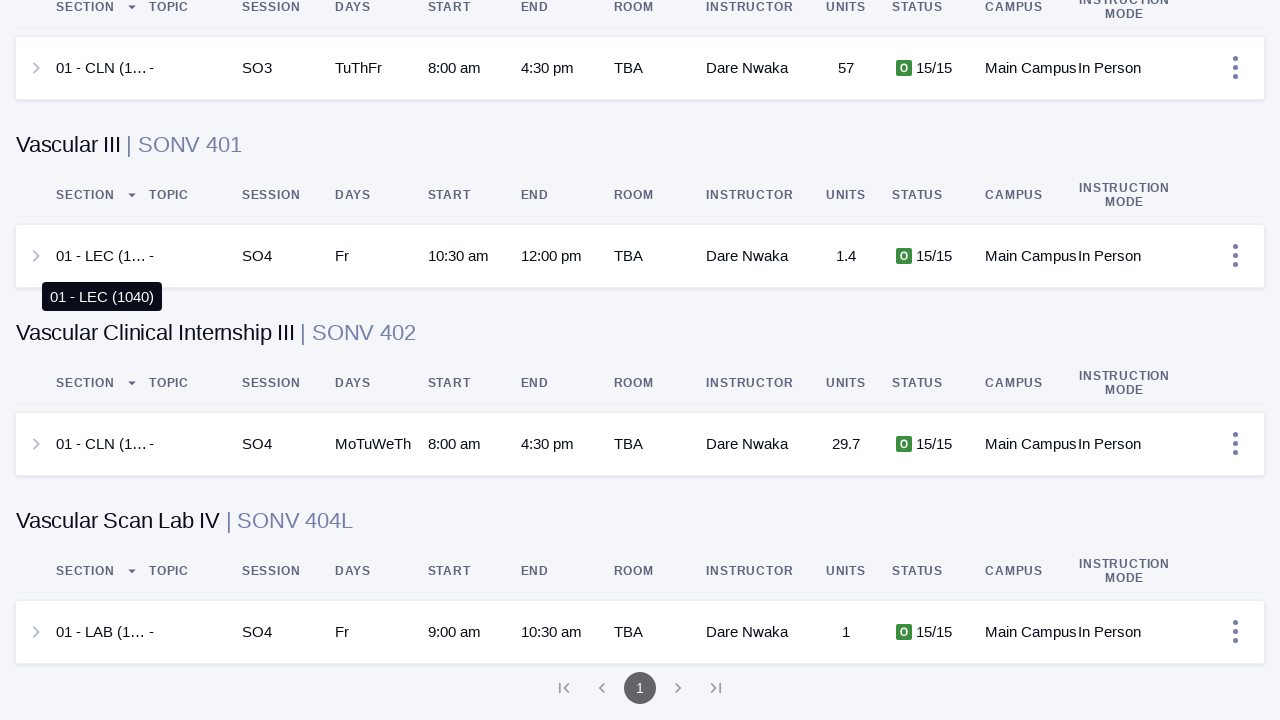

Pressed PageDown to scroll through results (scroll 117/200)
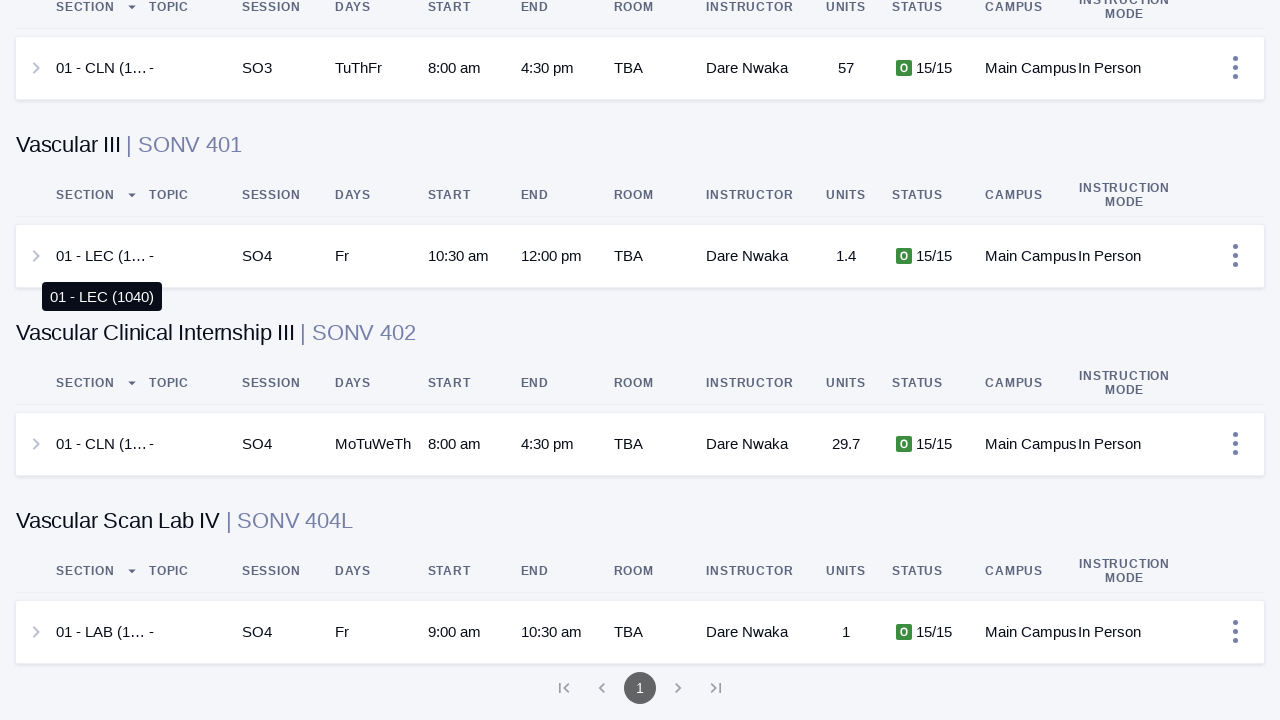

Pressed PageDown to scroll through results (scroll 118/200)
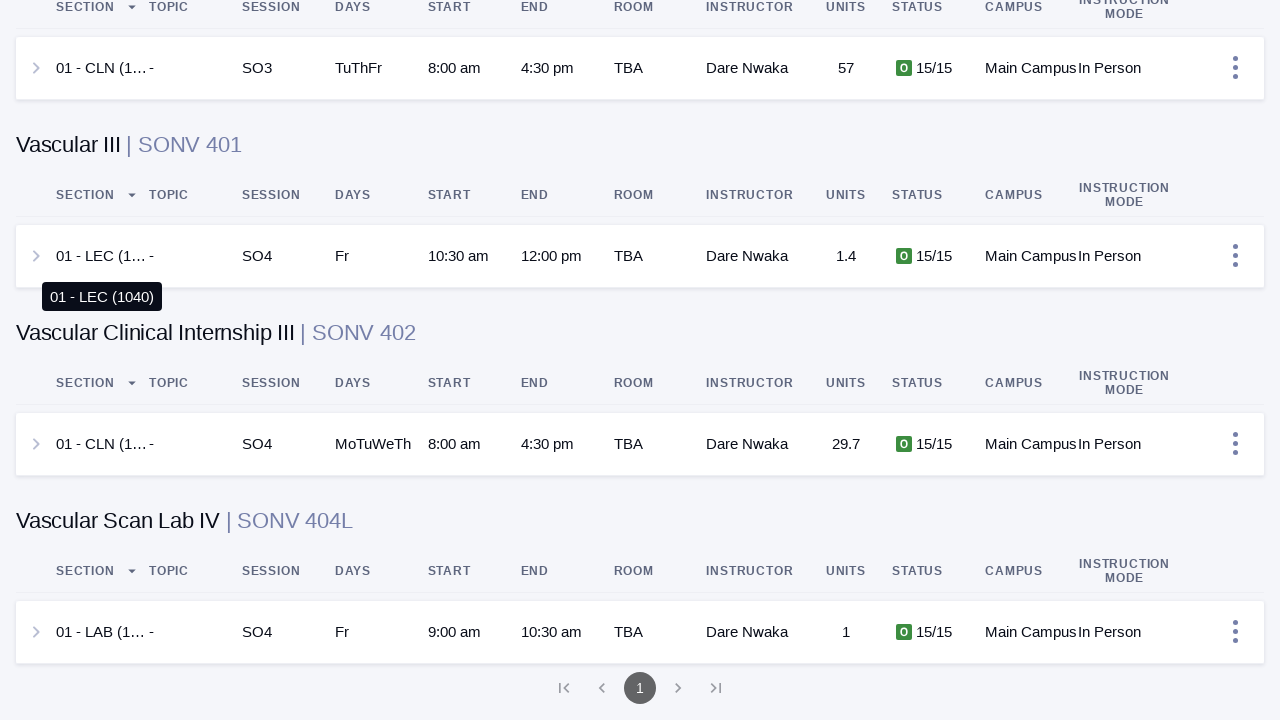

Pressed PageDown to scroll through results (scroll 119/200)
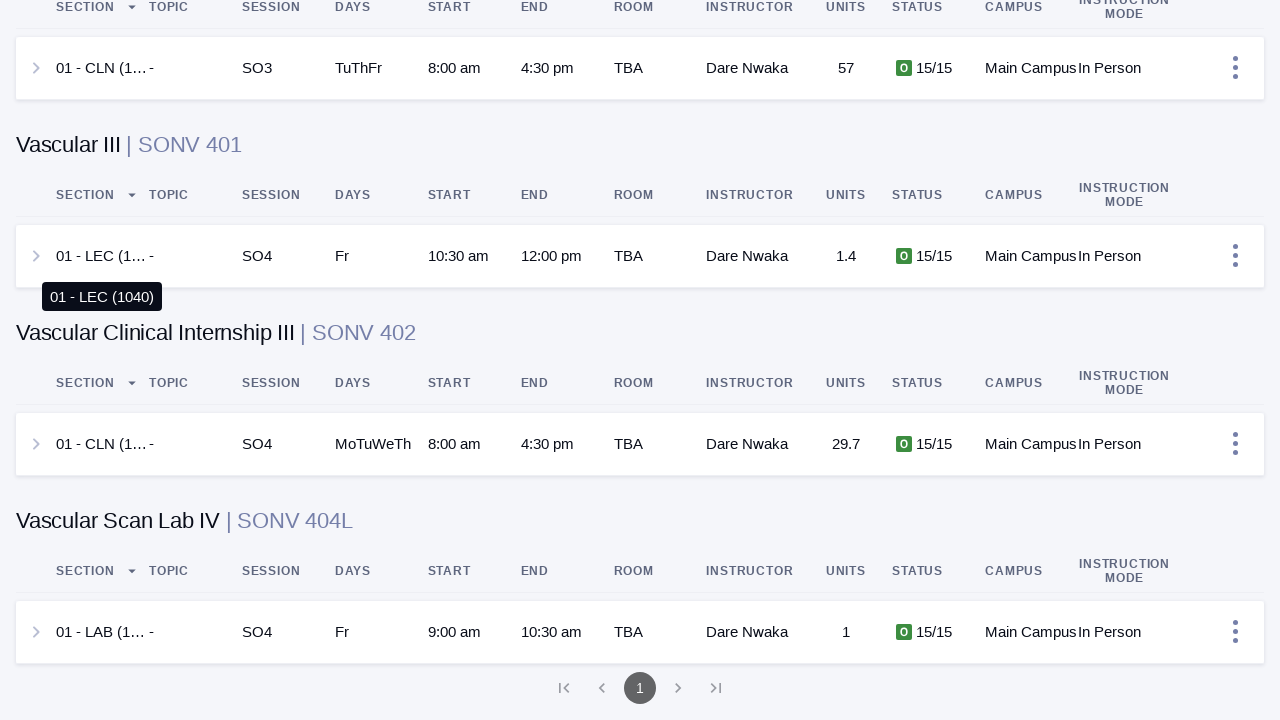

Pressed PageDown to scroll through results (scroll 120/200)
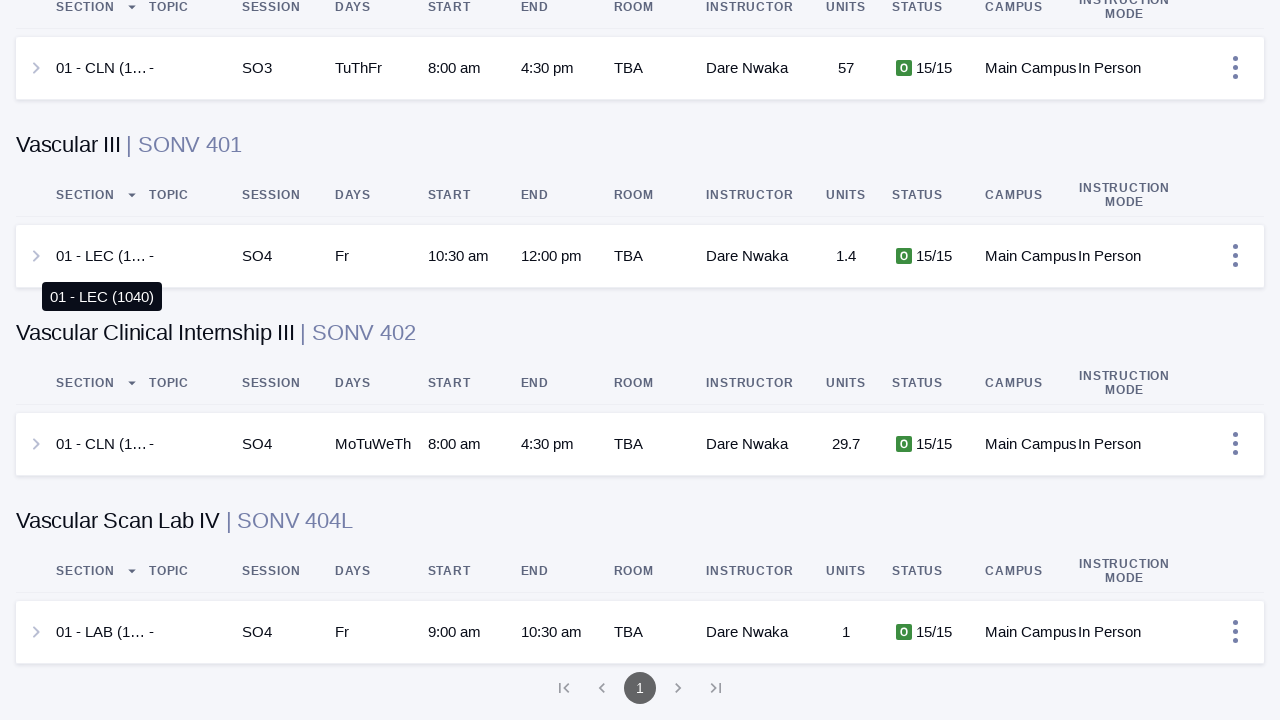

Pressed PageDown to scroll through results (scroll 121/200)
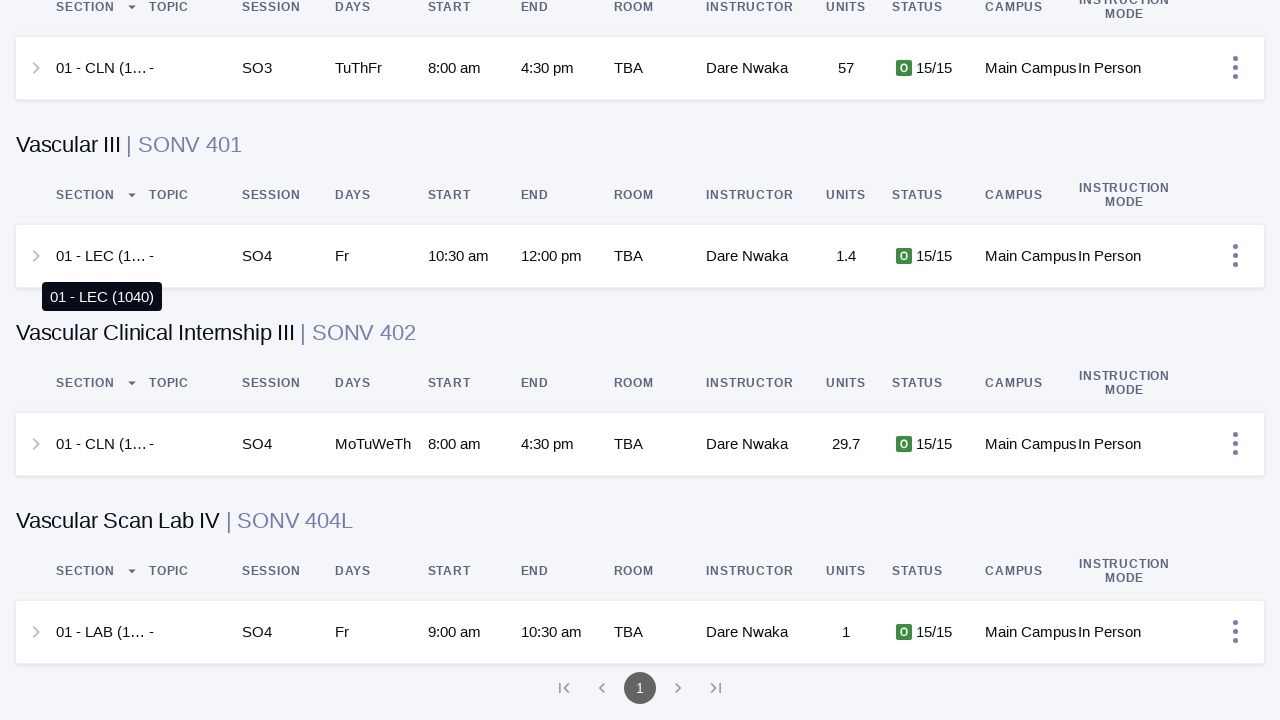

Waited 5 seconds for content to load after 121 scrolls
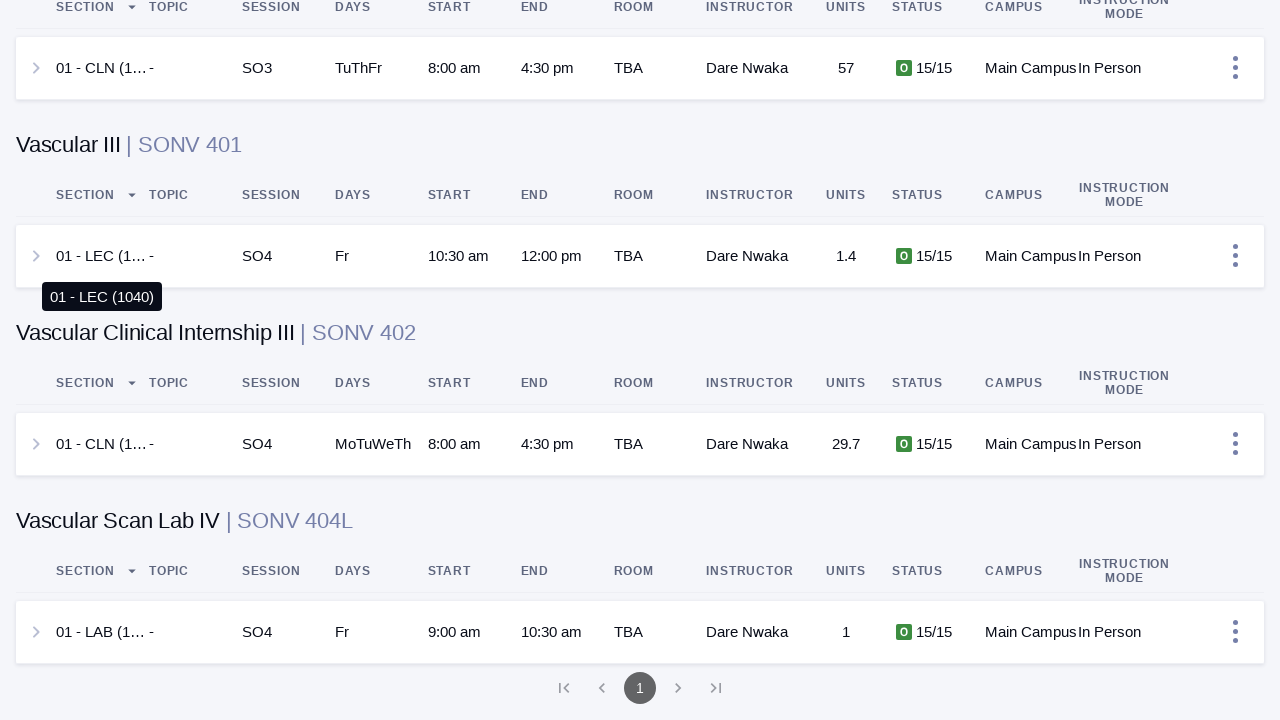

Pressed PageDown to scroll through results (scroll 122/200)
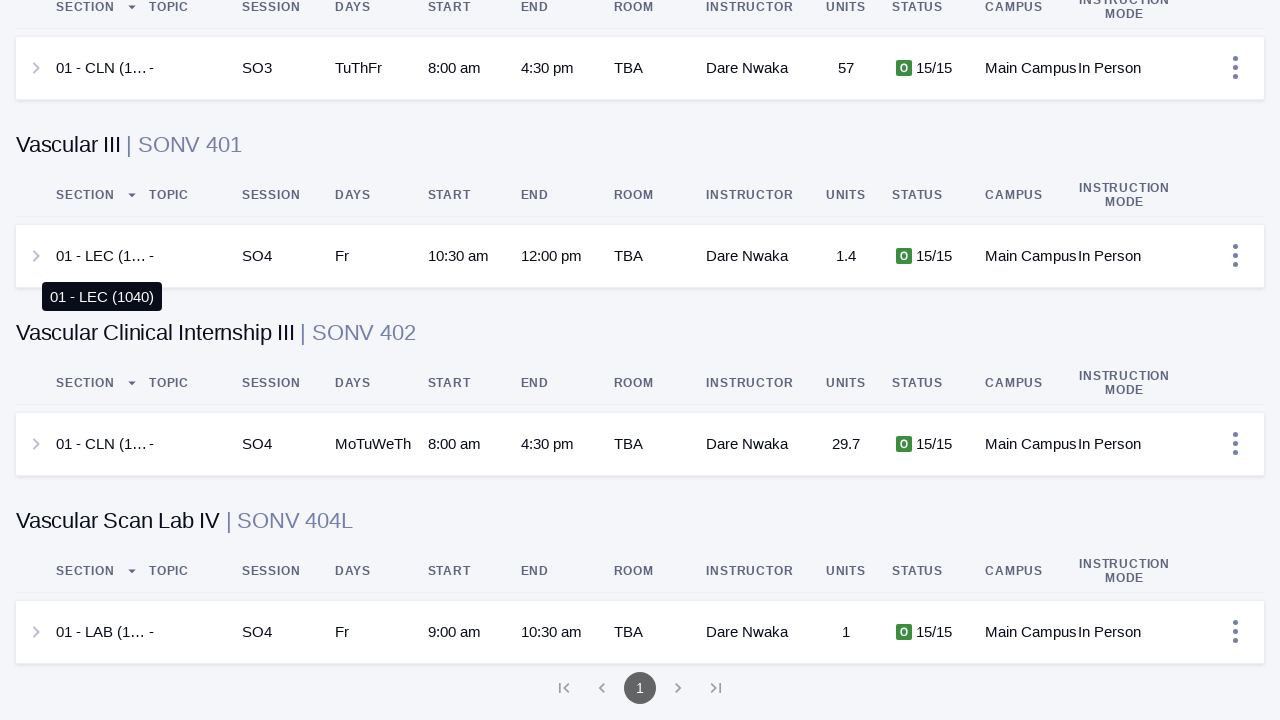

Pressed PageDown to scroll through results (scroll 123/200)
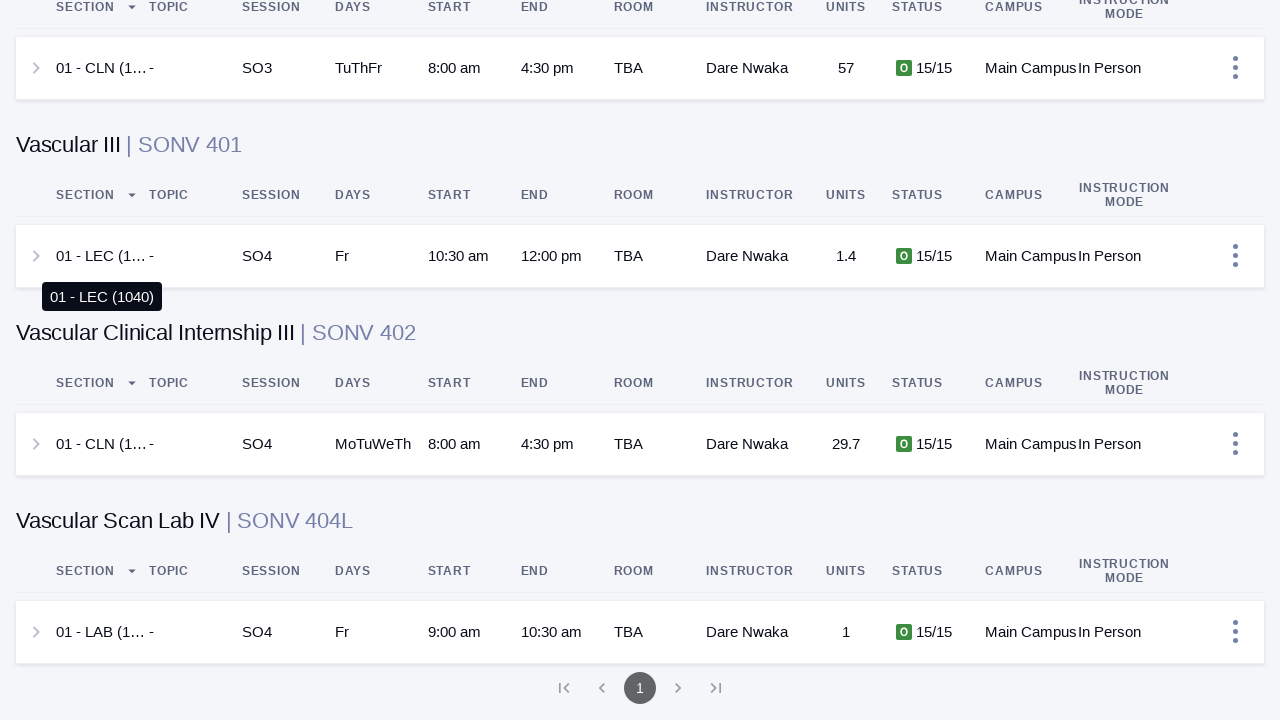

Pressed PageDown to scroll through results (scroll 124/200)
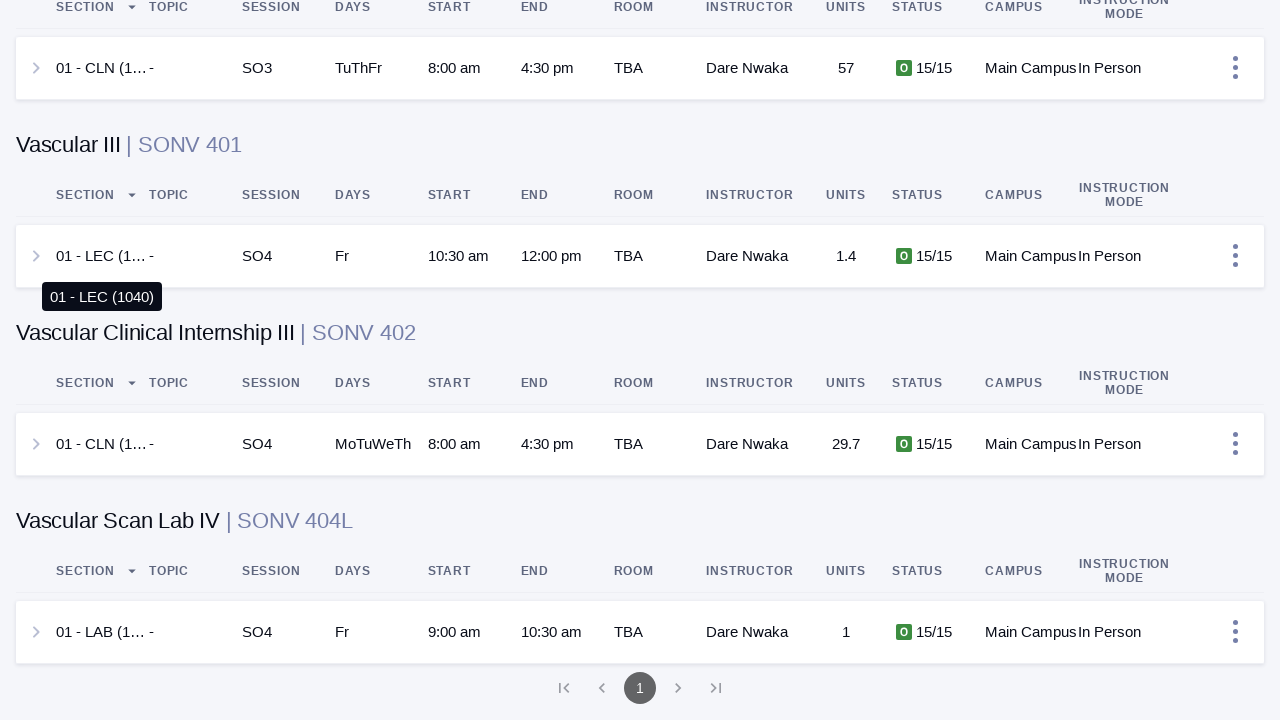

Pressed PageDown to scroll through results (scroll 125/200)
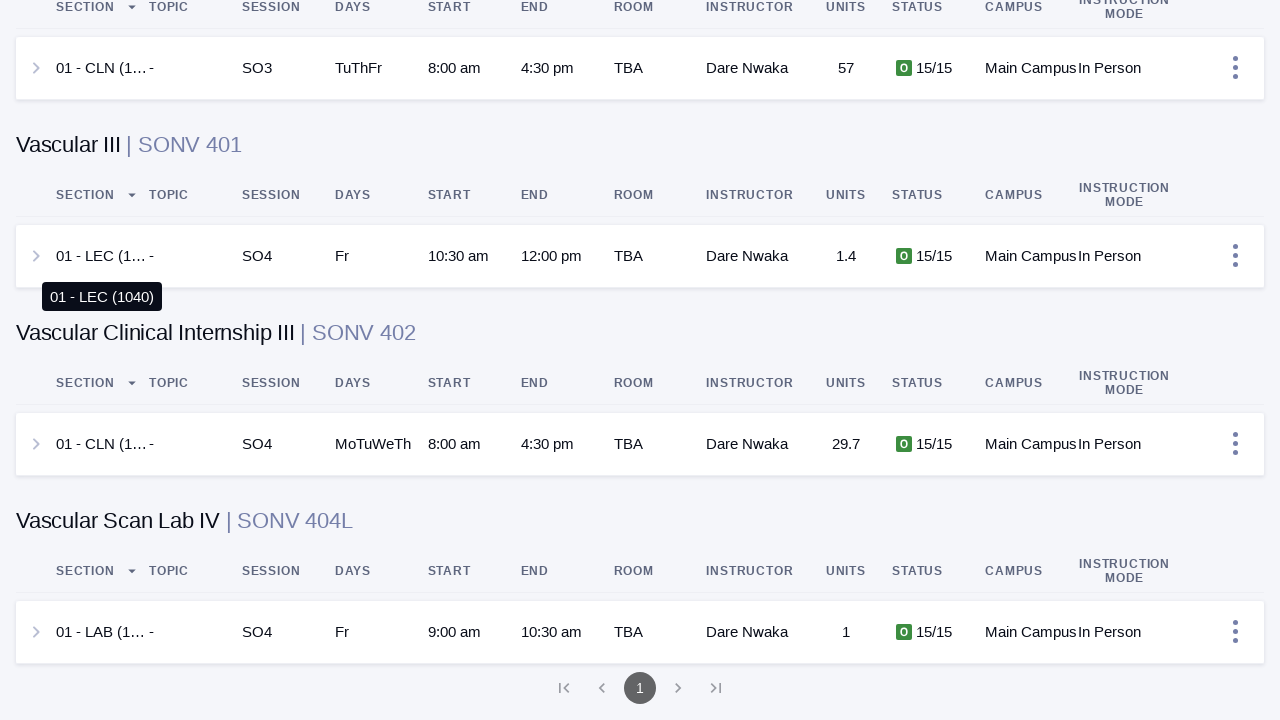

Pressed PageDown to scroll through results (scroll 126/200)
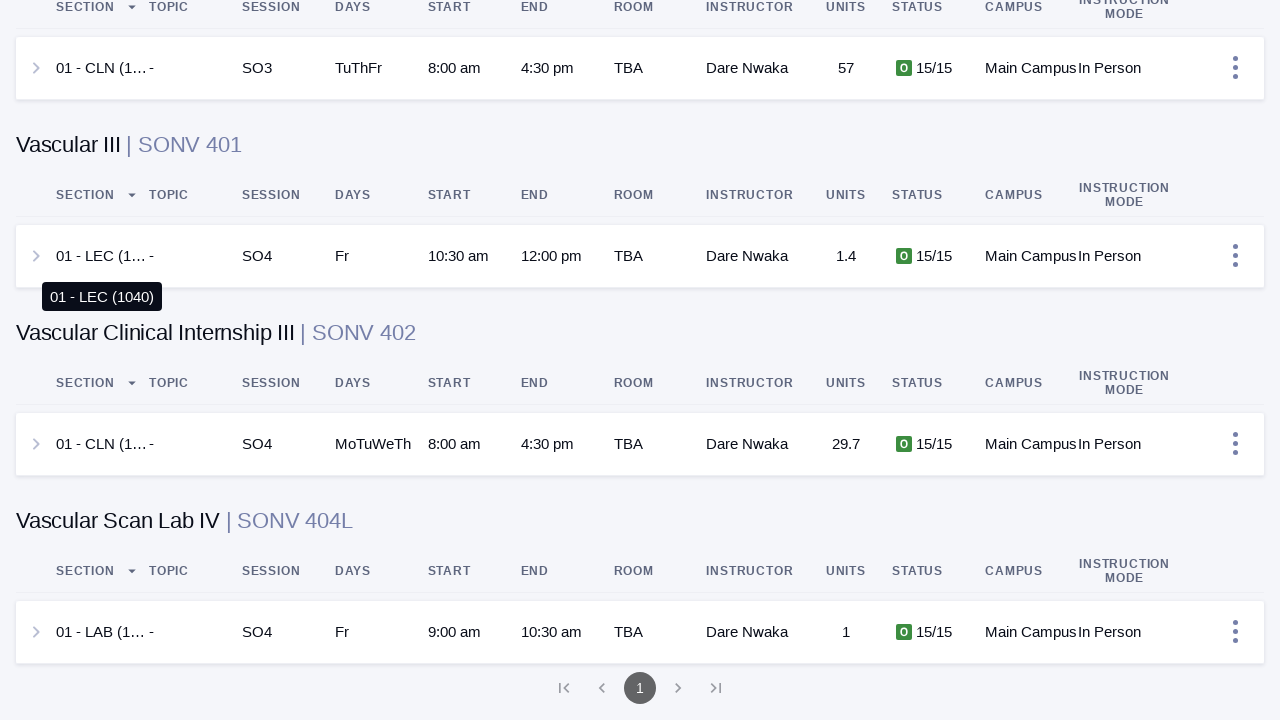

Pressed PageDown to scroll through results (scroll 127/200)
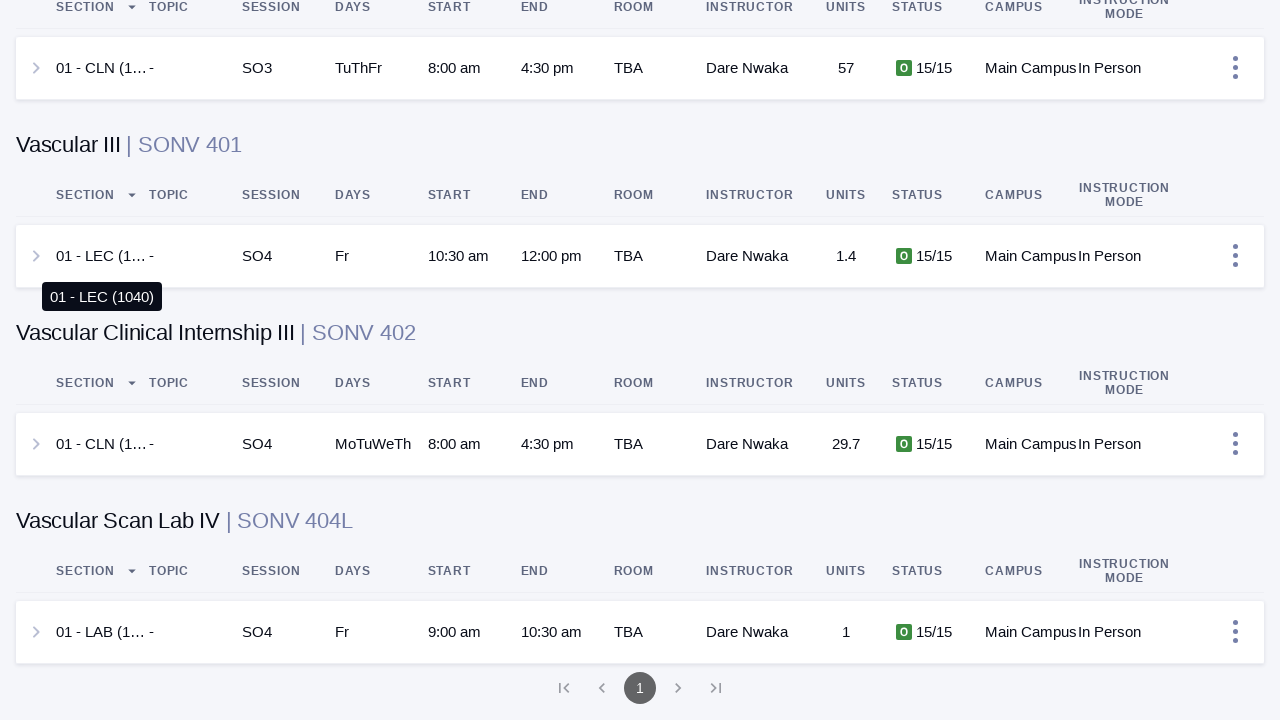

Pressed PageDown to scroll through results (scroll 128/200)
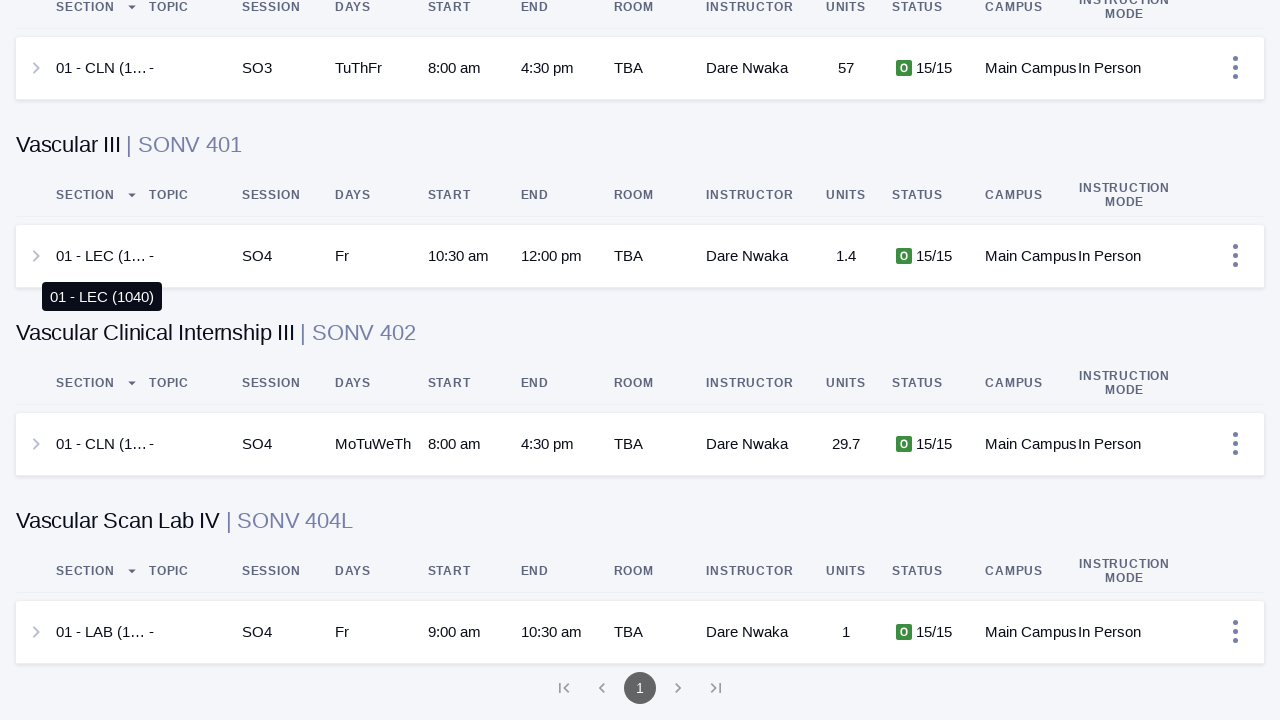

Pressed PageDown to scroll through results (scroll 129/200)
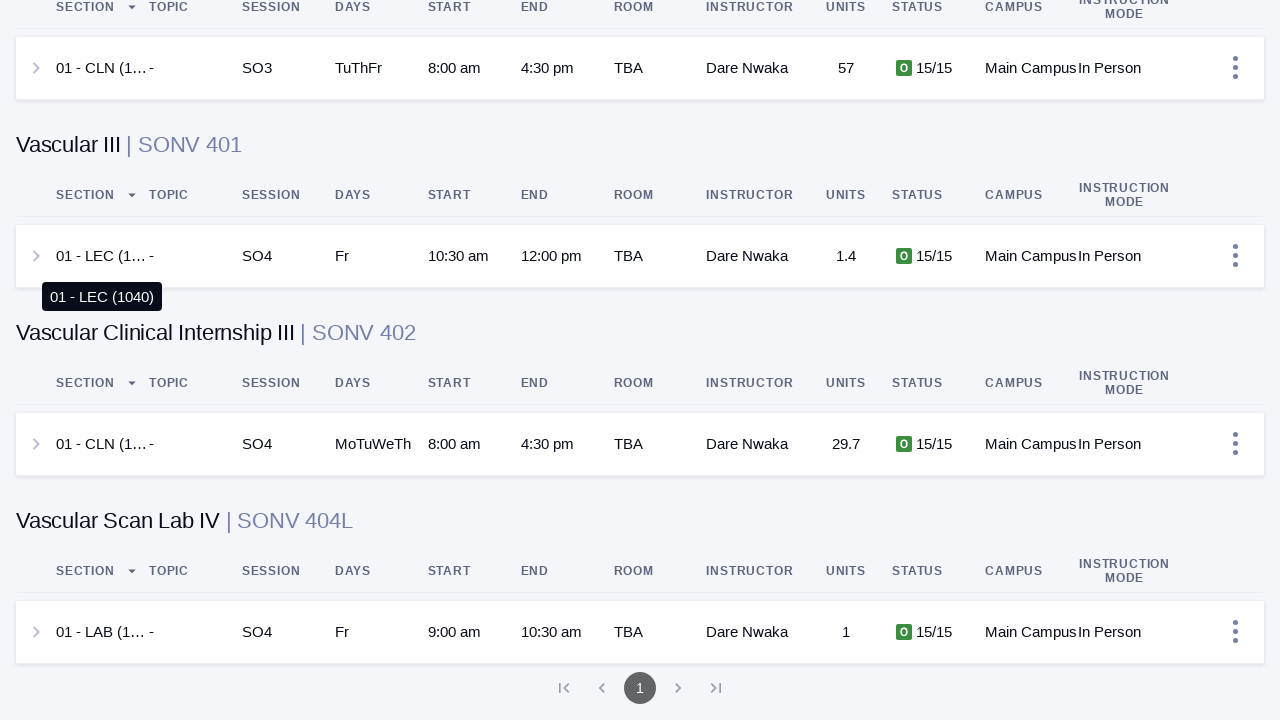

Pressed PageDown to scroll through results (scroll 130/200)
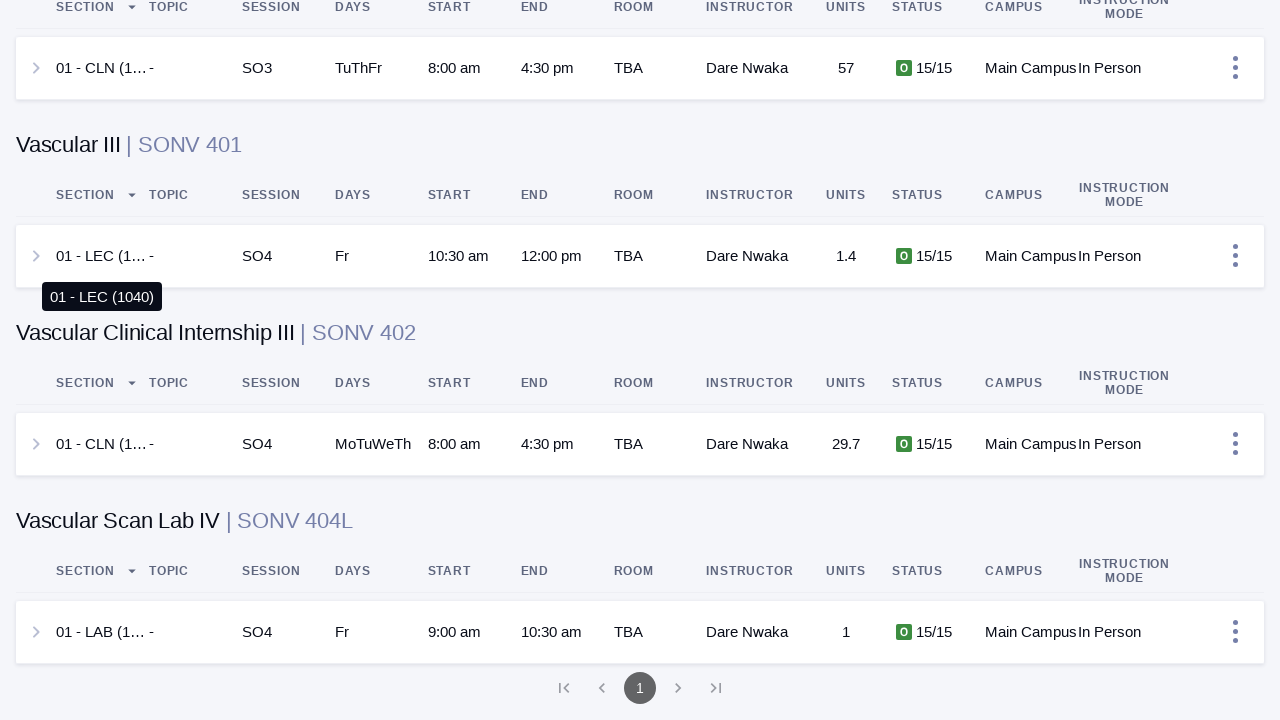

Pressed PageDown to scroll through results (scroll 131/200)
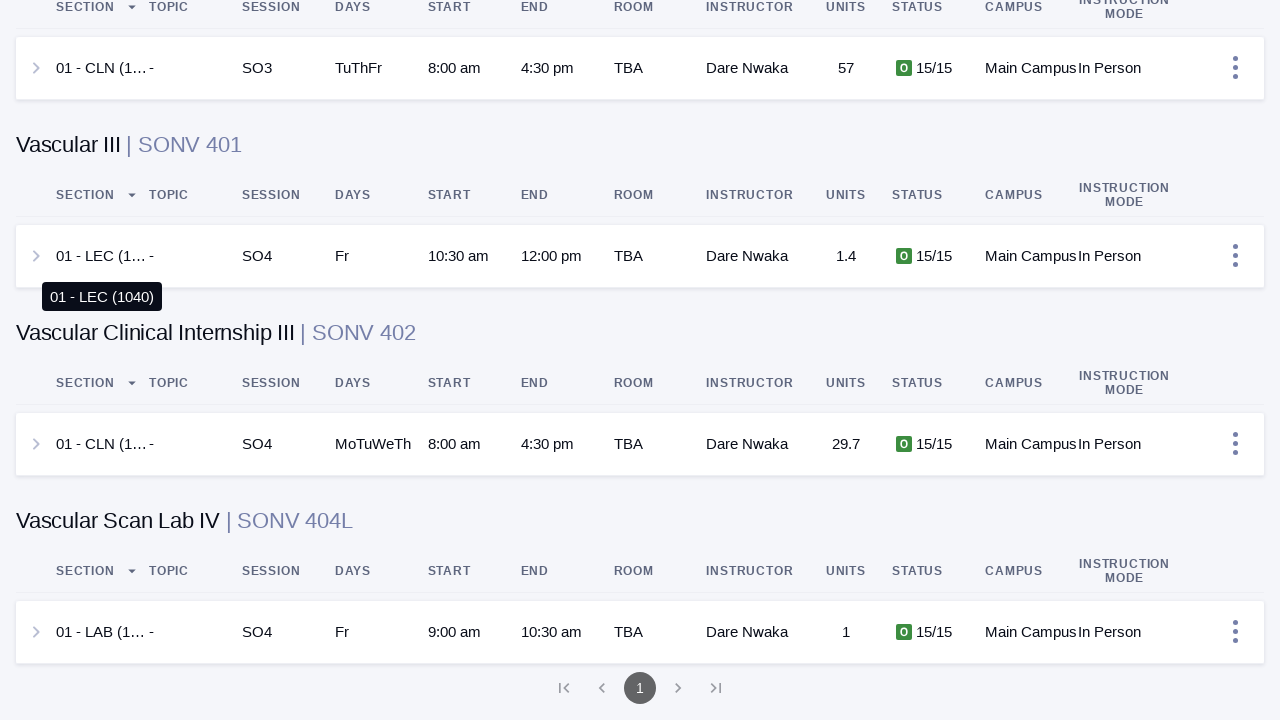

Pressed PageDown to scroll through results (scroll 132/200)
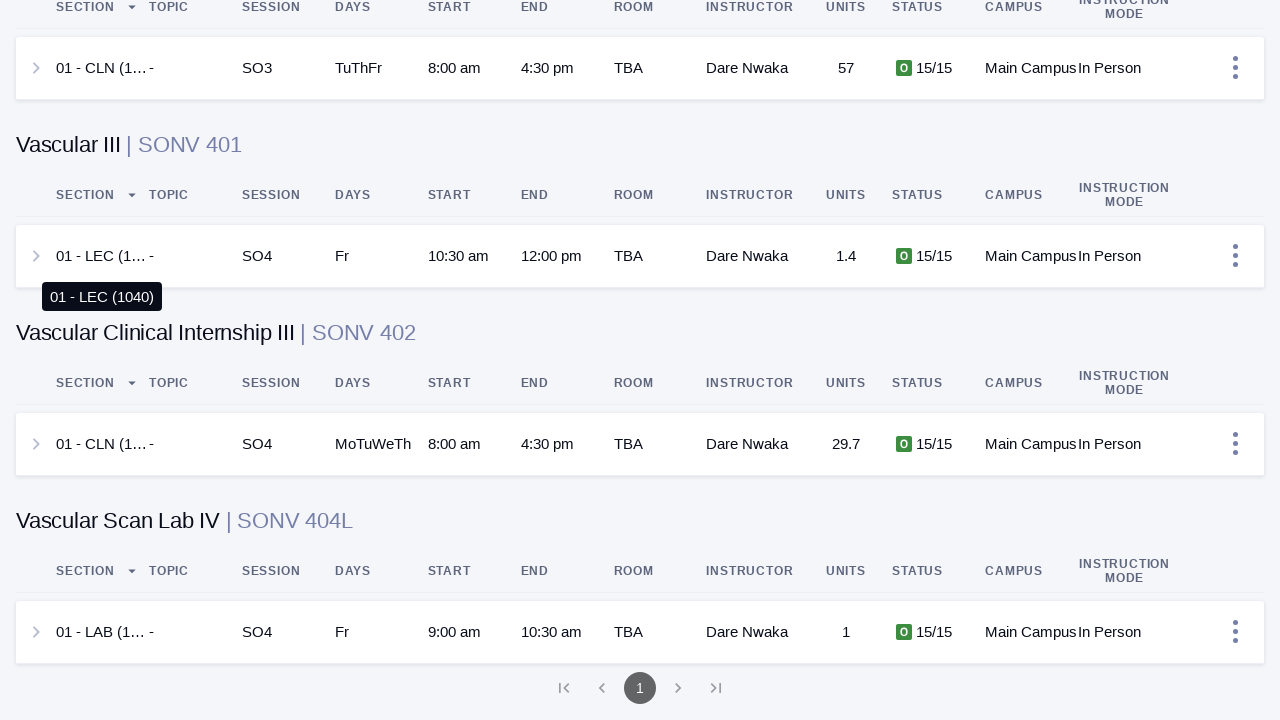

Waited 5 seconds for content to load after 132 scrolls
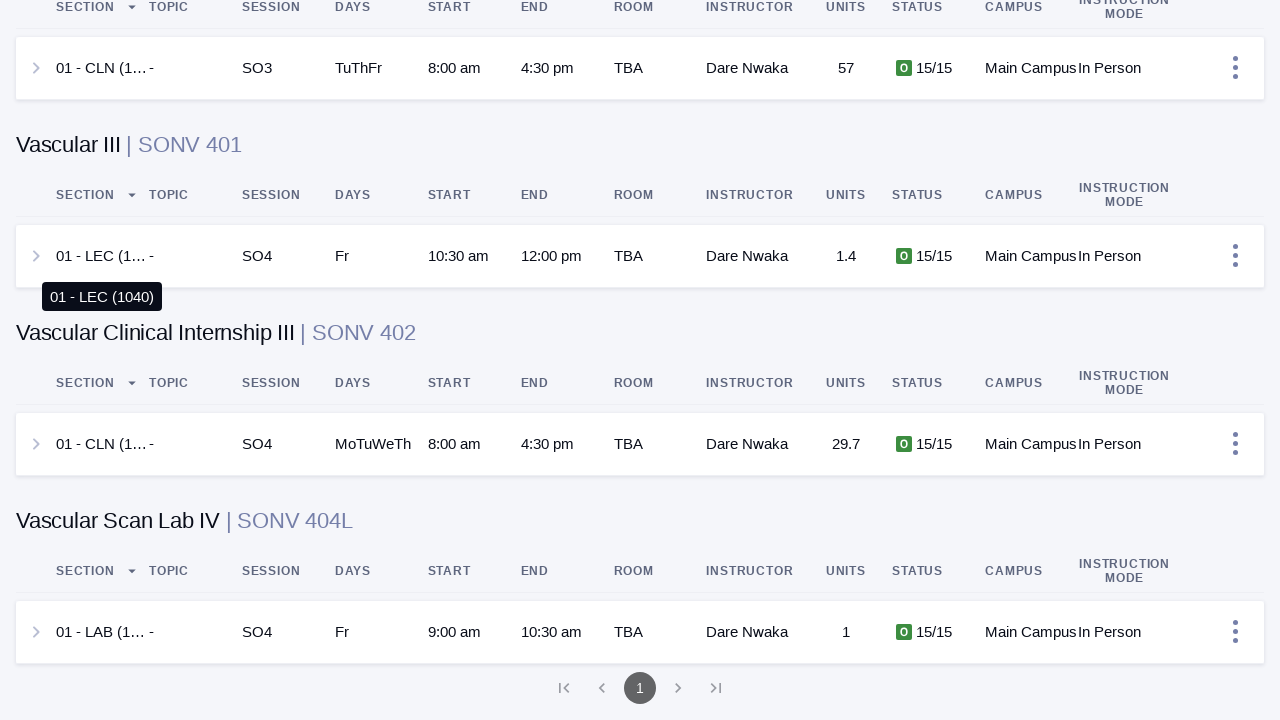

Pressed PageDown to scroll through results (scroll 133/200)
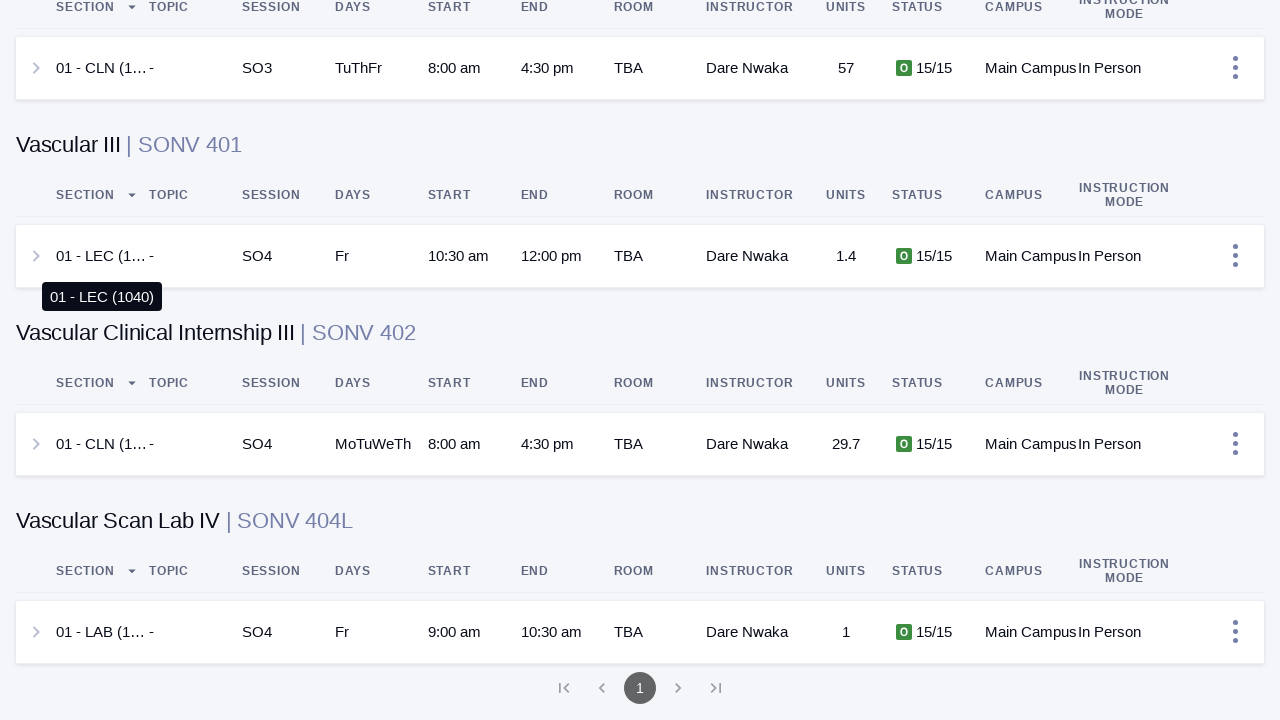

Pressed PageDown to scroll through results (scroll 134/200)
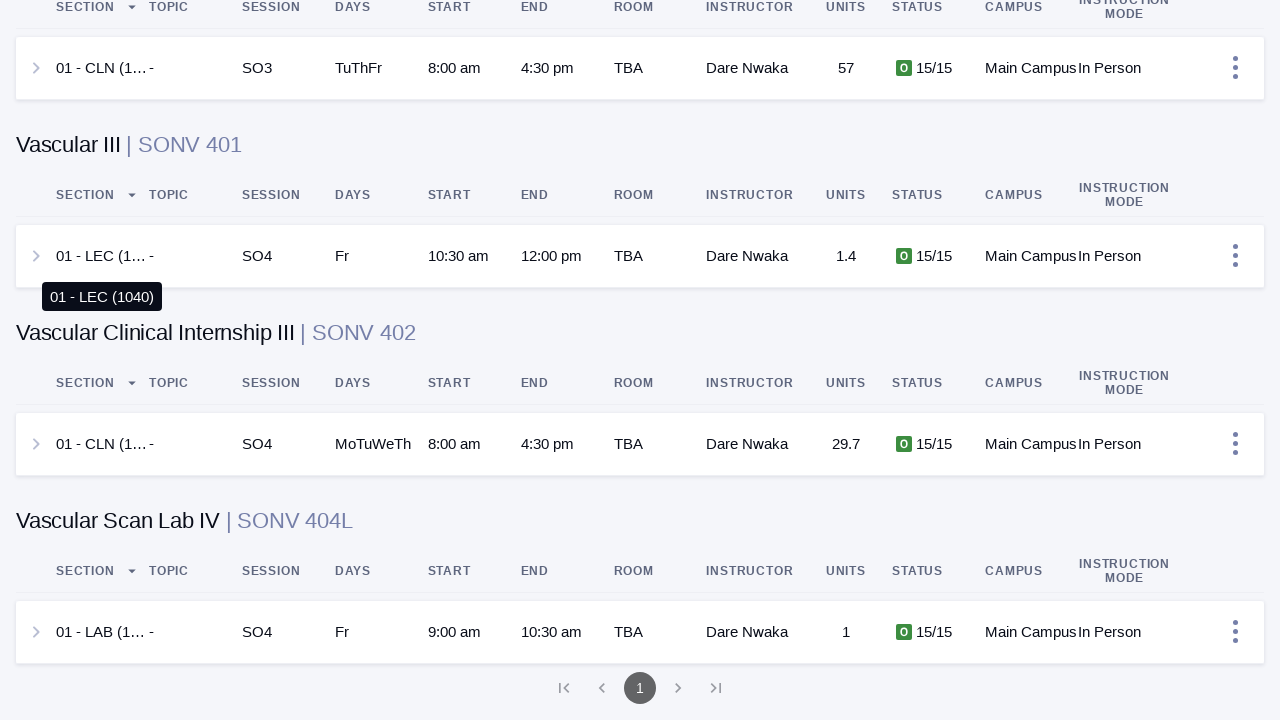

Pressed PageDown to scroll through results (scroll 135/200)
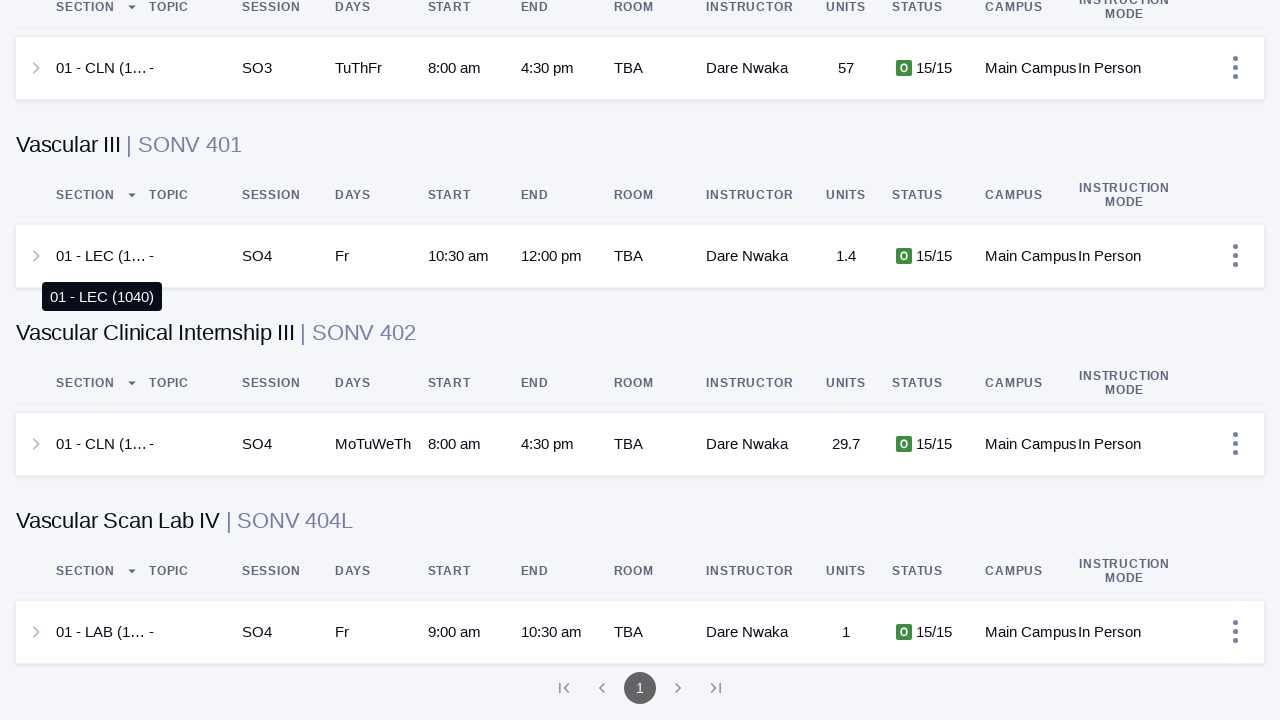

Pressed PageDown to scroll through results (scroll 136/200)
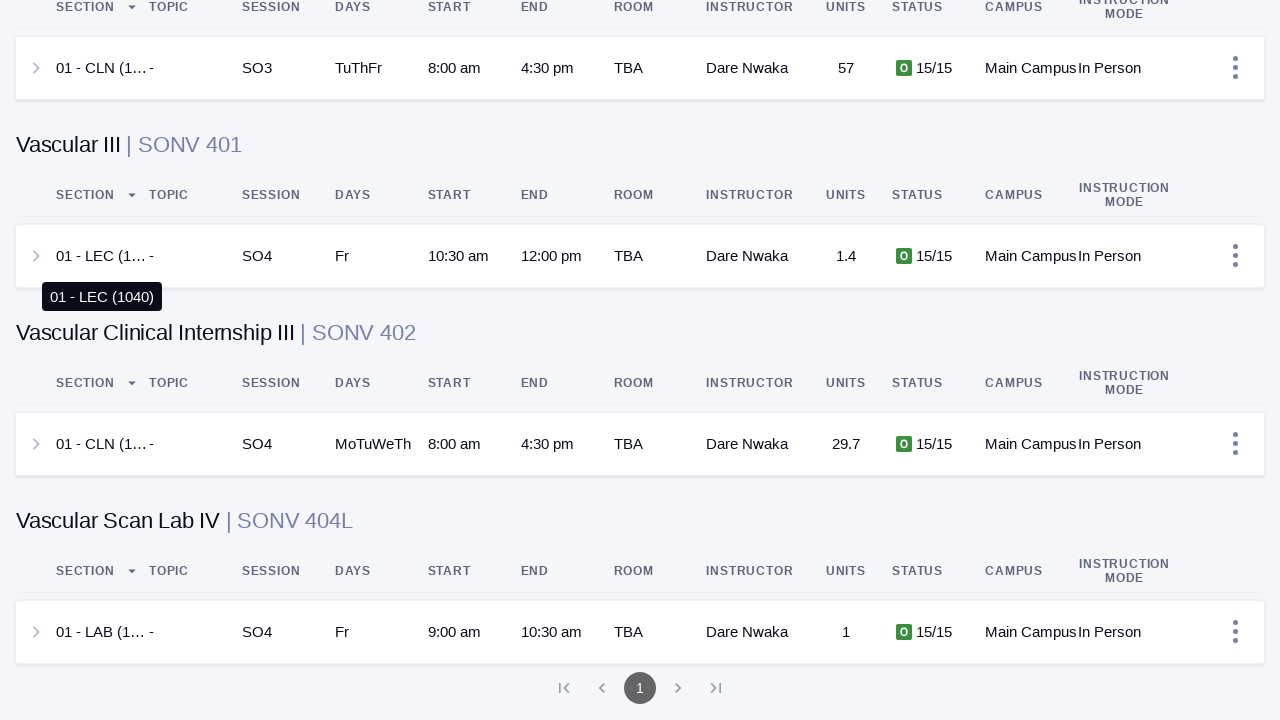

Pressed PageDown to scroll through results (scroll 137/200)
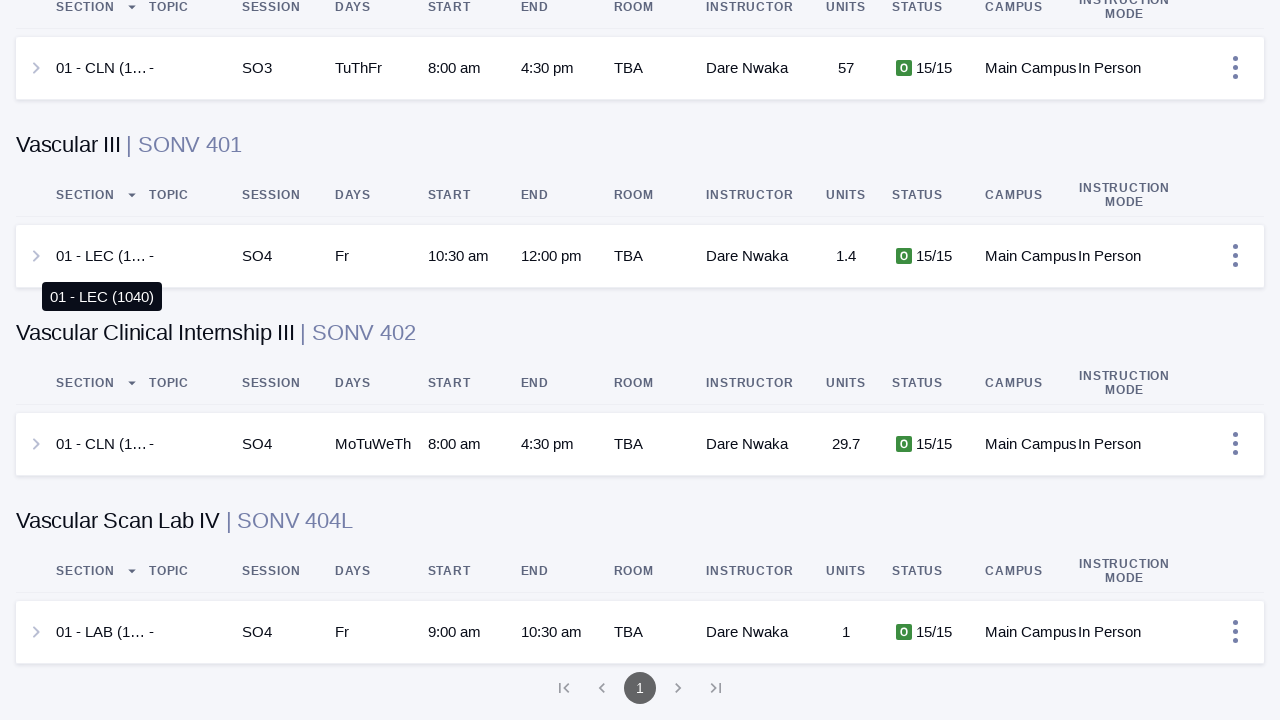

Pressed PageDown to scroll through results (scroll 138/200)
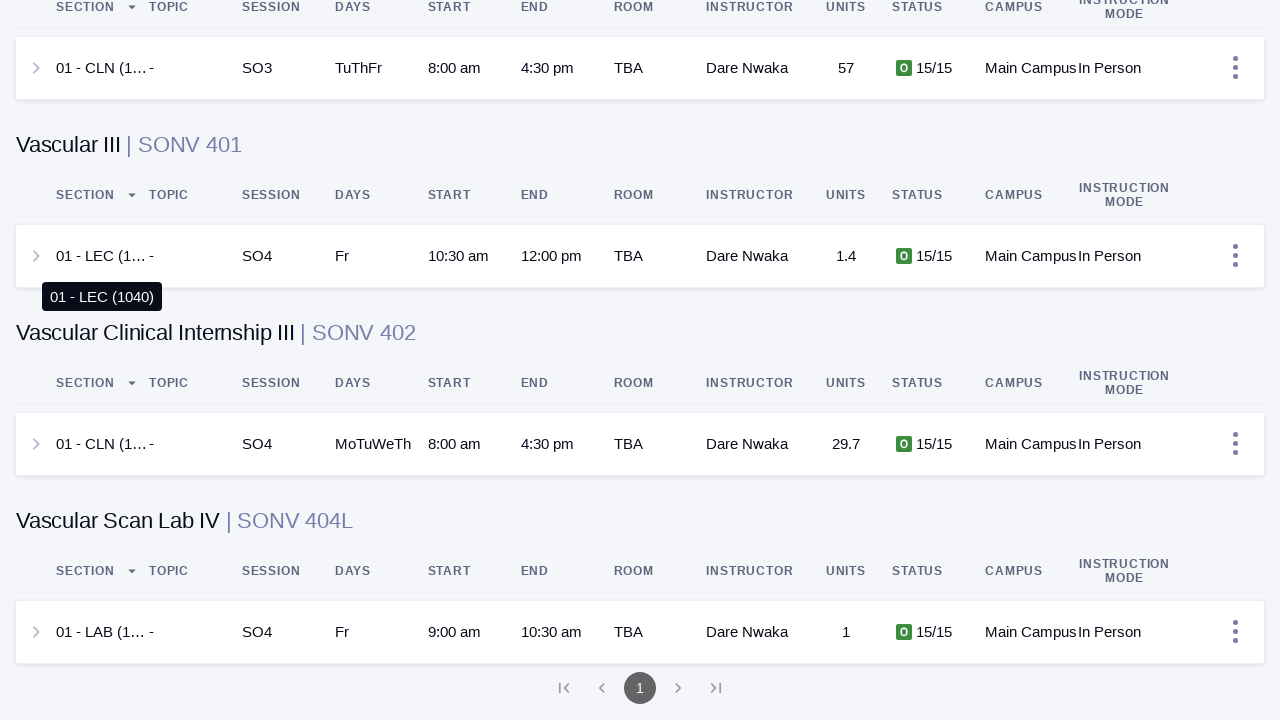

Pressed PageDown to scroll through results (scroll 139/200)
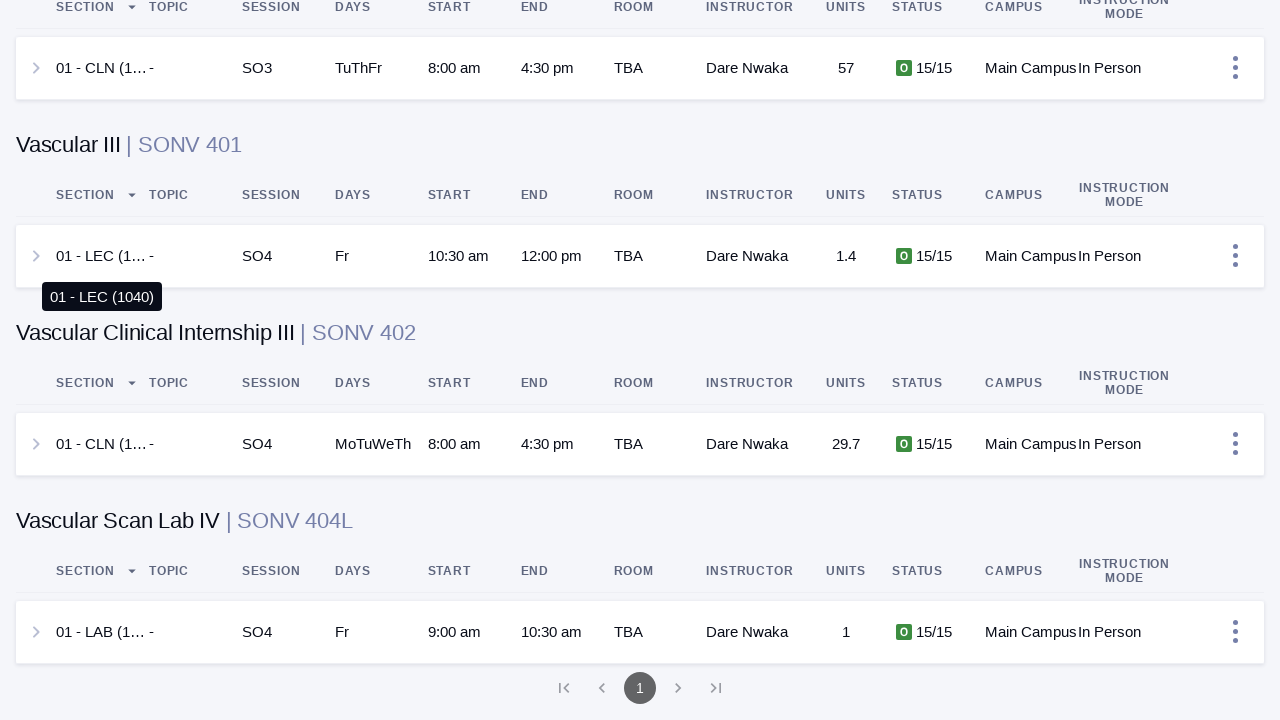

Pressed PageDown to scroll through results (scroll 140/200)
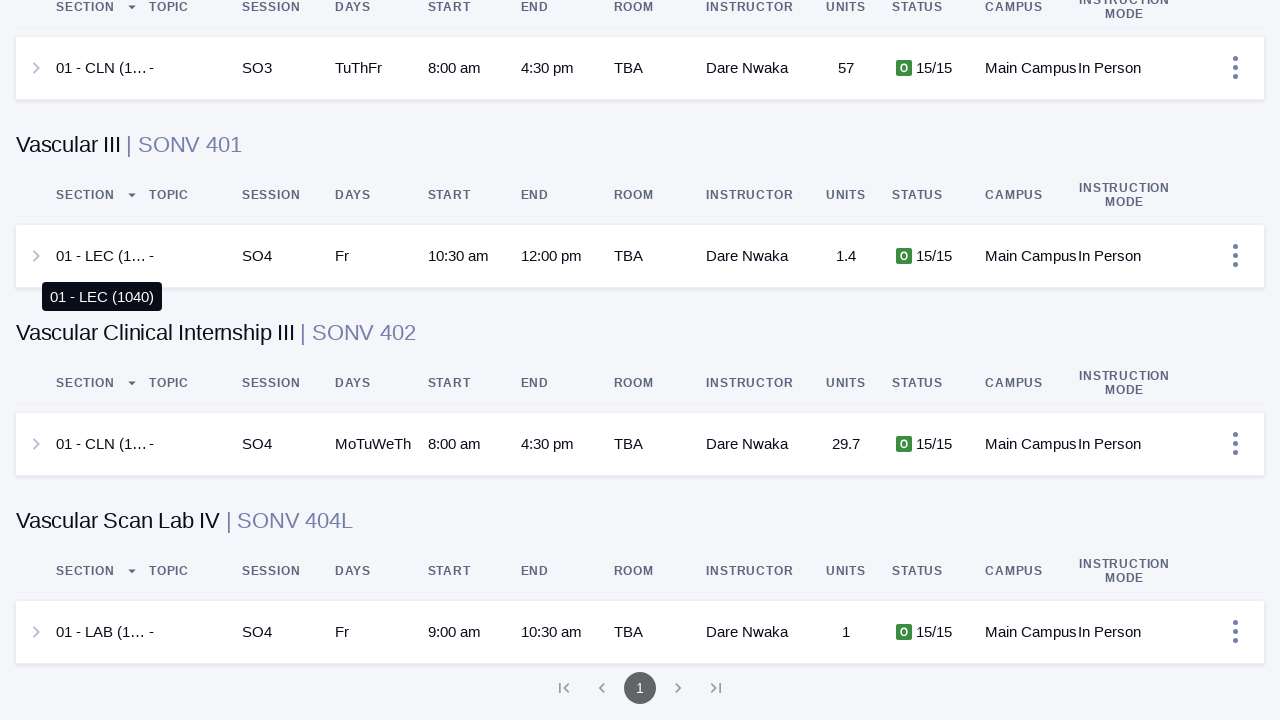

Pressed PageDown to scroll through results (scroll 141/200)
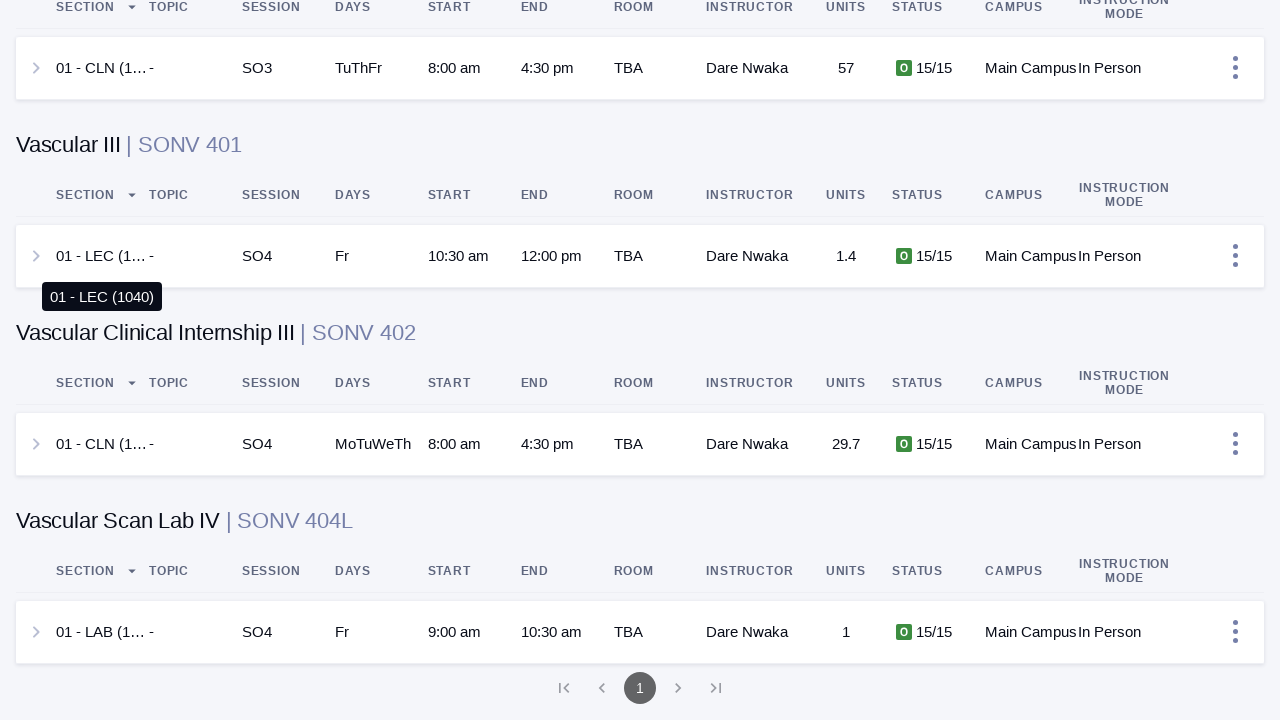

Pressed PageDown to scroll through results (scroll 142/200)
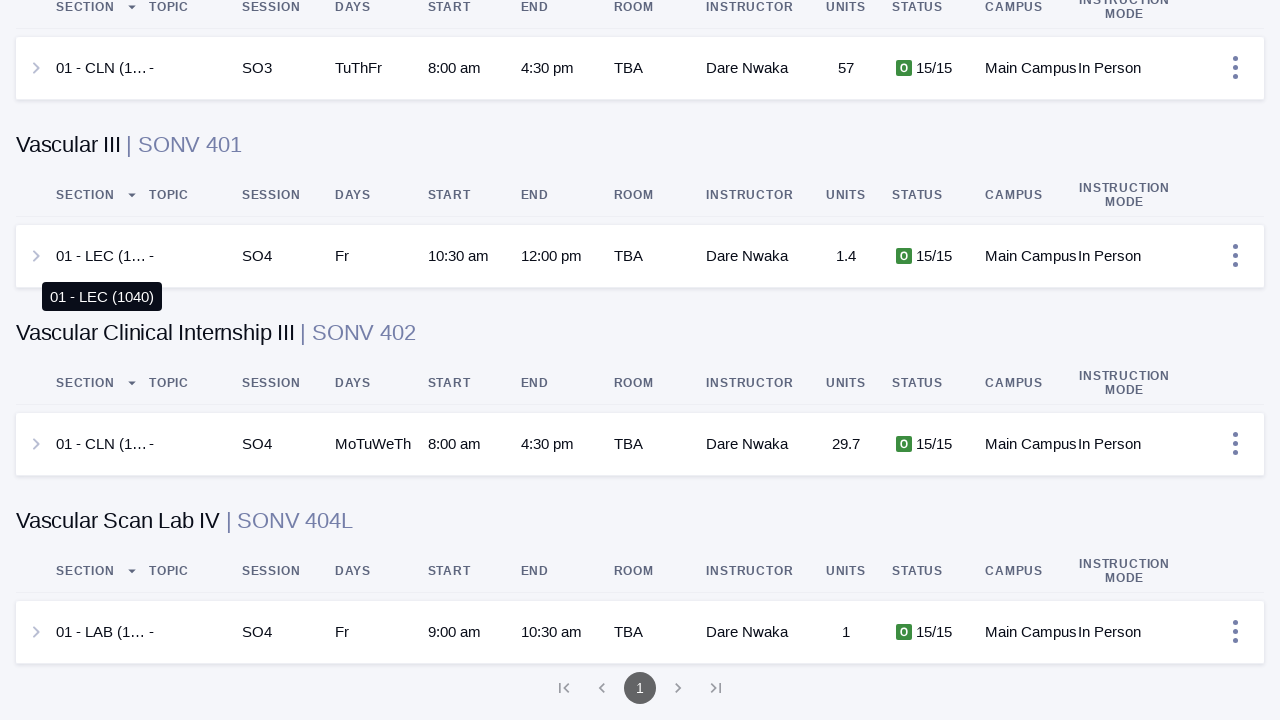

Pressed PageDown to scroll through results (scroll 143/200)
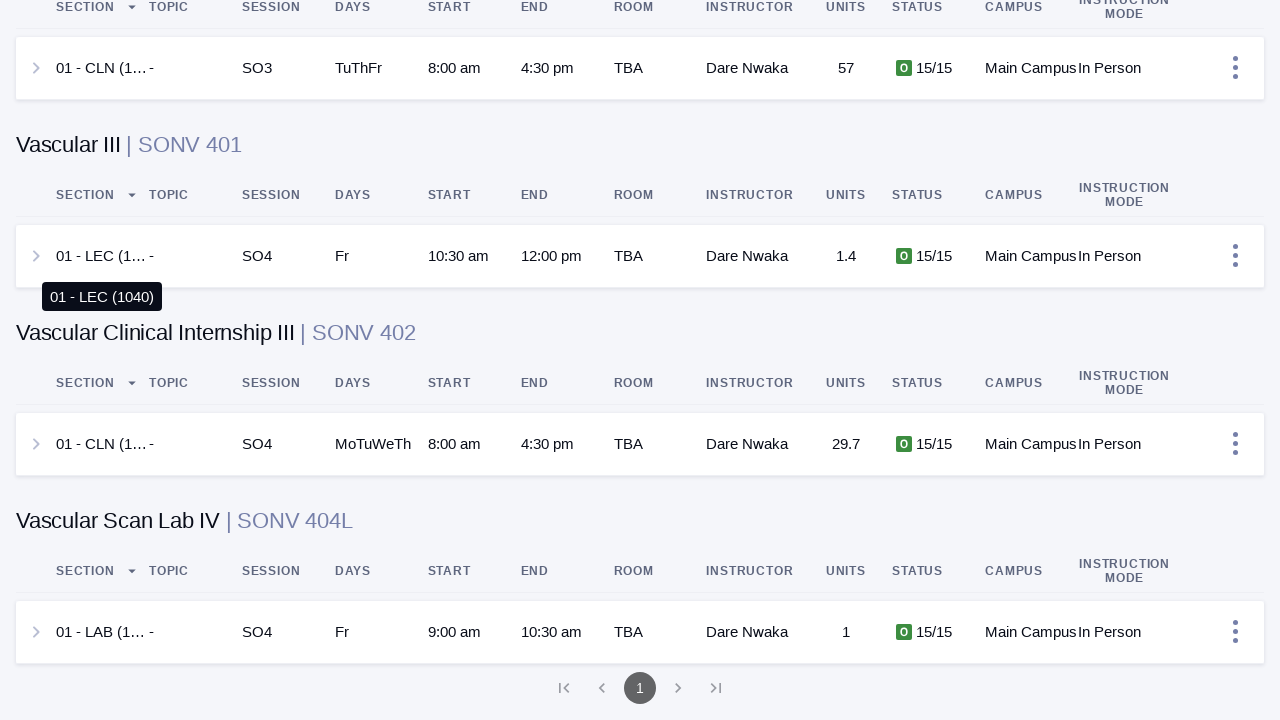

Waited 5 seconds for content to load after 143 scrolls
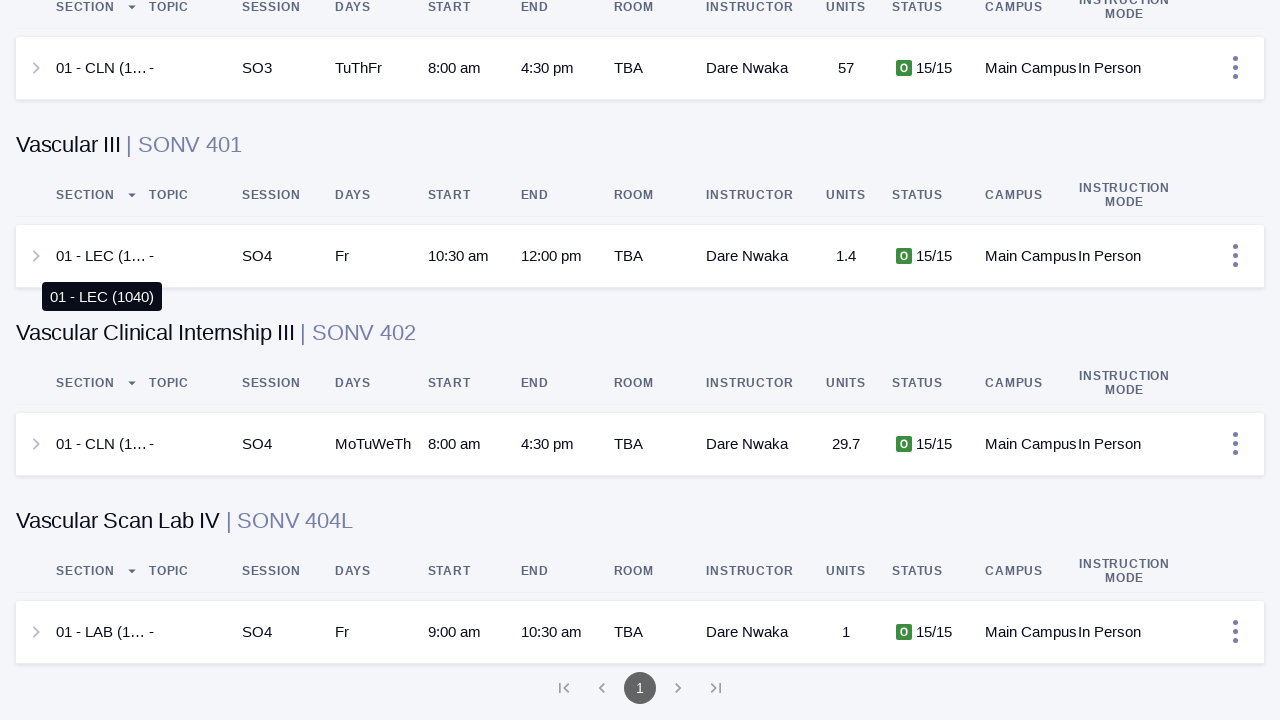

Pressed PageDown to scroll through results (scroll 144/200)
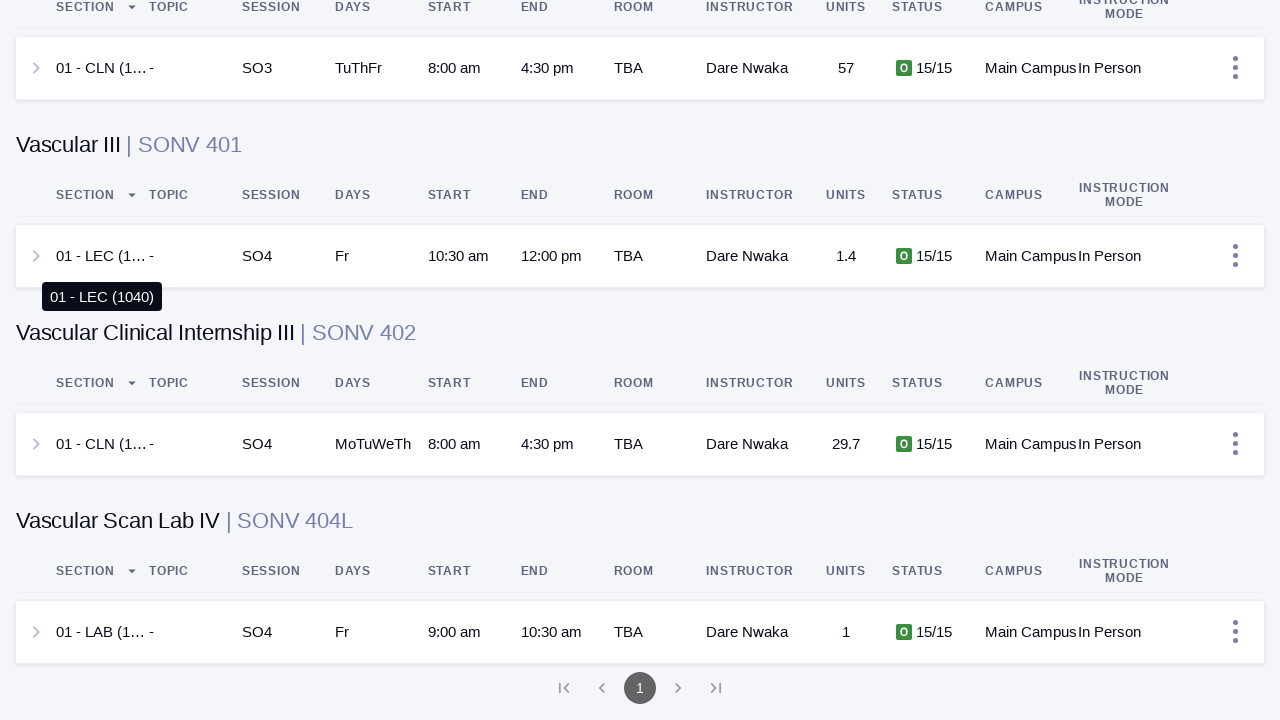

Pressed PageDown to scroll through results (scroll 145/200)
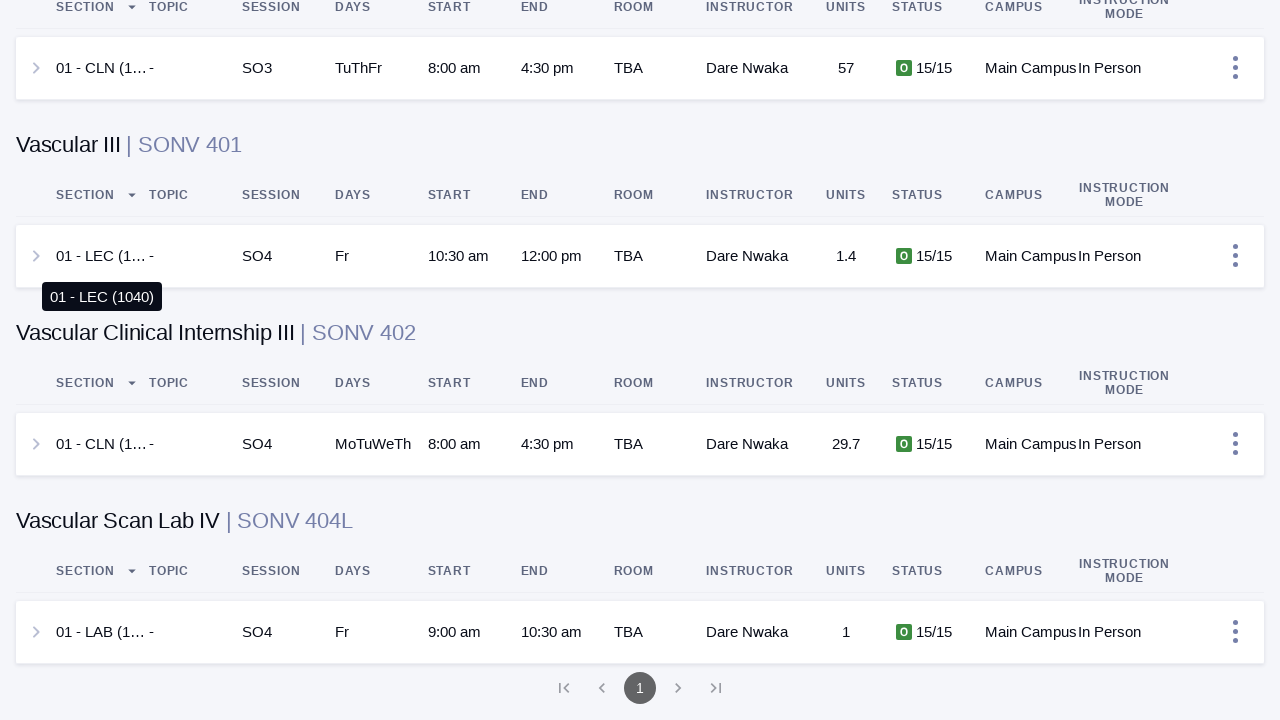

Pressed PageDown to scroll through results (scroll 146/200)
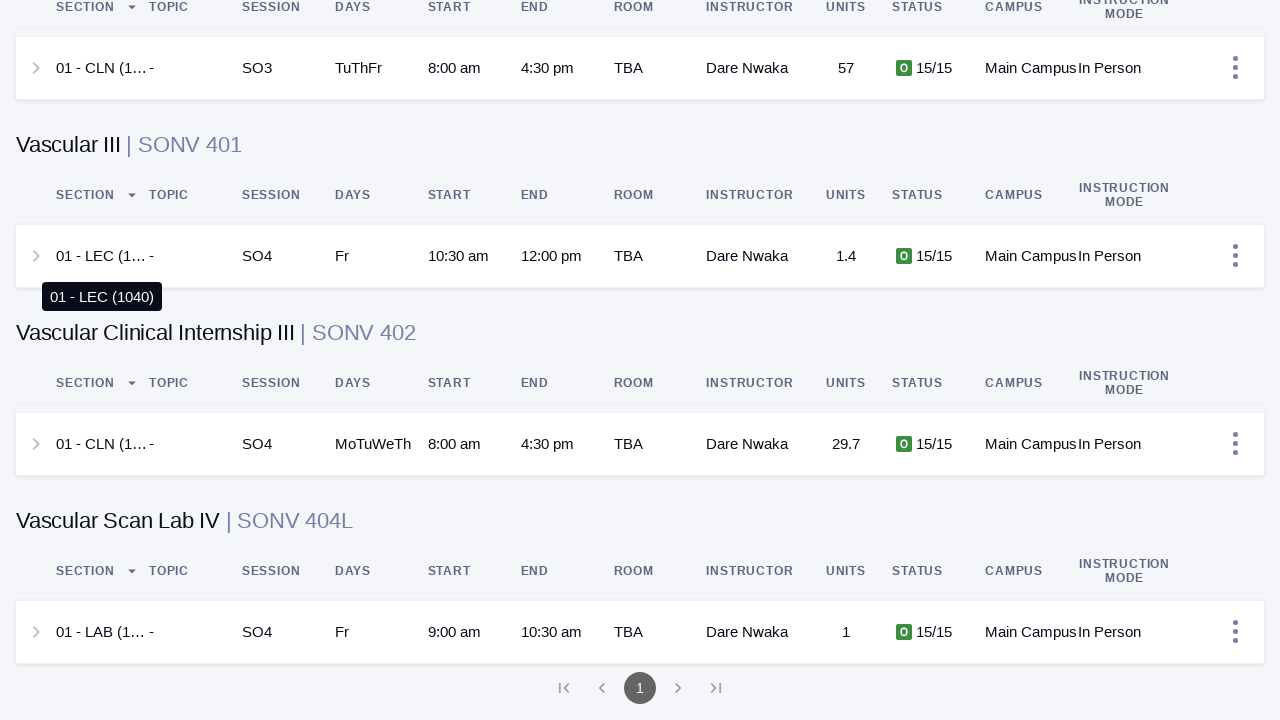

Pressed PageDown to scroll through results (scroll 147/200)
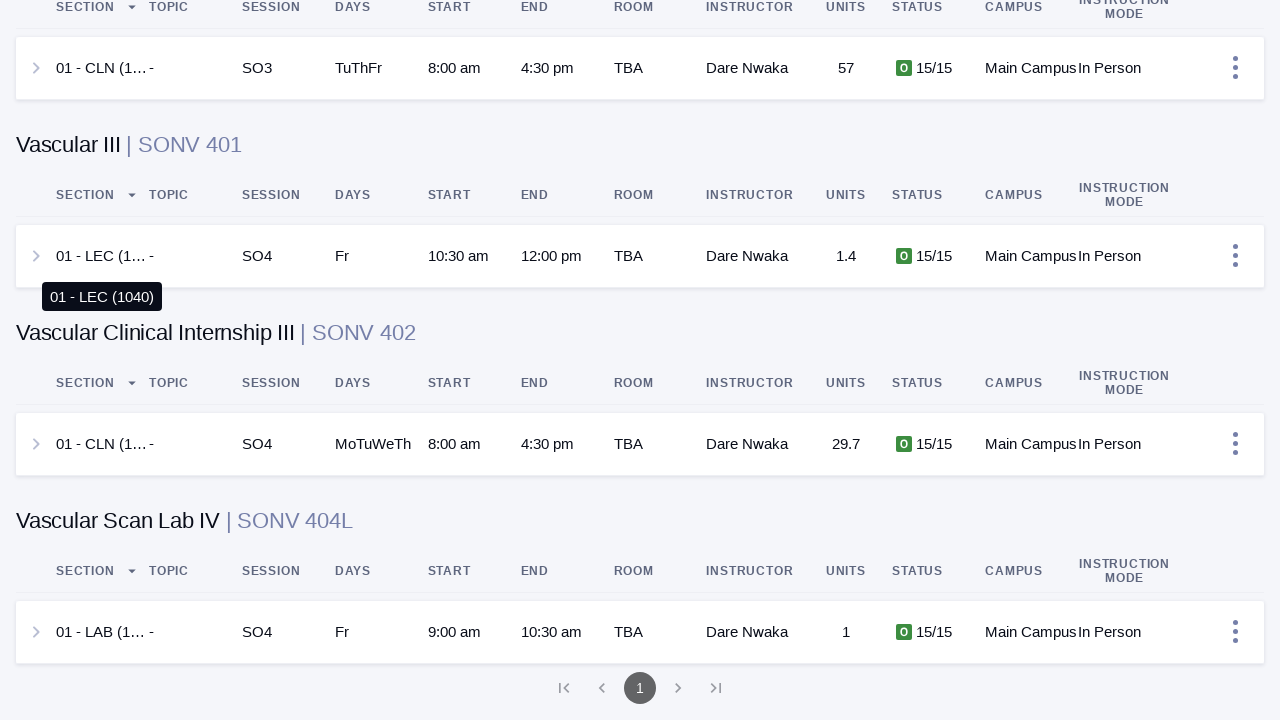

Pressed PageDown to scroll through results (scroll 148/200)
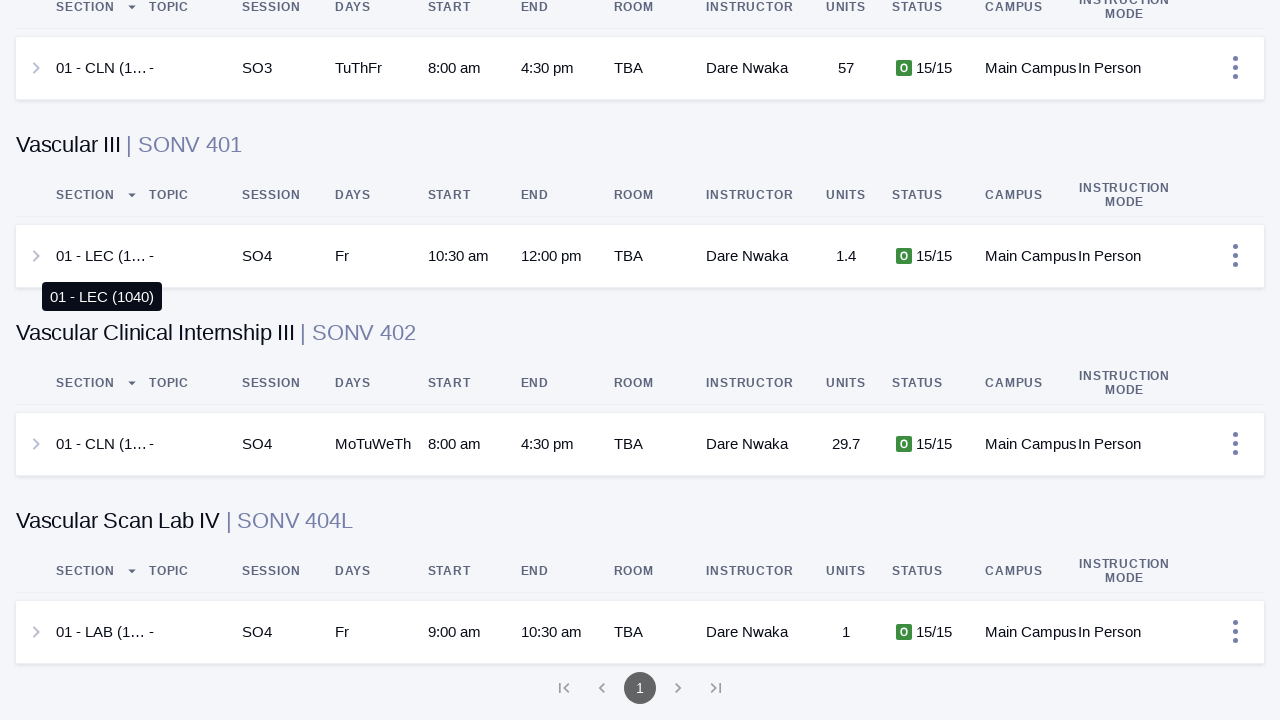

Pressed PageDown to scroll through results (scroll 149/200)
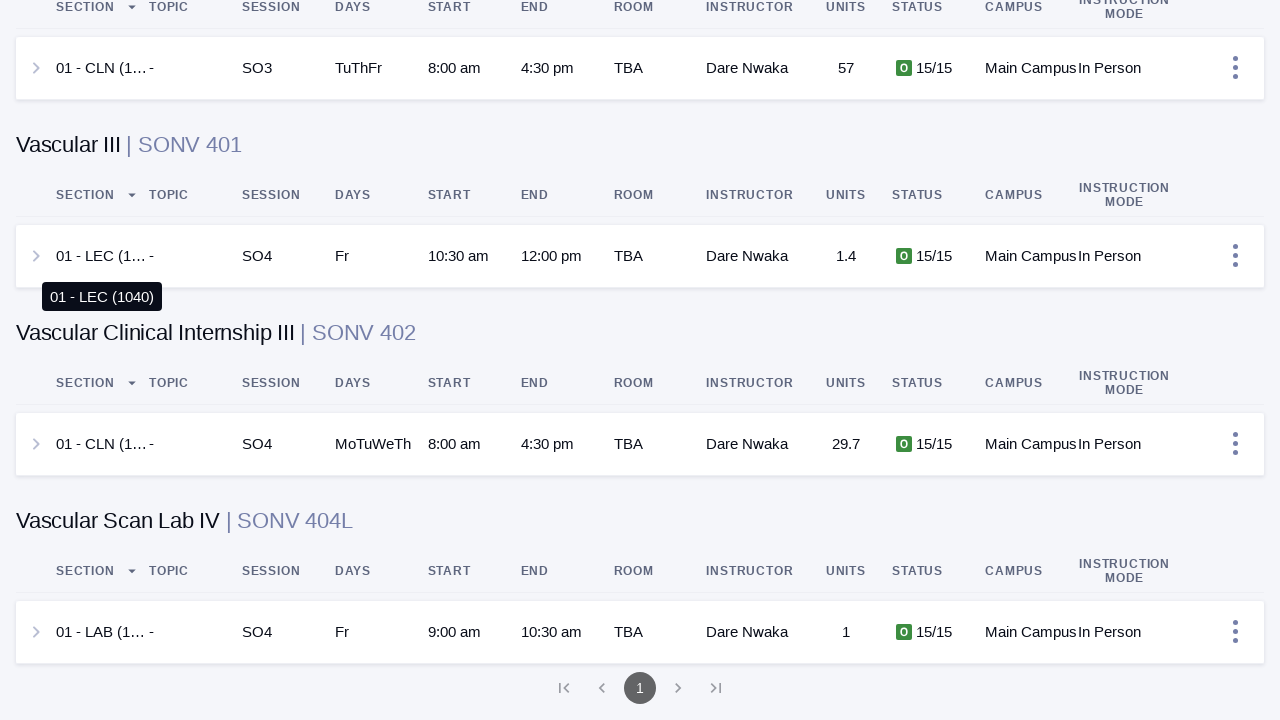

Pressed PageDown to scroll through results (scroll 150/200)
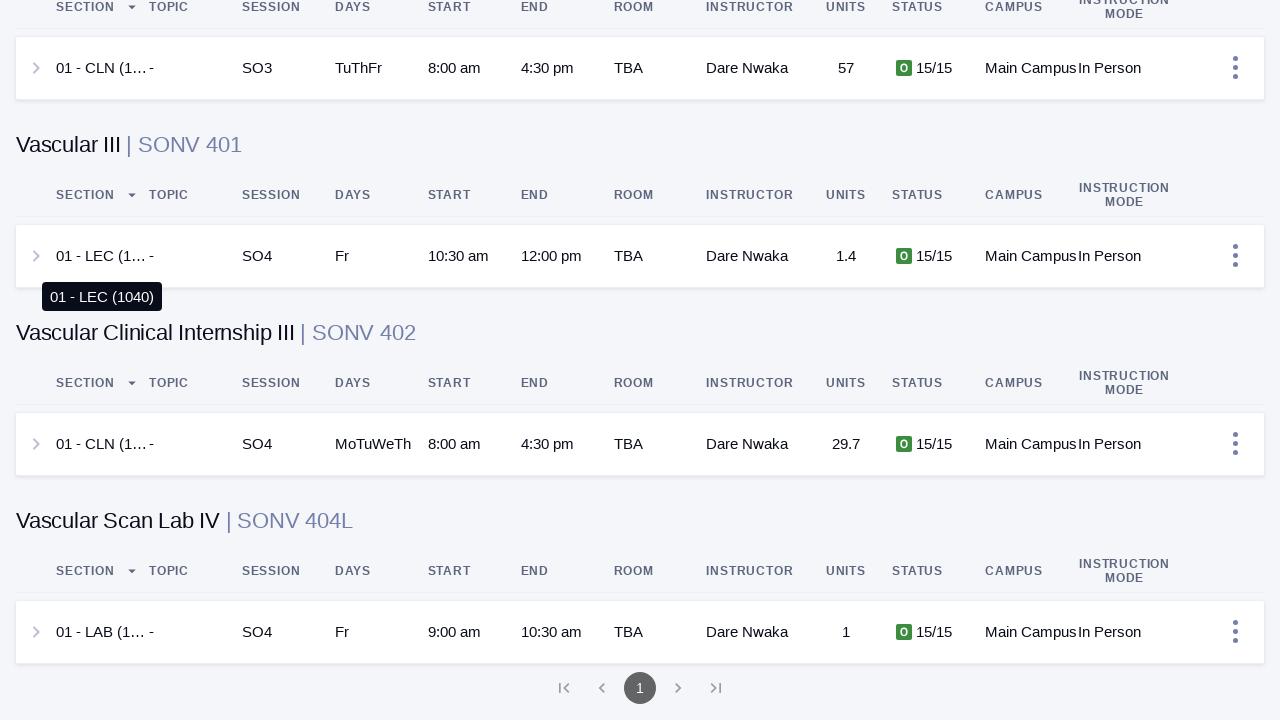

Pressed PageDown to scroll through results (scroll 151/200)
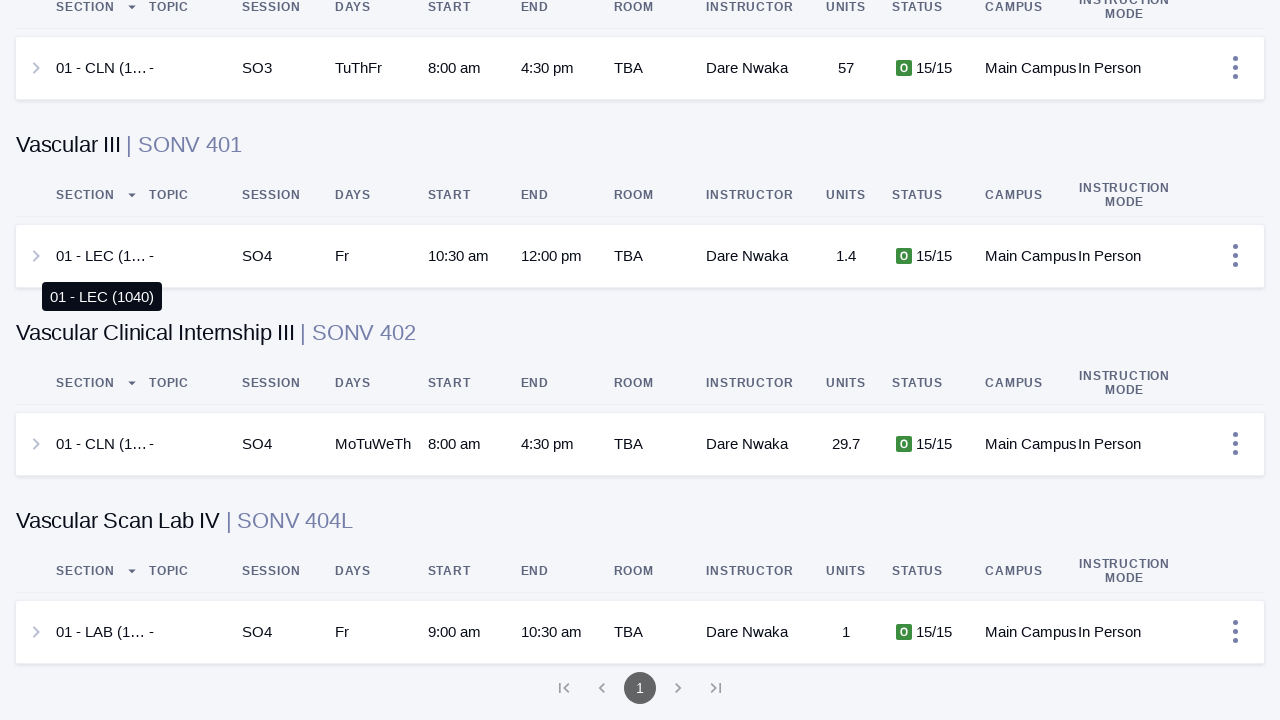

Pressed PageDown to scroll through results (scroll 152/200)
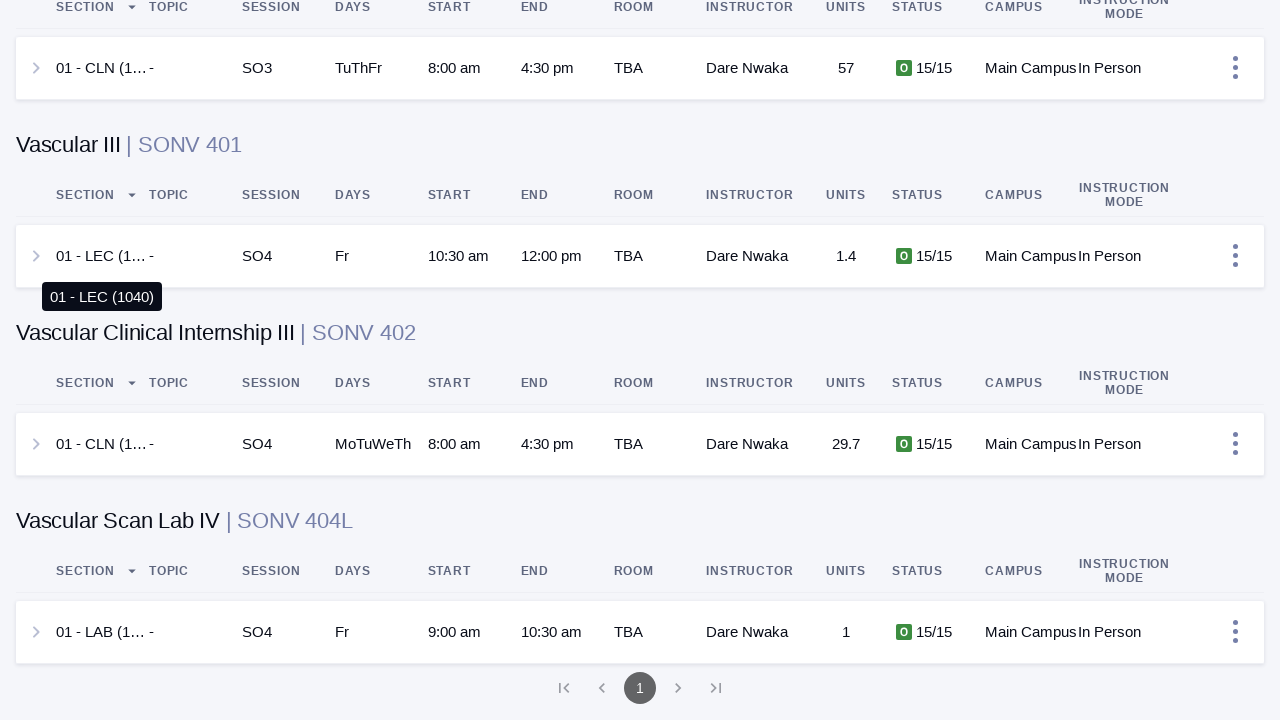

Pressed PageDown to scroll through results (scroll 153/200)
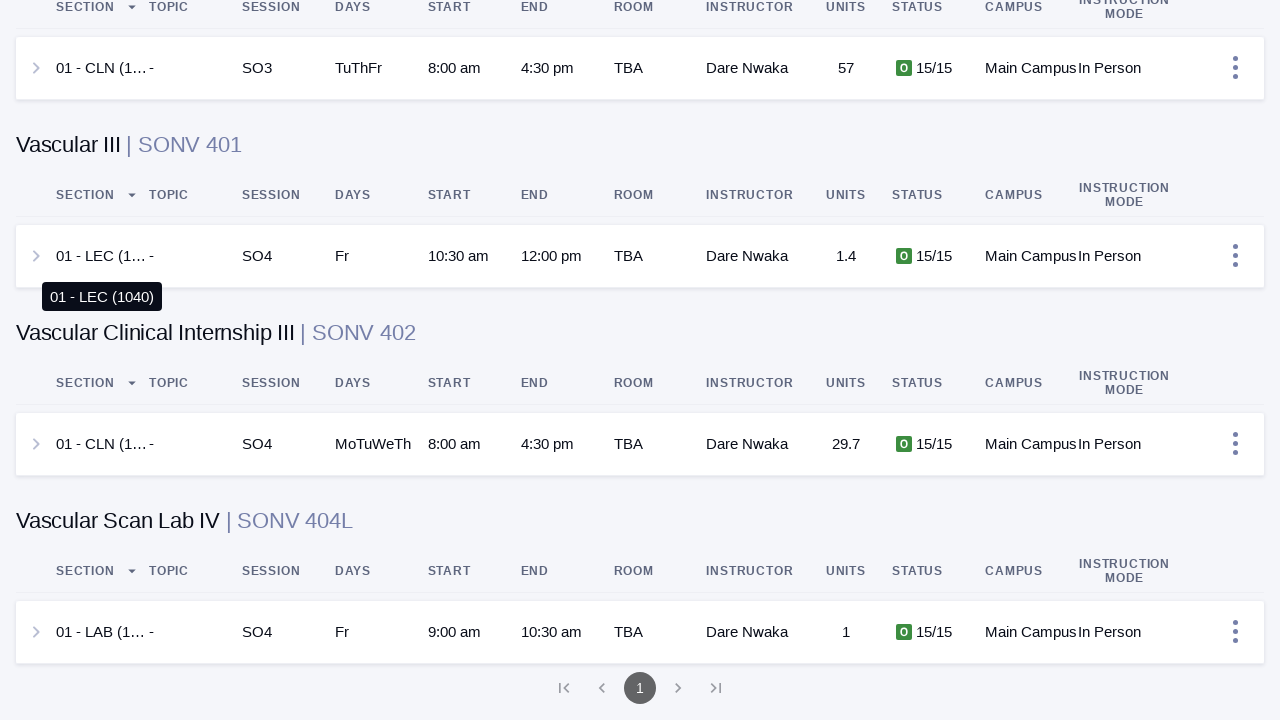

Pressed PageDown to scroll through results (scroll 154/200)
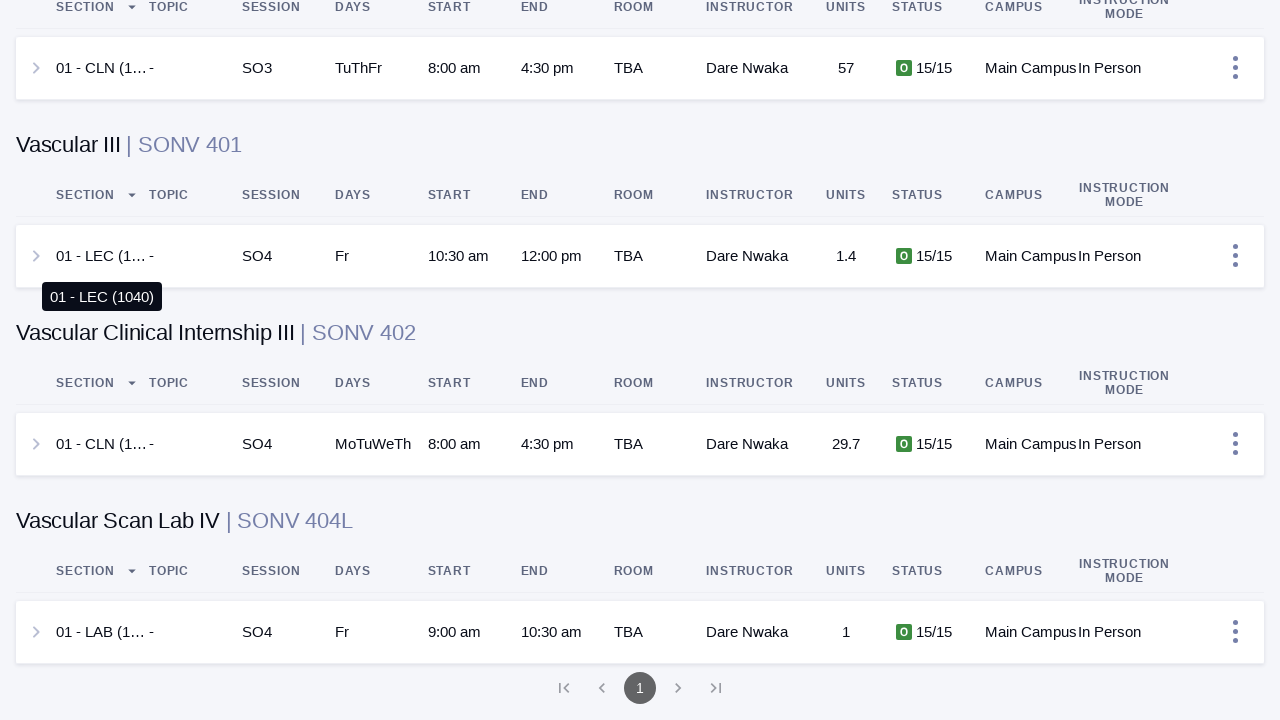

Waited 5 seconds for content to load after 154 scrolls
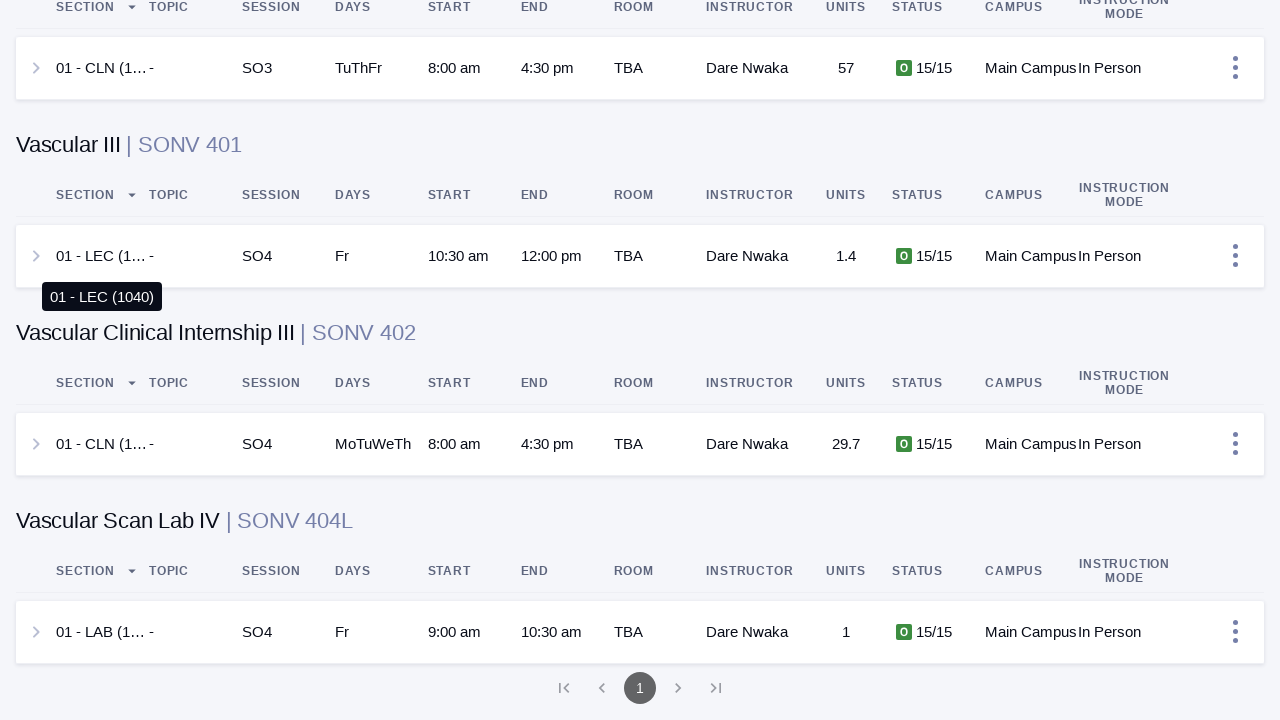

Pressed PageDown to scroll through results (scroll 155/200)
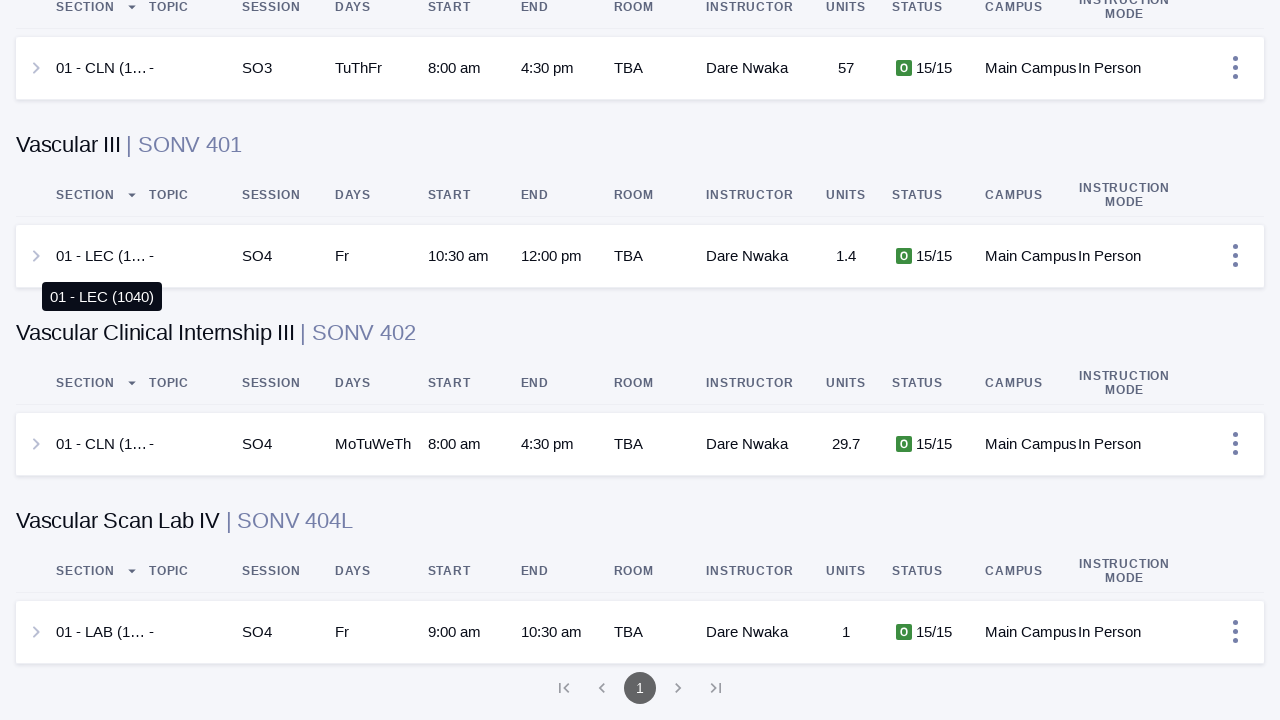

Pressed PageDown to scroll through results (scroll 156/200)
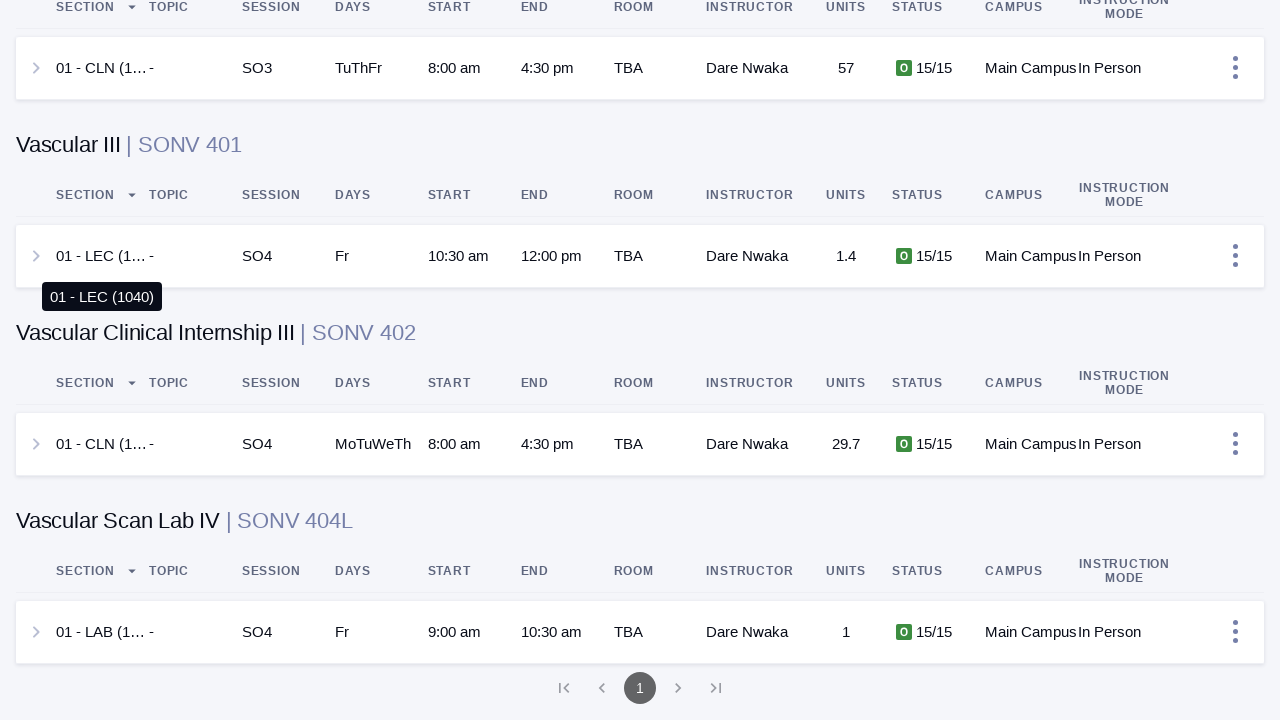

Pressed PageDown to scroll through results (scroll 157/200)
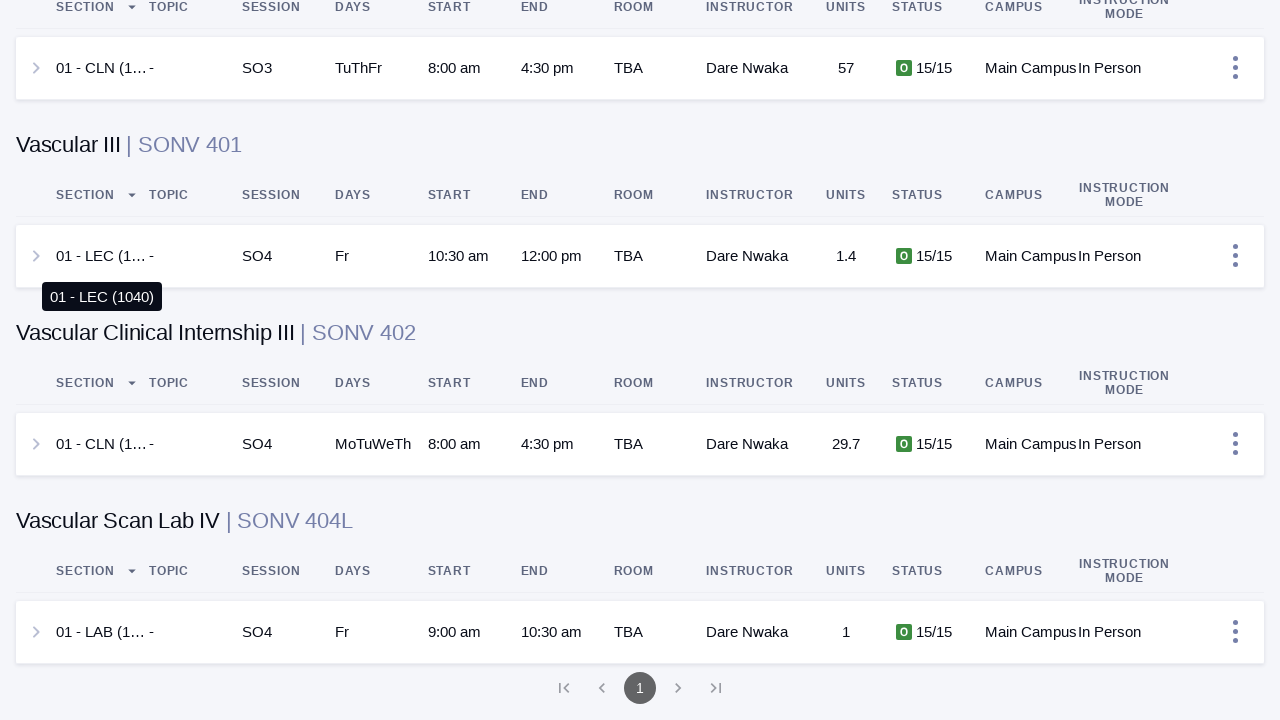

Pressed PageDown to scroll through results (scroll 158/200)
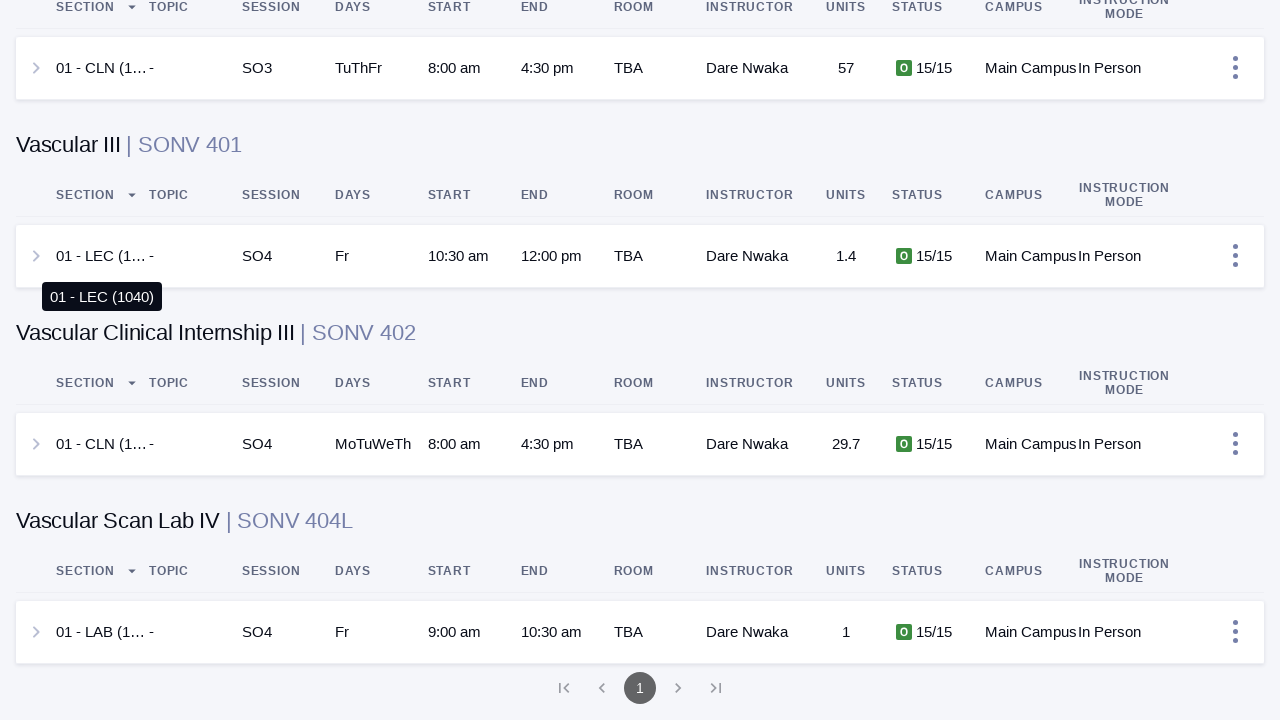

Pressed PageDown to scroll through results (scroll 159/200)
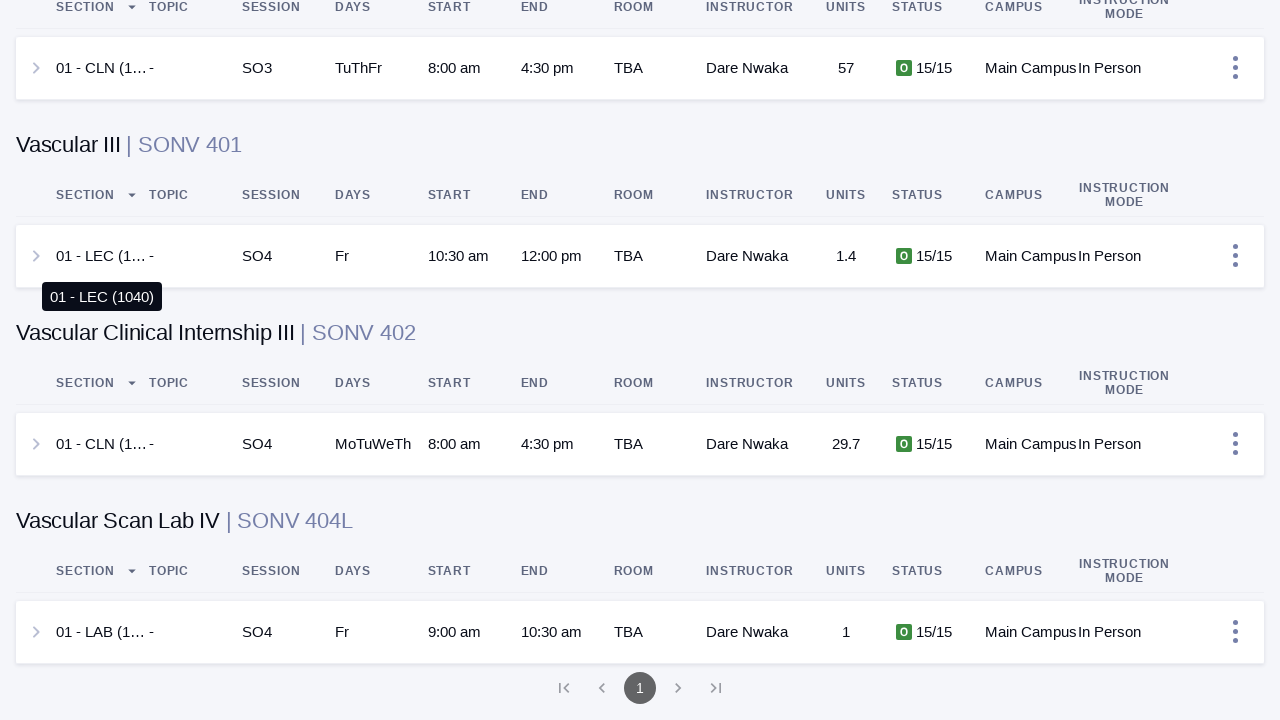

Pressed PageDown to scroll through results (scroll 160/200)
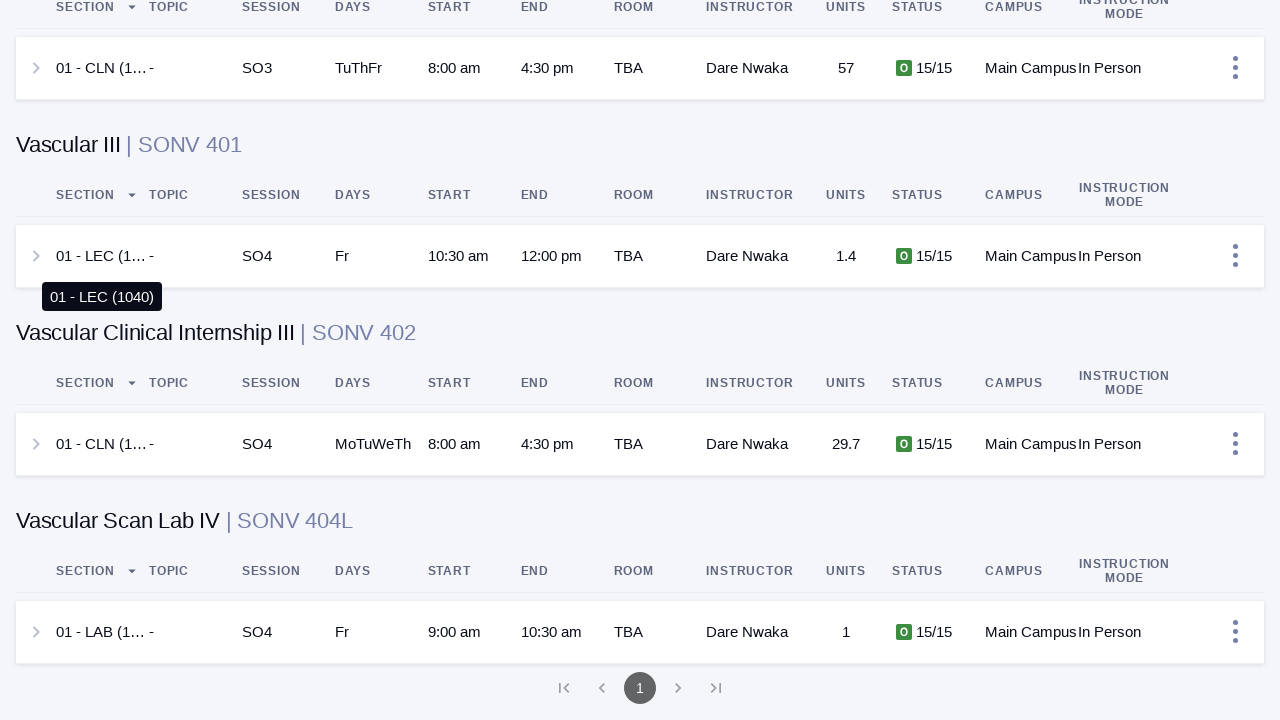

Pressed PageDown to scroll through results (scroll 161/200)
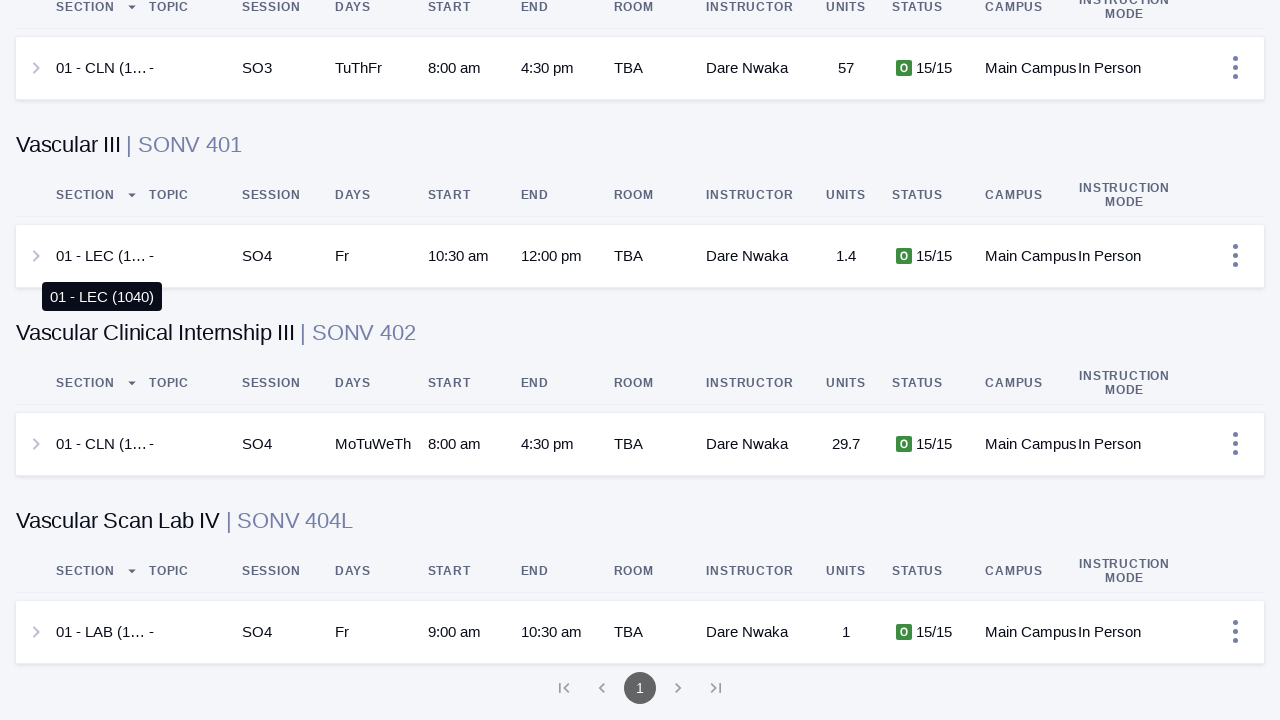

Pressed PageDown to scroll through results (scroll 162/200)
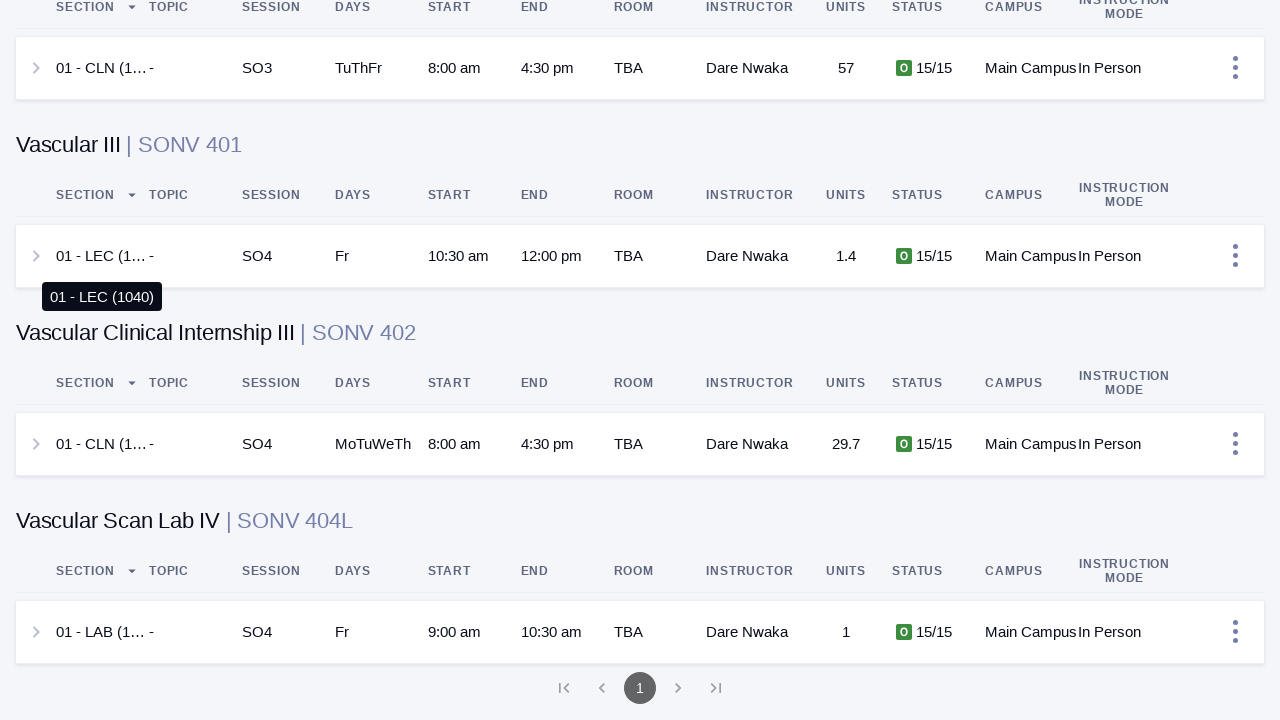

Pressed PageDown to scroll through results (scroll 163/200)
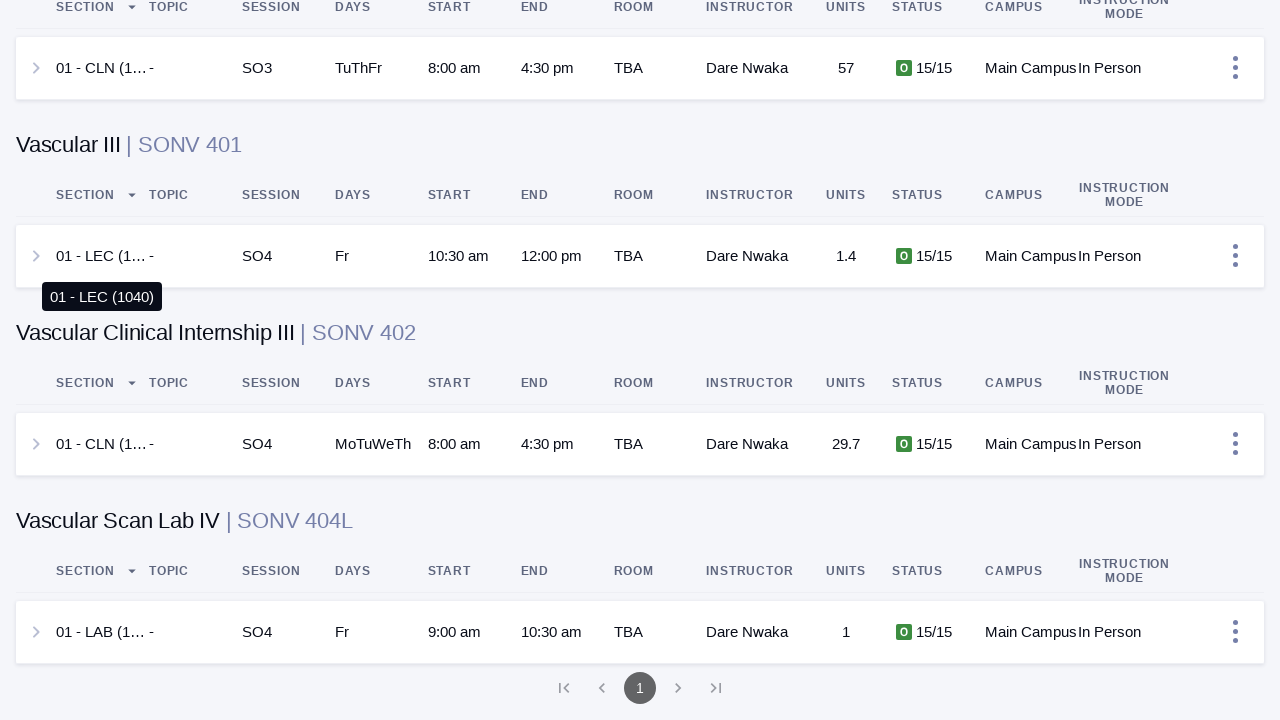

Pressed PageDown to scroll through results (scroll 164/200)
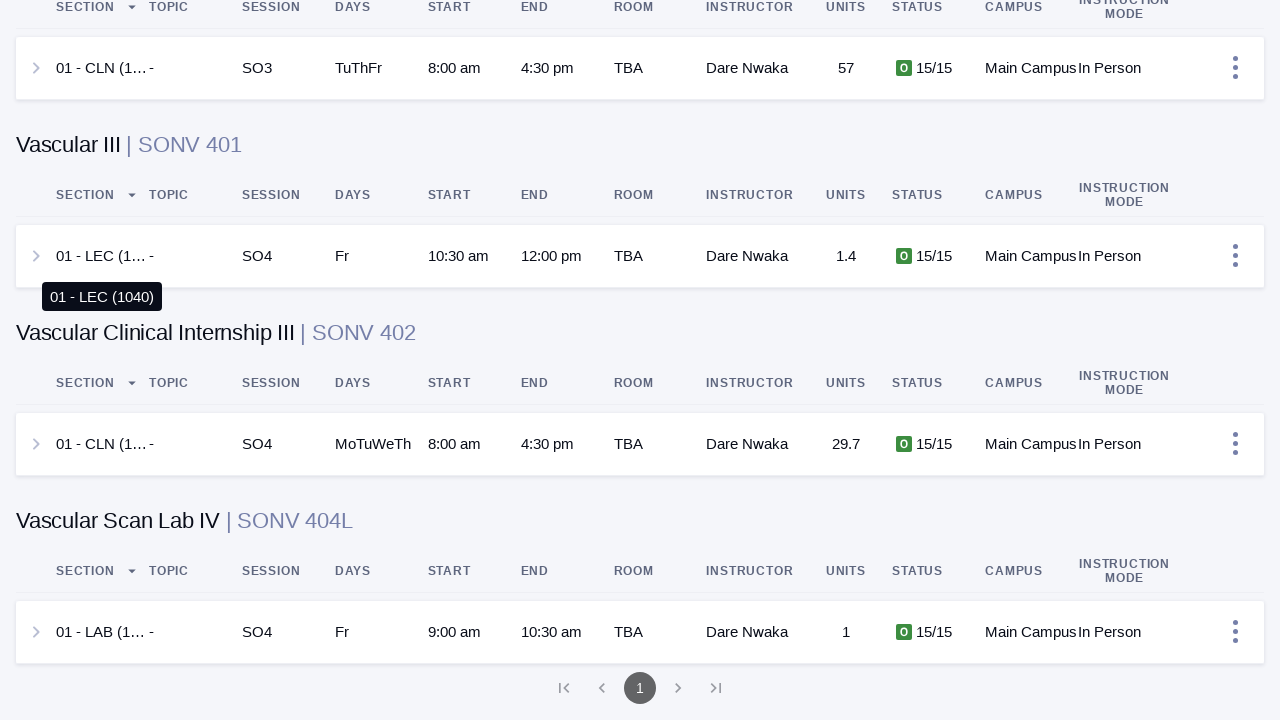

Pressed PageDown to scroll through results (scroll 165/200)
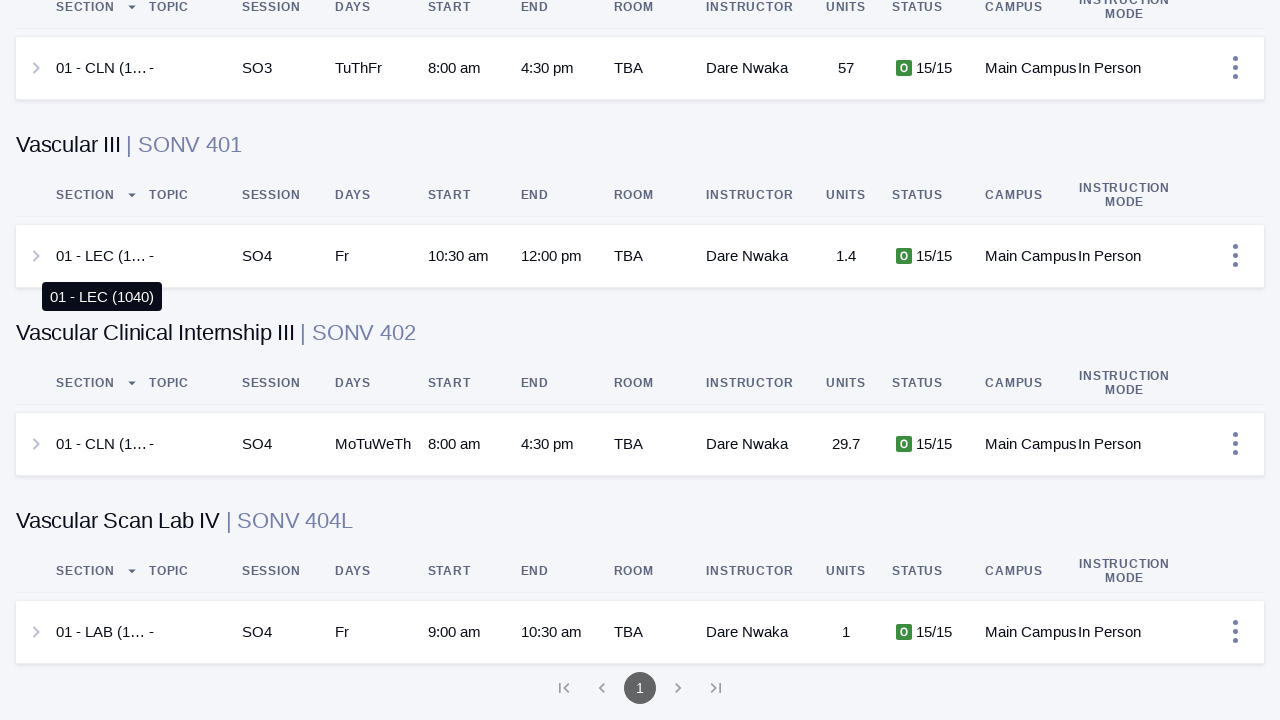

Waited 5 seconds for content to load after 165 scrolls
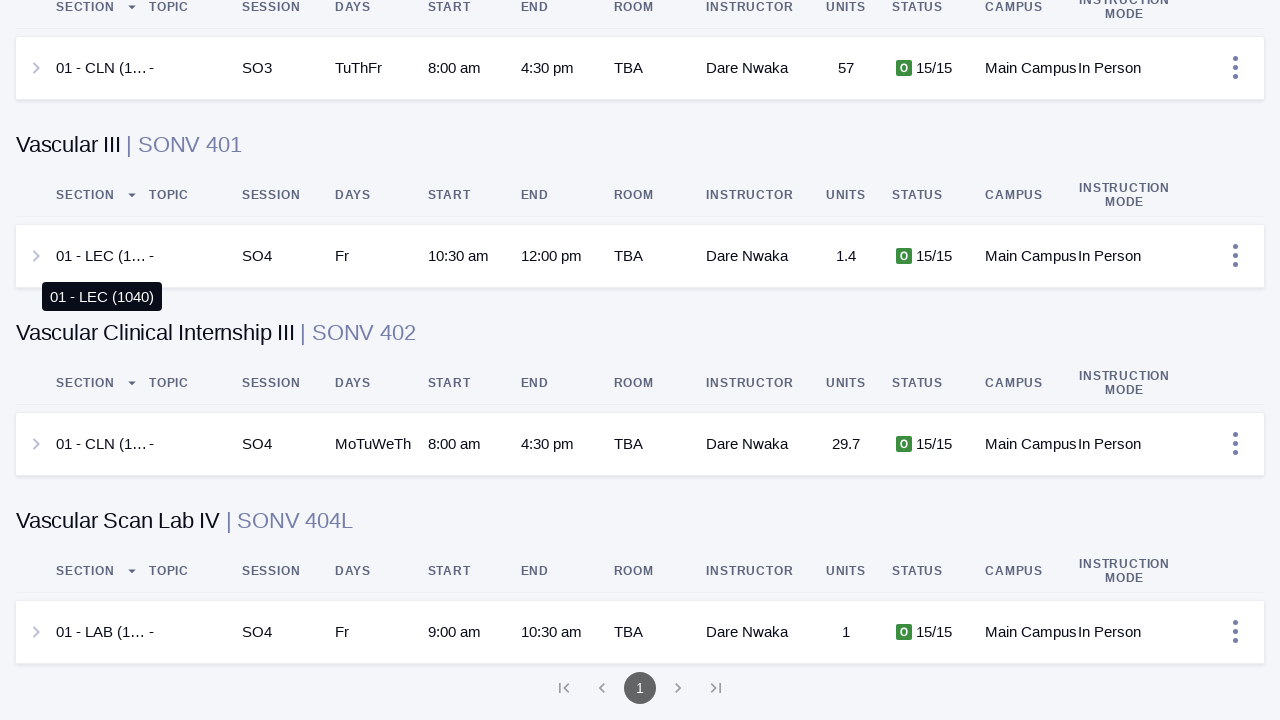

Pressed PageDown to scroll through results (scroll 166/200)
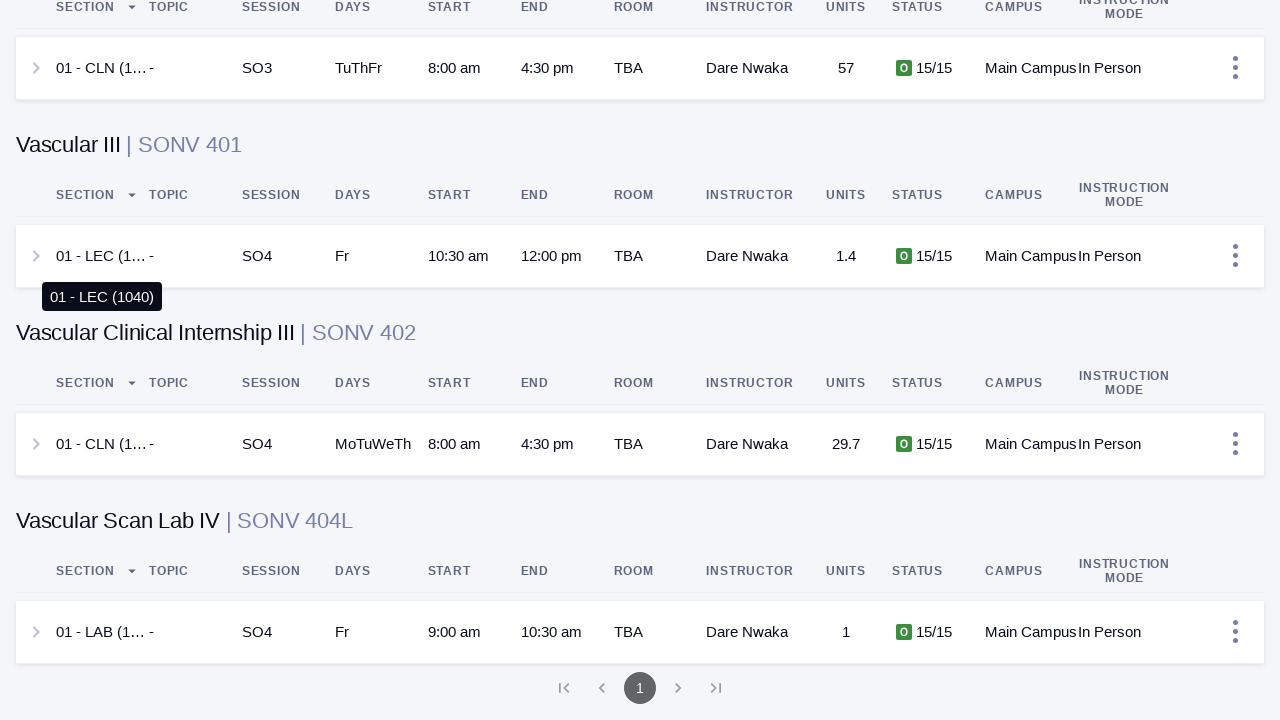

Pressed PageDown to scroll through results (scroll 167/200)
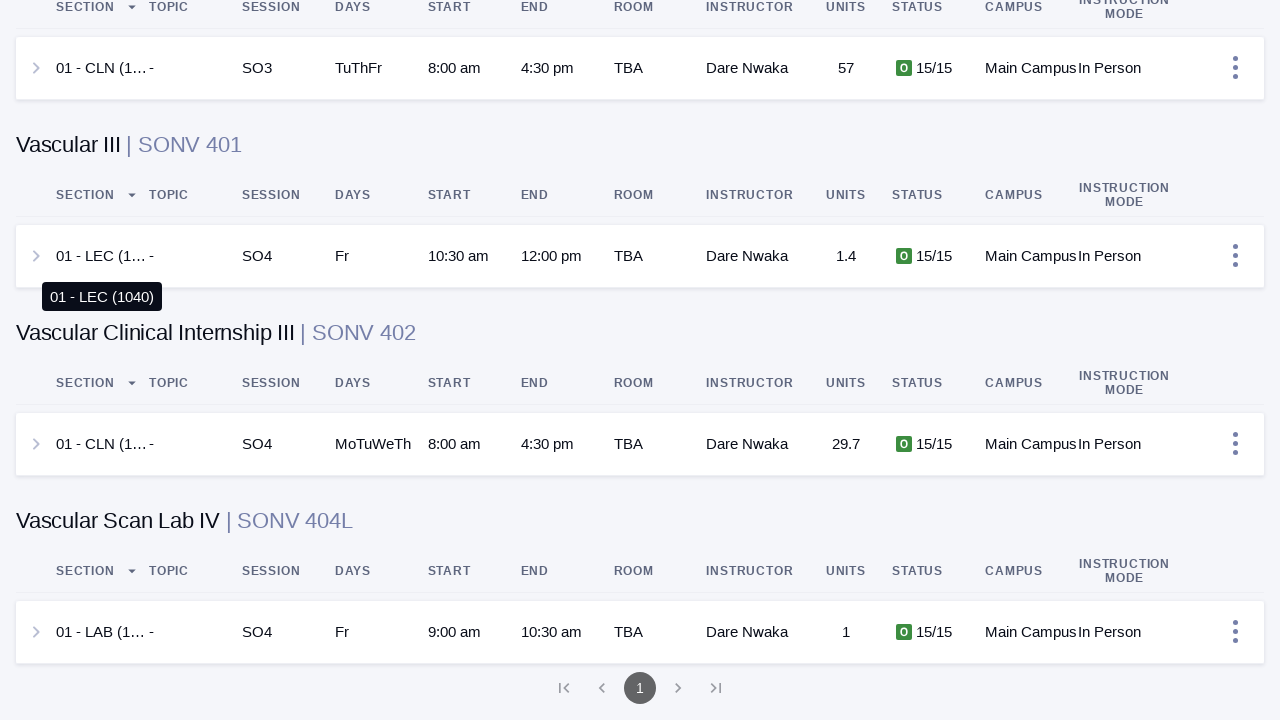

Pressed PageDown to scroll through results (scroll 168/200)
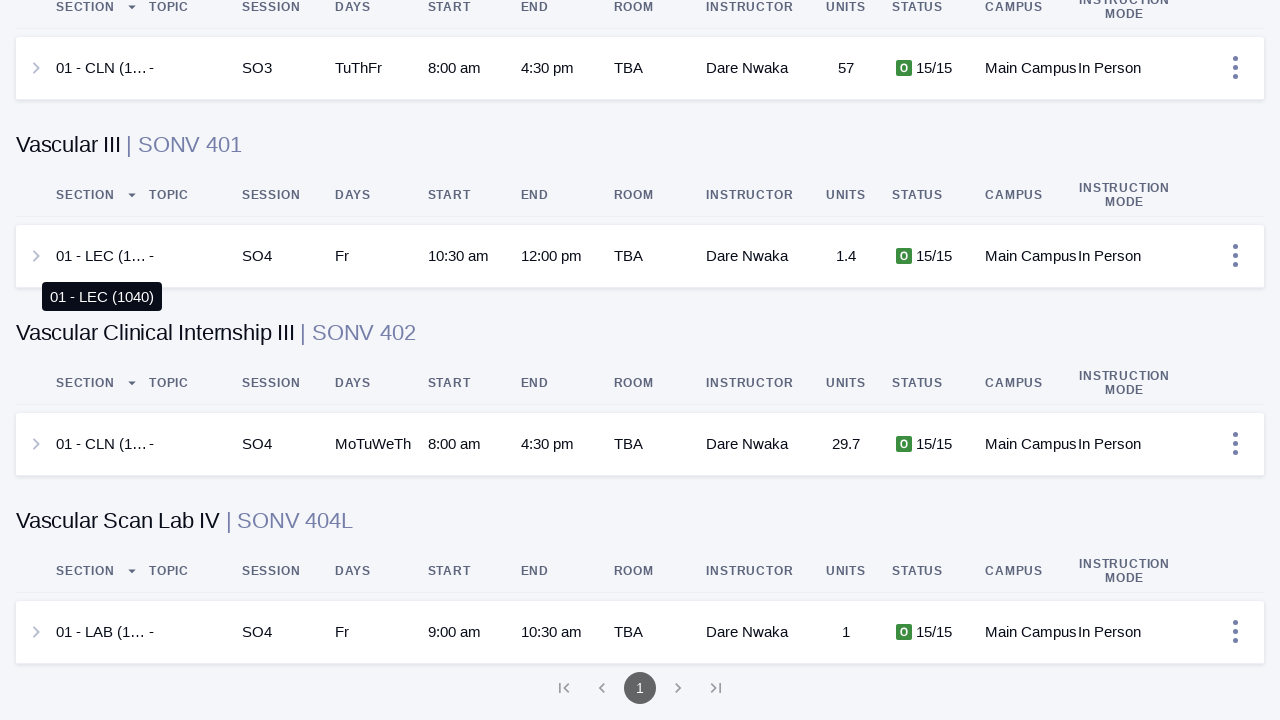

Pressed PageDown to scroll through results (scroll 169/200)
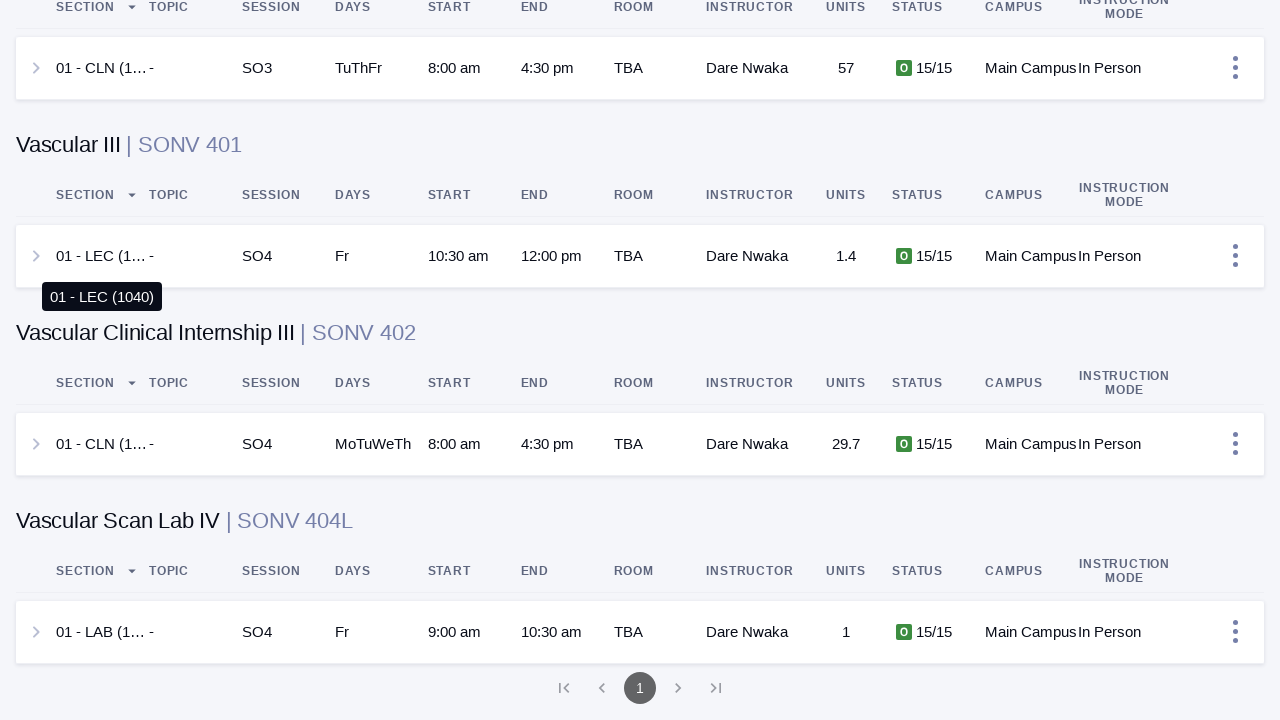

Pressed PageDown to scroll through results (scroll 170/200)
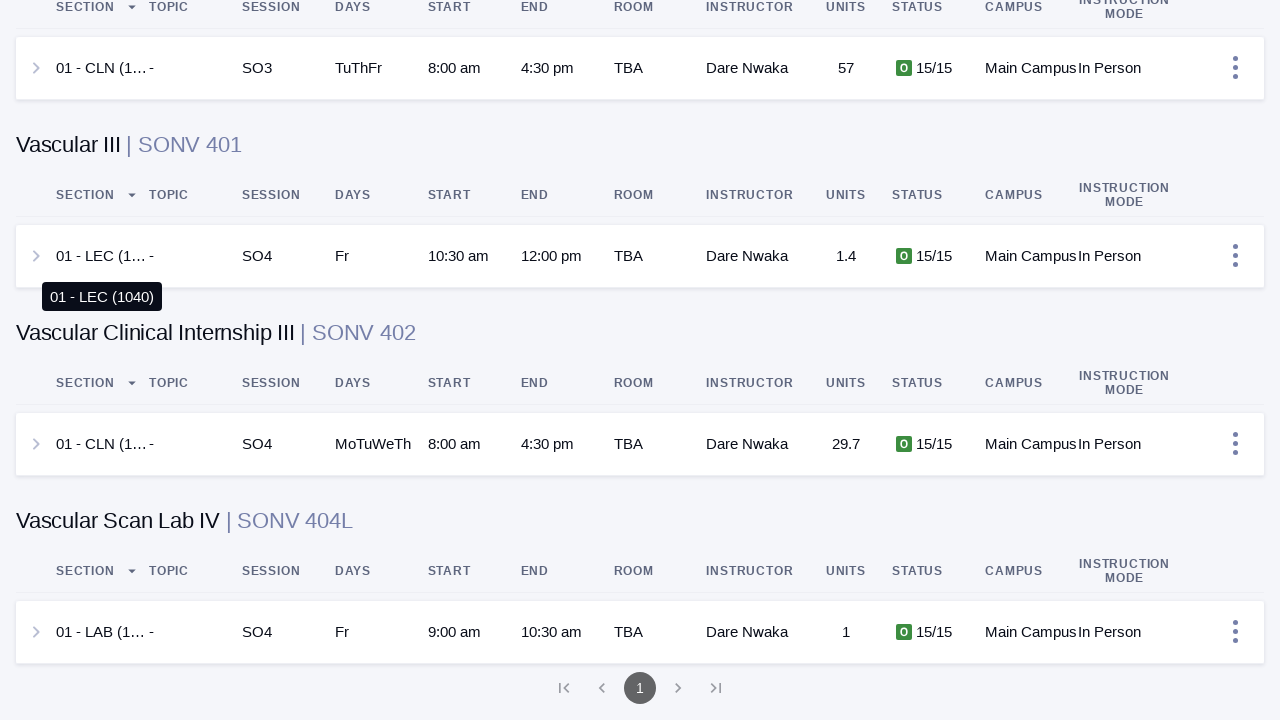

Pressed PageDown to scroll through results (scroll 171/200)
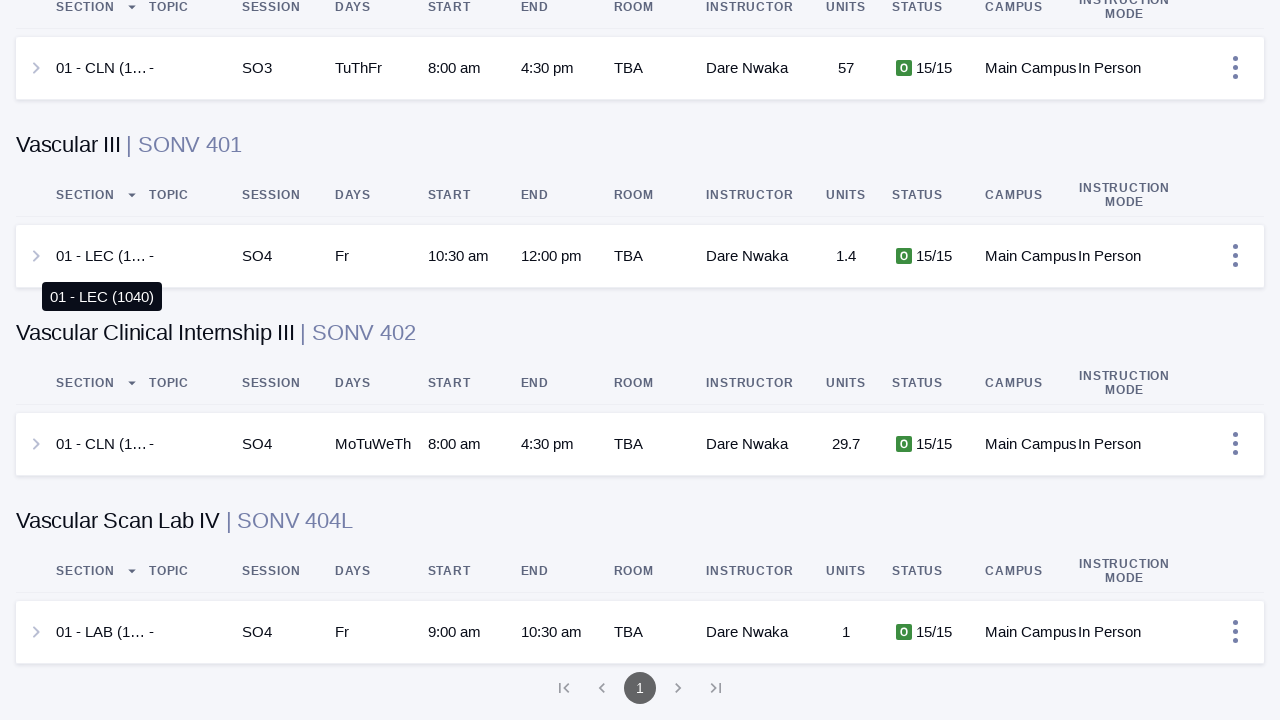

Pressed PageDown to scroll through results (scroll 172/200)
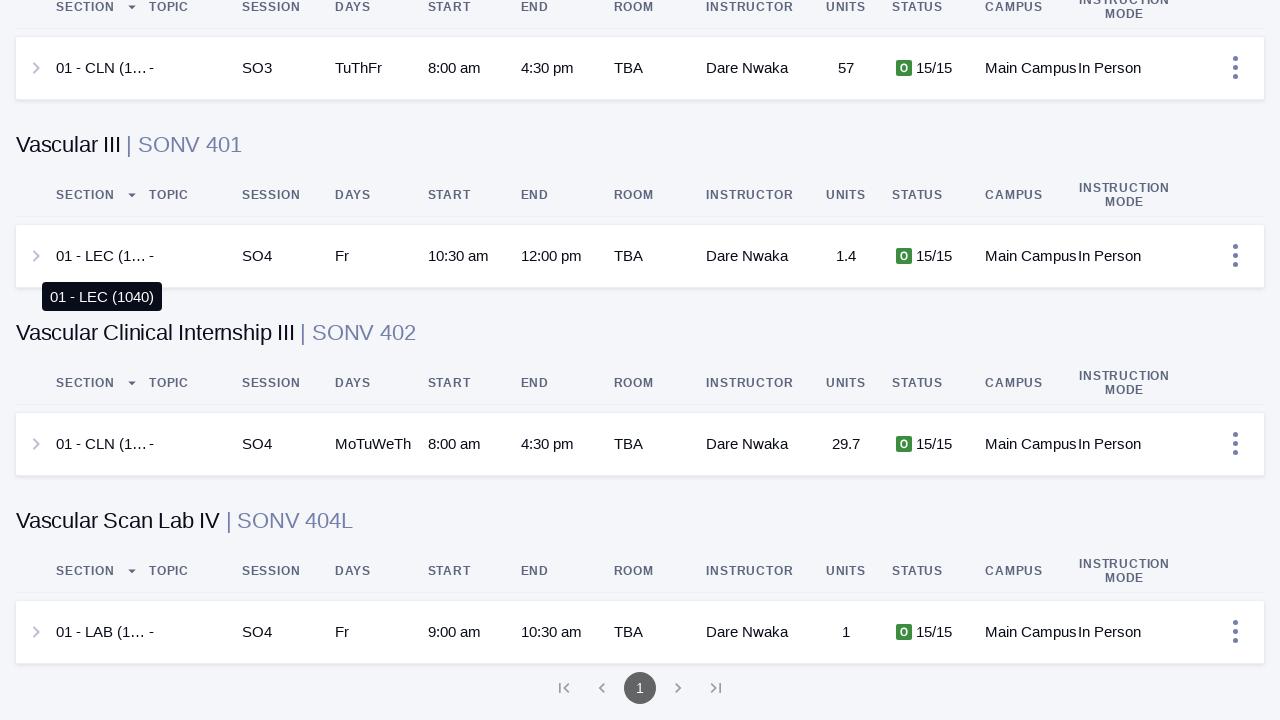

Pressed PageDown to scroll through results (scroll 173/200)
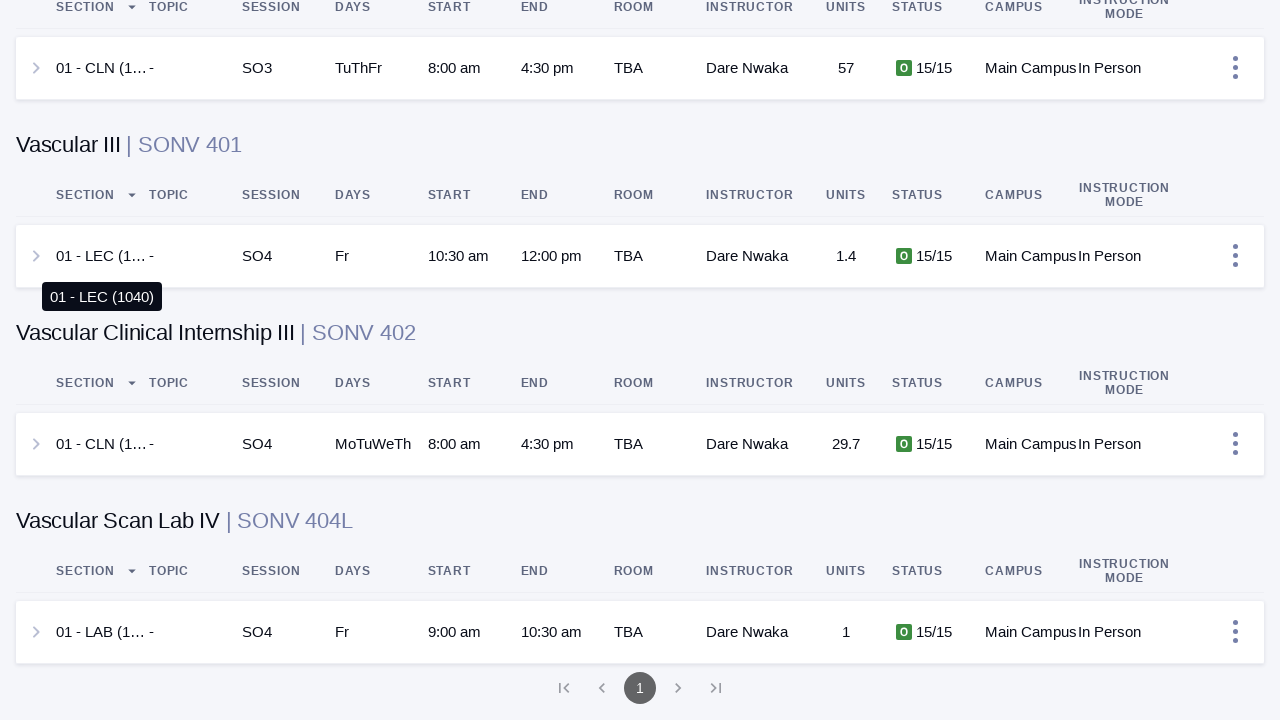

Pressed PageDown to scroll through results (scroll 174/200)
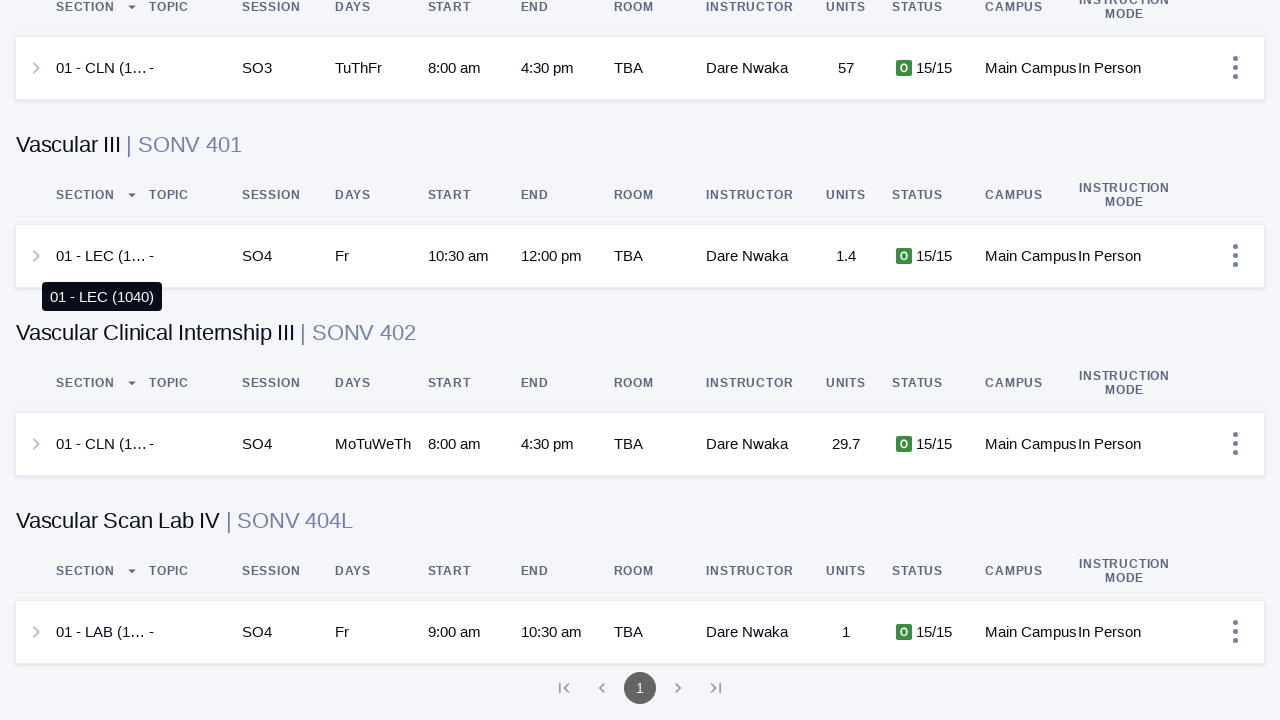

Pressed PageDown to scroll through results (scroll 175/200)
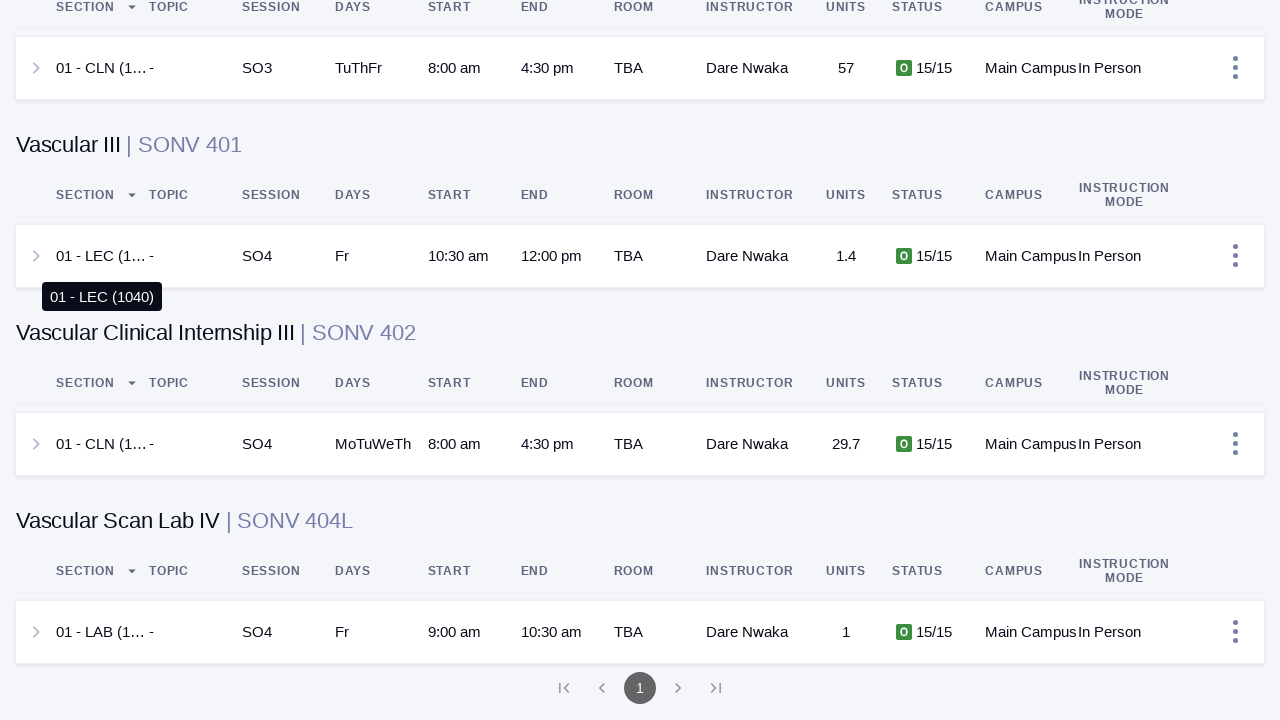

Pressed PageDown to scroll through results (scroll 176/200)
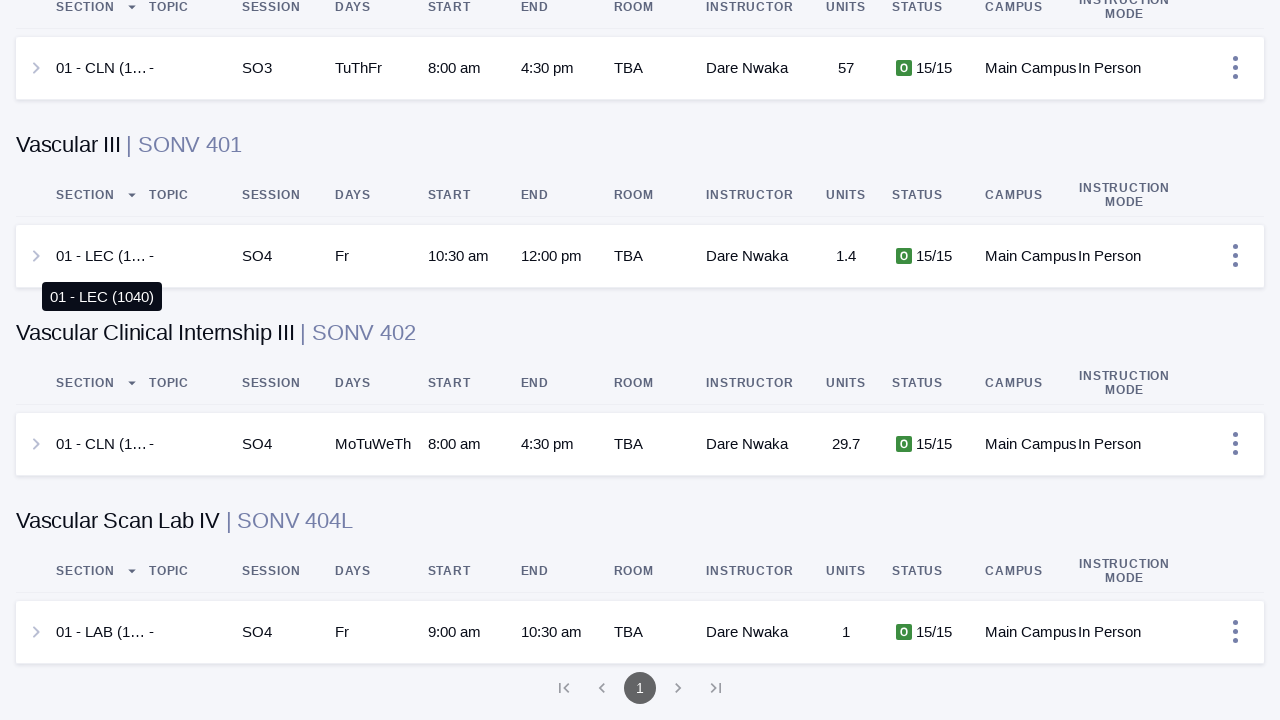

Waited 5 seconds for content to load after 176 scrolls
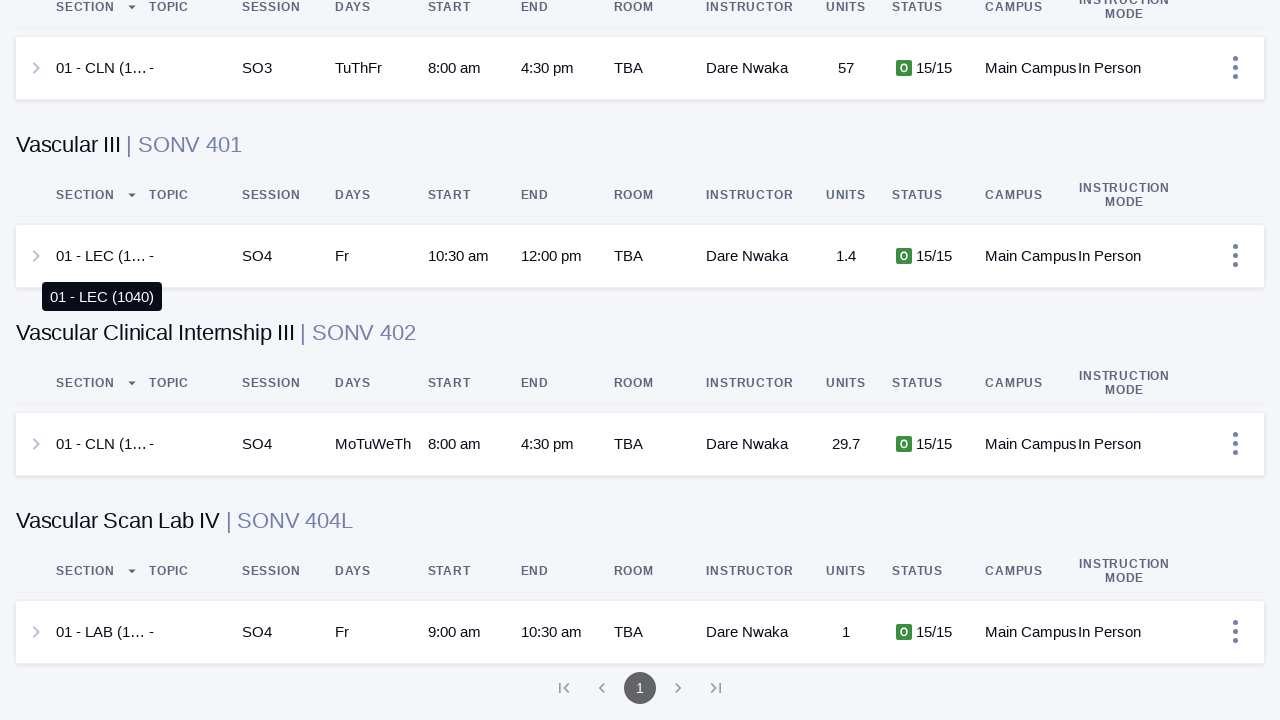

Pressed PageDown to scroll through results (scroll 177/200)
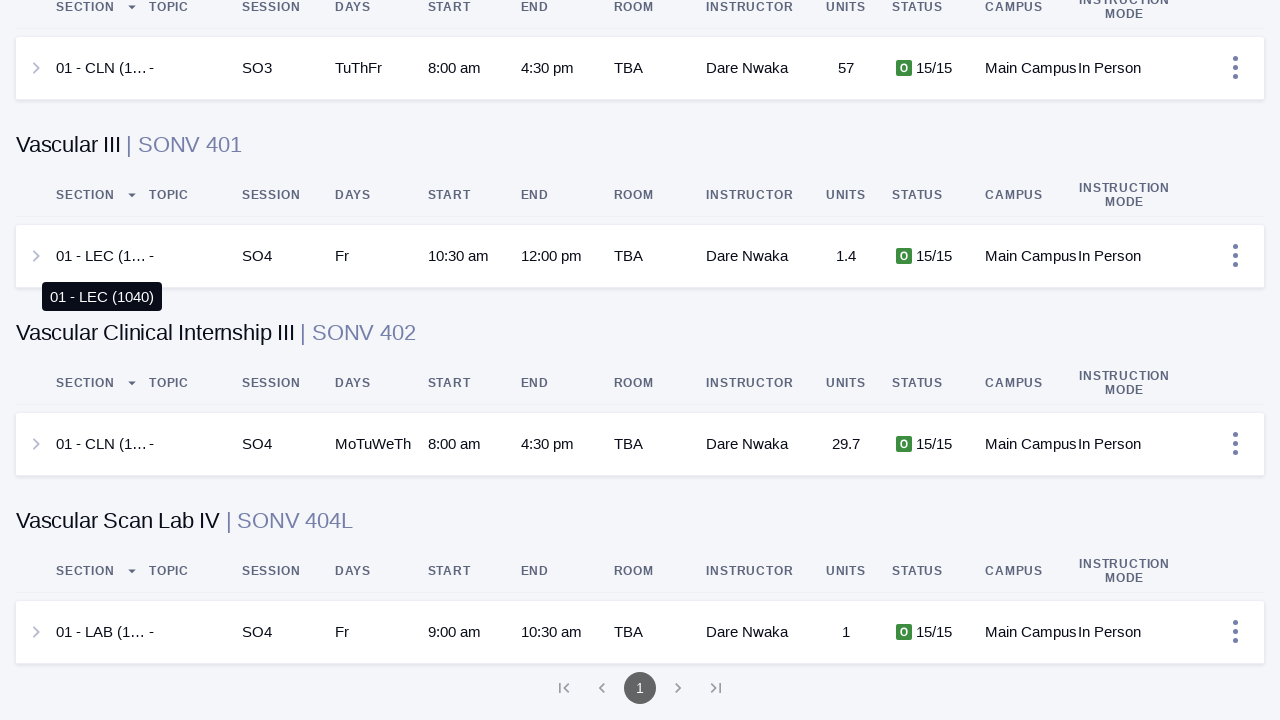

Pressed PageDown to scroll through results (scroll 178/200)
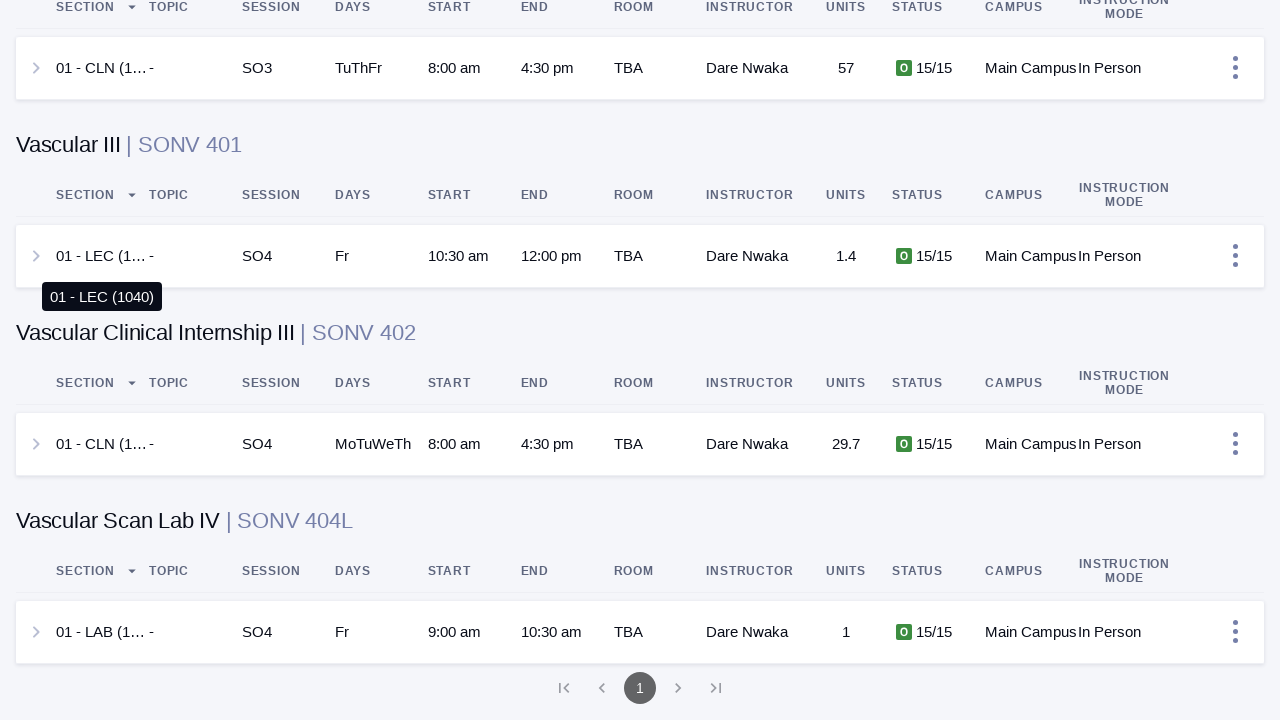

Pressed PageDown to scroll through results (scroll 179/200)
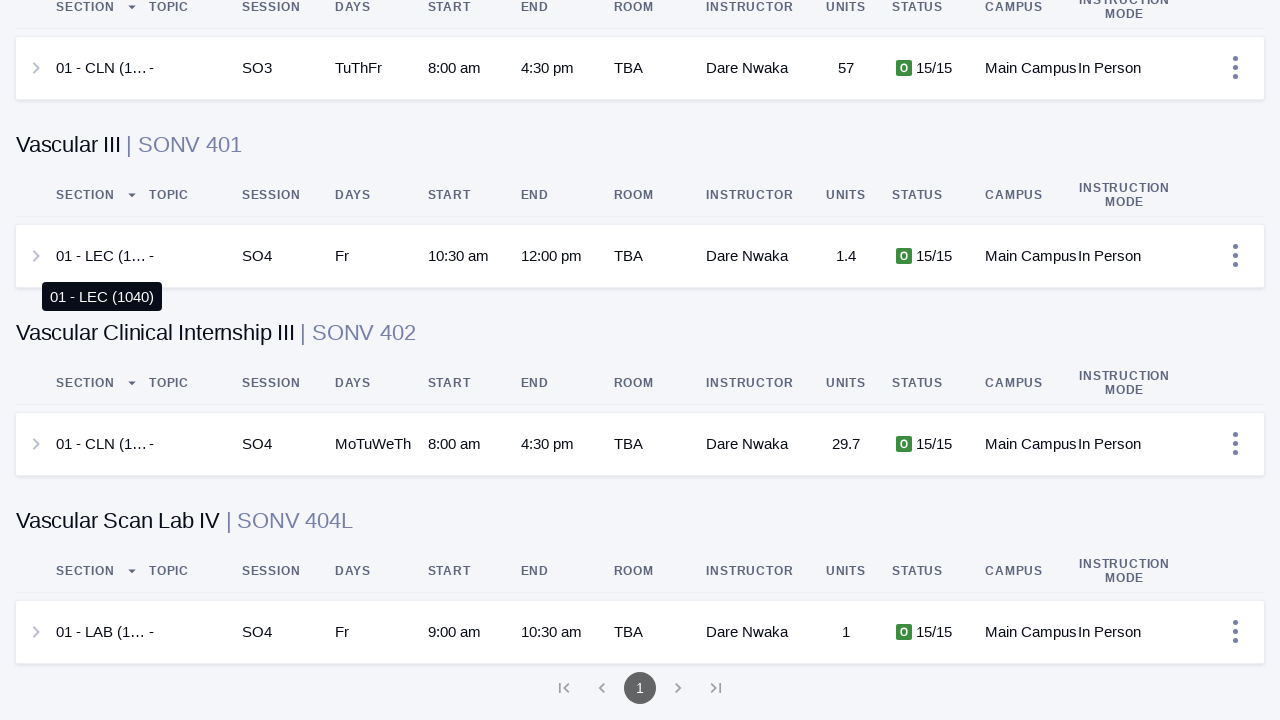

Pressed PageDown to scroll through results (scroll 180/200)
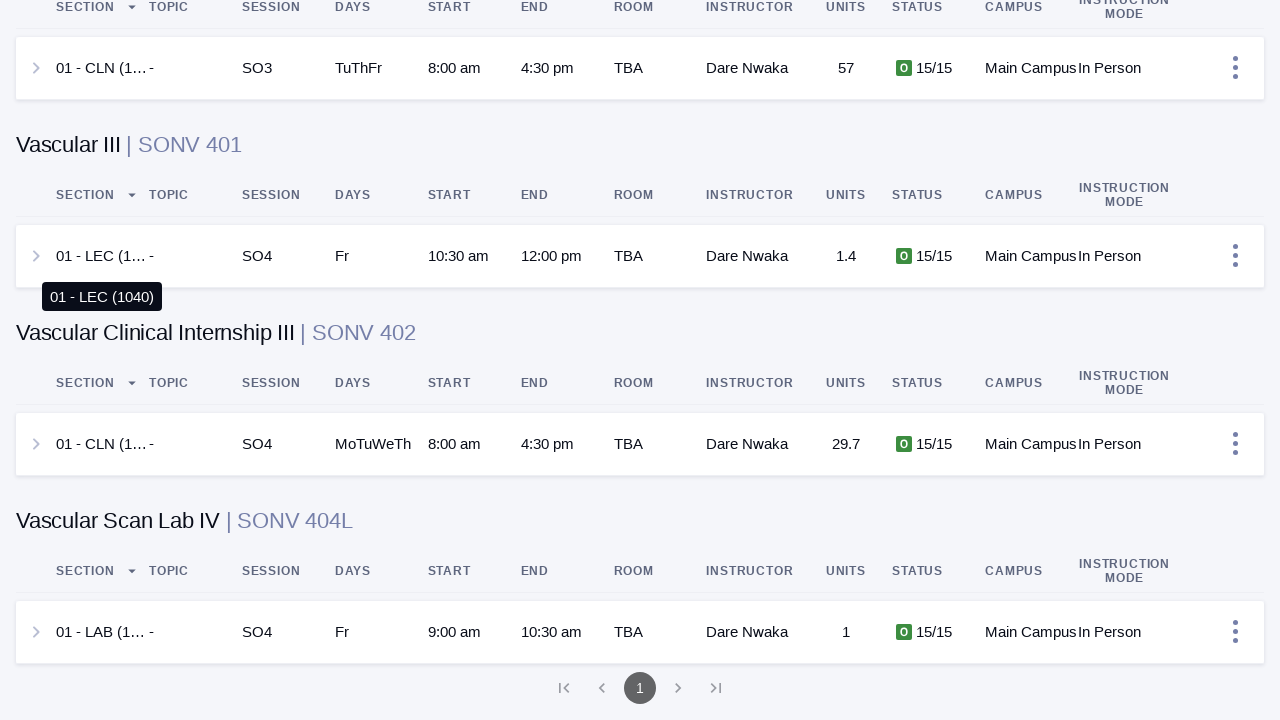

Pressed PageDown to scroll through results (scroll 181/200)
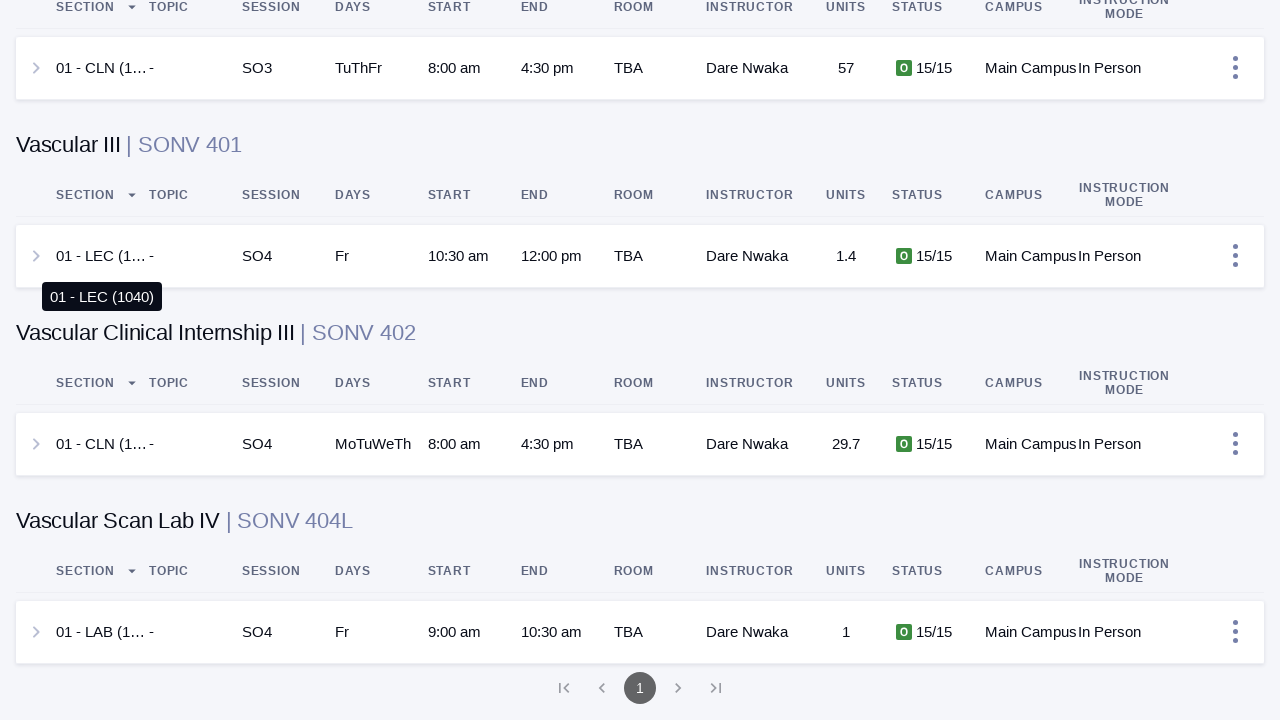

Pressed PageDown to scroll through results (scroll 182/200)
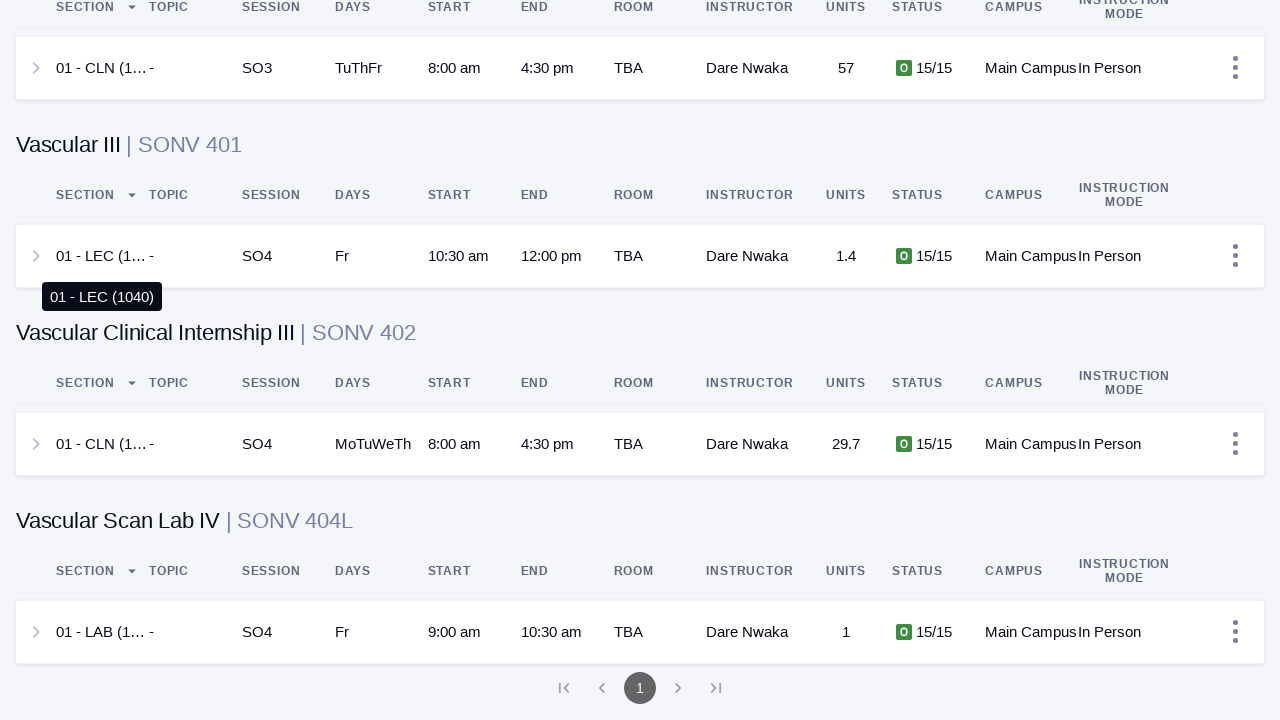

Pressed PageDown to scroll through results (scroll 183/200)
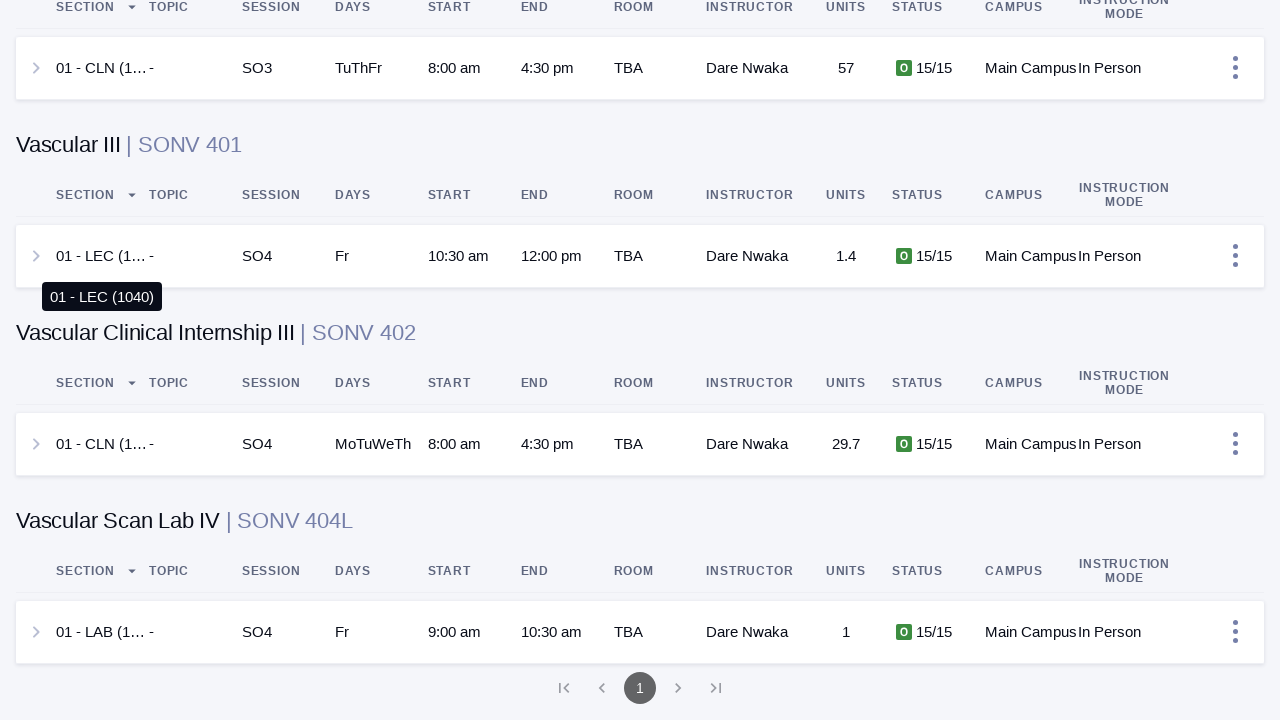

Pressed PageDown to scroll through results (scroll 184/200)
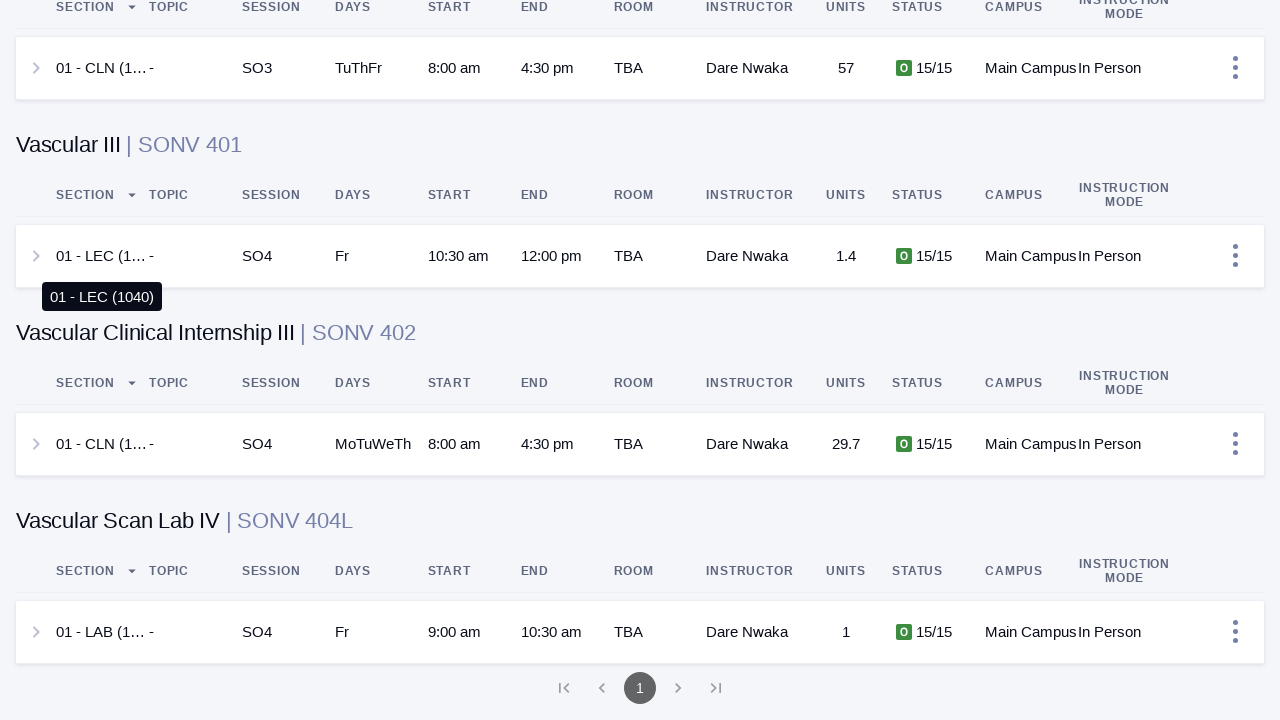

Pressed PageDown to scroll through results (scroll 185/200)
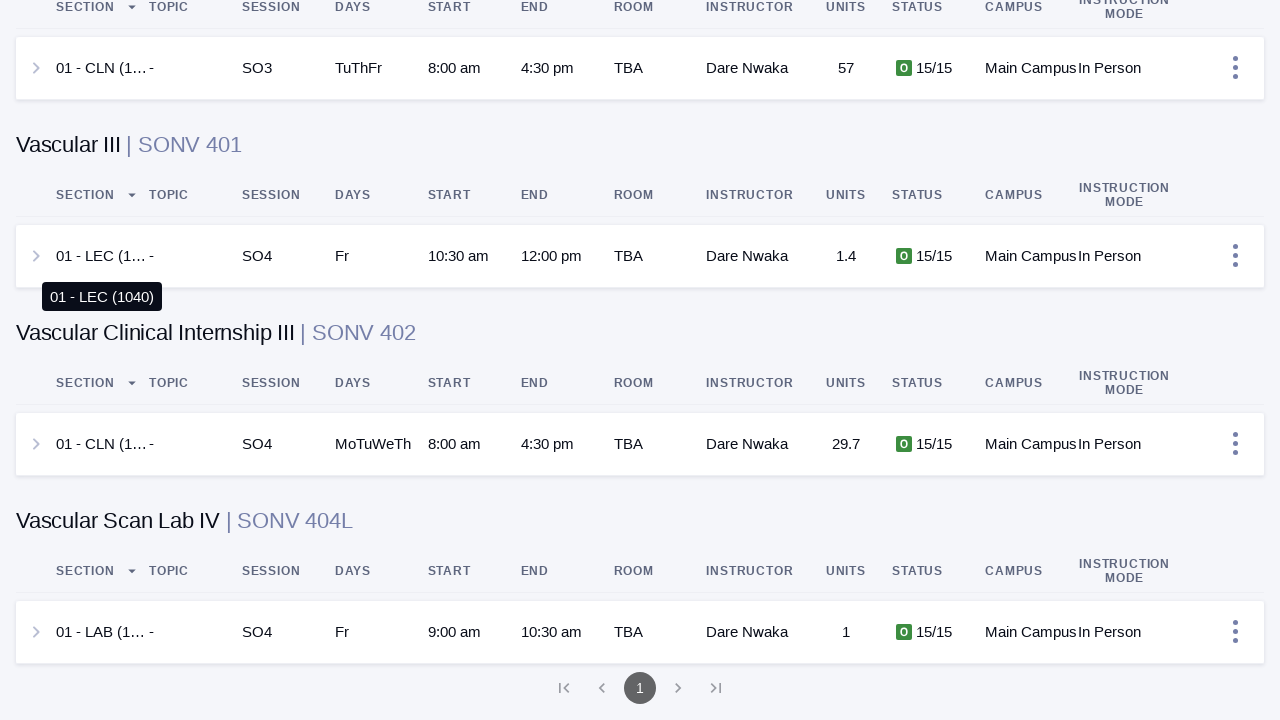

Pressed PageDown to scroll through results (scroll 186/200)
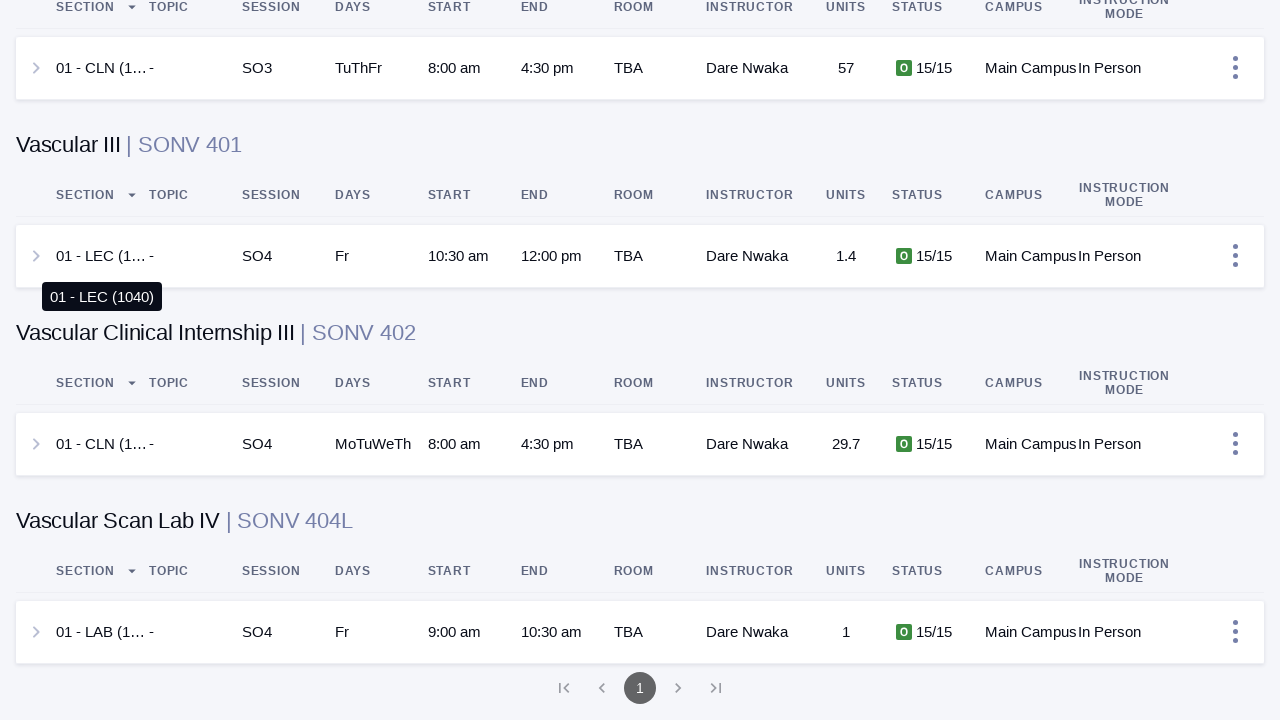

Pressed PageDown to scroll through results (scroll 187/200)
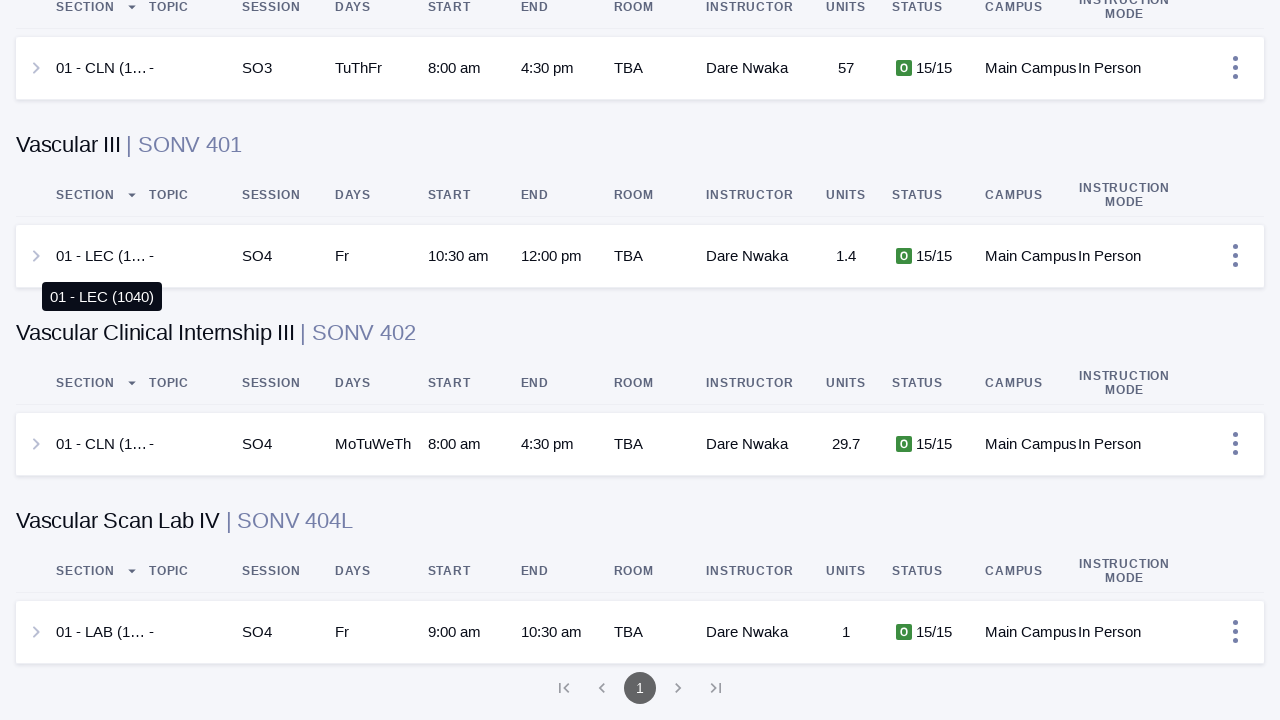

Waited 5 seconds for content to load after 187 scrolls
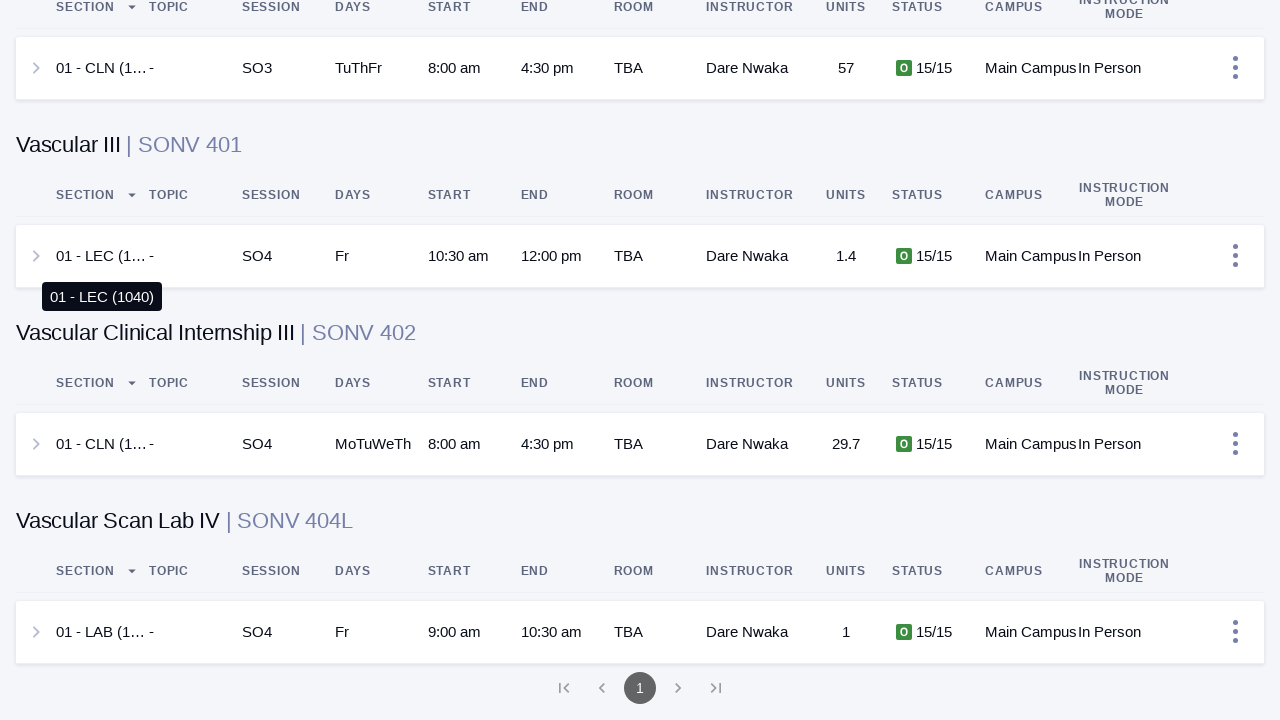

Pressed PageDown to scroll through results (scroll 188/200)
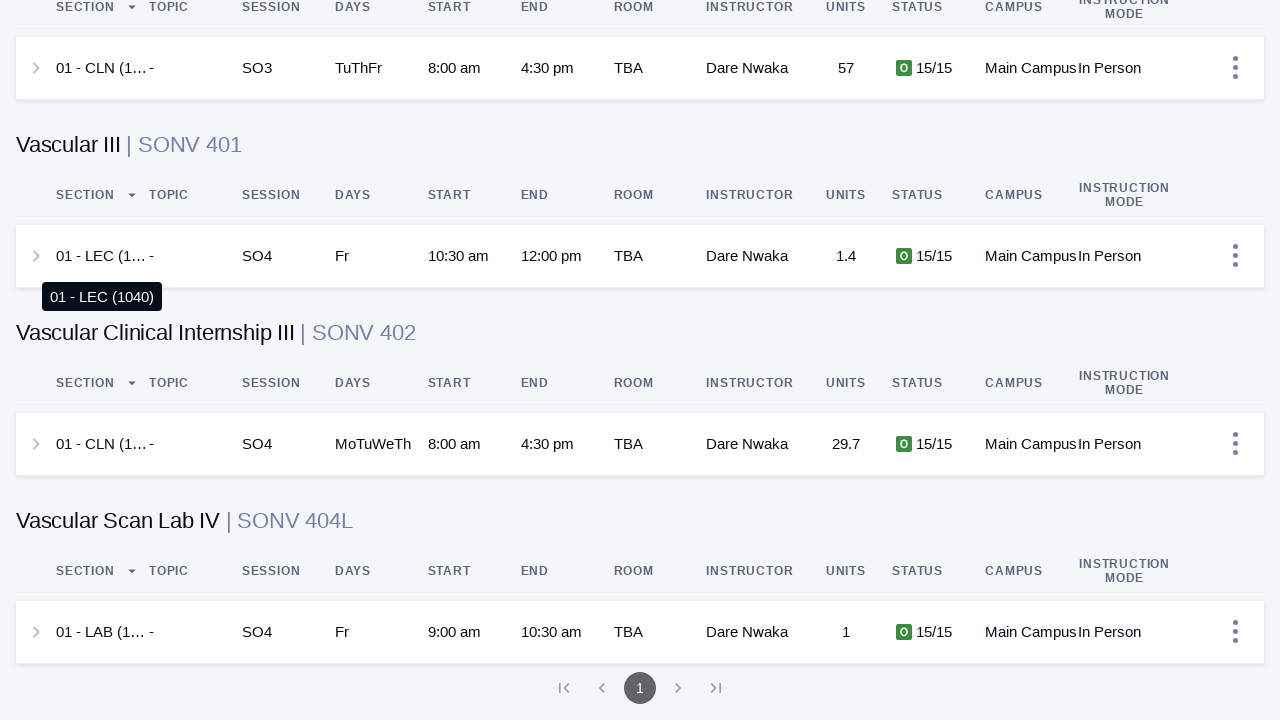

Pressed PageDown to scroll through results (scroll 189/200)
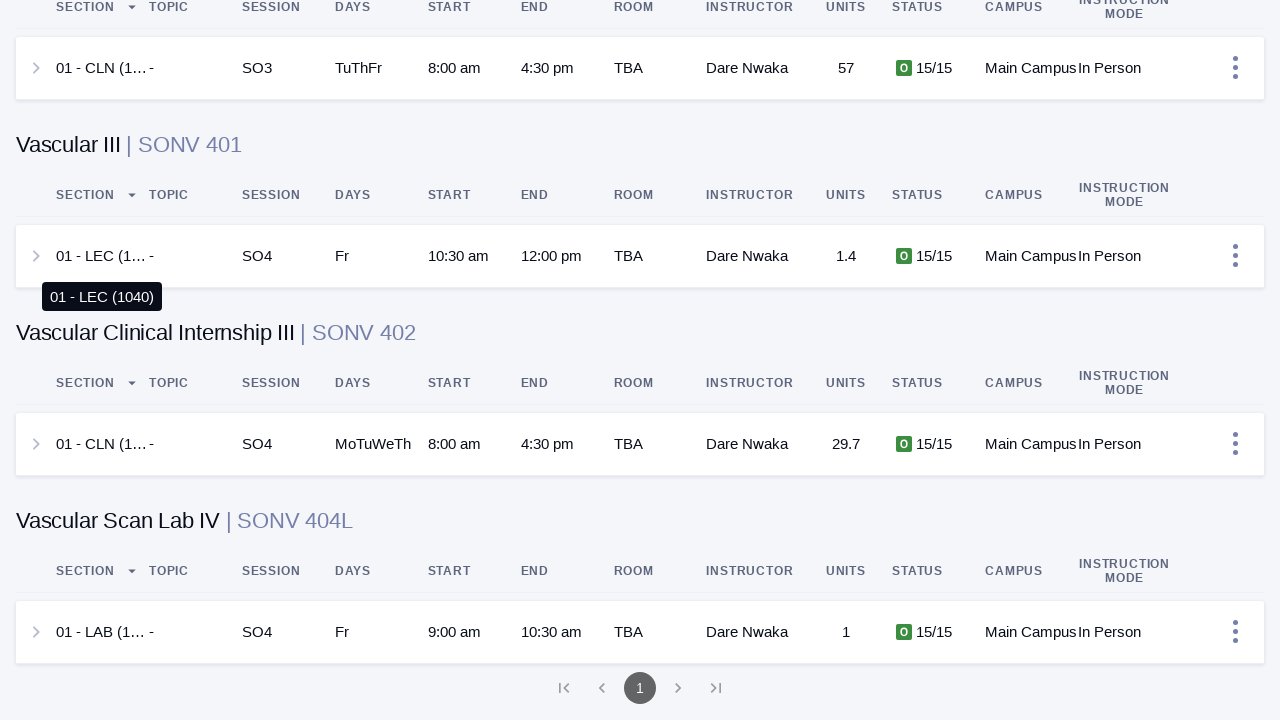

Pressed PageDown to scroll through results (scroll 190/200)
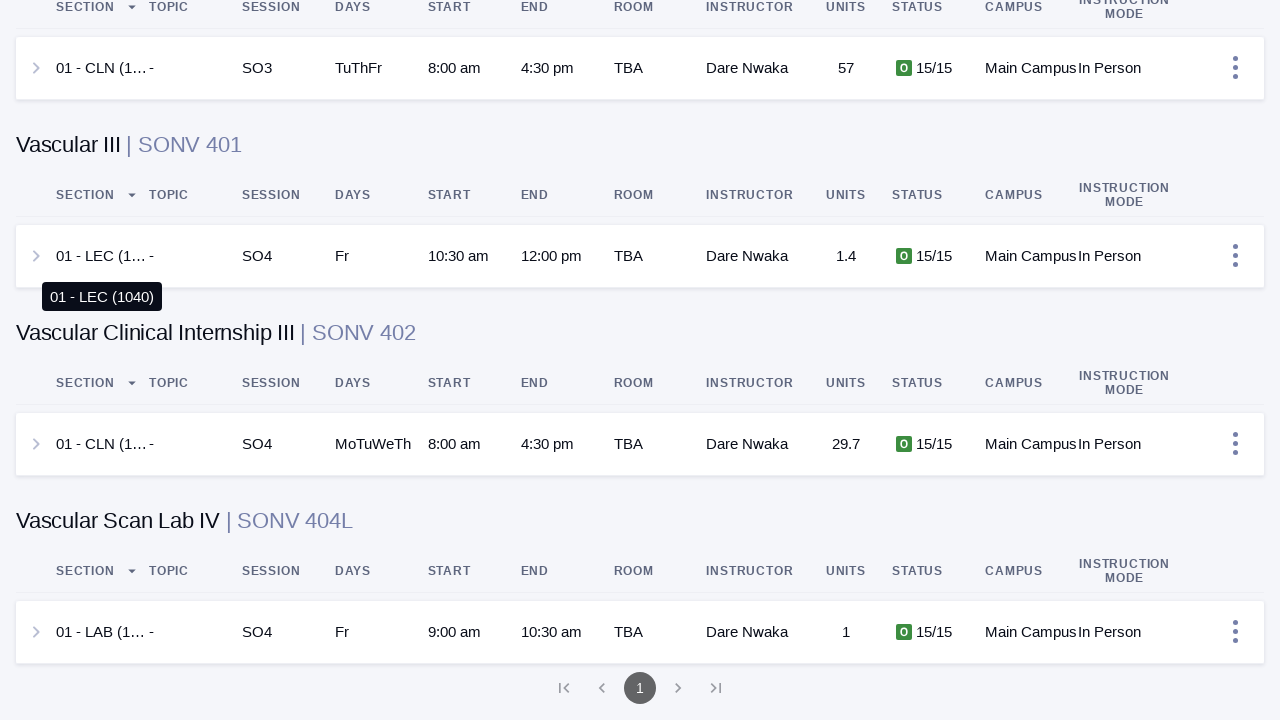

Pressed PageDown to scroll through results (scroll 191/200)
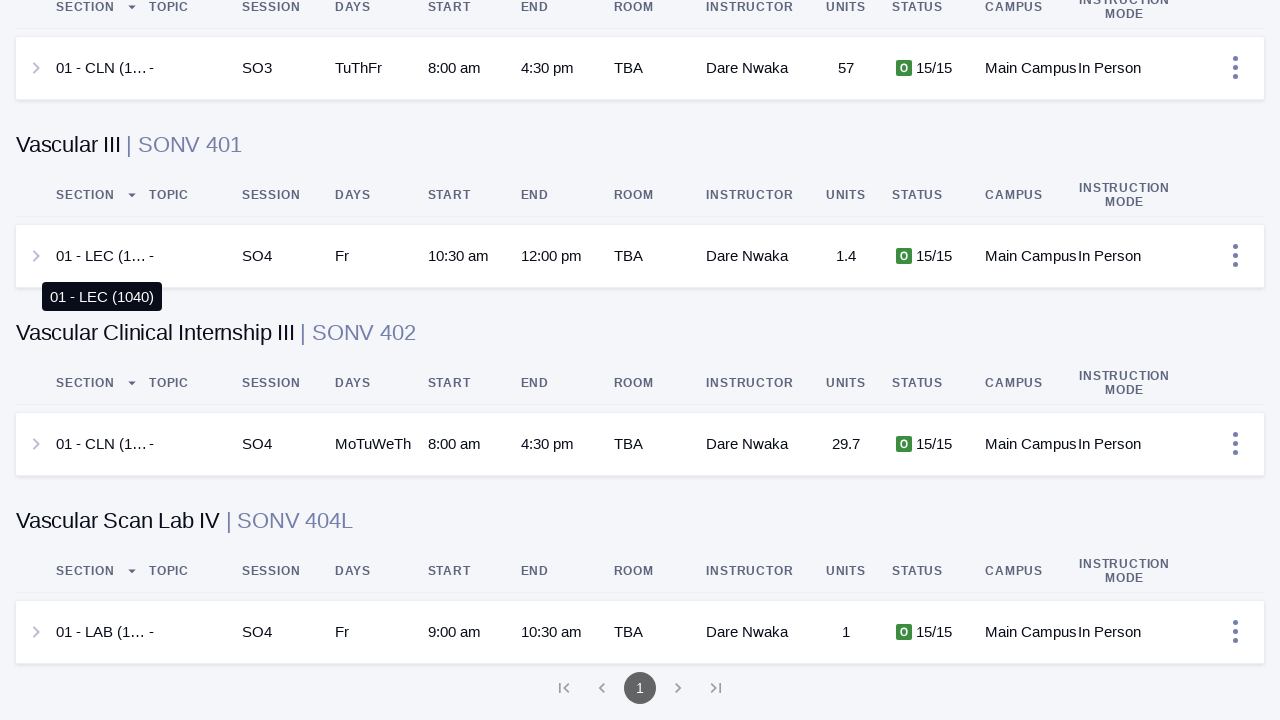

Pressed PageDown to scroll through results (scroll 192/200)
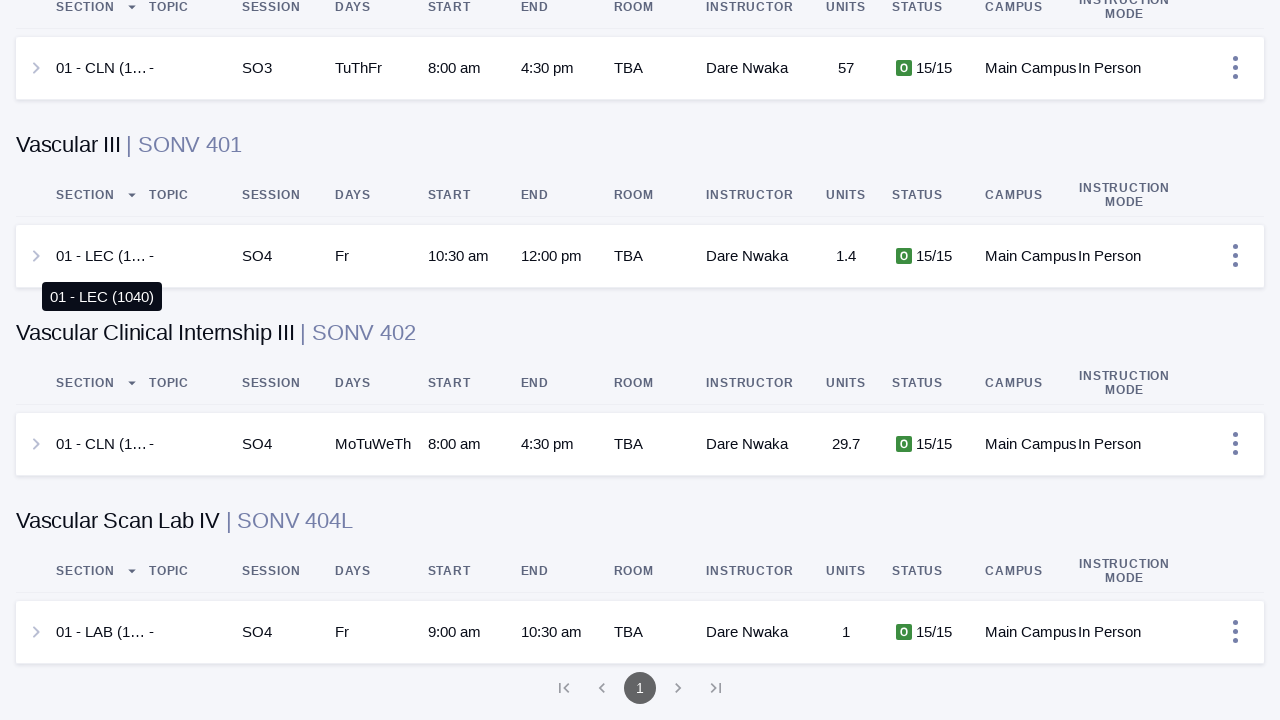

Pressed PageDown to scroll through results (scroll 193/200)
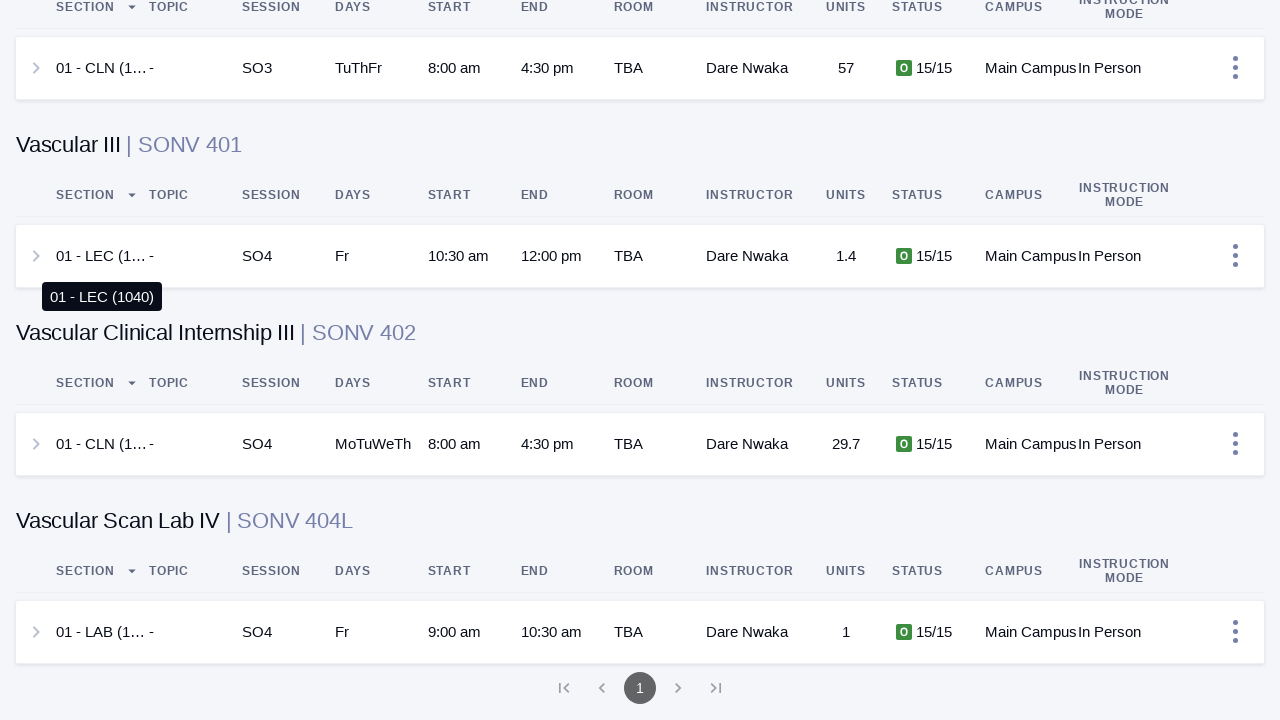

Pressed PageDown to scroll through results (scroll 194/200)
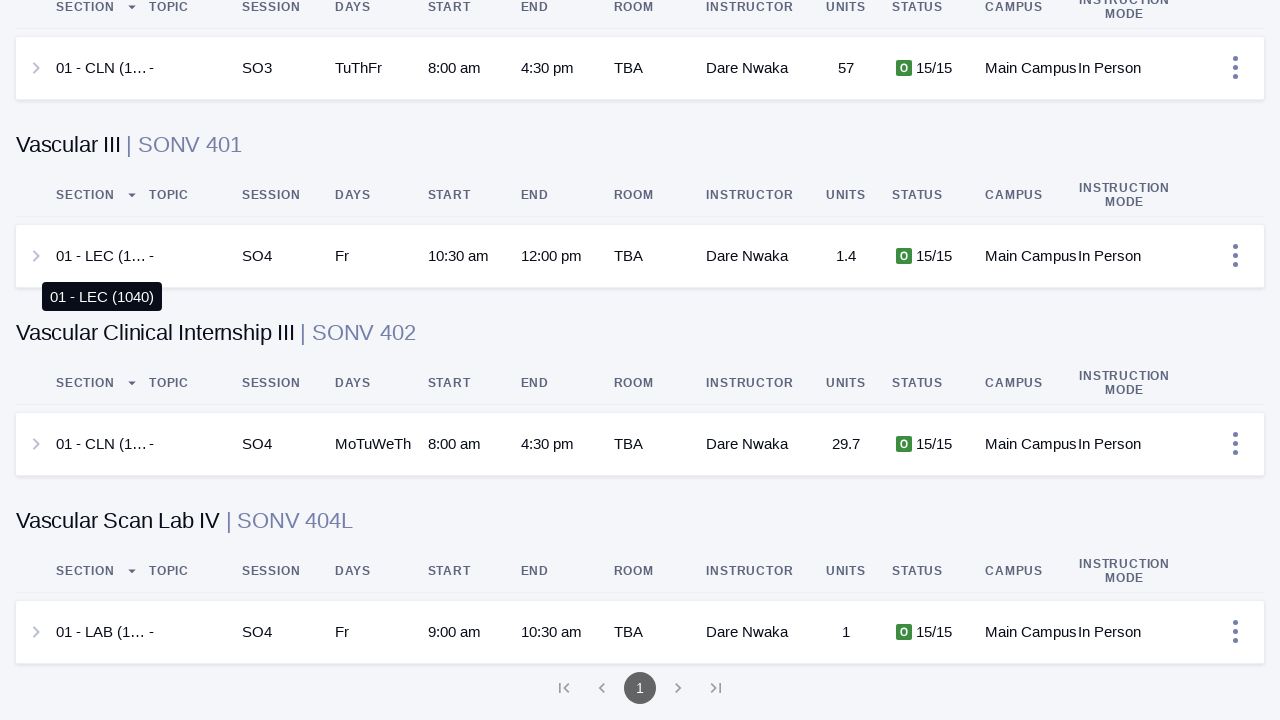

Pressed PageDown to scroll through results (scroll 195/200)
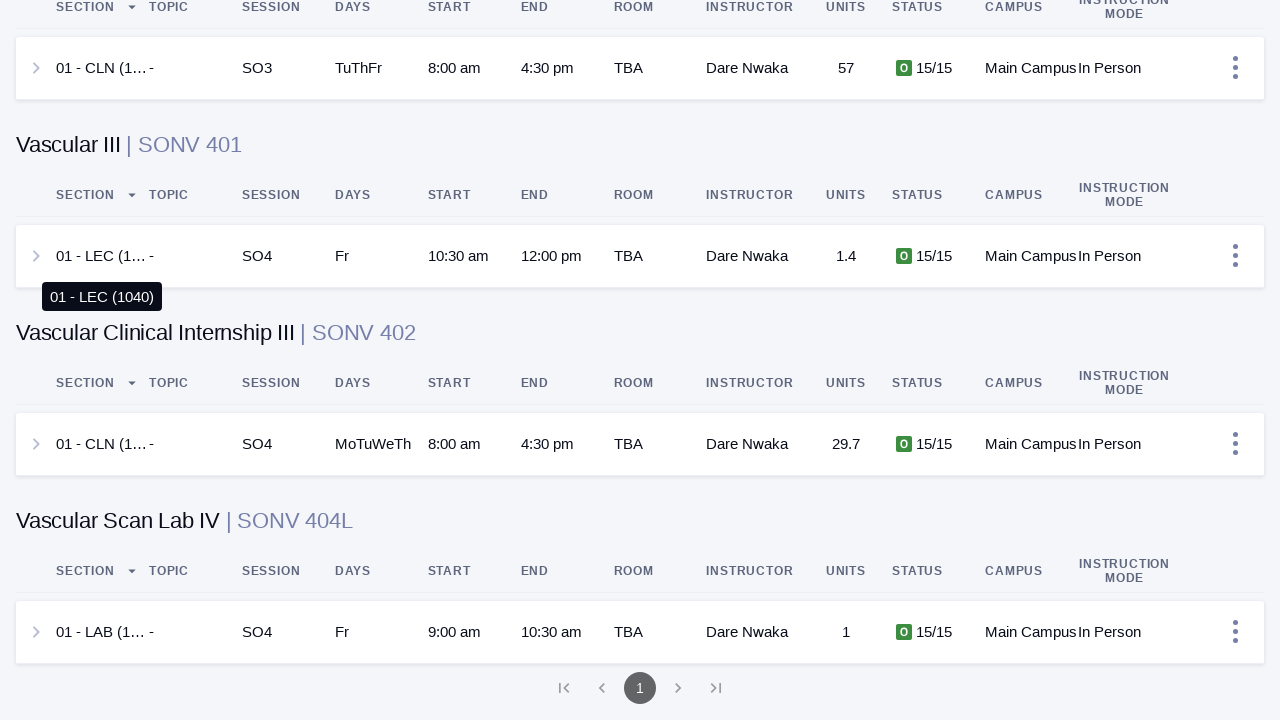

Pressed PageDown to scroll through results (scroll 196/200)
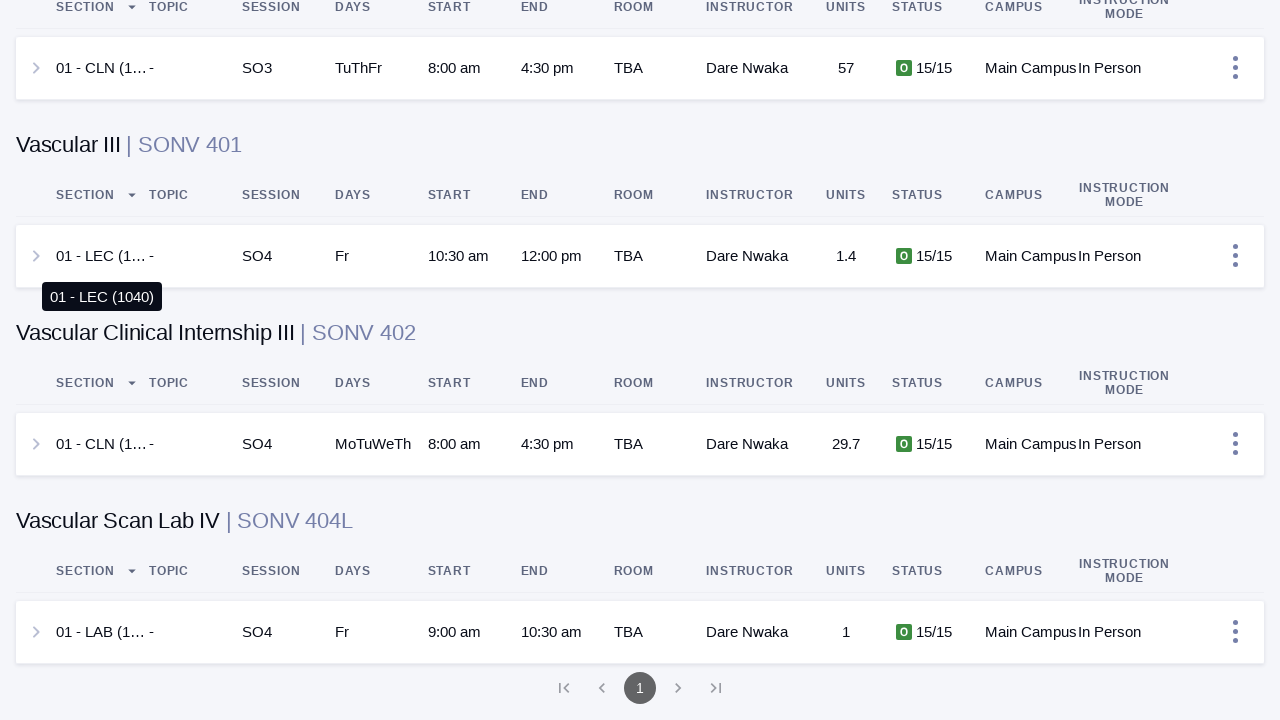

Pressed PageDown to scroll through results (scroll 197/200)
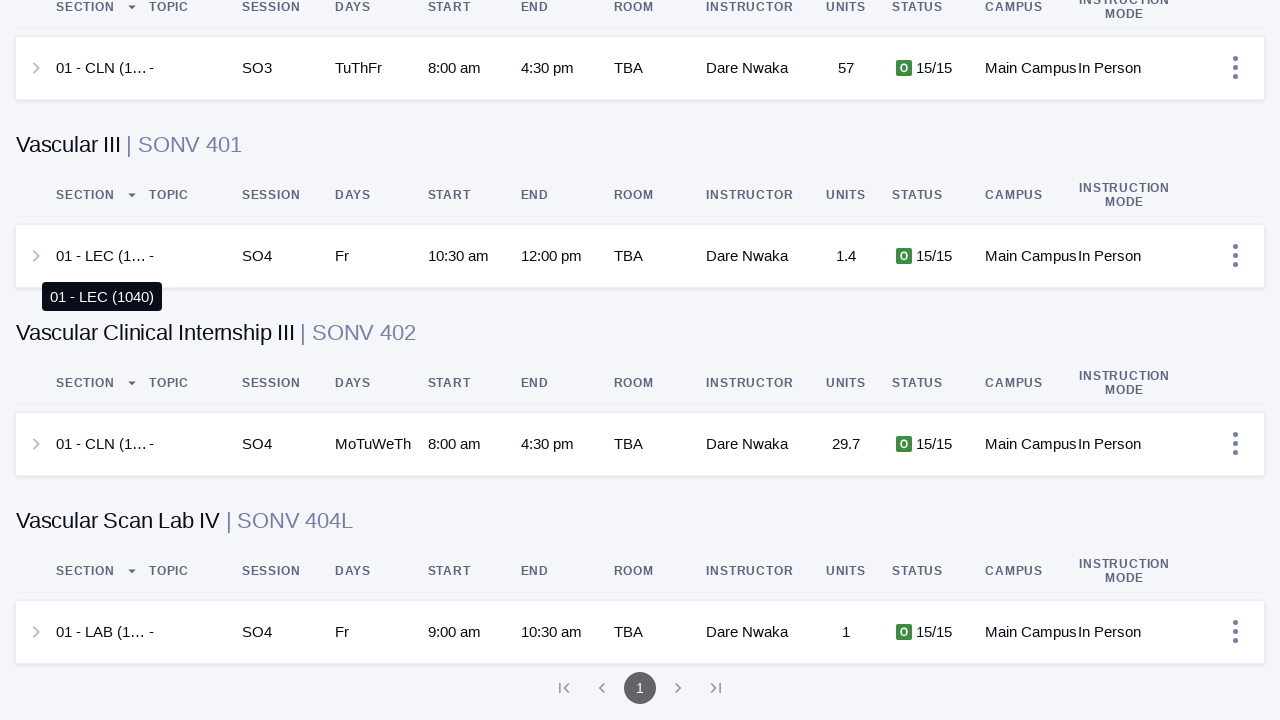

Pressed PageDown to scroll through results (scroll 198/200)
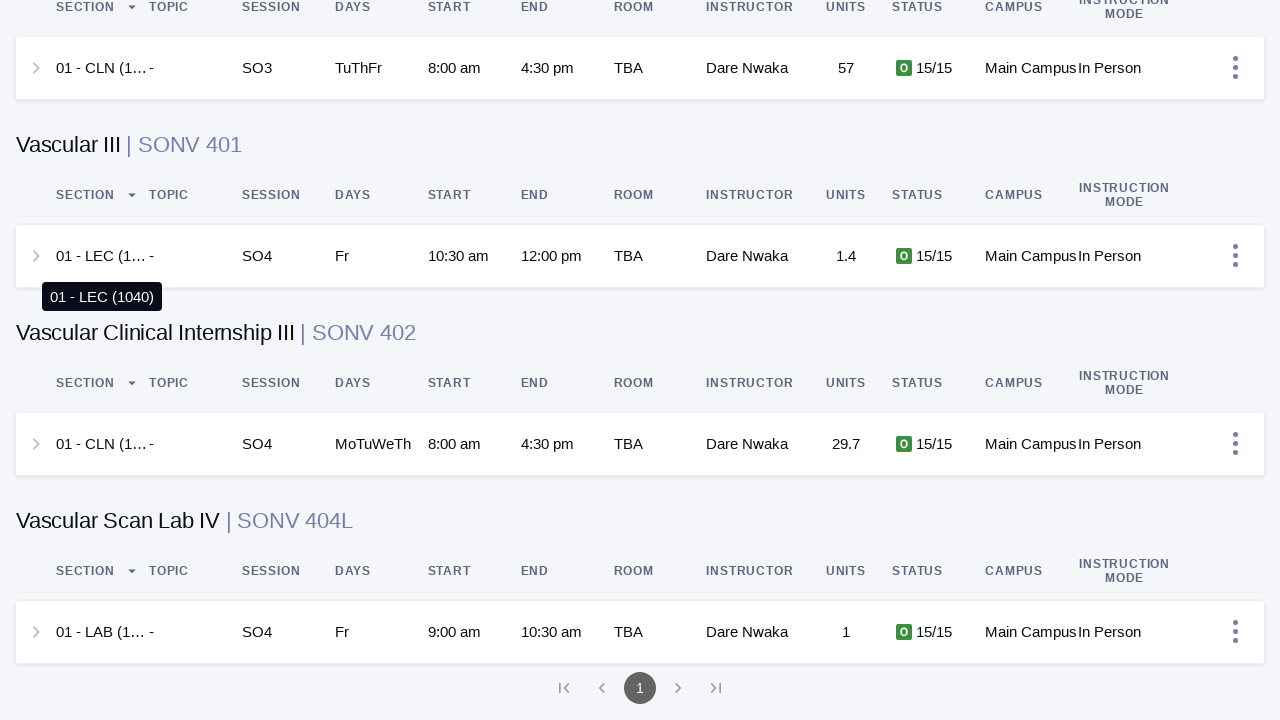

Waited 5 seconds for content to load after 198 scrolls
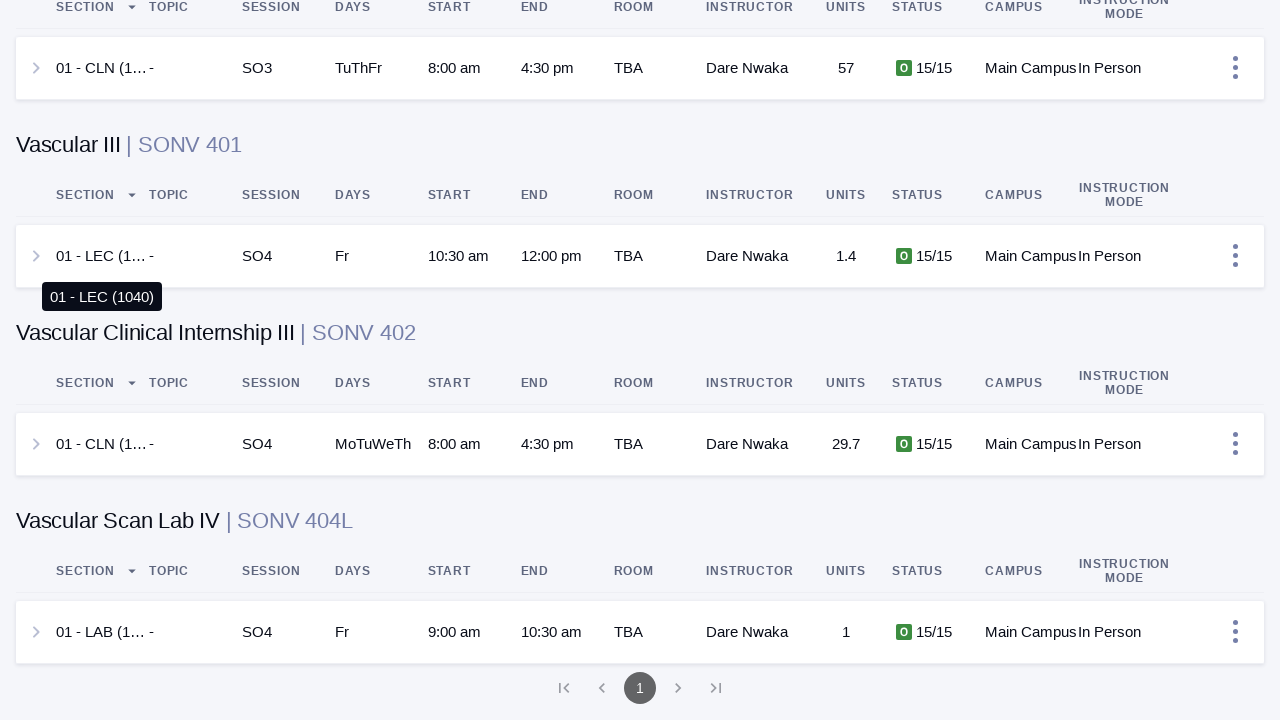

Pressed PageDown to scroll through results (scroll 199/200)
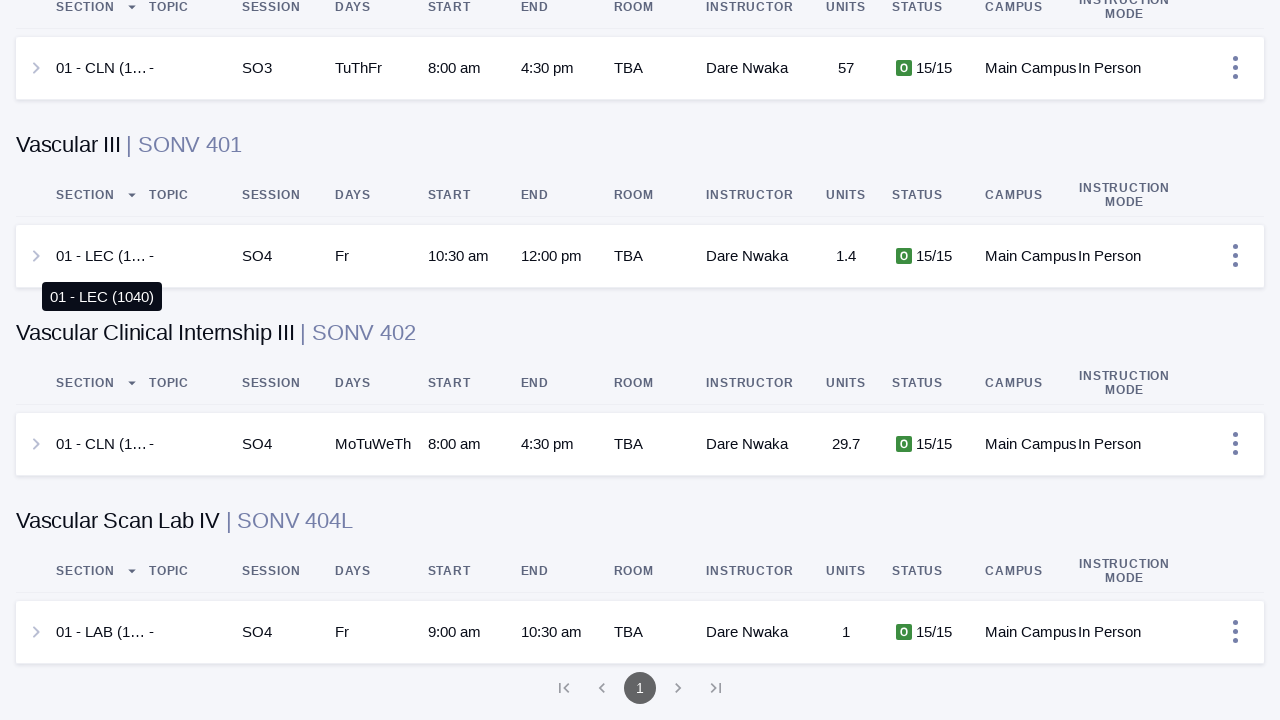

Pressed PageDown to scroll through results (scroll 200/200)
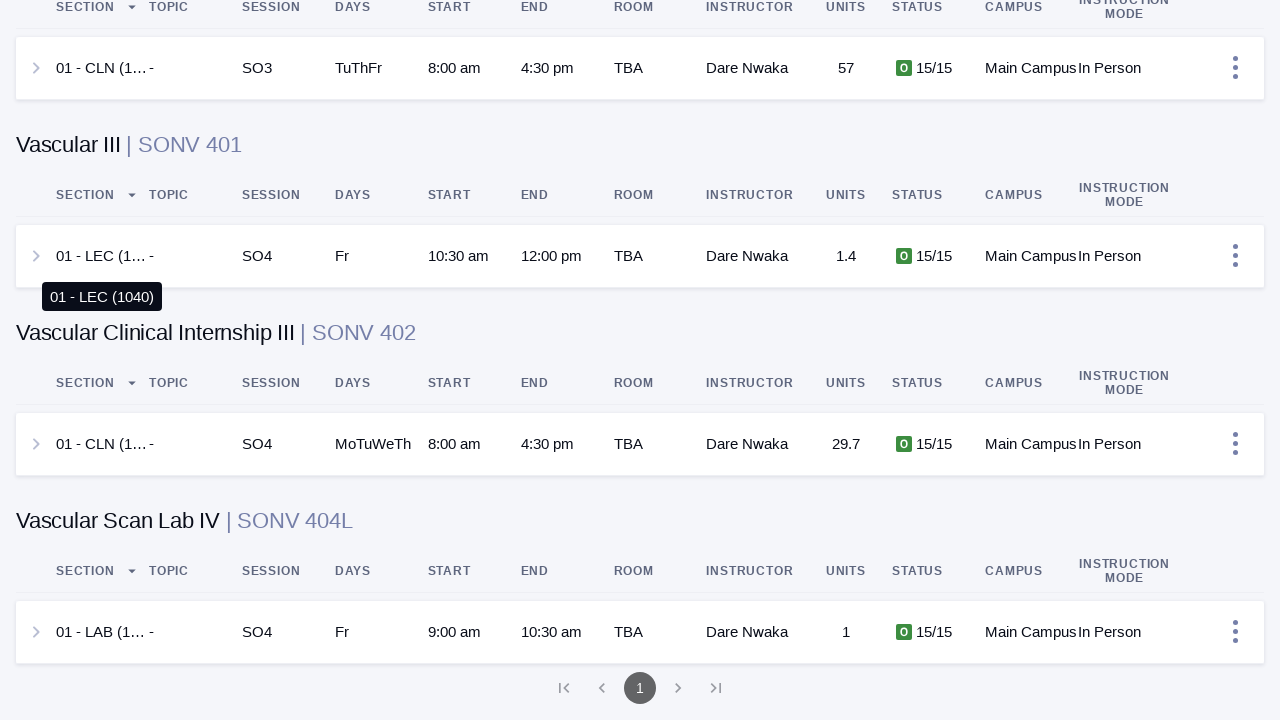

Final results loaded - sr-only selector found
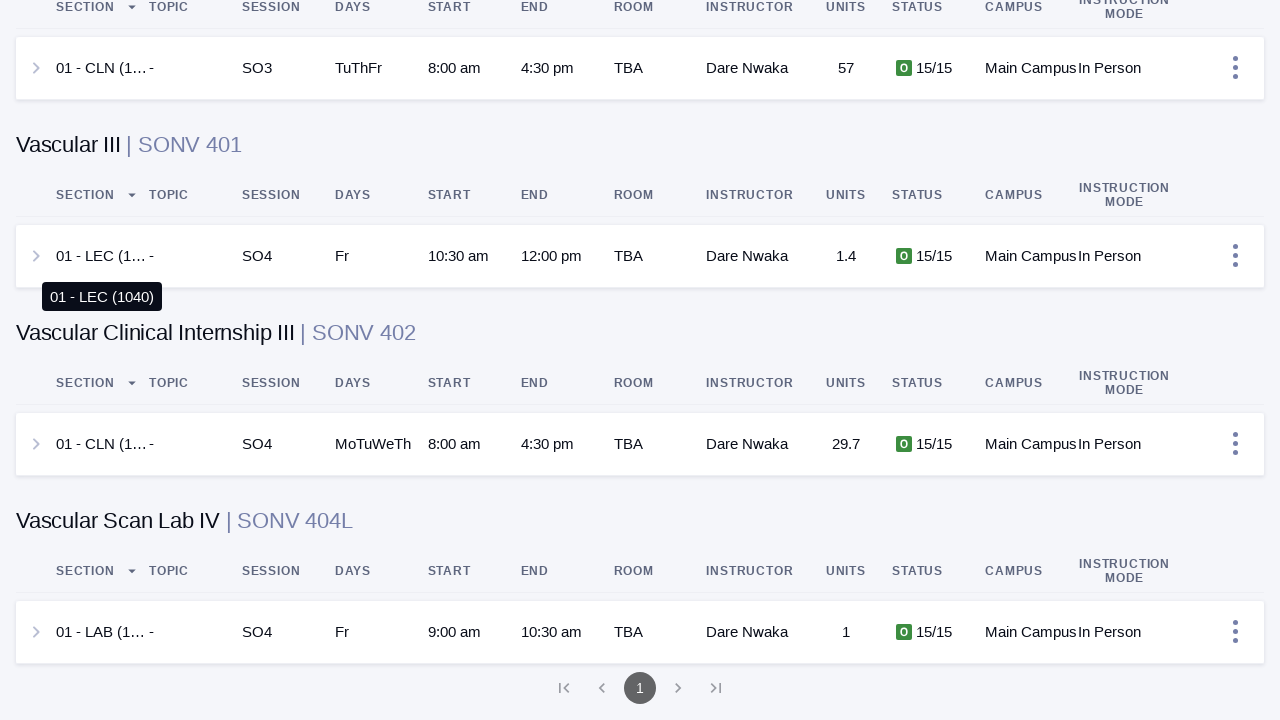

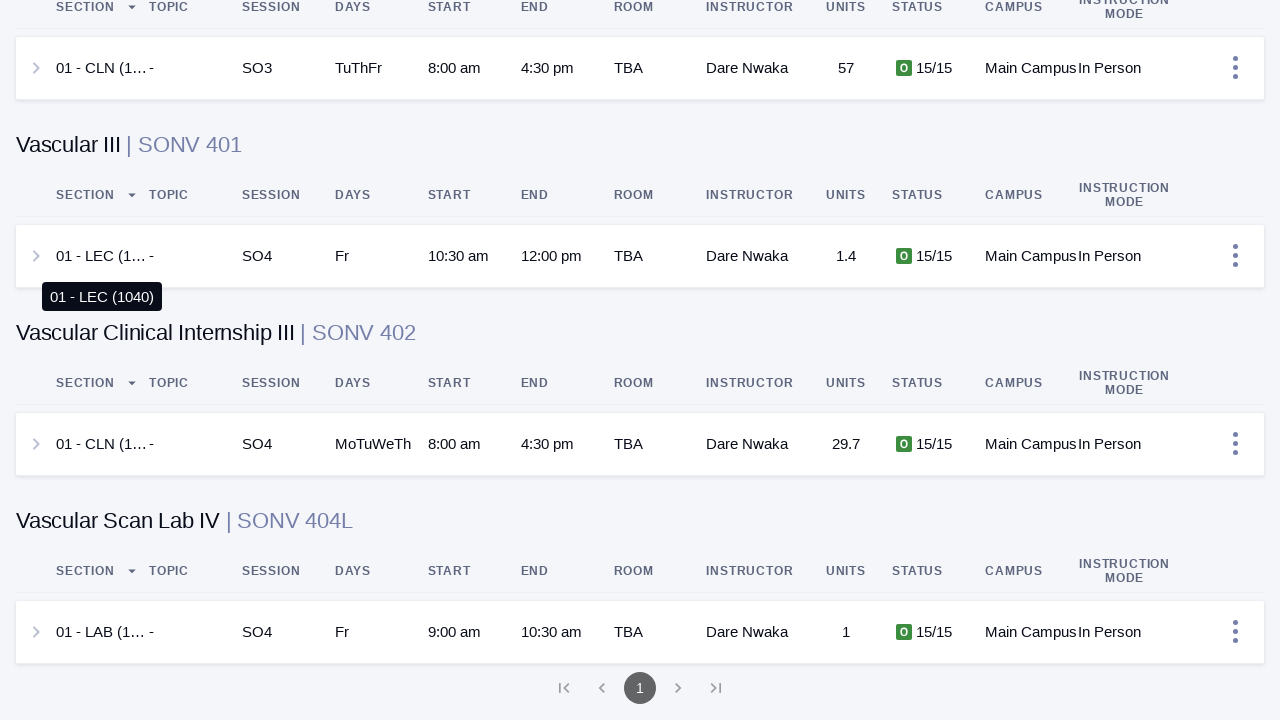